Tests dynamic element creation and deletion by clicking "Add Element" button 120 times, then deleting 40 elements and verifying the correct number were removed

Starting URL: http://the-internet.herokuapp.com/add_remove_elements/

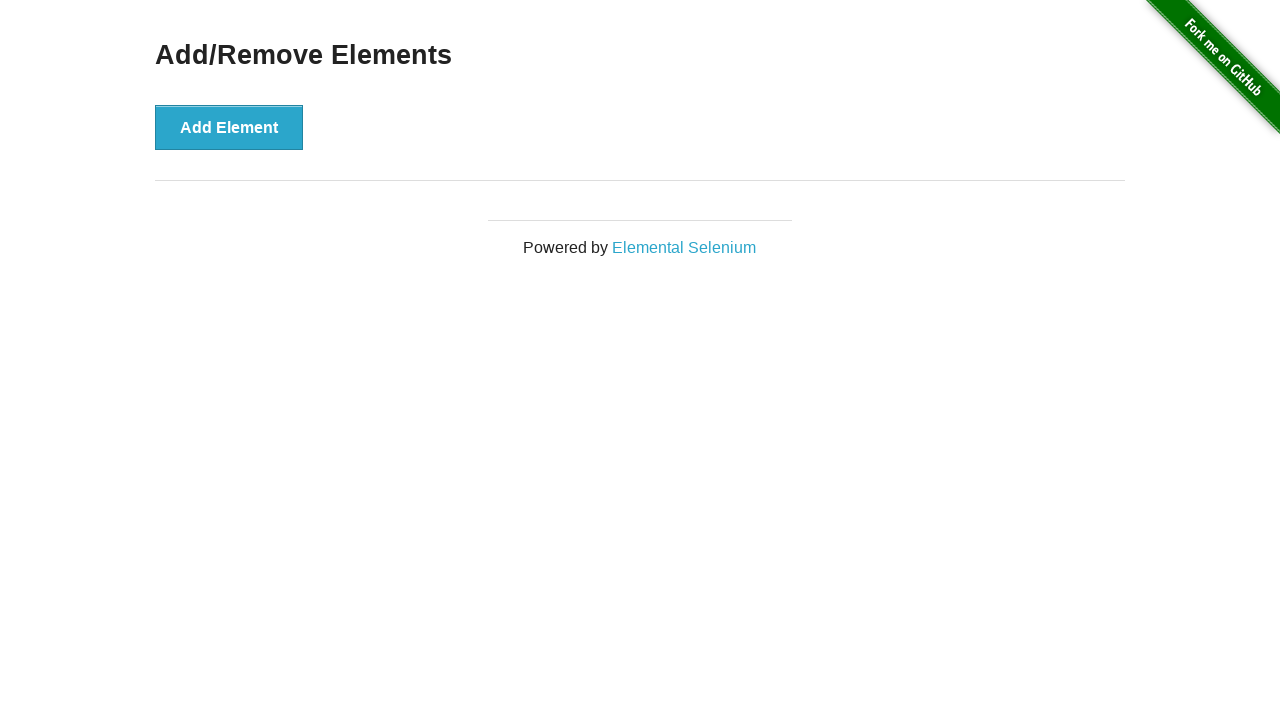

Navigated to add/remove elements page
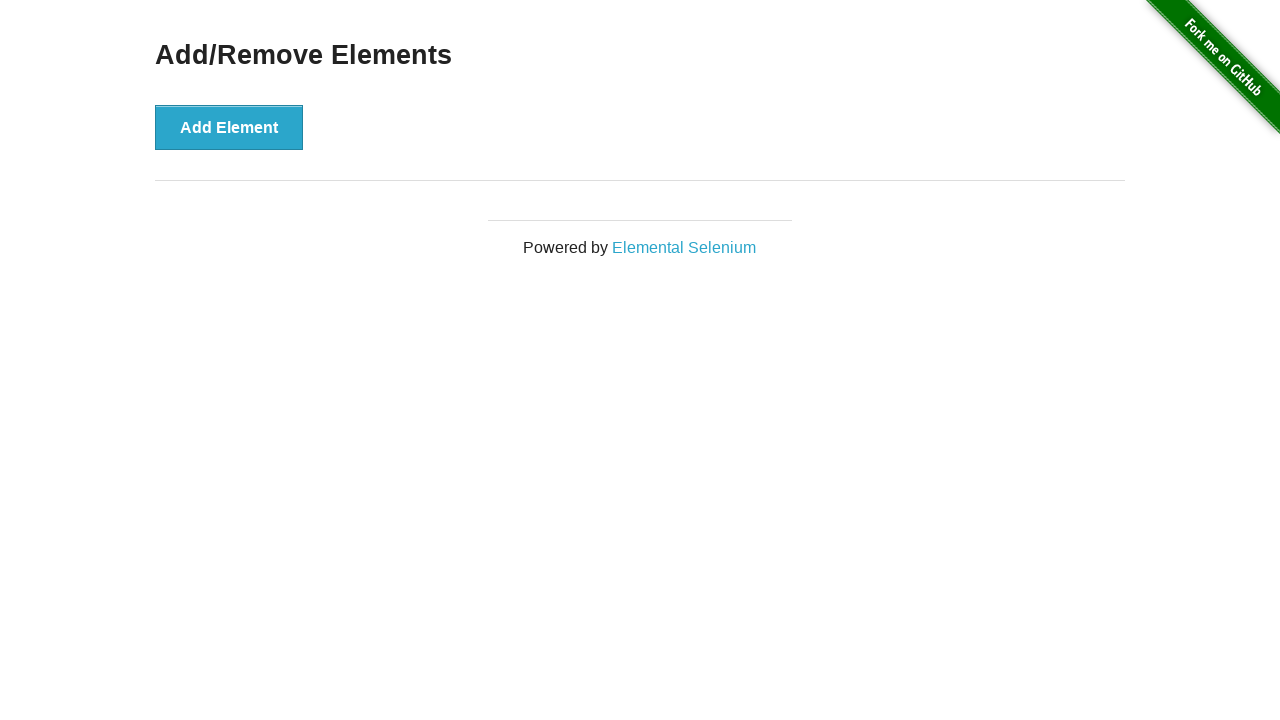

Clicked 'Add Element' button (iteration 1/120) at (229, 127) on button[onclick='addElement()']
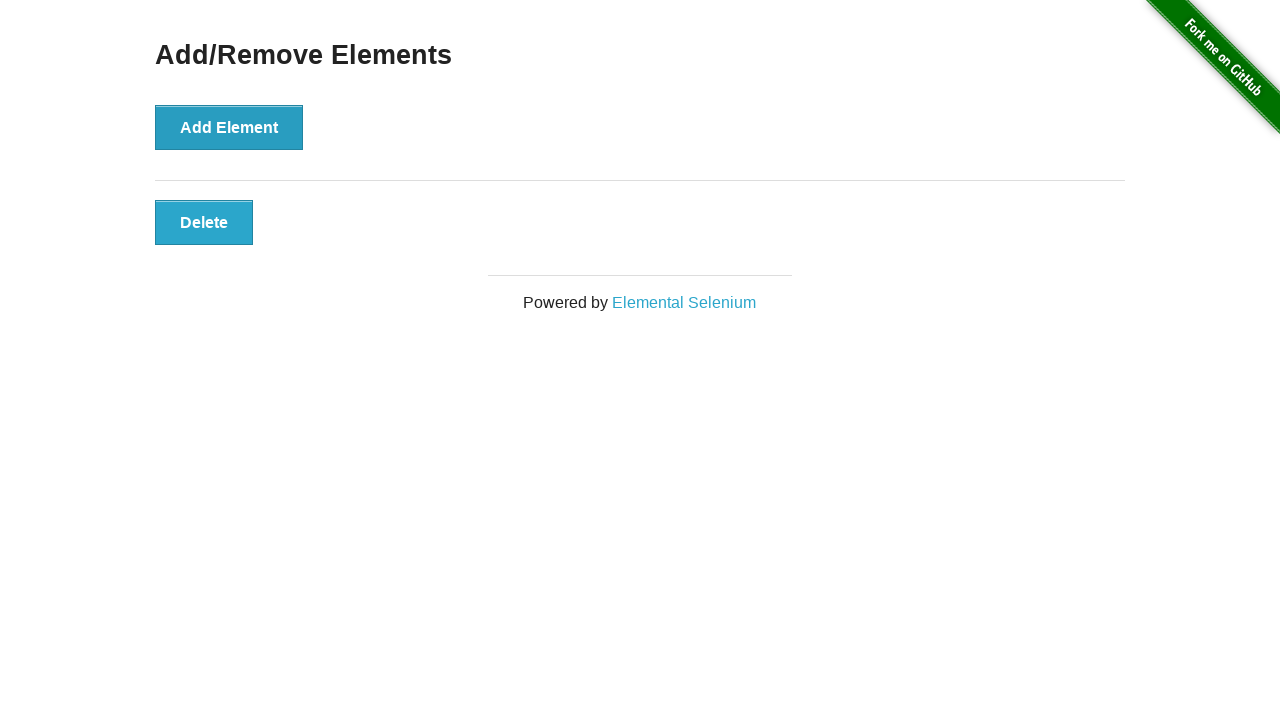

Clicked 'Add Element' button (iteration 2/120) at (229, 127) on button[onclick='addElement()']
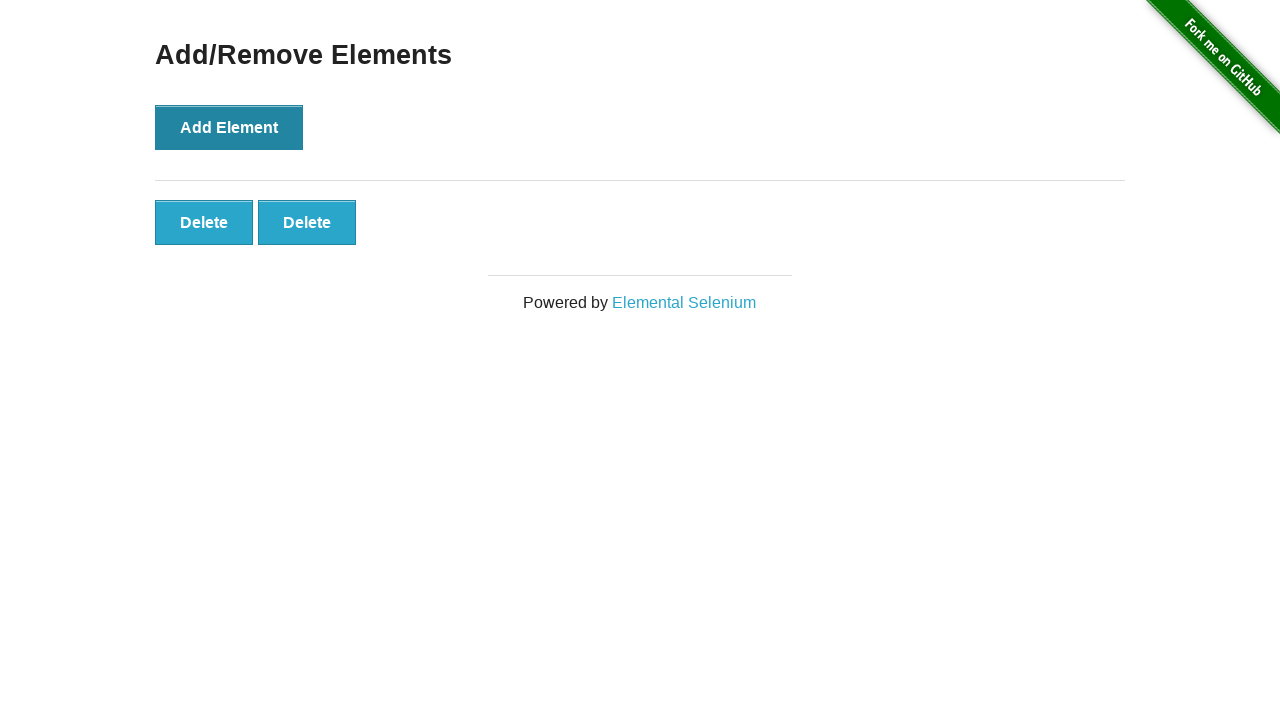

Clicked 'Add Element' button (iteration 3/120) at (229, 127) on button[onclick='addElement()']
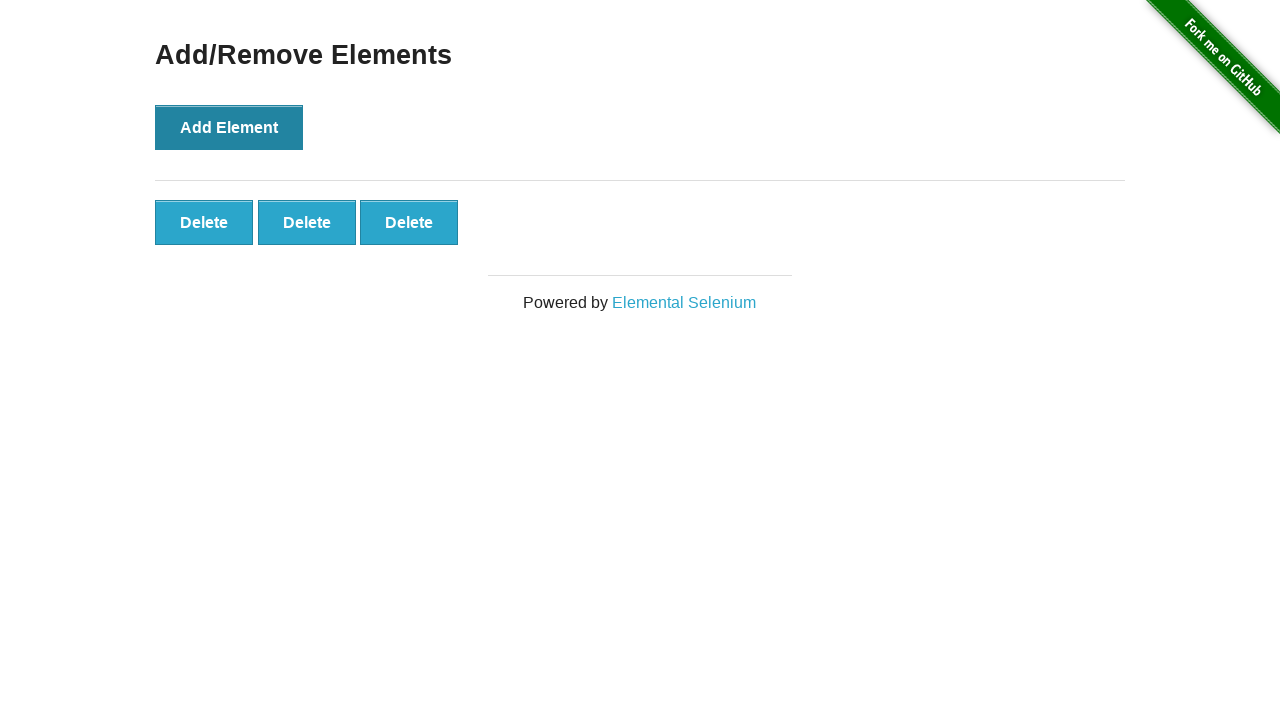

Clicked 'Add Element' button (iteration 4/120) at (229, 127) on button[onclick='addElement()']
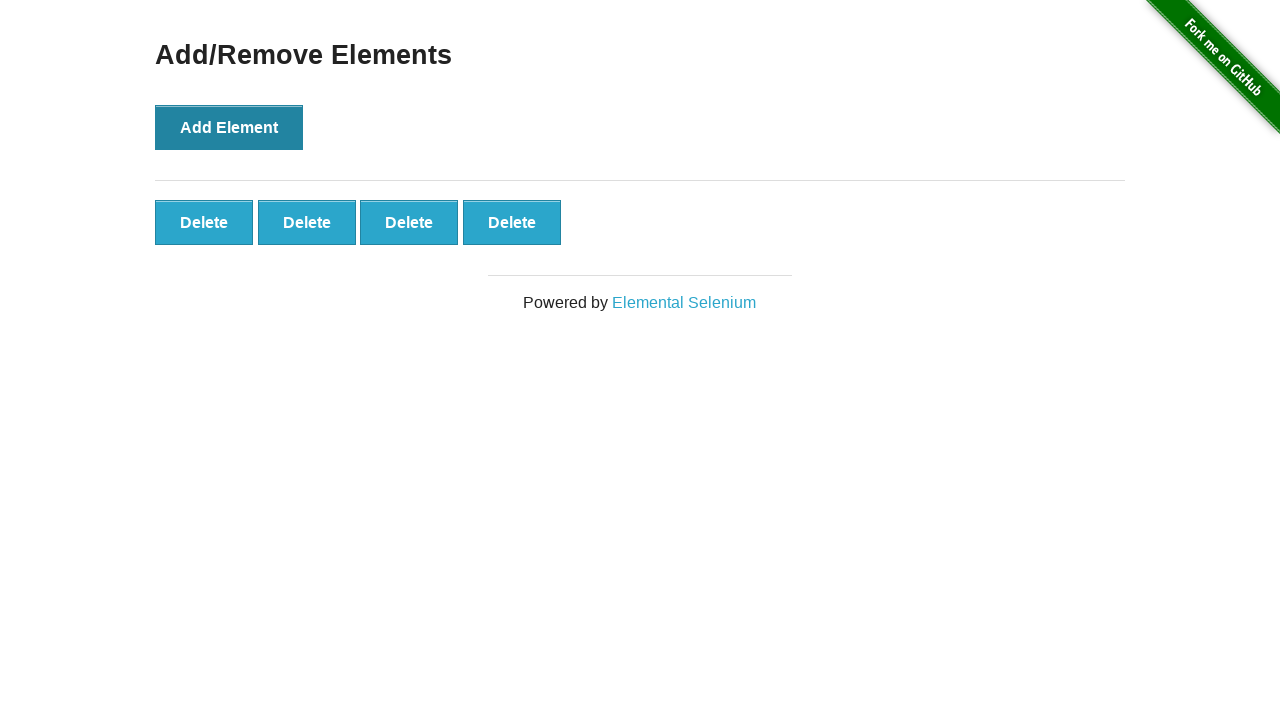

Clicked 'Add Element' button (iteration 5/120) at (229, 127) on button[onclick='addElement()']
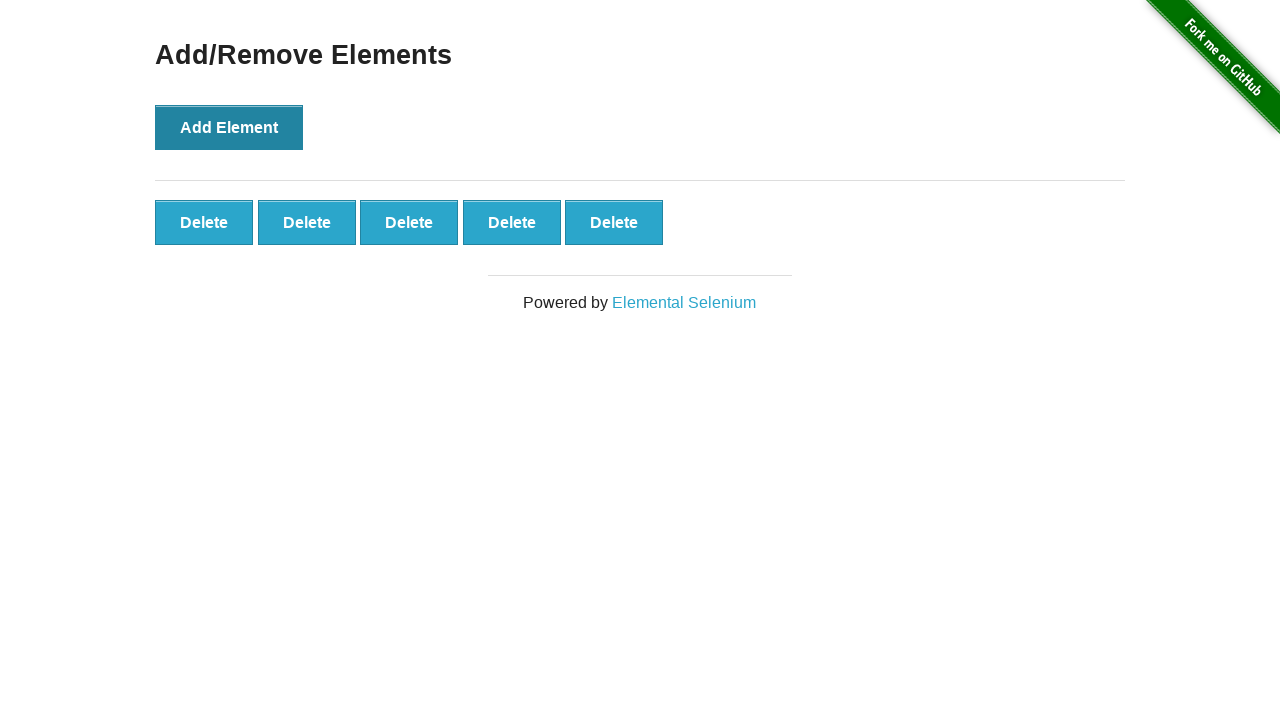

Clicked 'Add Element' button (iteration 6/120) at (229, 127) on button[onclick='addElement()']
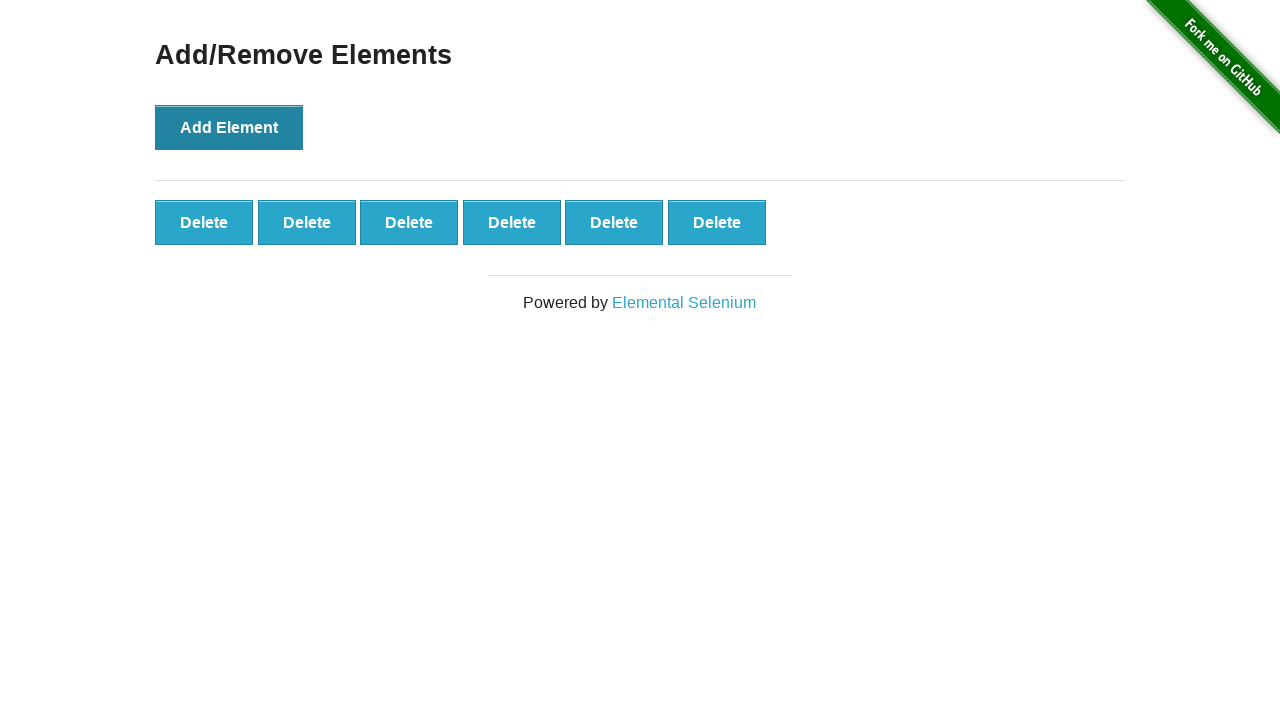

Clicked 'Add Element' button (iteration 7/120) at (229, 127) on button[onclick='addElement()']
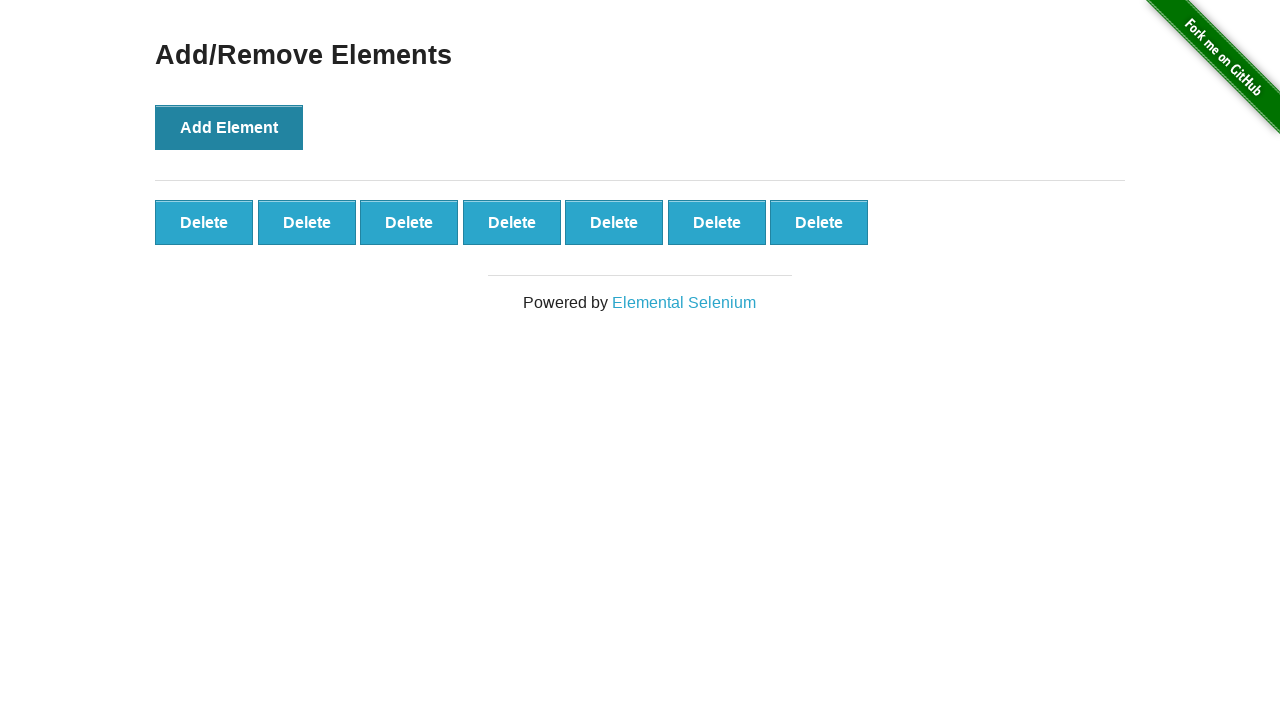

Clicked 'Add Element' button (iteration 8/120) at (229, 127) on button[onclick='addElement()']
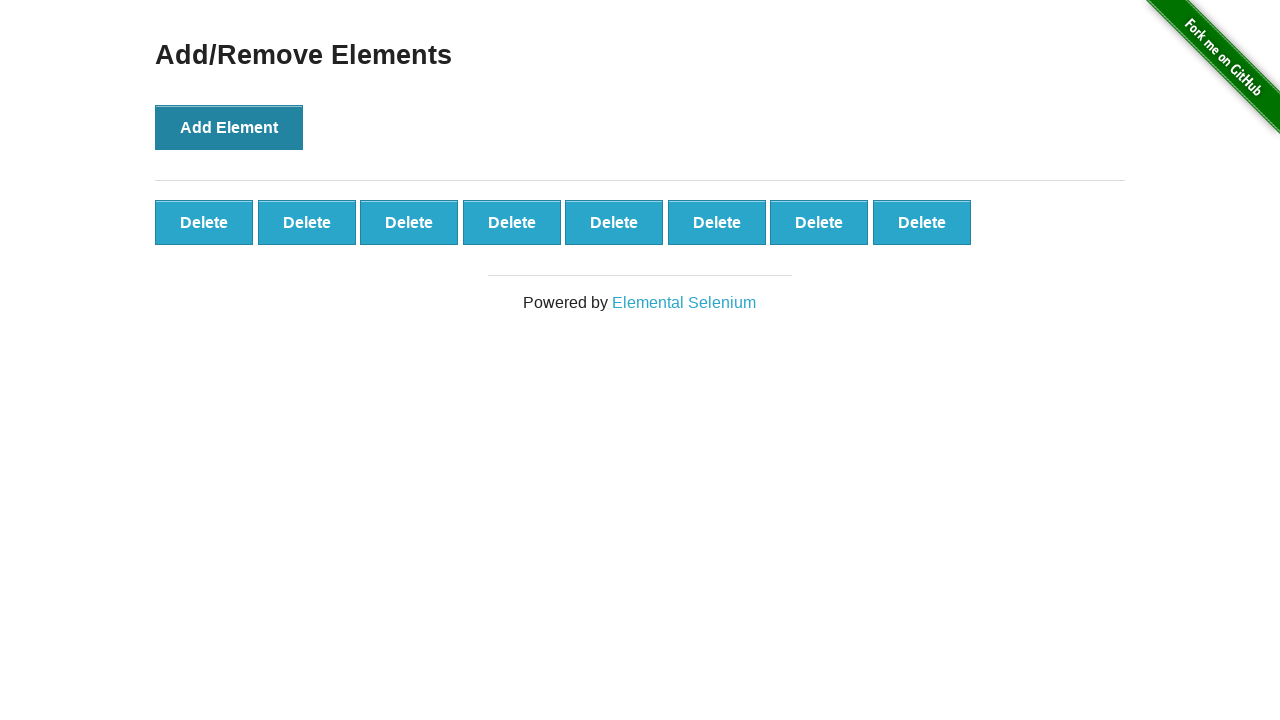

Clicked 'Add Element' button (iteration 9/120) at (229, 127) on button[onclick='addElement()']
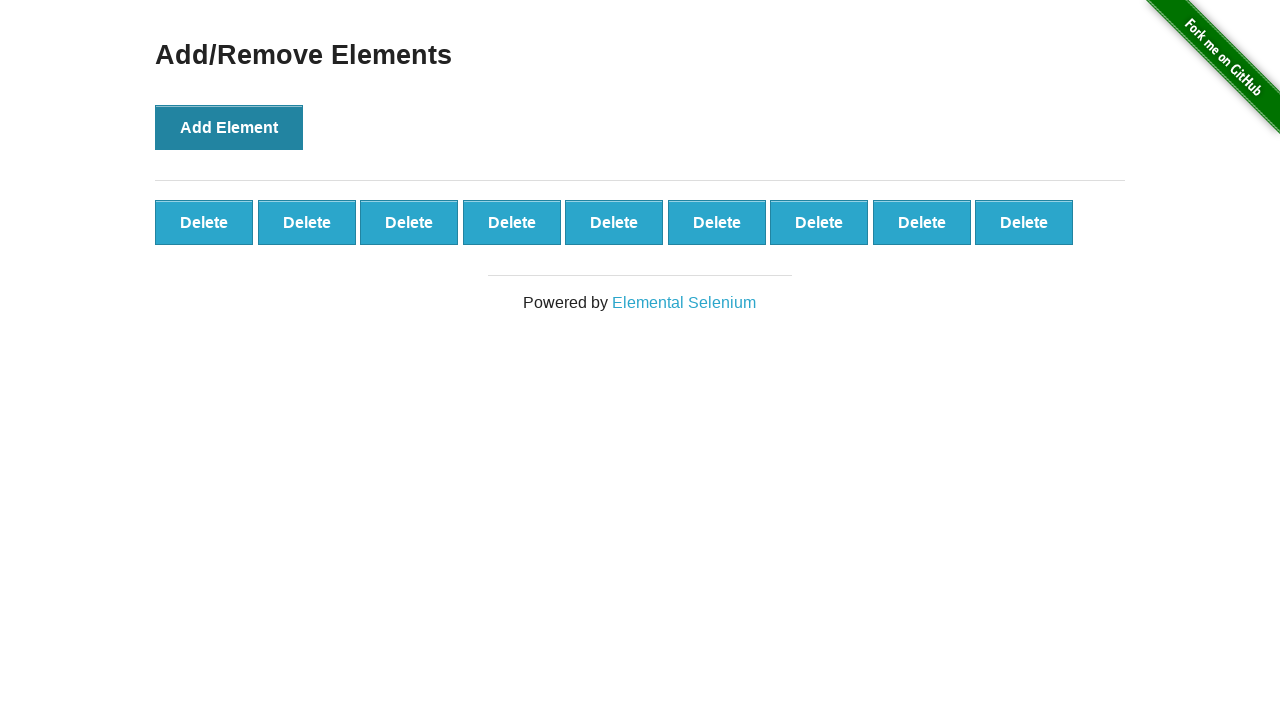

Clicked 'Add Element' button (iteration 10/120) at (229, 127) on button[onclick='addElement()']
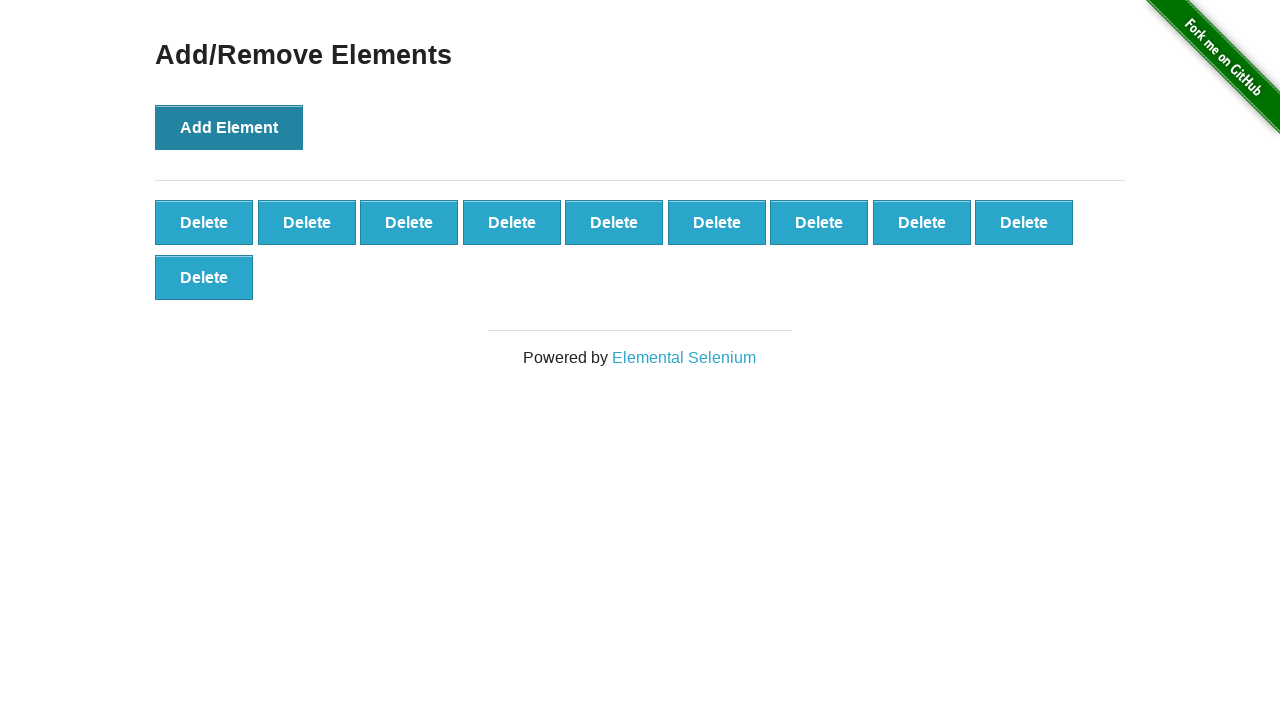

Clicked 'Add Element' button (iteration 11/120) at (229, 127) on button[onclick='addElement()']
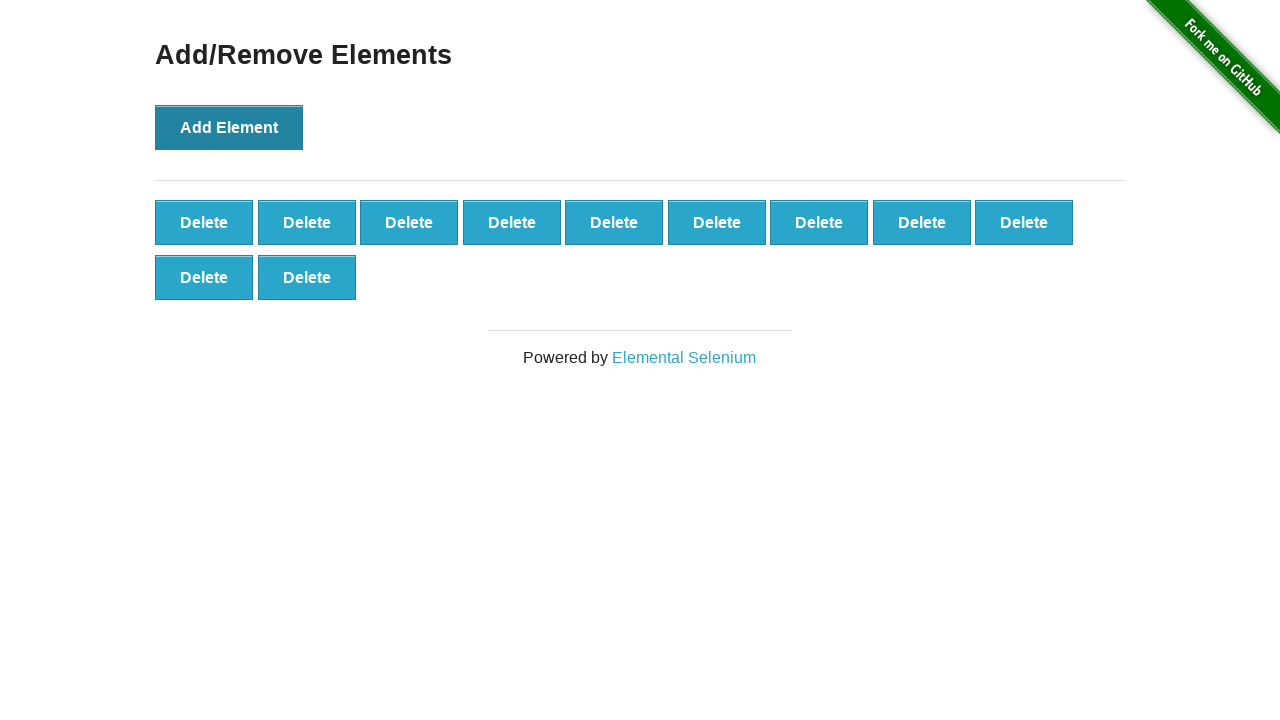

Clicked 'Add Element' button (iteration 12/120) at (229, 127) on button[onclick='addElement()']
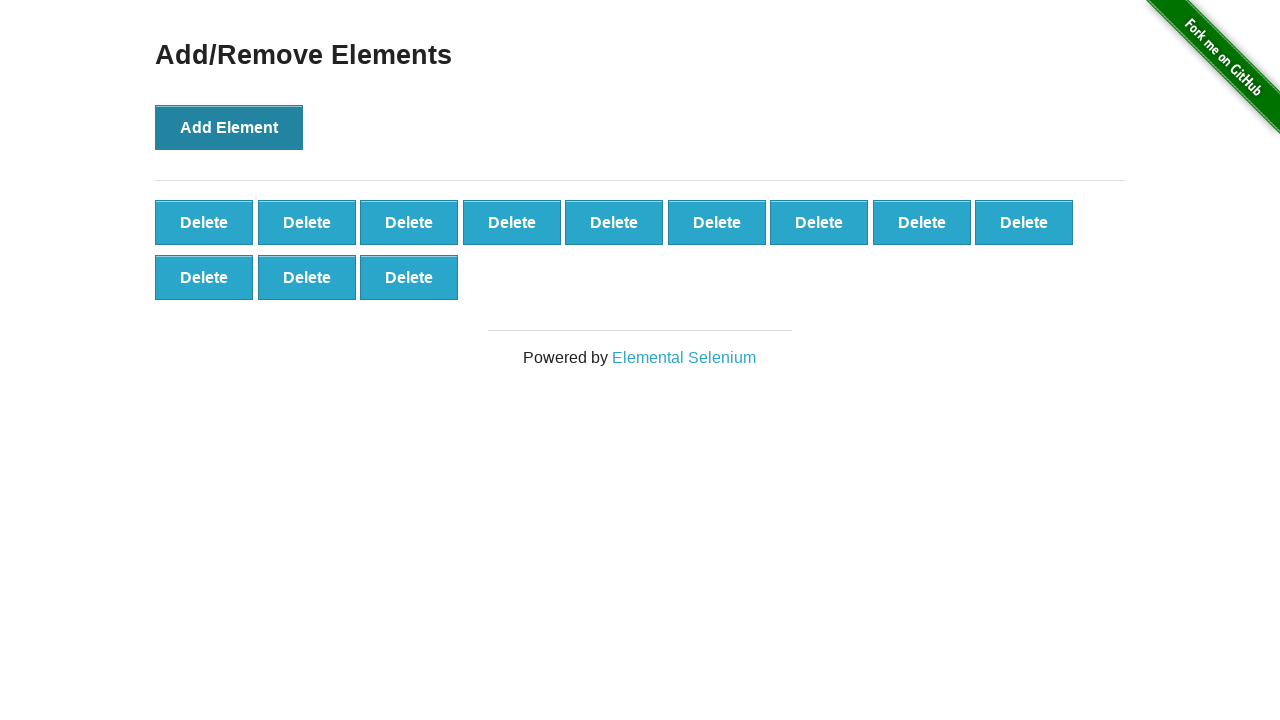

Clicked 'Add Element' button (iteration 13/120) at (229, 127) on button[onclick='addElement()']
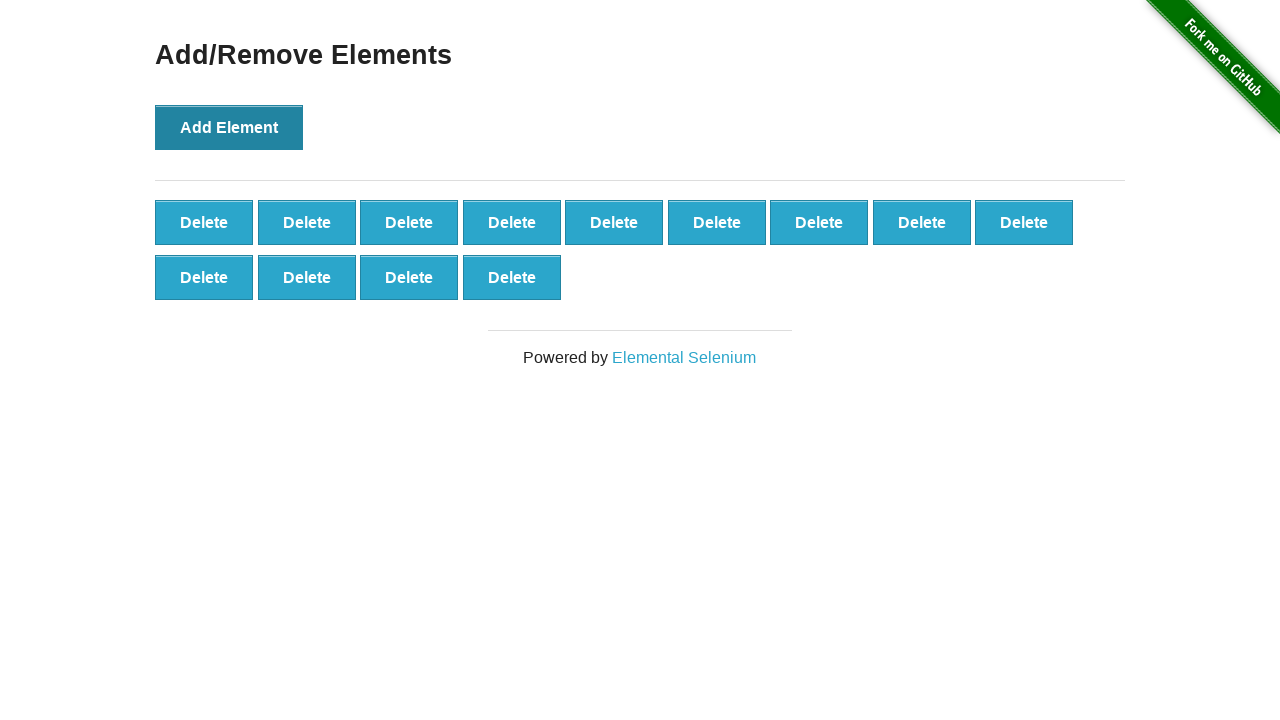

Clicked 'Add Element' button (iteration 14/120) at (229, 127) on button[onclick='addElement()']
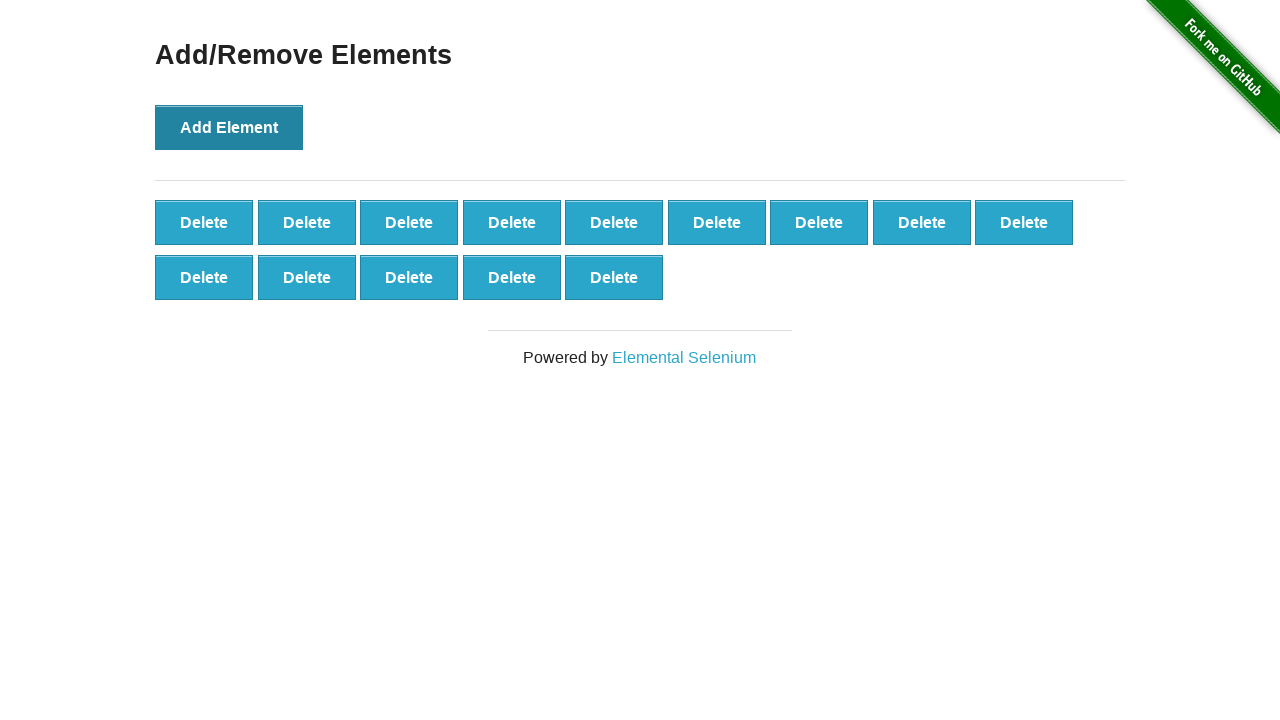

Clicked 'Add Element' button (iteration 15/120) at (229, 127) on button[onclick='addElement()']
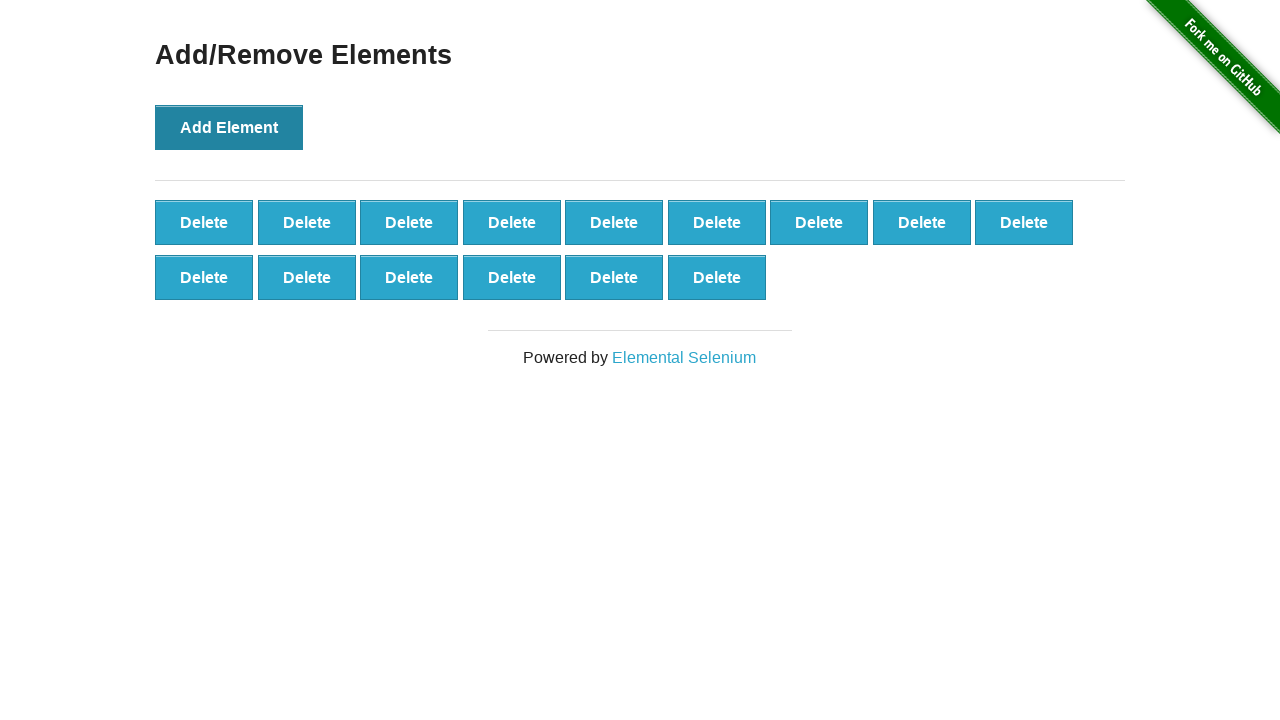

Clicked 'Add Element' button (iteration 16/120) at (229, 127) on button[onclick='addElement()']
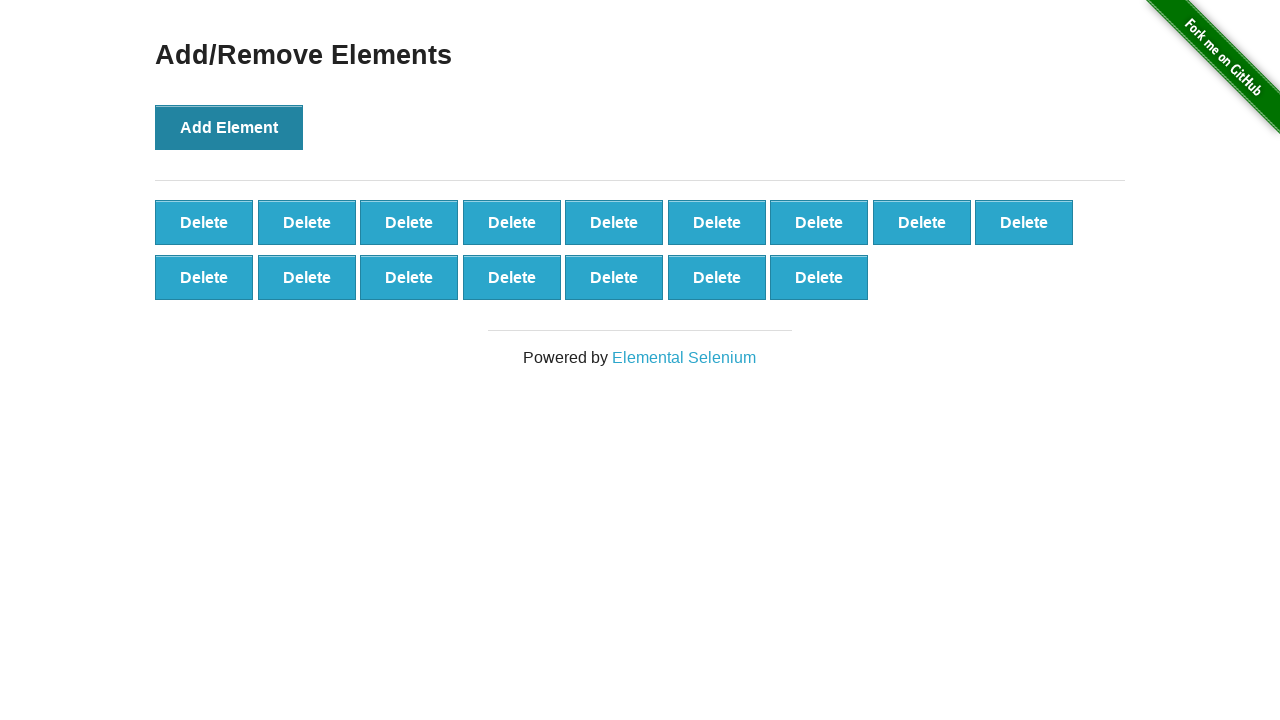

Clicked 'Add Element' button (iteration 17/120) at (229, 127) on button[onclick='addElement()']
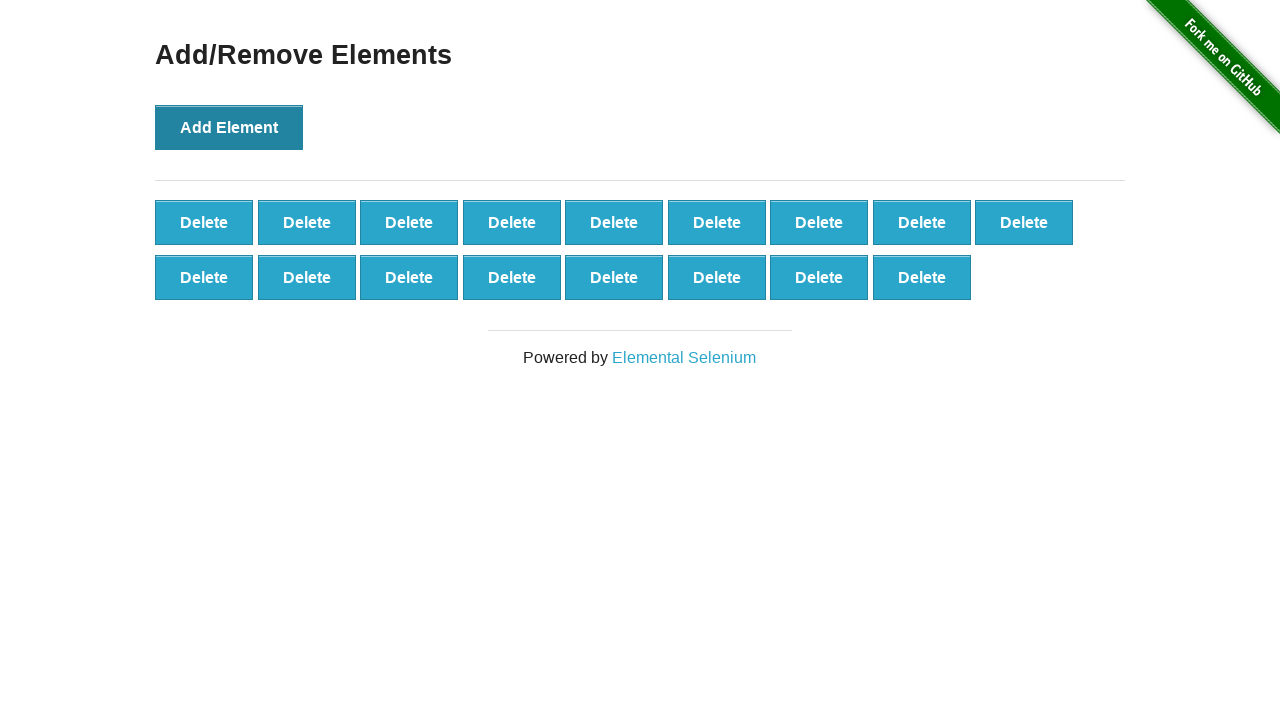

Clicked 'Add Element' button (iteration 18/120) at (229, 127) on button[onclick='addElement()']
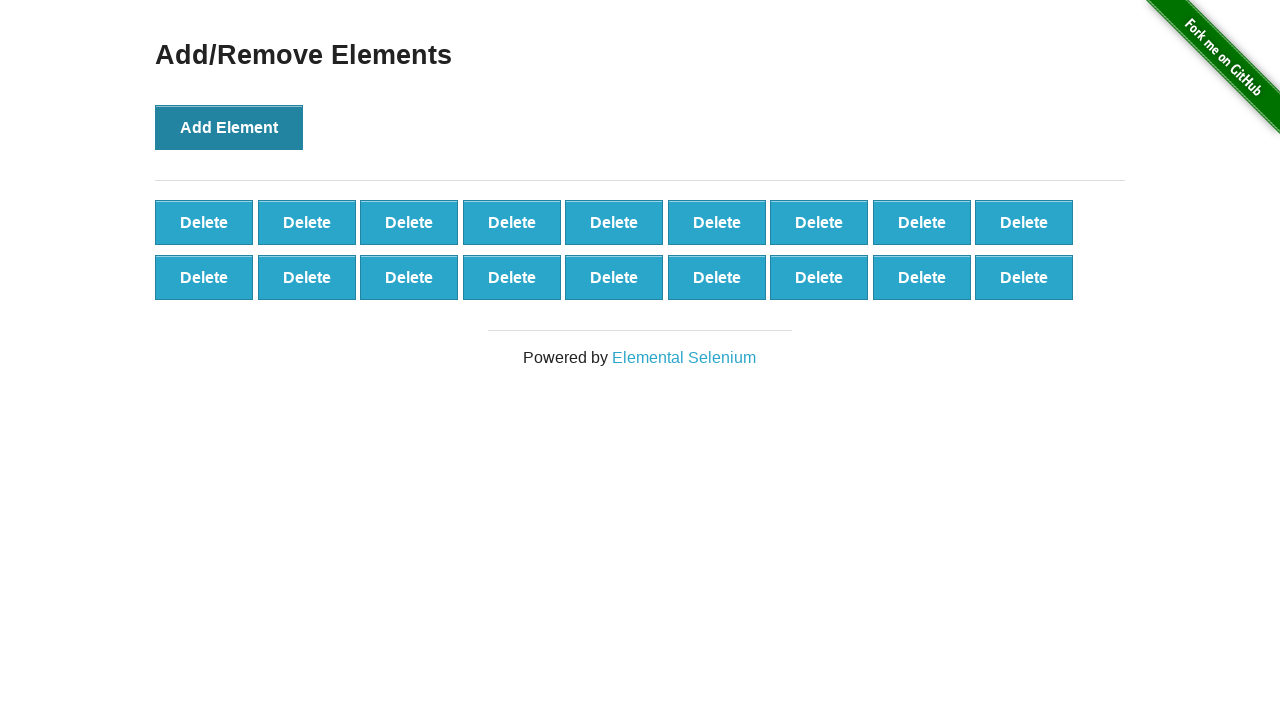

Clicked 'Add Element' button (iteration 19/120) at (229, 127) on button[onclick='addElement()']
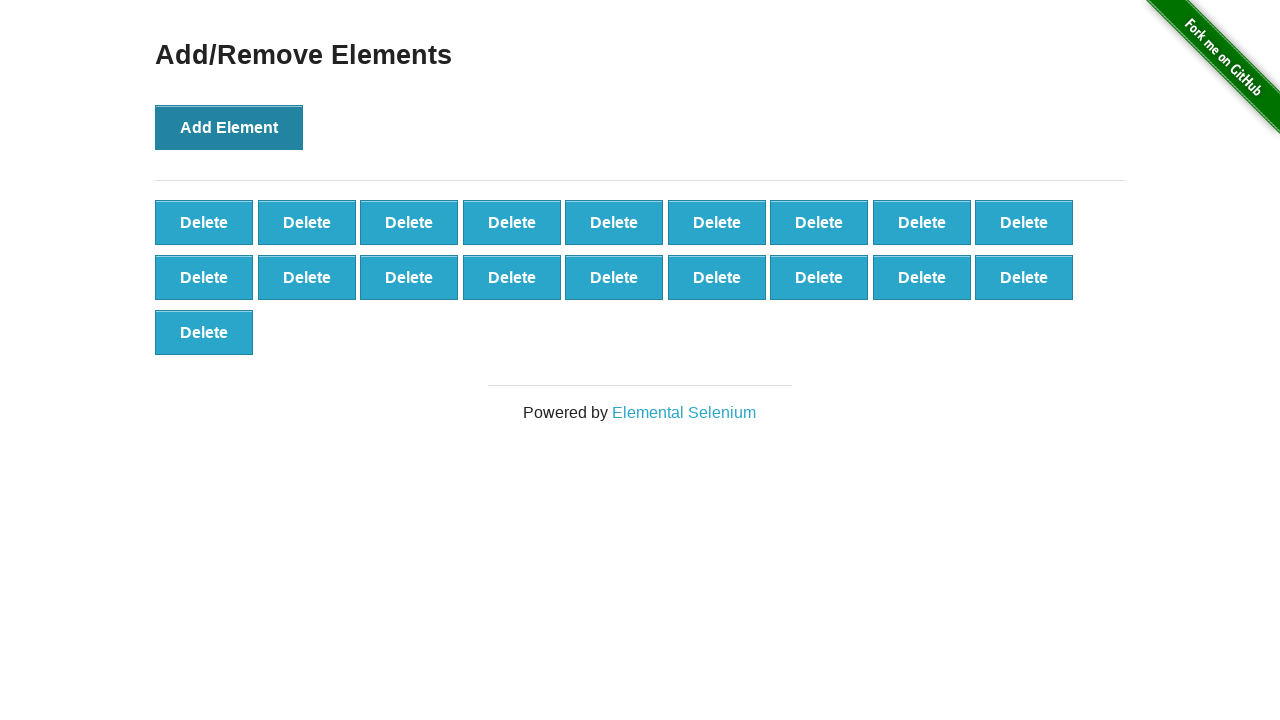

Clicked 'Add Element' button (iteration 20/120) at (229, 127) on button[onclick='addElement()']
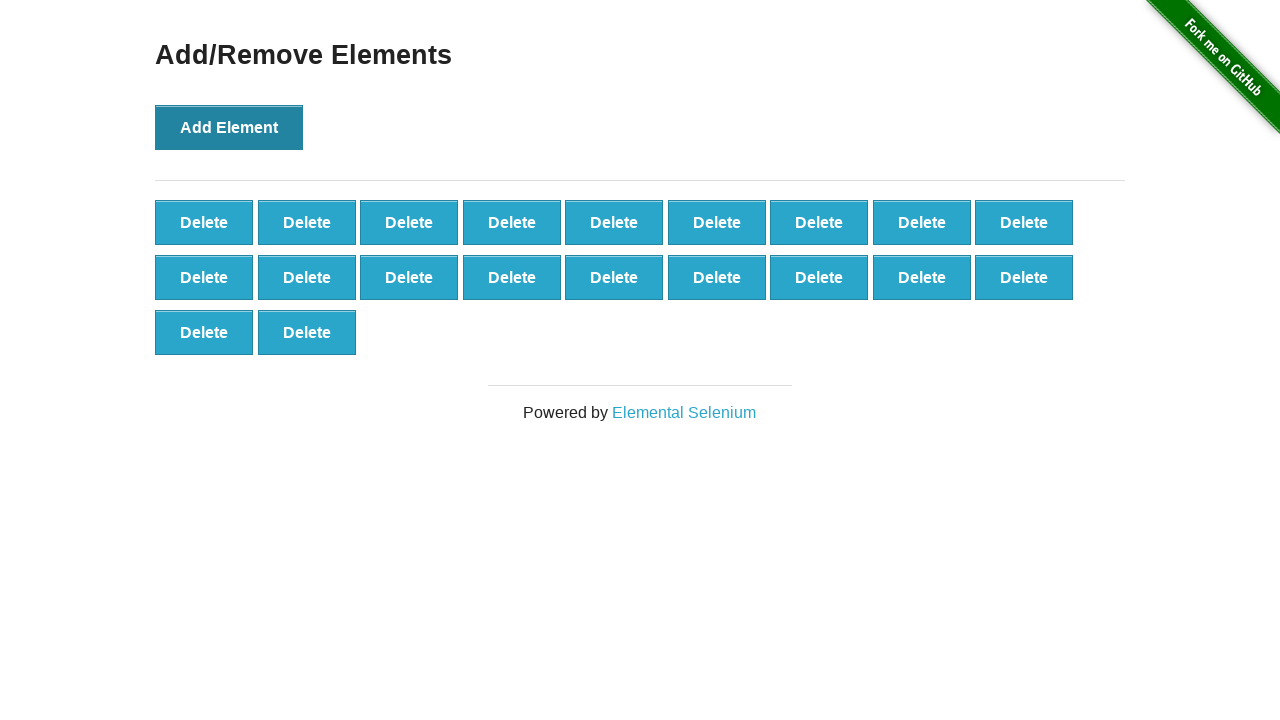

Clicked 'Add Element' button (iteration 21/120) at (229, 127) on button[onclick='addElement()']
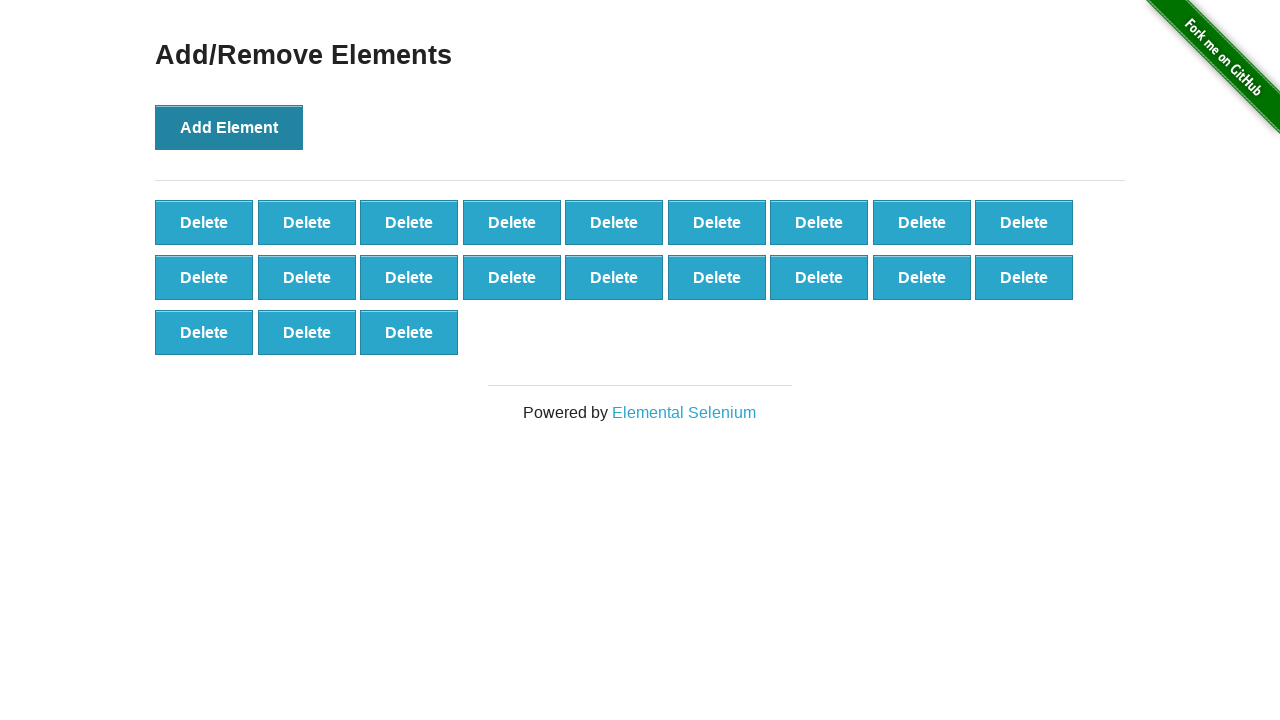

Clicked 'Add Element' button (iteration 22/120) at (229, 127) on button[onclick='addElement()']
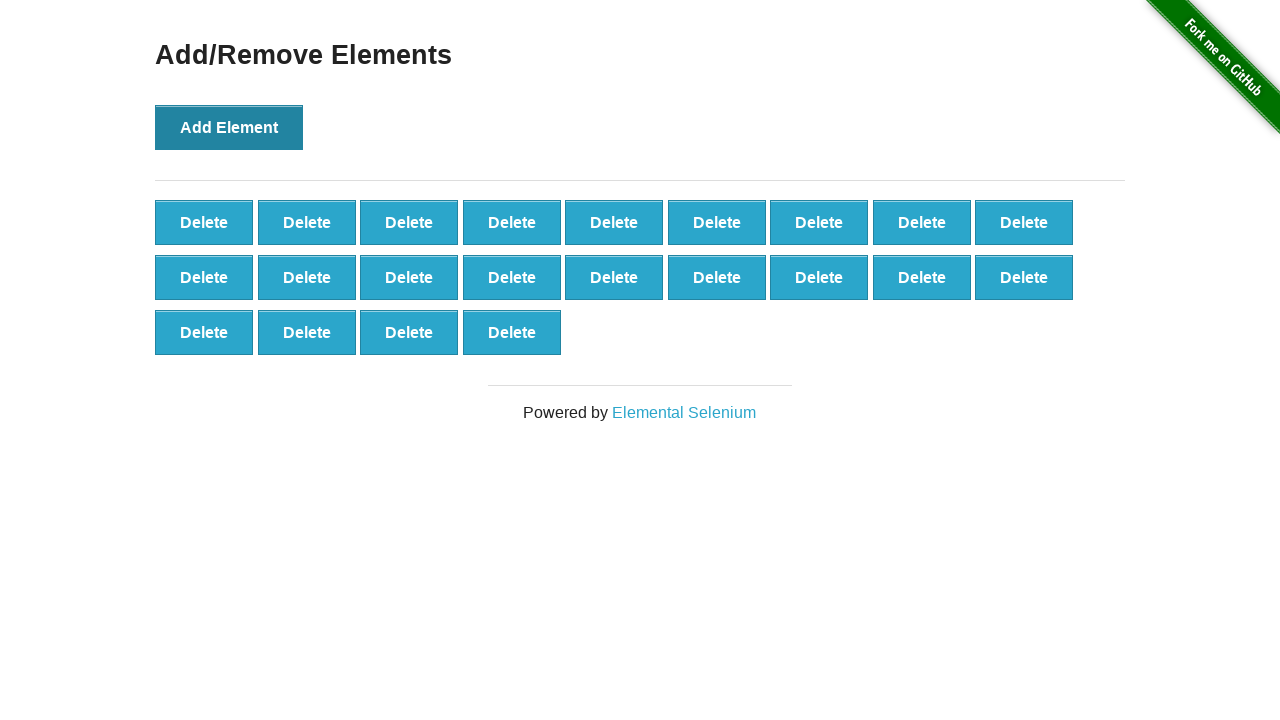

Clicked 'Add Element' button (iteration 23/120) at (229, 127) on button[onclick='addElement()']
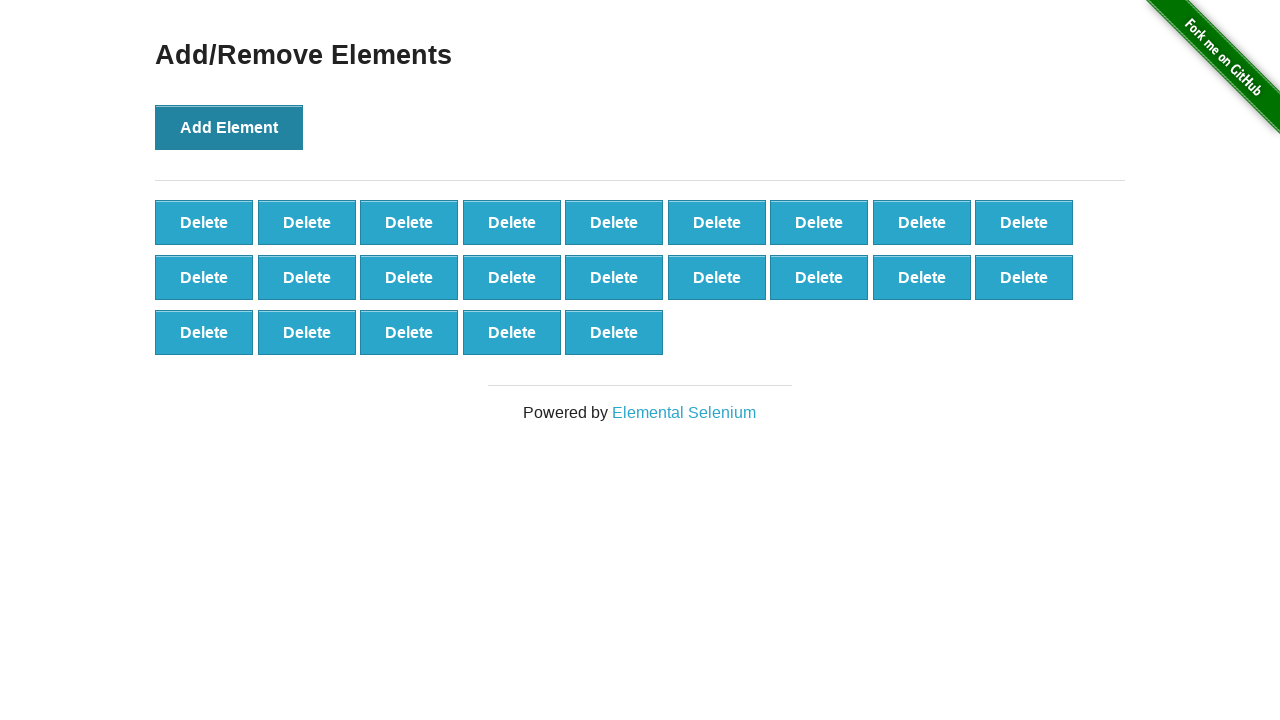

Clicked 'Add Element' button (iteration 24/120) at (229, 127) on button[onclick='addElement()']
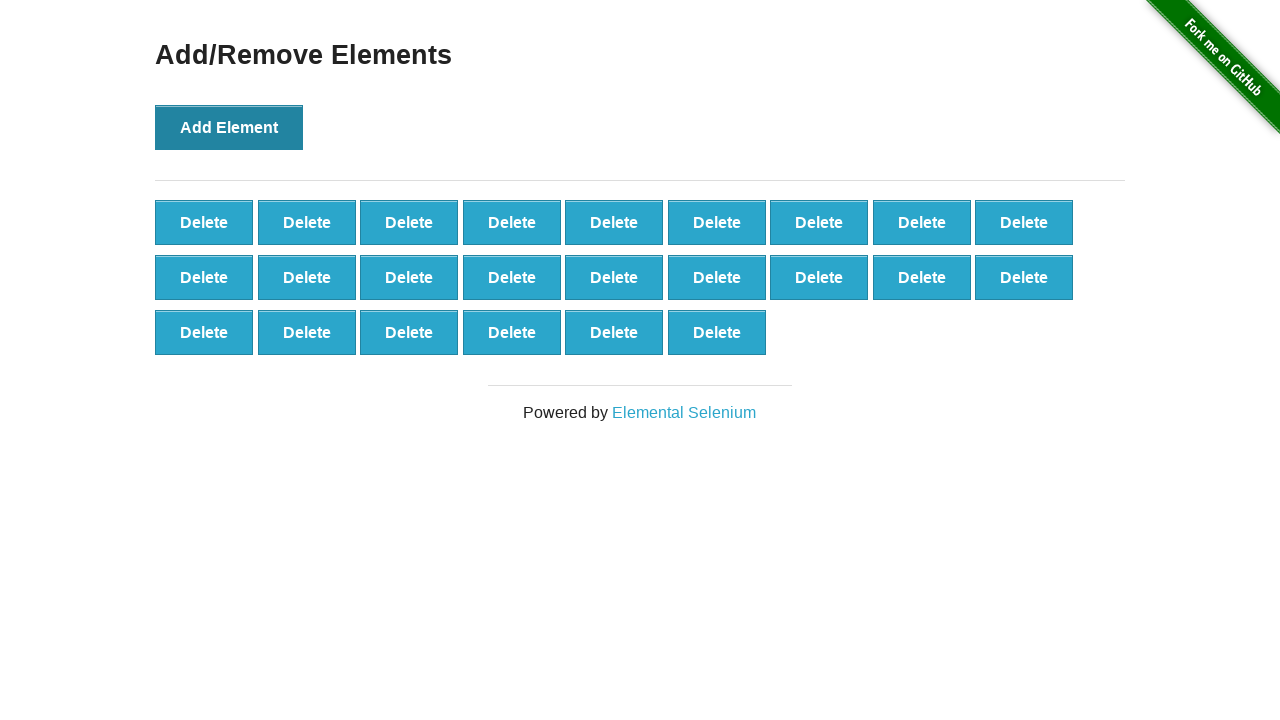

Clicked 'Add Element' button (iteration 25/120) at (229, 127) on button[onclick='addElement()']
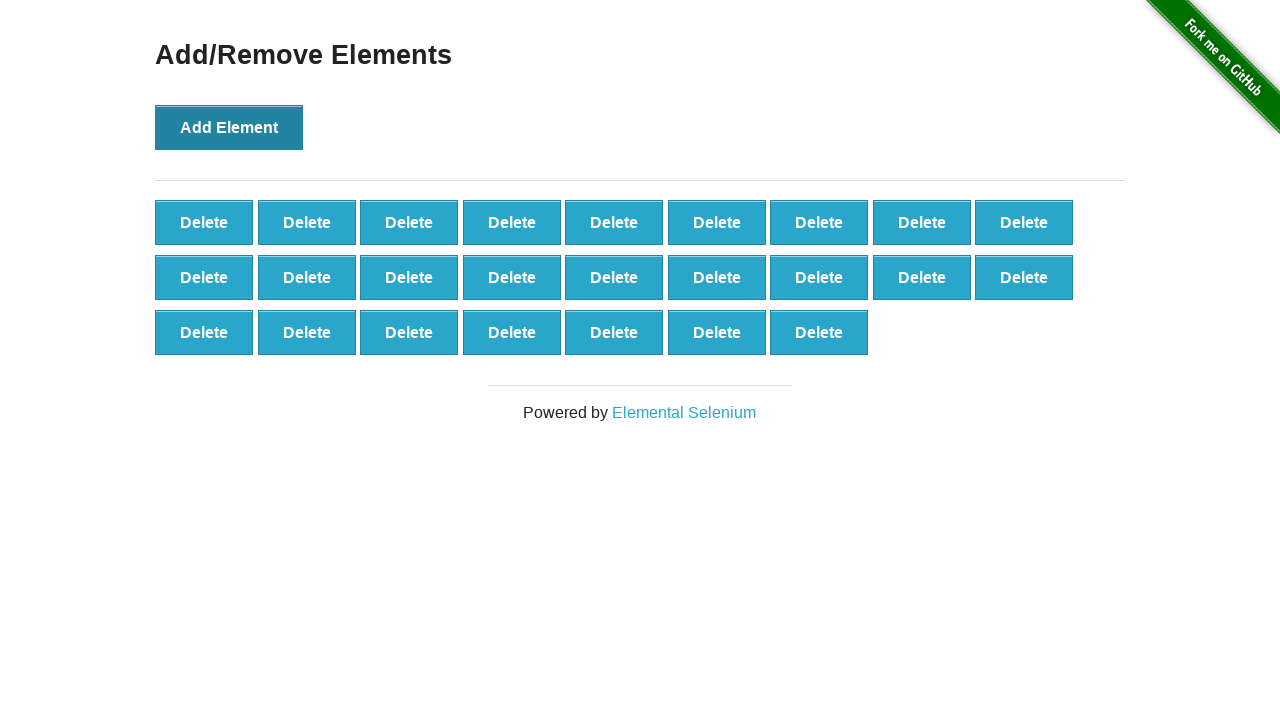

Clicked 'Add Element' button (iteration 26/120) at (229, 127) on button[onclick='addElement()']
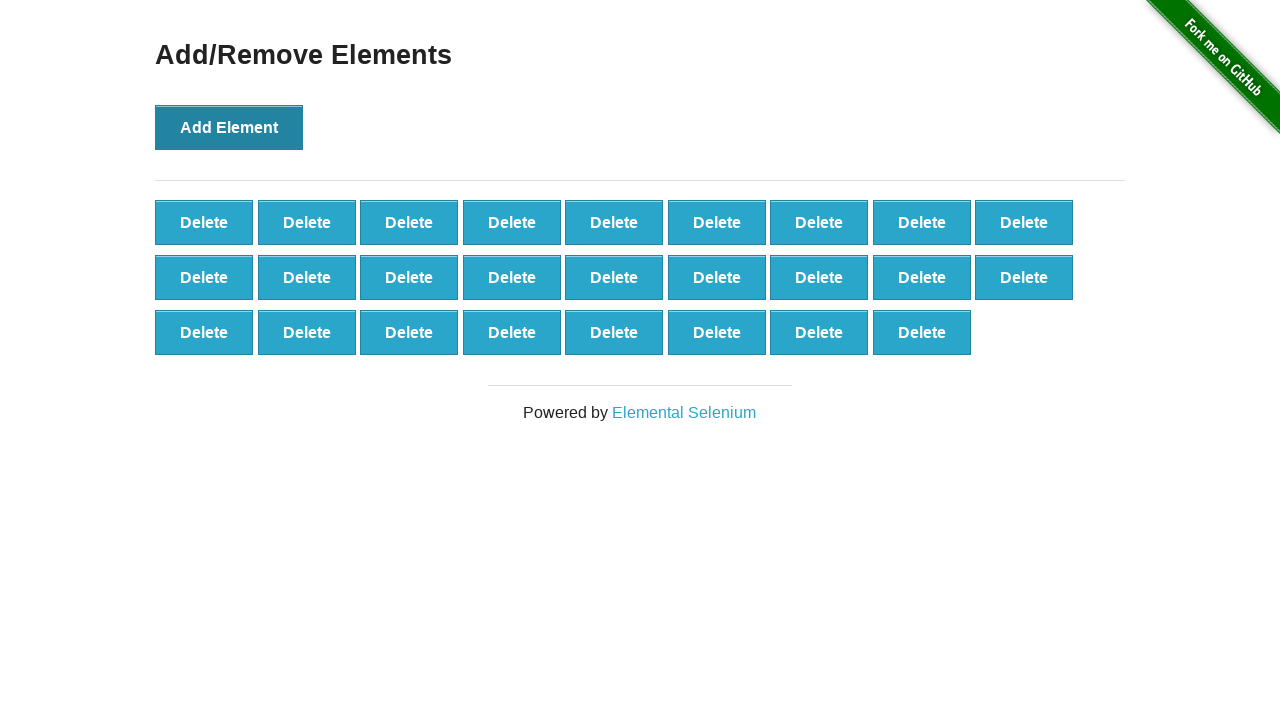

Clicked 'Add Element' button (iteration 27/120) at (229, 127) on button[onclick='addElement()']
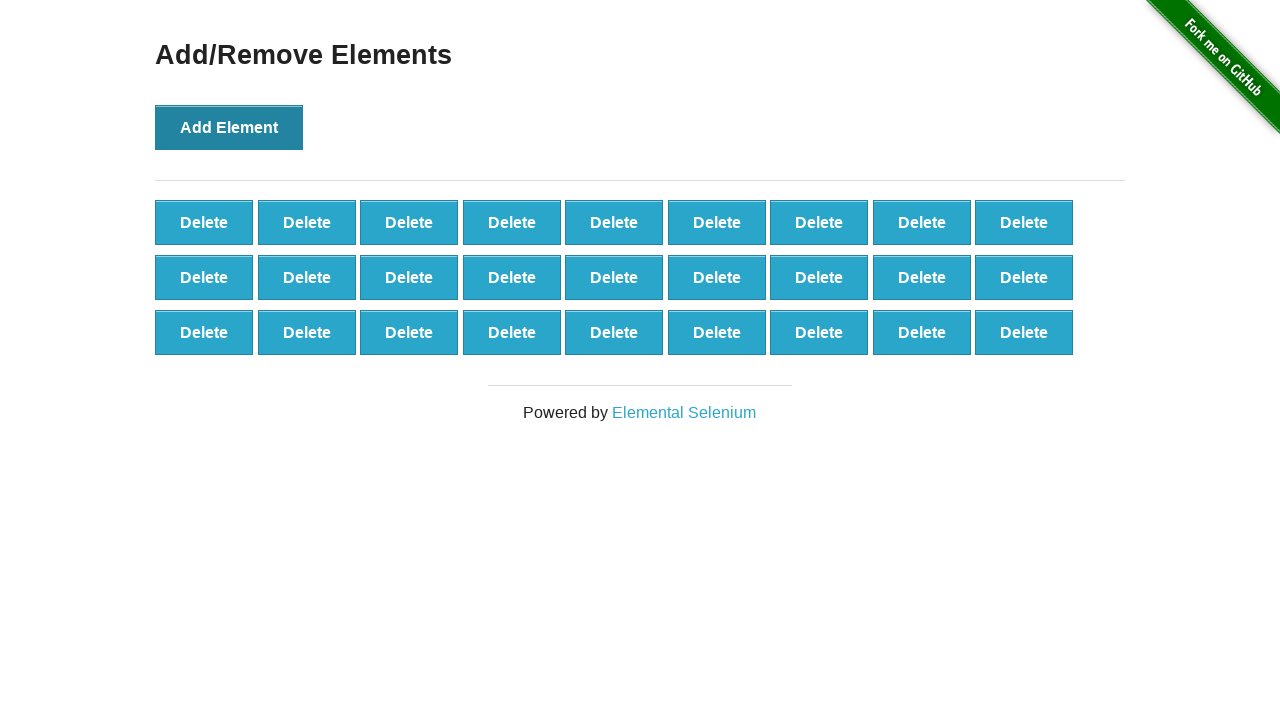

Clicked 'Add Element' button (iteration 28/120) at (229, 127) on button[onclick='addElement()']
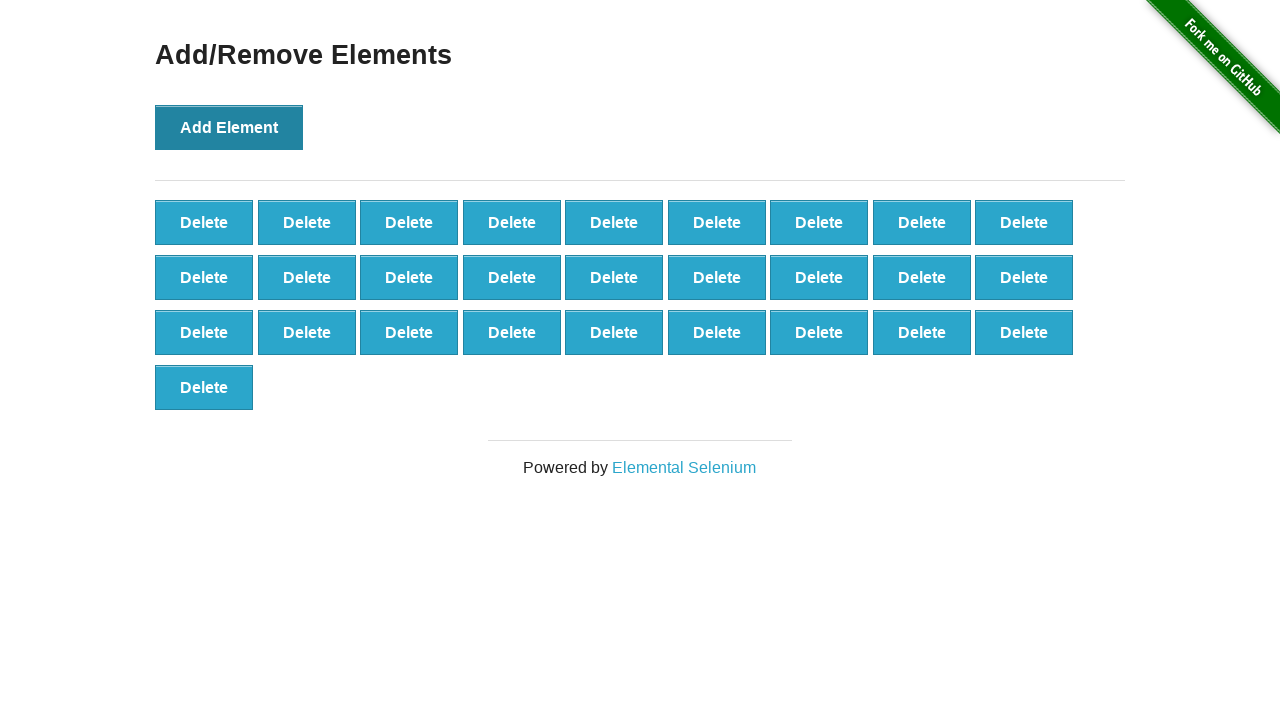

Clicked 'Add Element' button (iteration 29/120) at (229, 127) on button[onclick='addElement()']
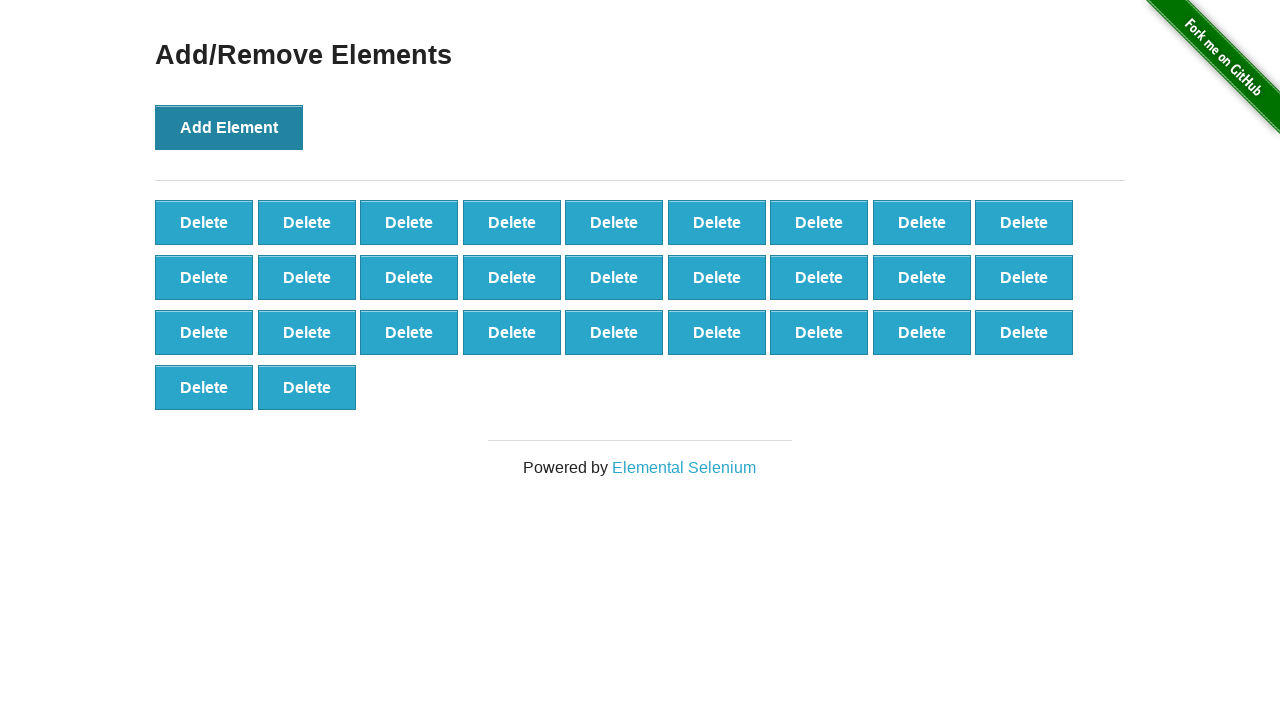

Clicked 'Add Element' button (iteration 30/120) at (229, 127) on button[onclick='addElement()']
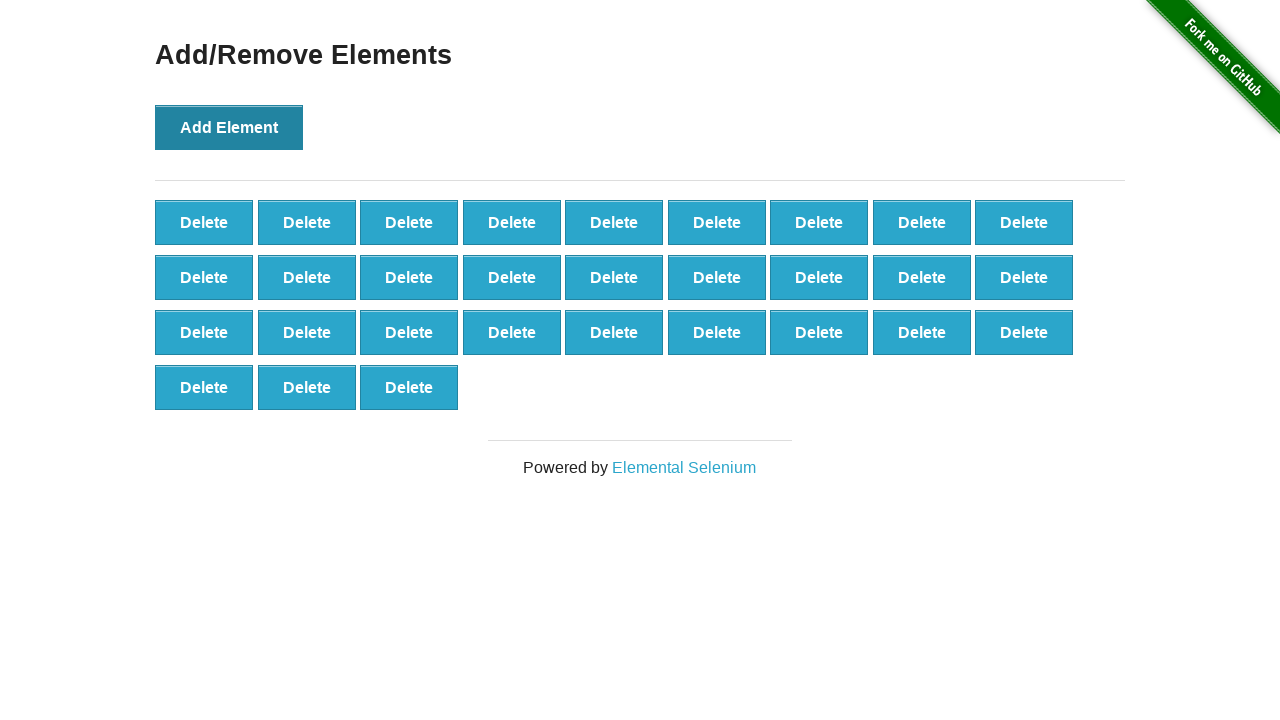

Clicked 'Add Element' button (iteration 31/120) at (229, 127) on button[onclick='addElement()']
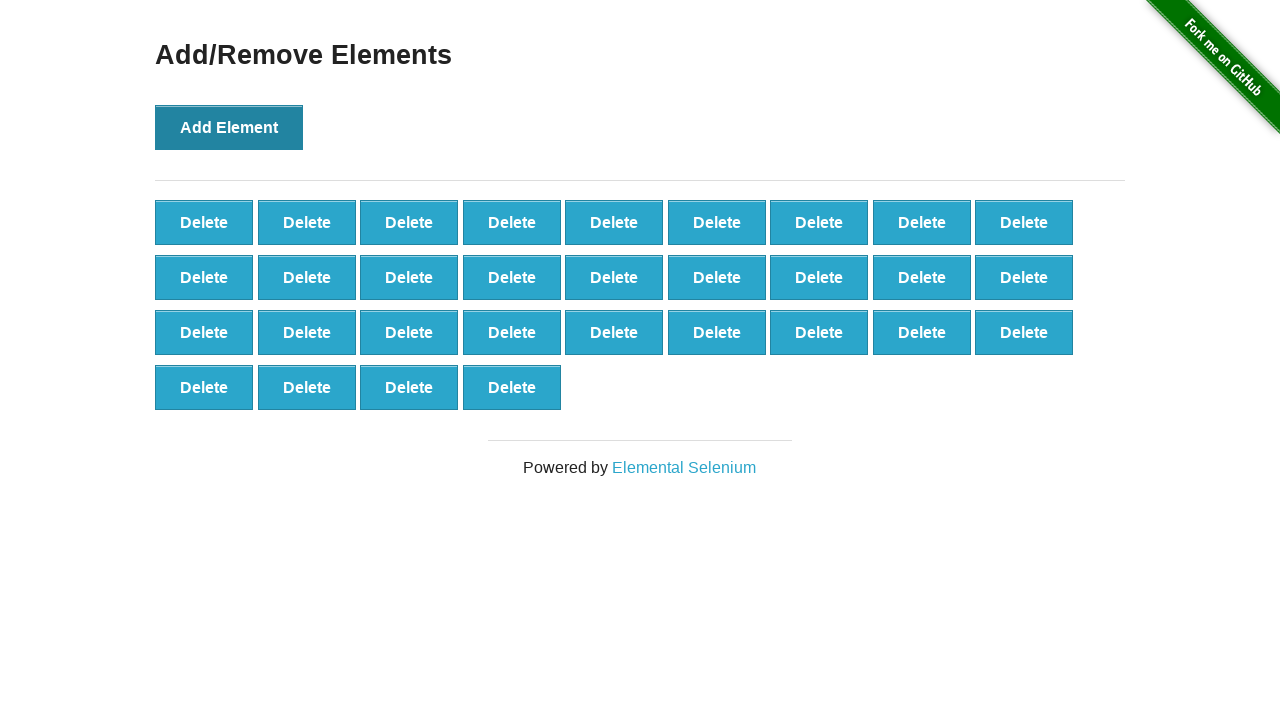

Clicked 'Add Element' button (iteration 32/120) at (229, 127) on button[onclick='addElement()']
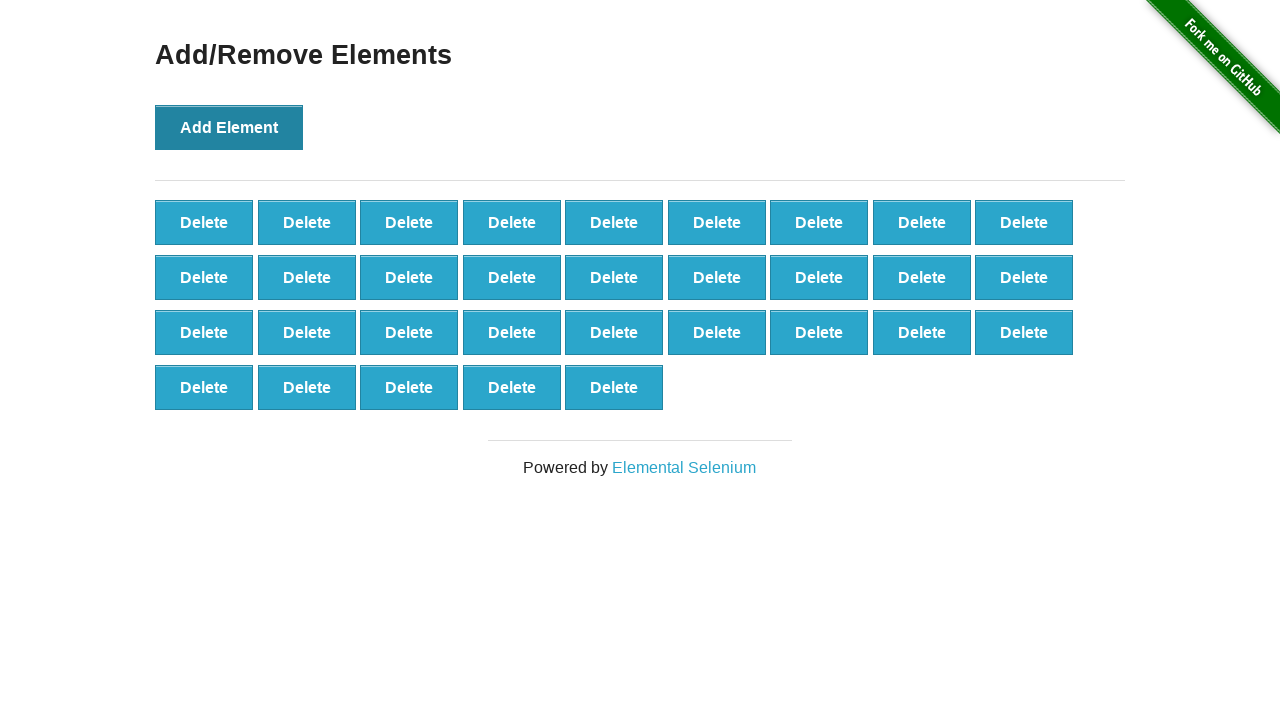

Clicked 'Add Element' button (iteration 33/120) at (229, 127) on button[onclick='addElement()']
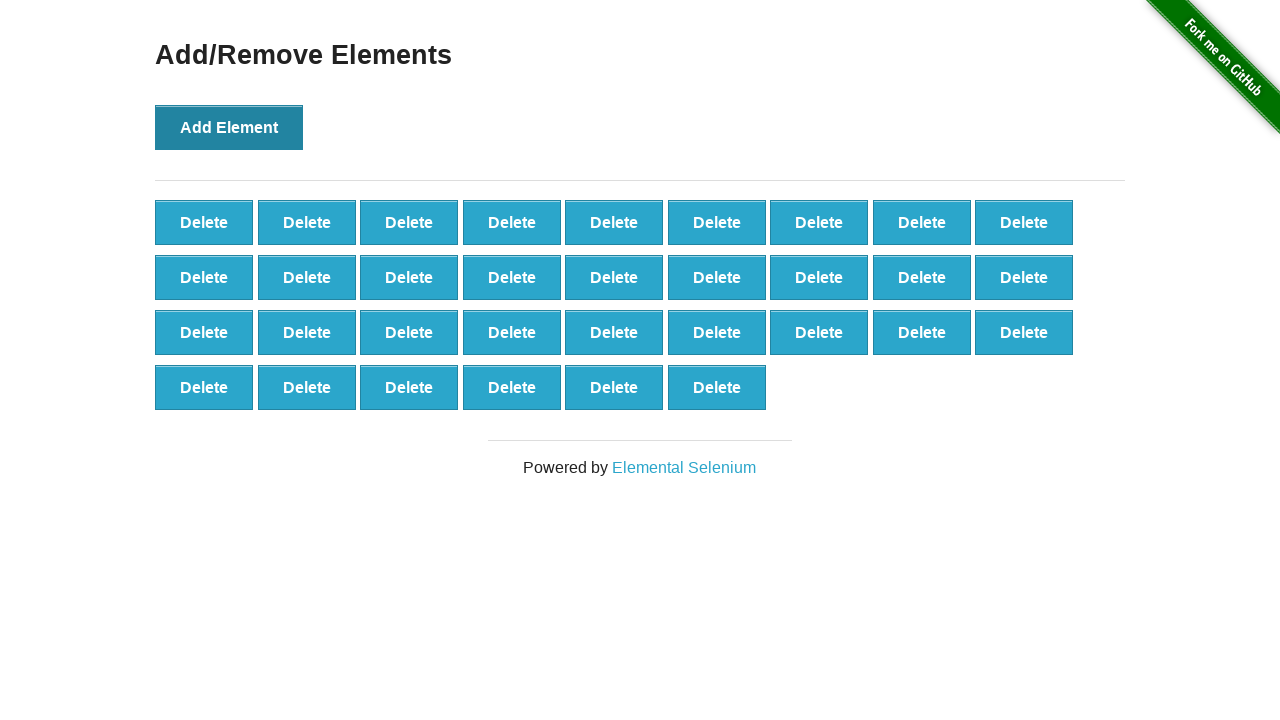

Clicked 'Add Element' button (iteration 34/120) at (229, 127) on button[onclick='addElement()']
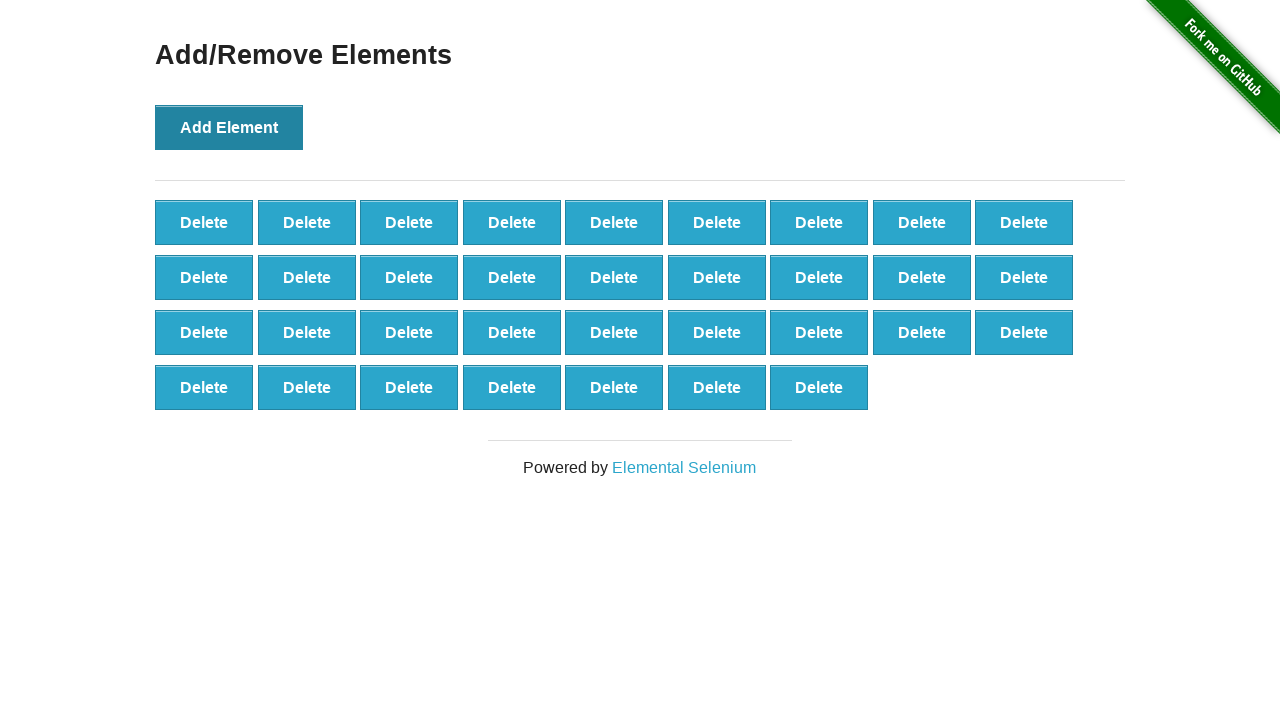

Clicked 'Add Element' button (iteration 35/120) at (229, 127) on button[onclick='addElement()']
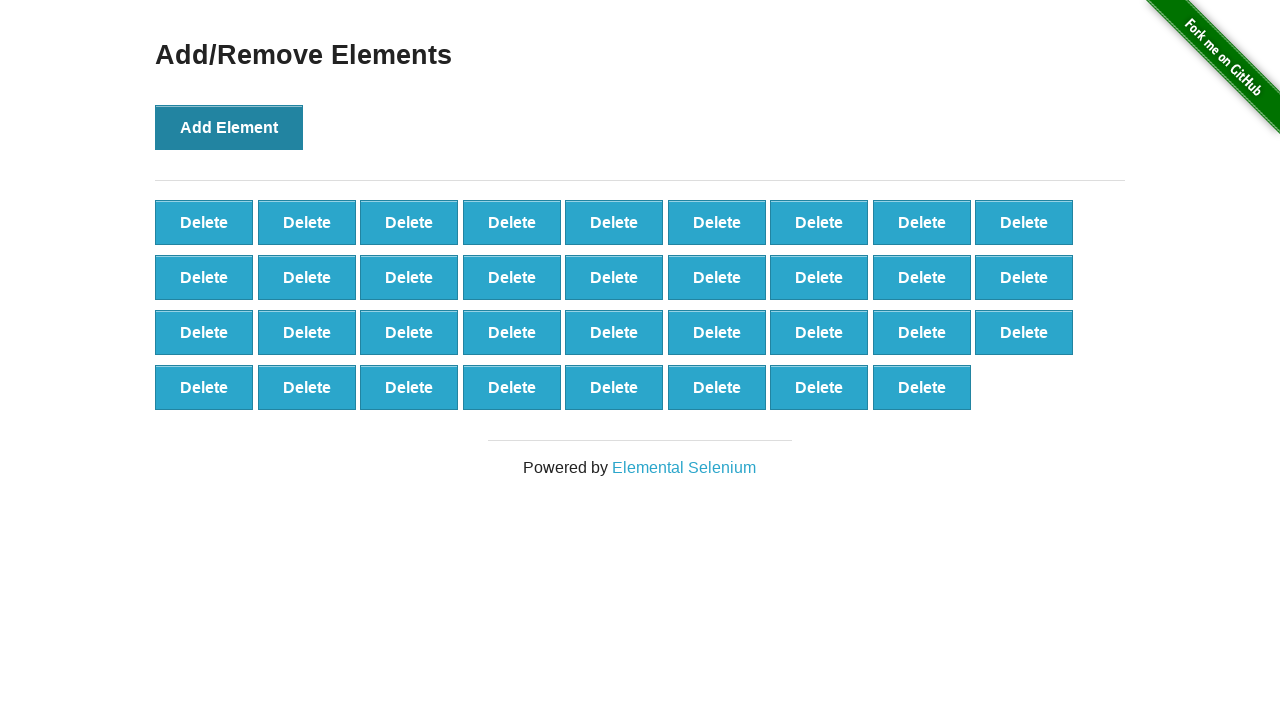

Clicked 'Add Element' button (iteration 36/120) at (229, 127) on button[onclick='addElement()']
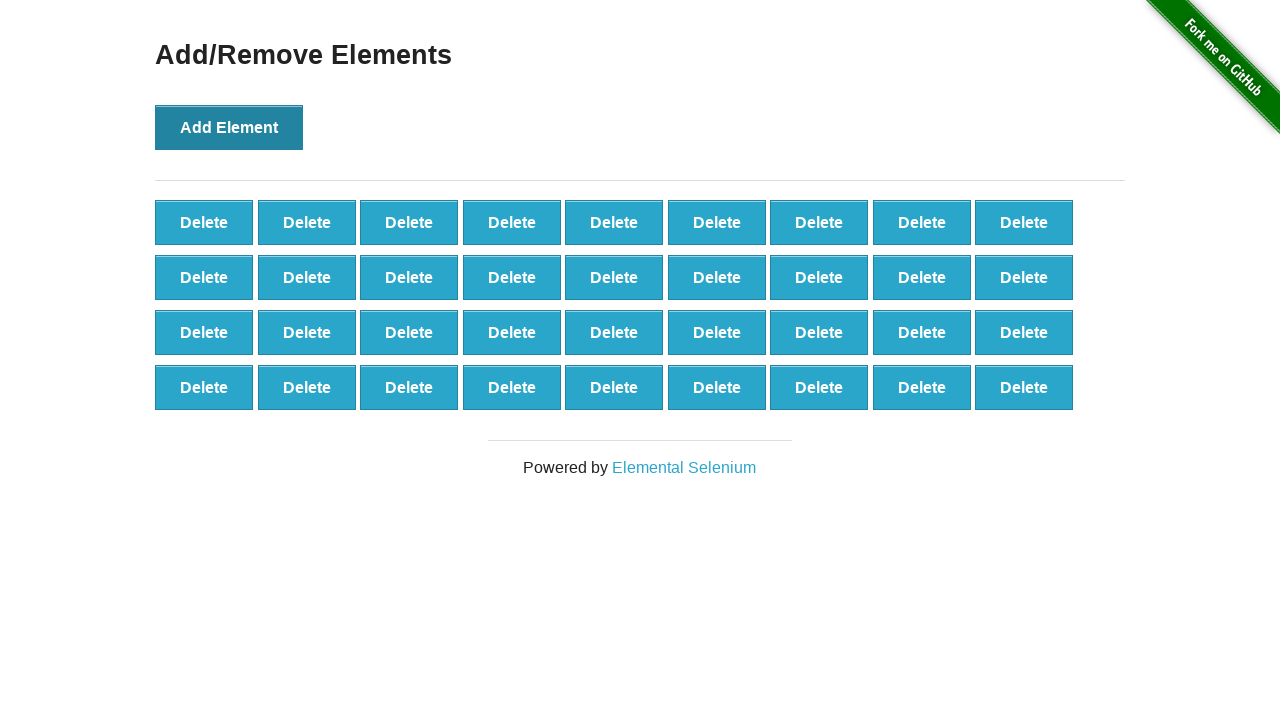

Clicked 'Add Element' button (iteration 37/120) at (229, 127) on button[onclick='addElement()']
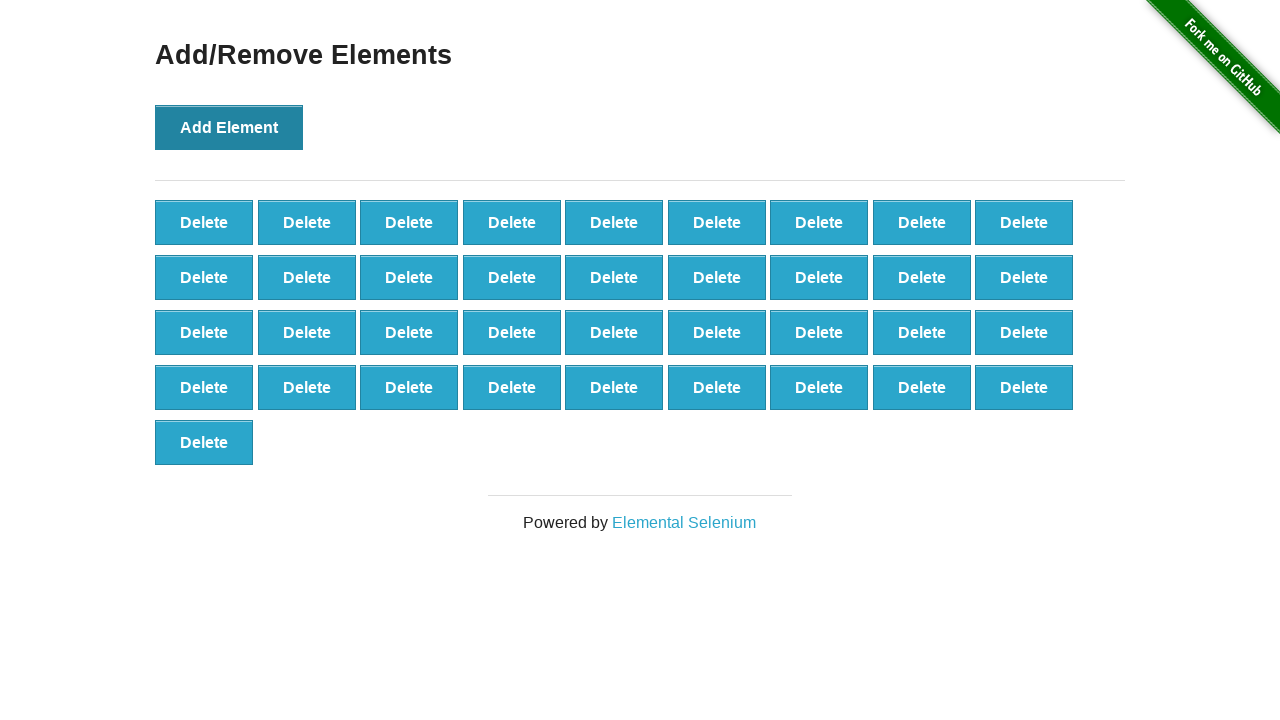

Clicked 'Add Element' button (iteration 38/120) at (229, 127) on button[onclick='addElement()']
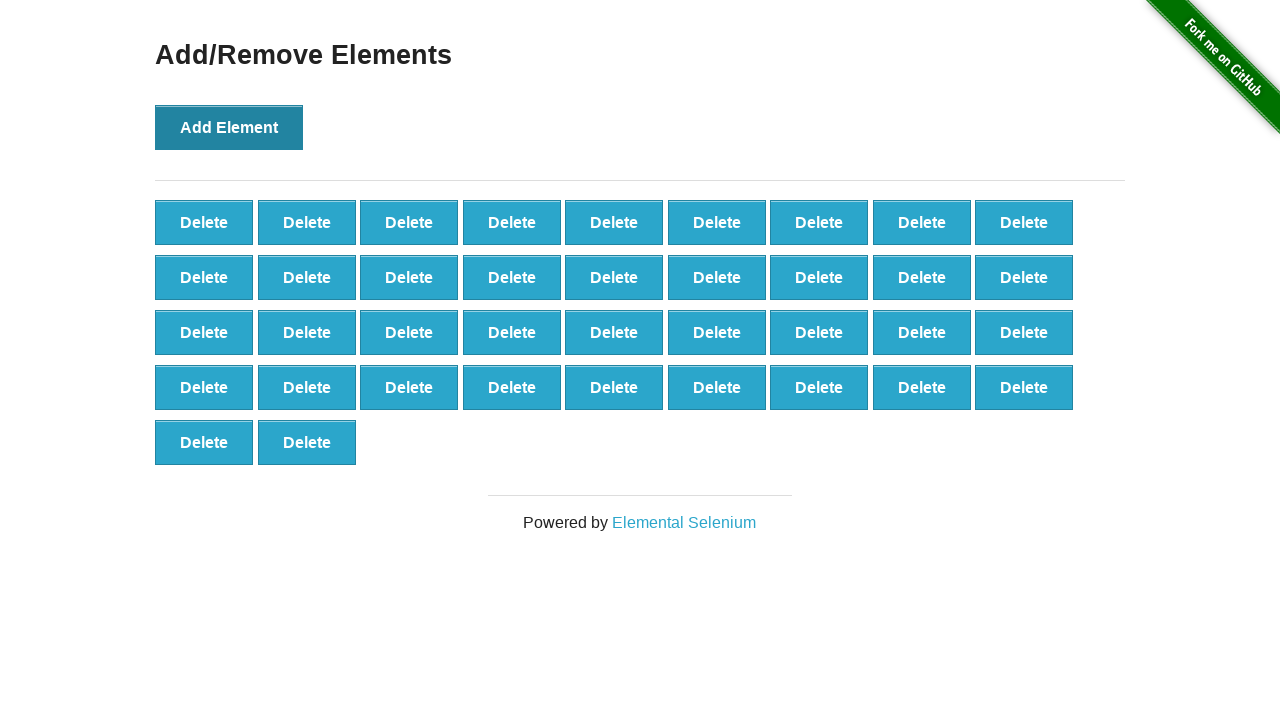

Clicked 'Add Element' button (iteration 39/120) at (229, 127) on button[onclick='addElement()']
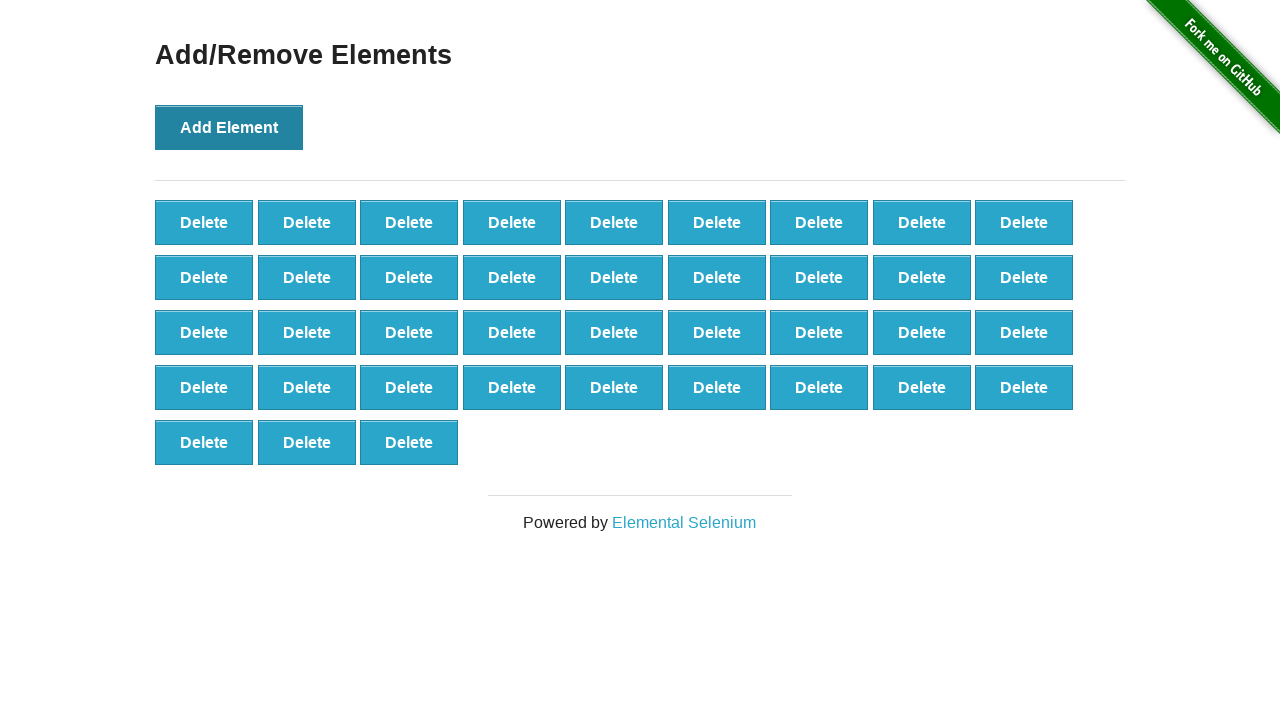

Clicked 'Add Element' button (iteration 40/120) at (229, 127) on button[onclick='addElement()']
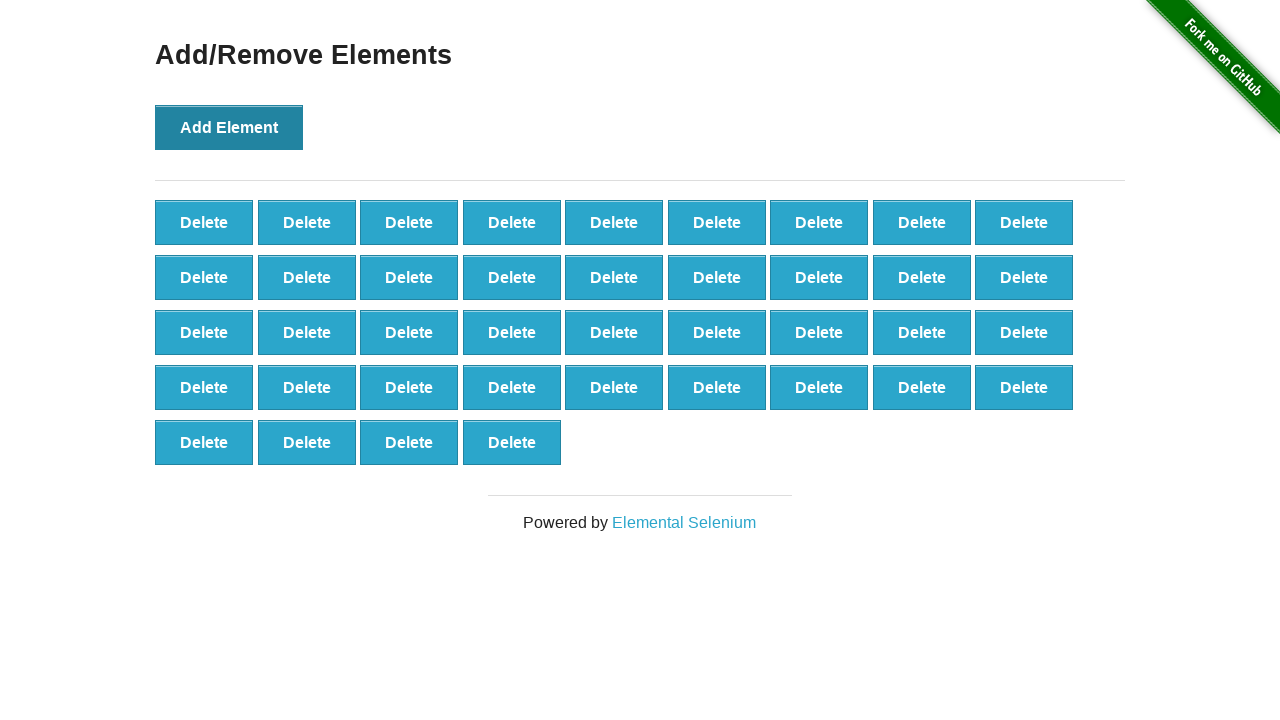

Clicked 'Add Element' button (iteration 41/120) at (229, 127) on button[onclick='addElement()']
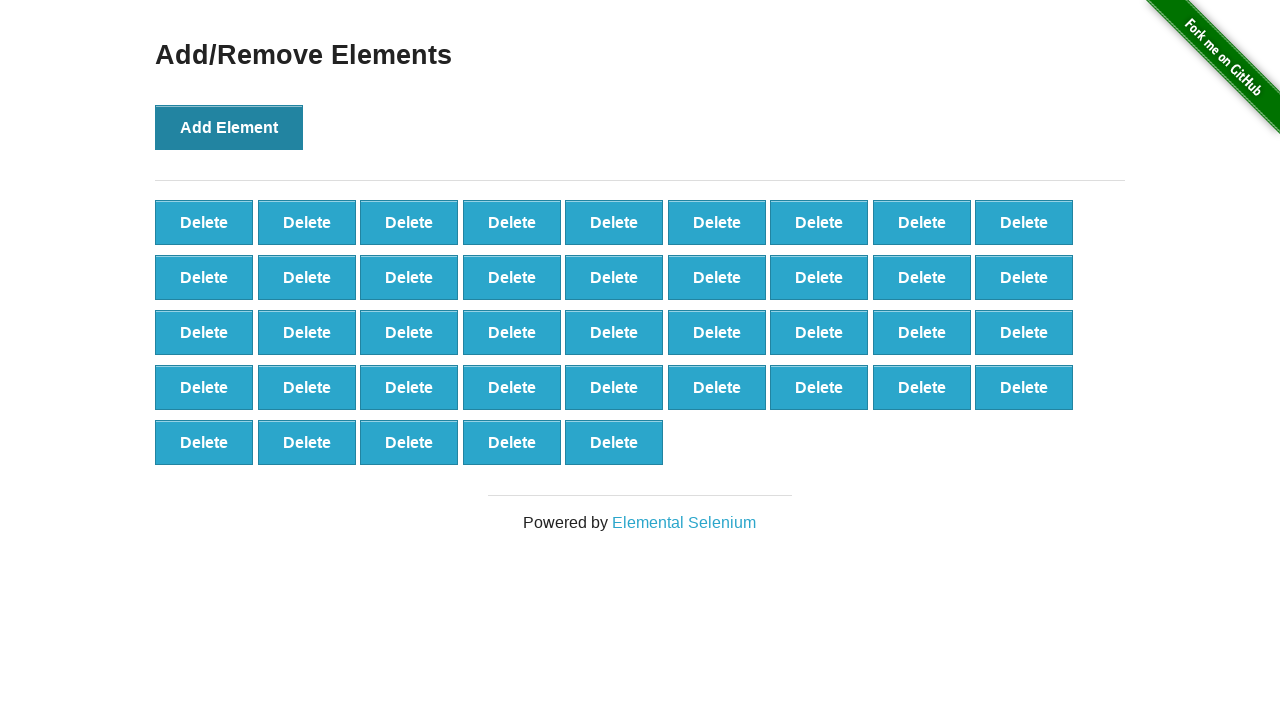

Clicked 'Add Element' button (iteration 42/120) at (229, 127) on button[onclick='addElement()']
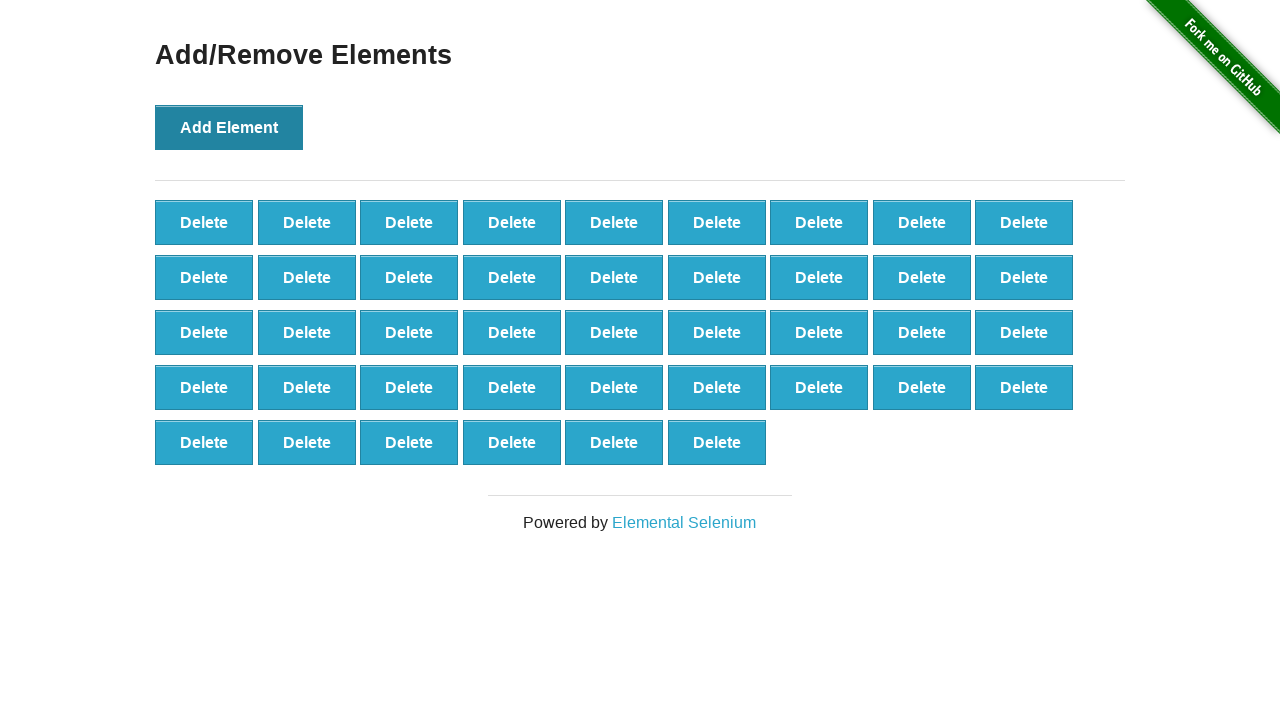

Clicked 'Add Element' button (iteration 43/120) at (229, 127) on button[onclick='addElement()']
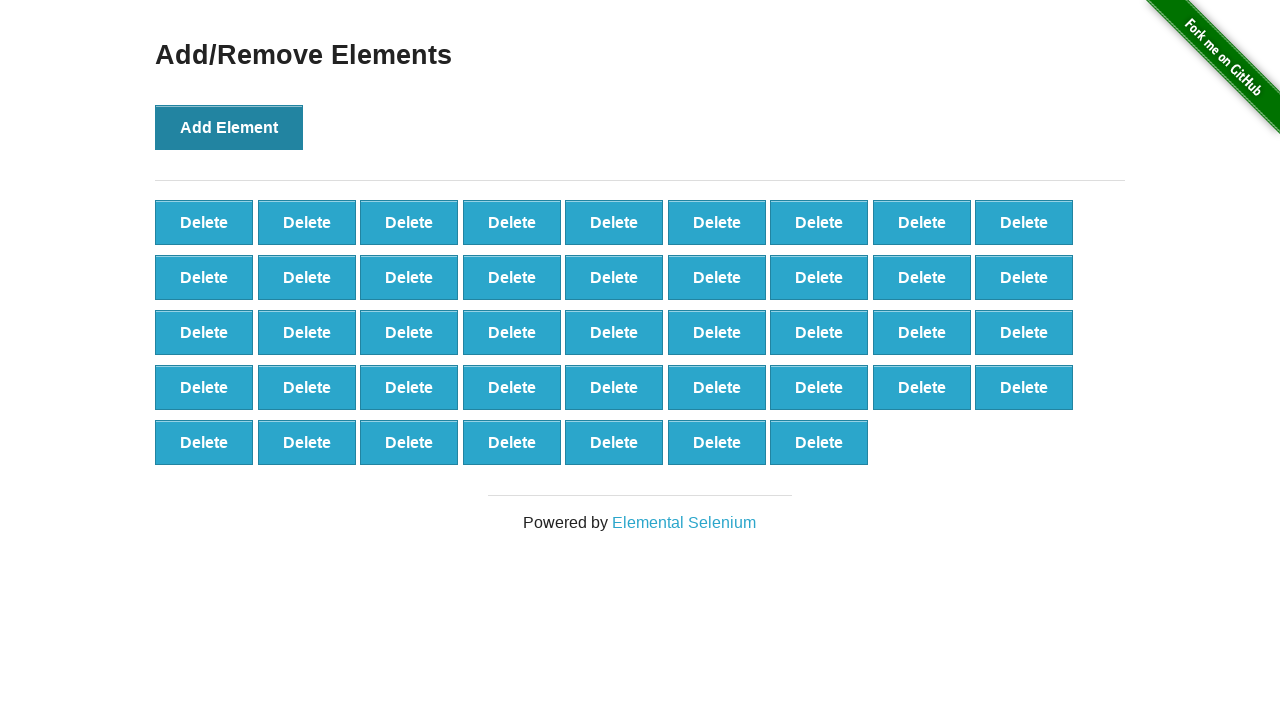

Clicked 'Add Element' button (iteration 44/120) at (229, 127) on button[onclick='addElement()']
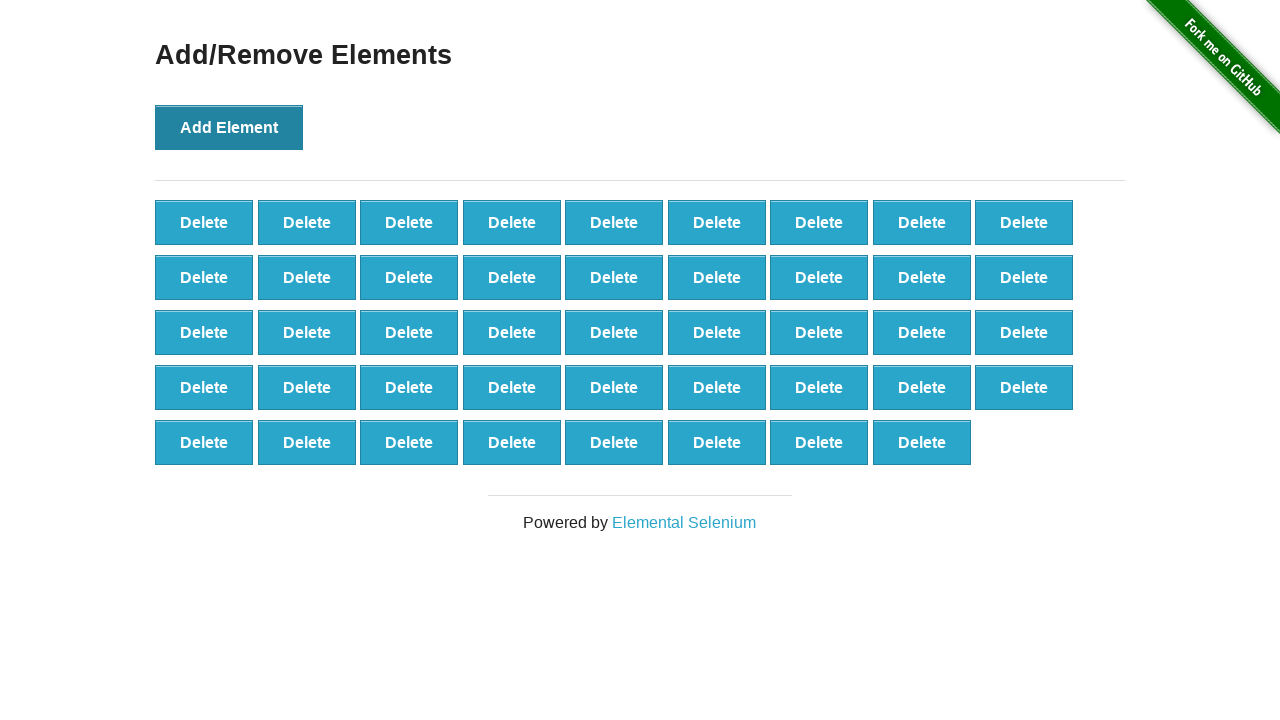

Clicked 'Add Element' button (iteration 45/120) at (229, 127) on button[onclick='addElement()']
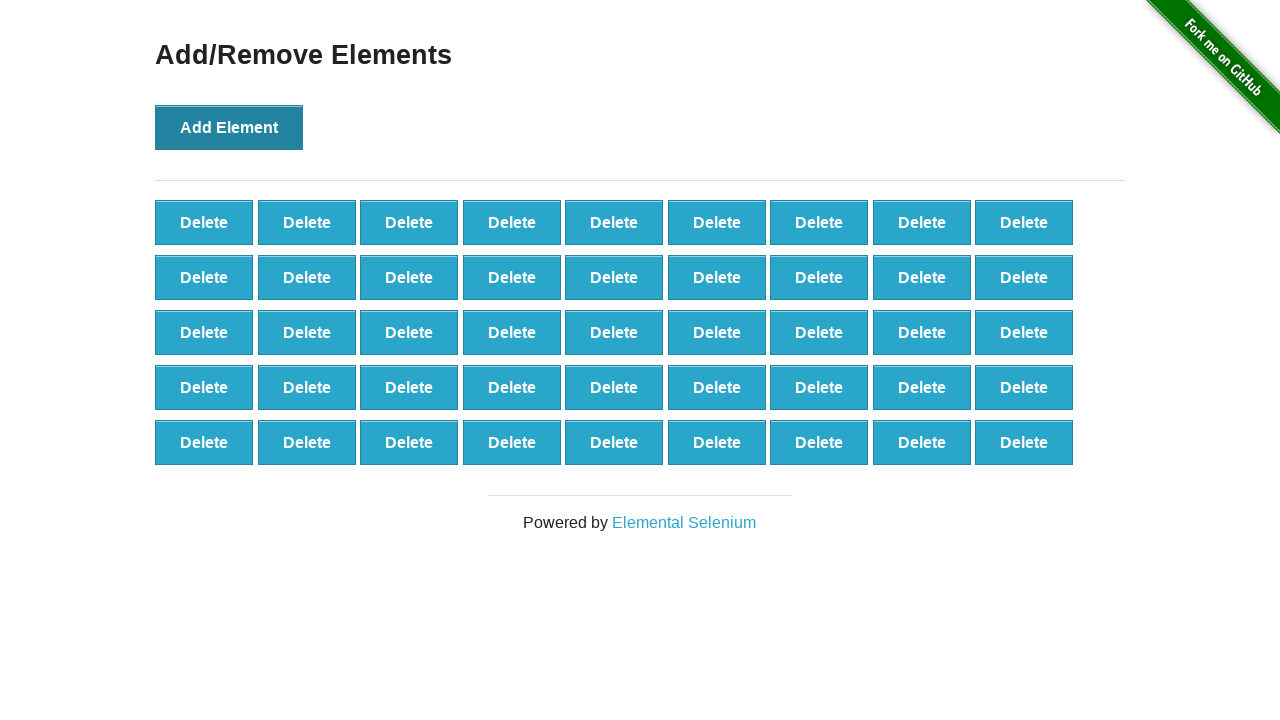

Clicked 'Add Element' button (iteration 46/120) at (229, 127) on button[onclick='addElement()']
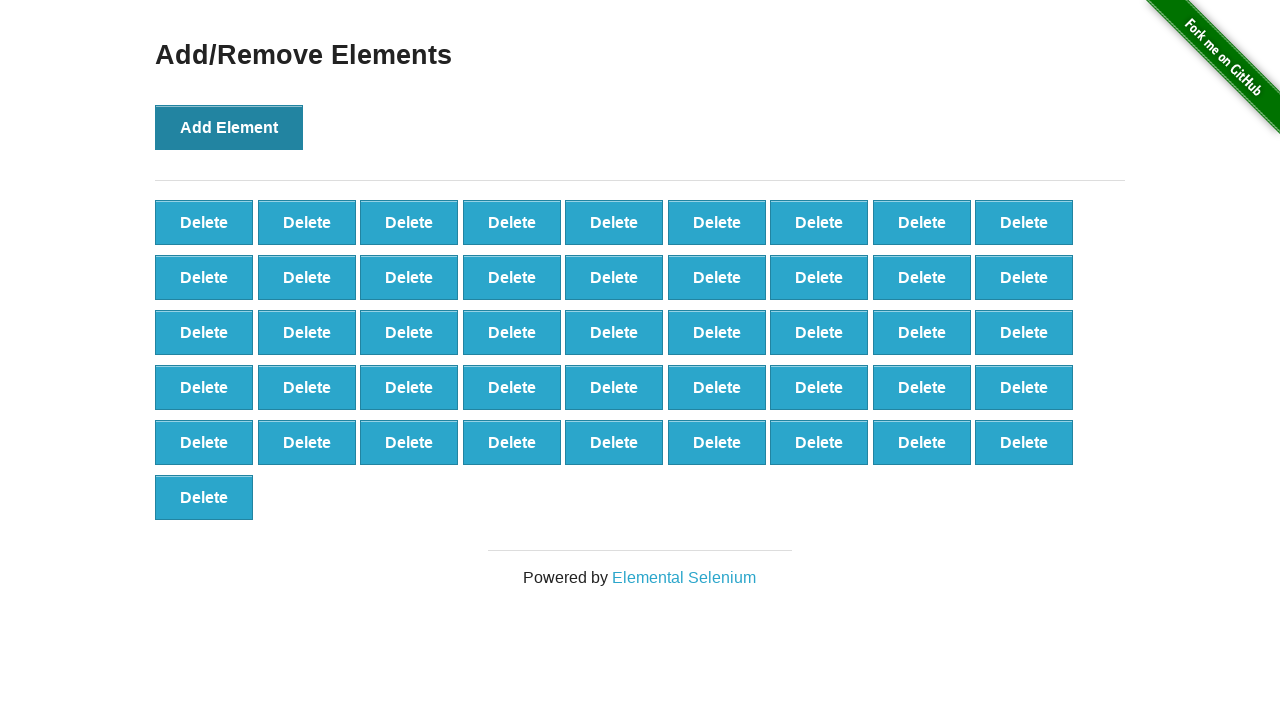

Clicked 'Add Element' button (iteration 47/120) at (229, 127) on button[onclick='addElement()']
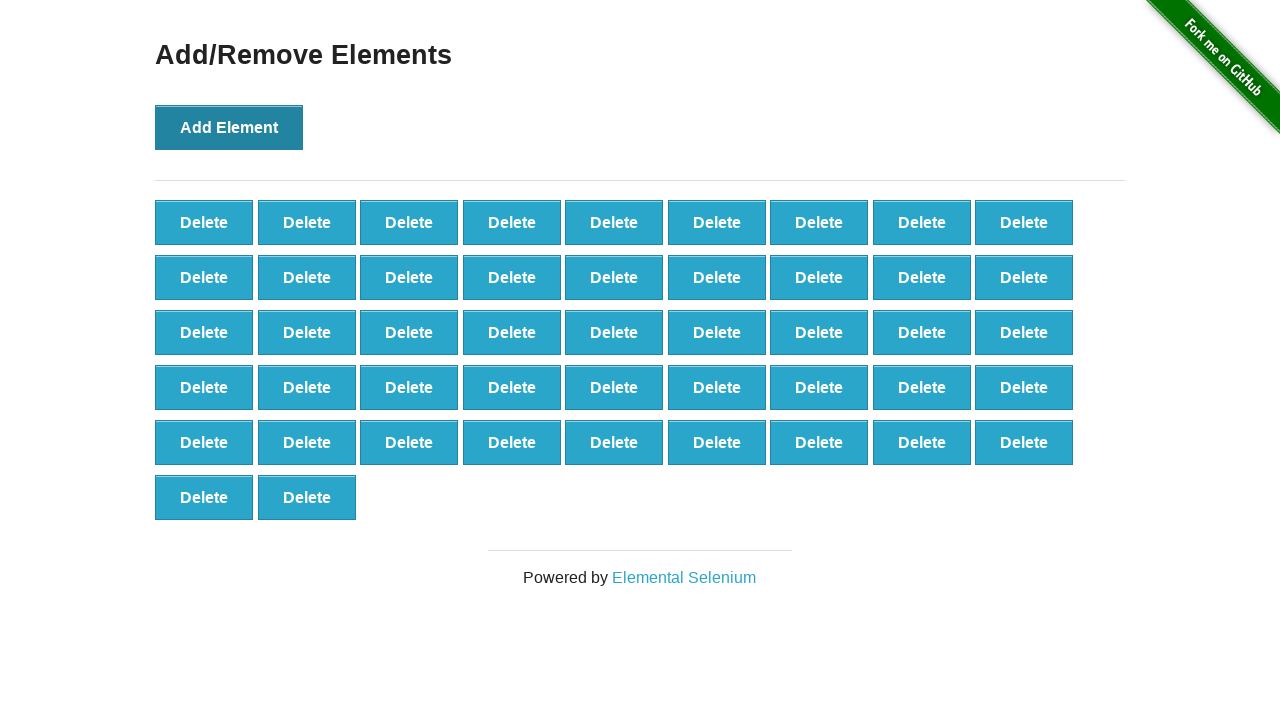

Clicked 'Add Element' button (iteration 48/120) at (229, 127) on button[onclick='addElement()']
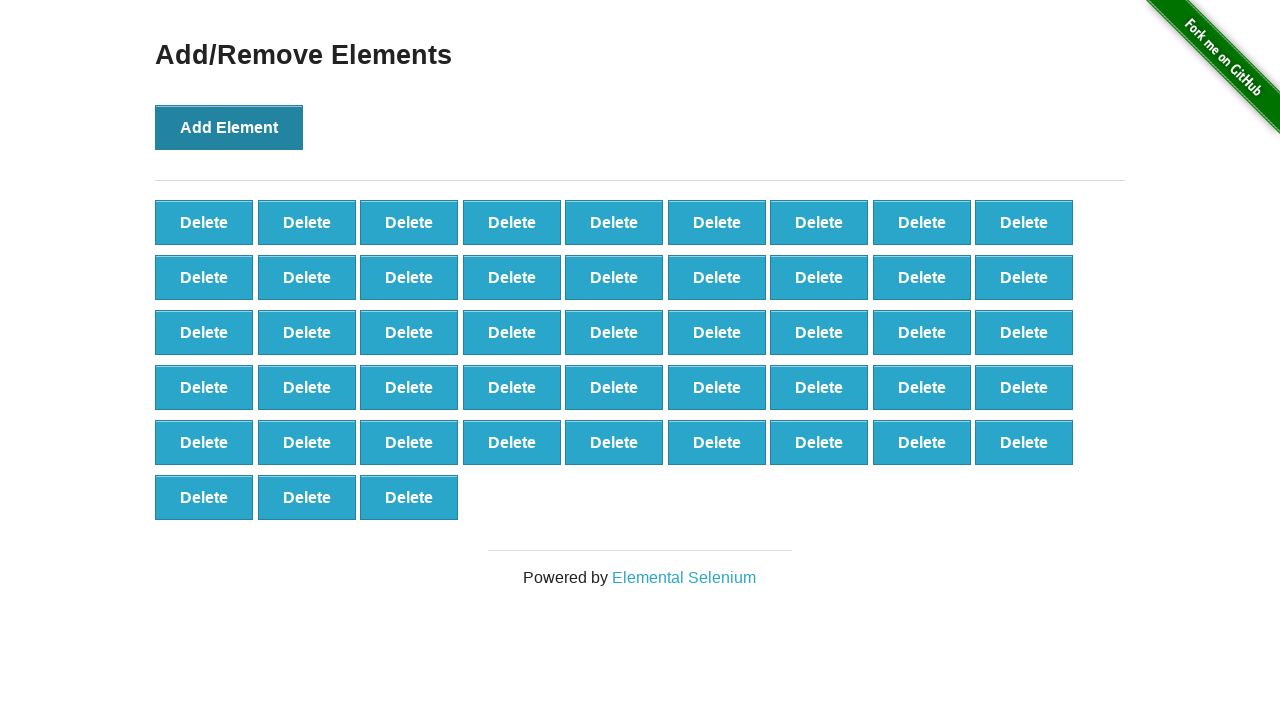

Clicked 'Add Element' button (iteration 49/120) at (229, 127) on button[onclick='addElement()']
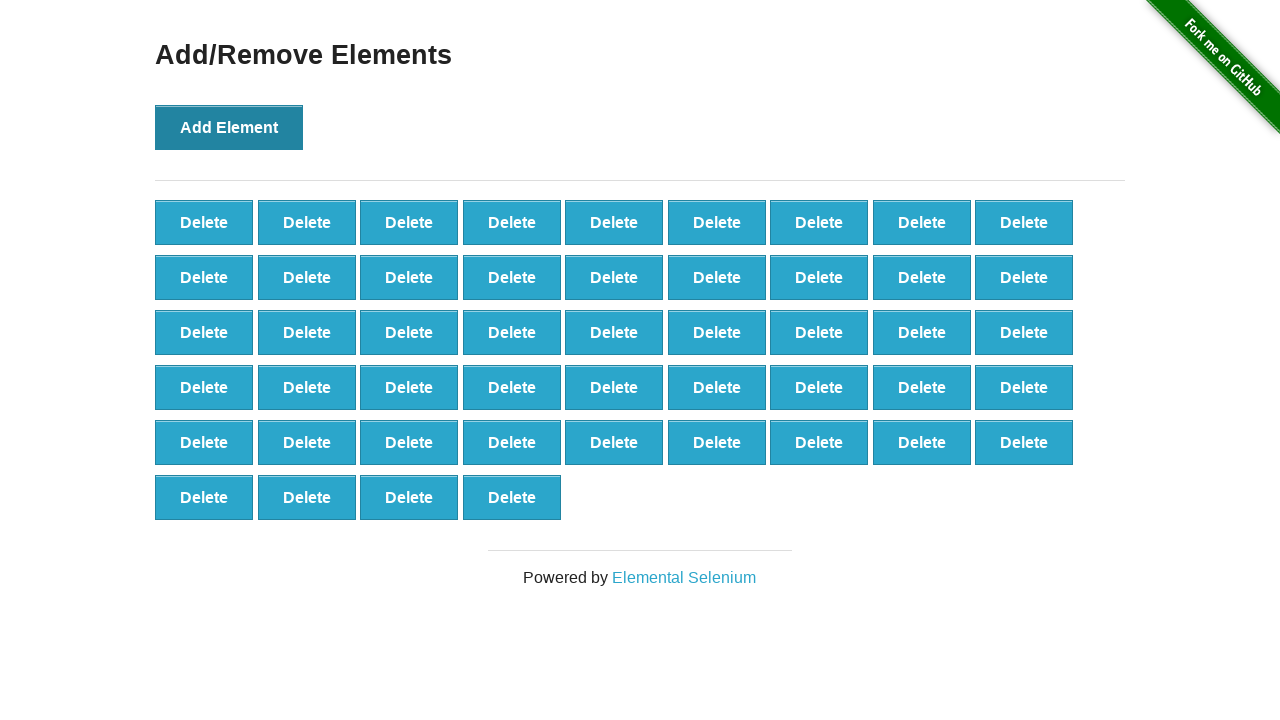

Clicked 'Add Element' button (iteration 50/120) at (229, 127) on button[onclick='addElement()']
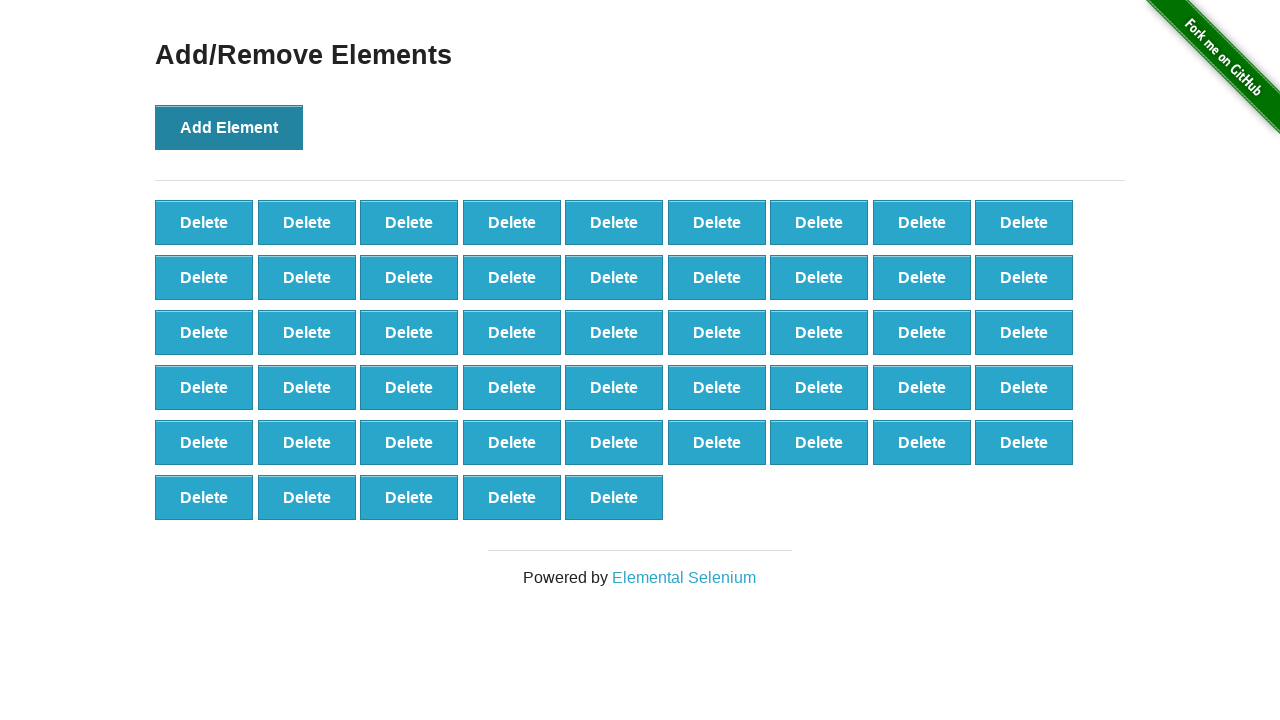

Clicked 'Add Element' button (iteration 51/120) at (229, 127) on button[onclick='addElement()']
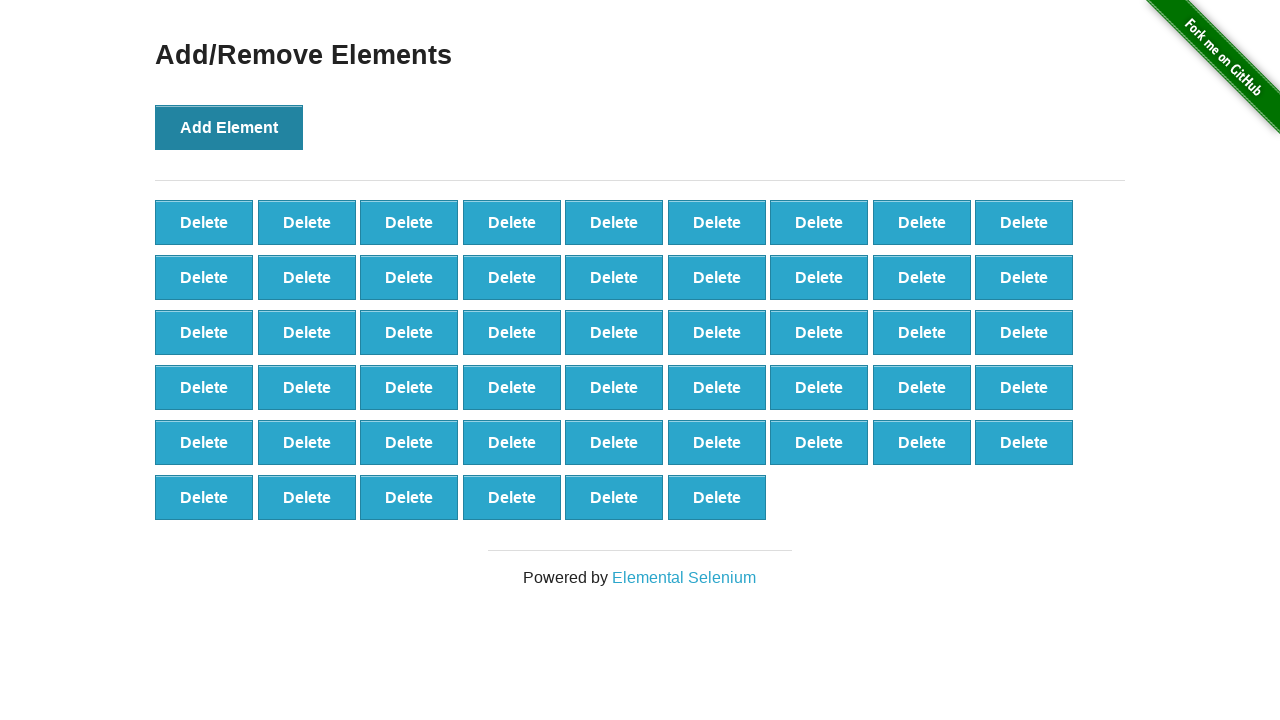

Clicked 'Add Element' button (iteration 52/120) at (229, 127) on button[onclick='addElement()']
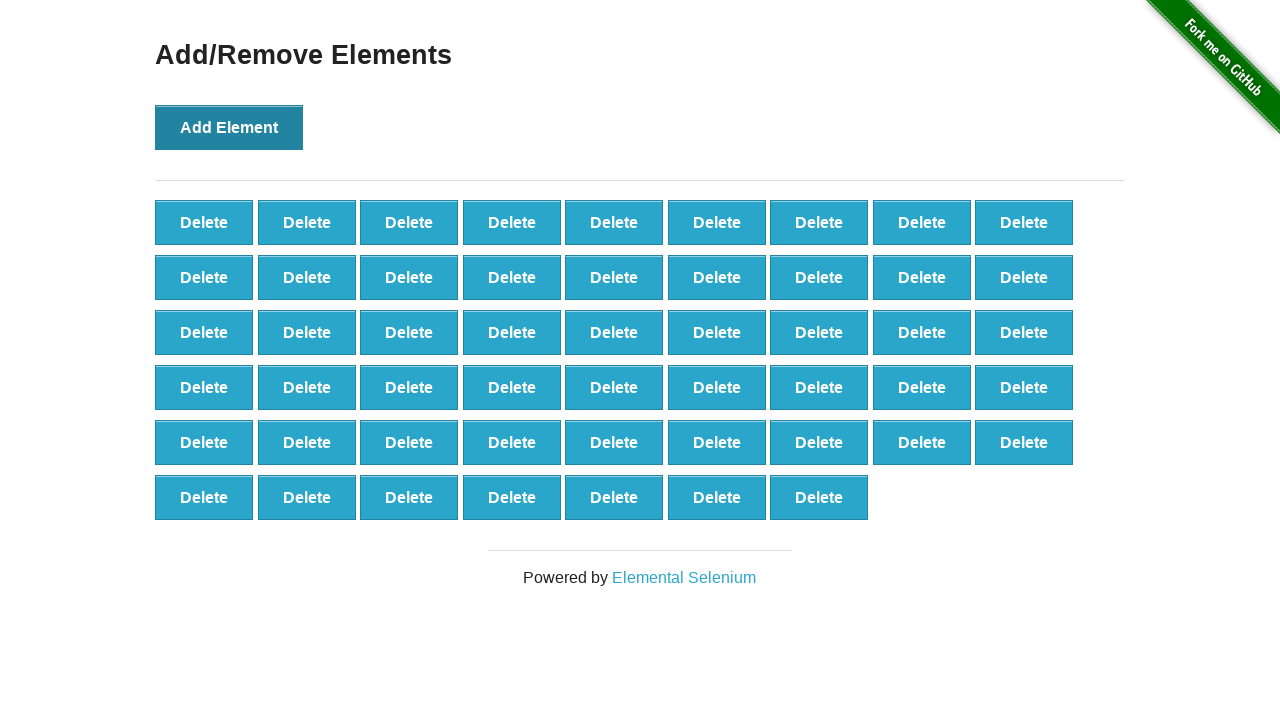

Clicked 'Add Element' button (iteration 53/120) at (229, 127) on button[onclick='addElement()']
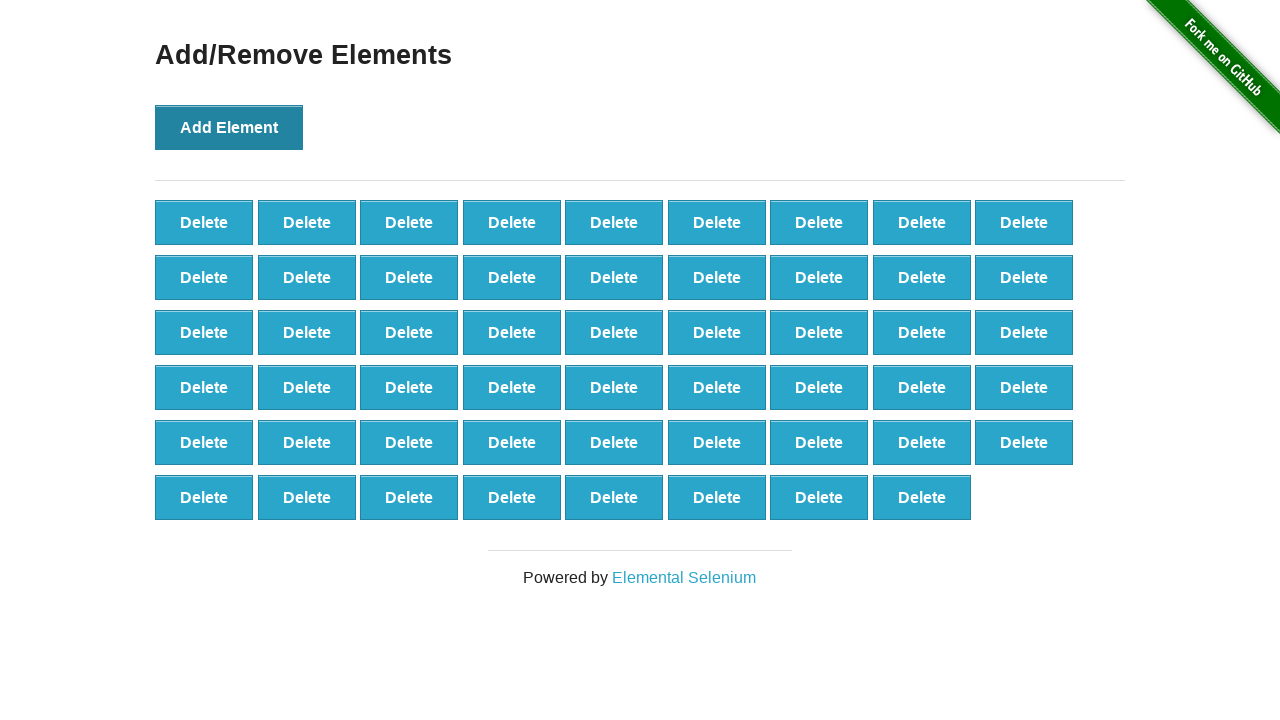

Clicked 'Add Element' button (iteration 54/120) at (229, 127) on button[onclick='addElement()']
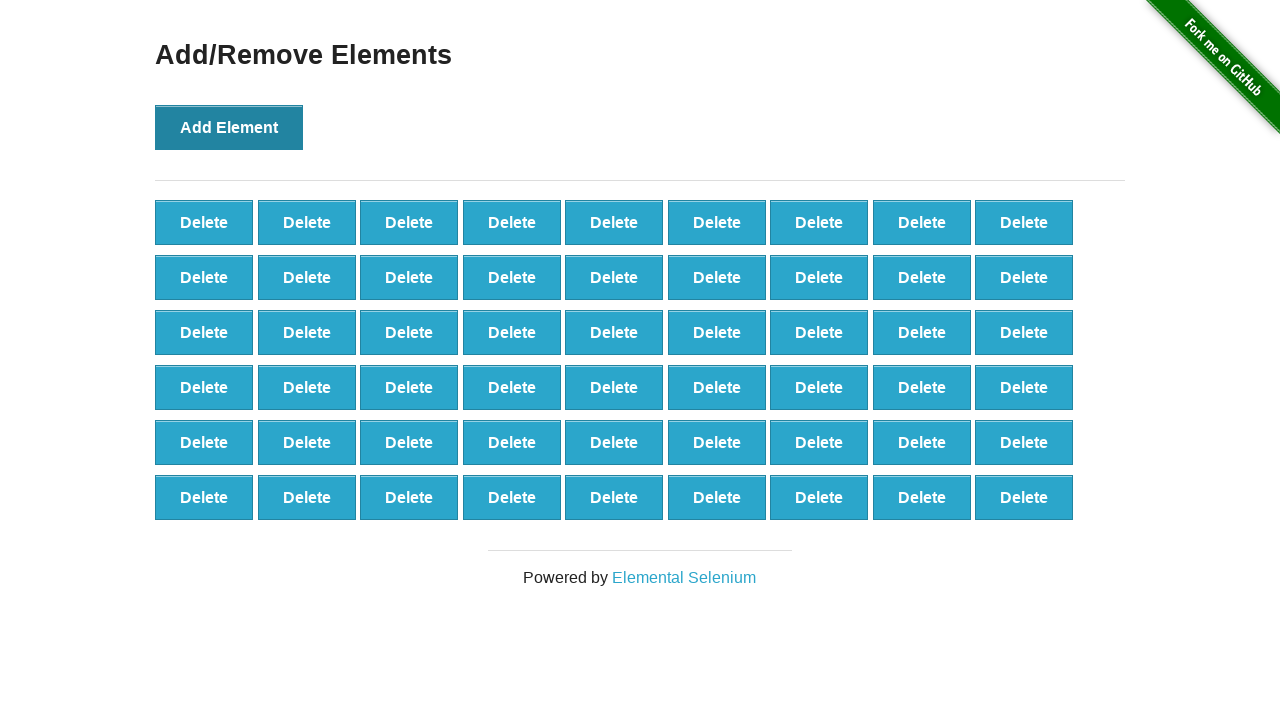

Clicked 'Add Element' button (iteration 55/120) at (229, 127) on button[onclick='addElement()']
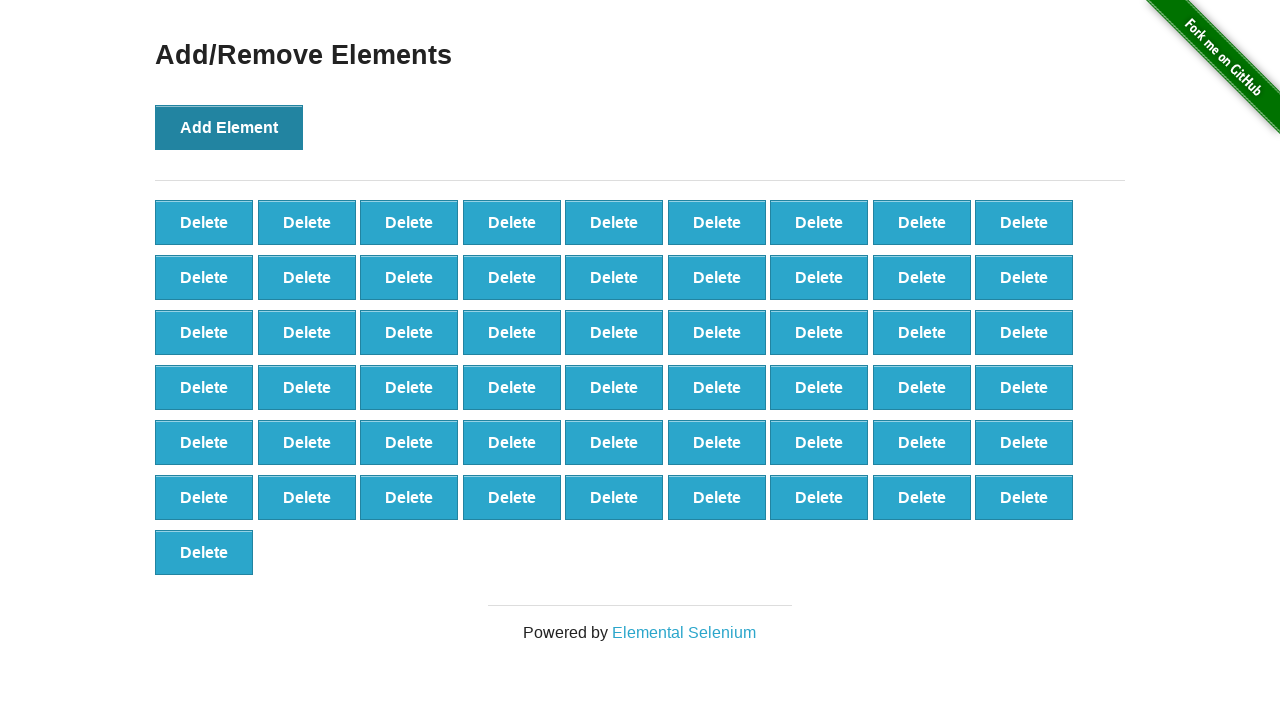

Clicked 'Add Element' button (iteration 56/120) at (229, 127) on button[onclick='addElement()']
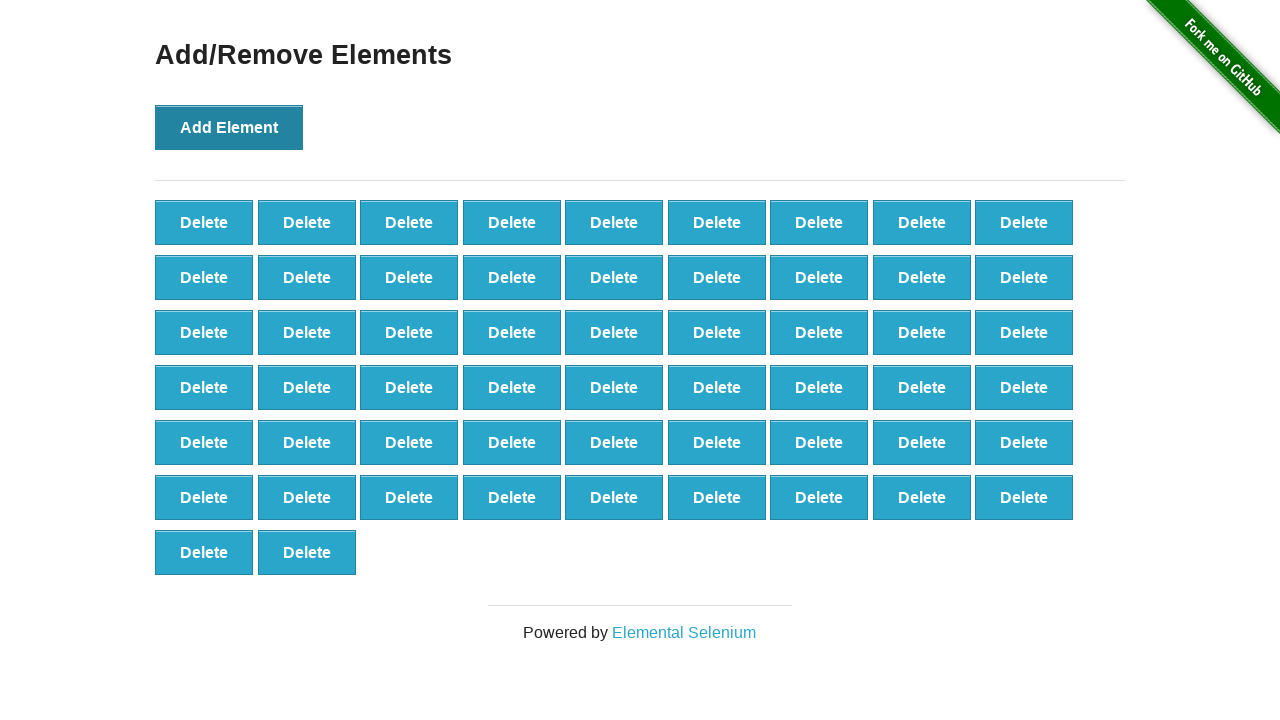

Clicked 'Add Element' button (iteration 57/120) at (229, 127) on button[onclick='addElement()']
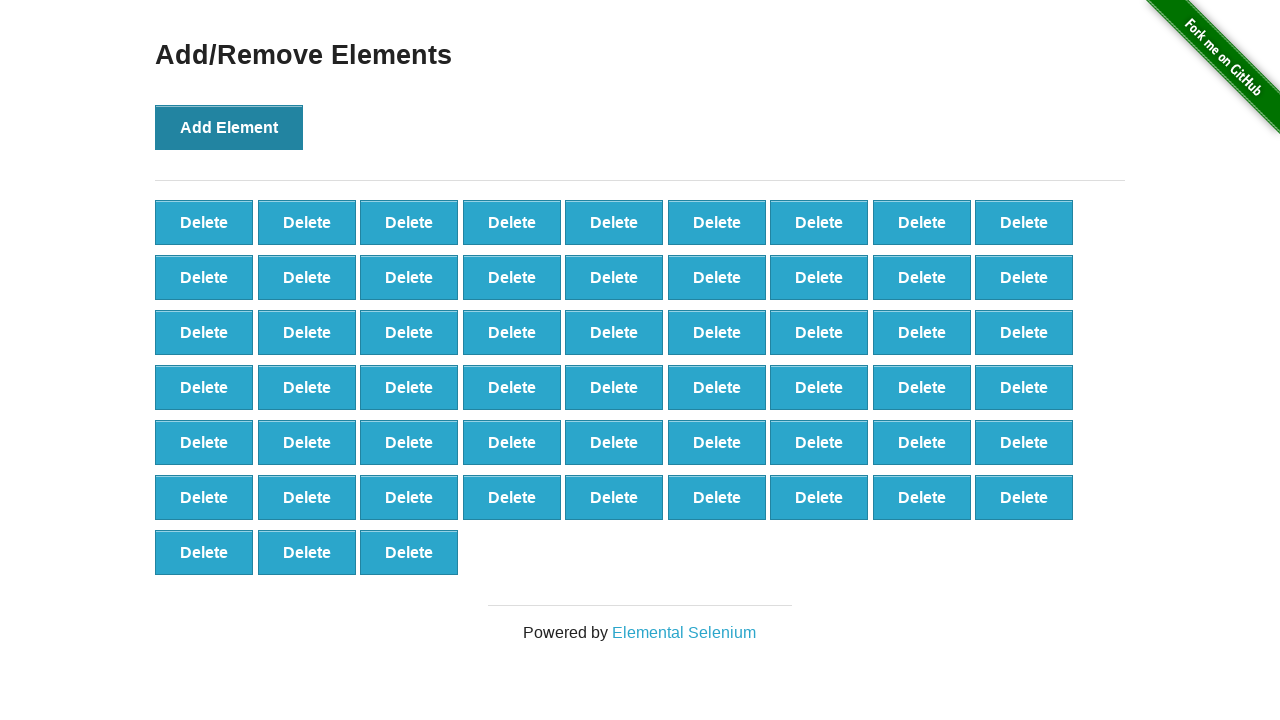

Clicked 'Add Element' button (iteration 58/120) at (229, 127) on button[onclick='addElement()']
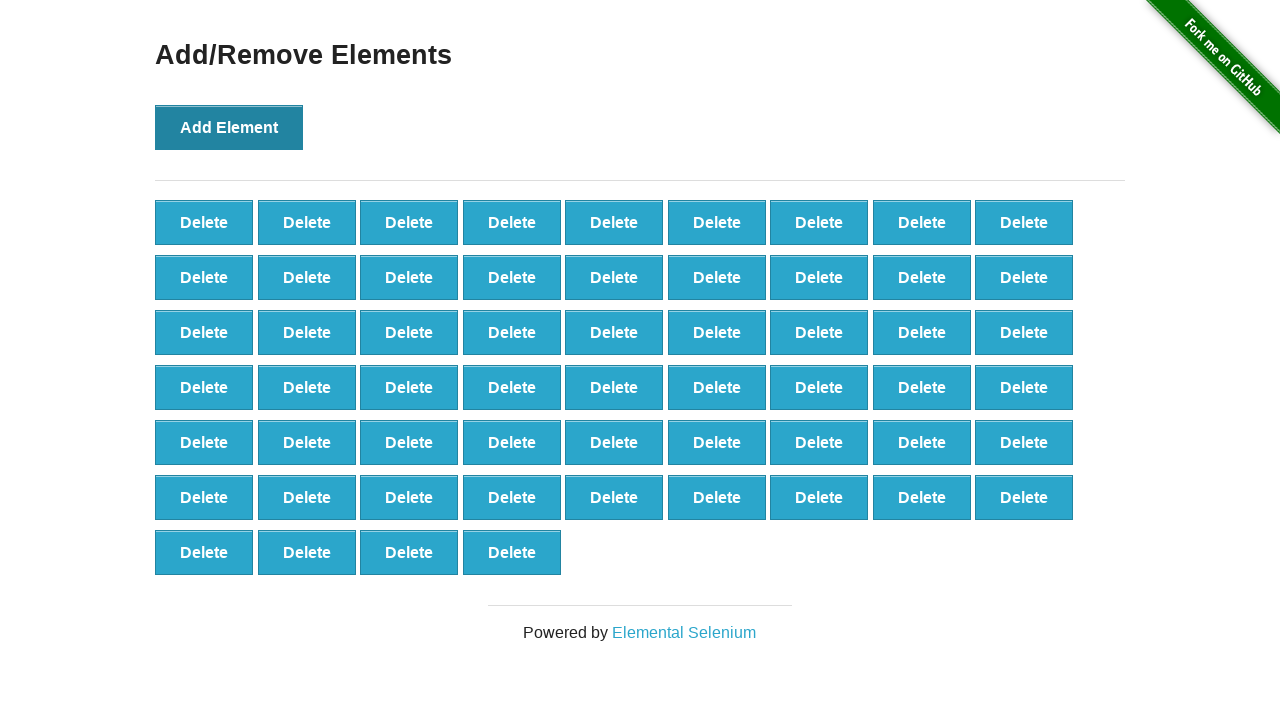

Clicked 'Add Element' button (iteration 59/120) at (229, 127) on button[onclick='addElement()']
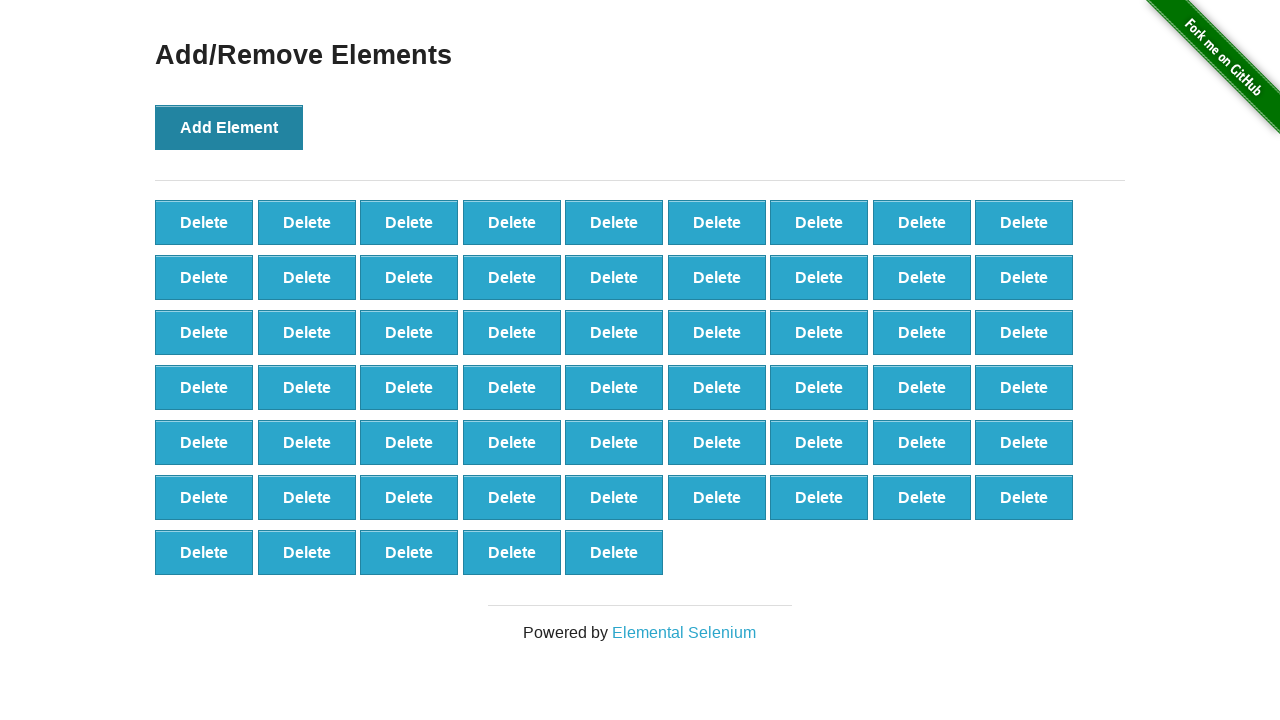

Clicked 'Add Element' button (iteration 60/120) at (229, 127) on button[onclick='addElement()']
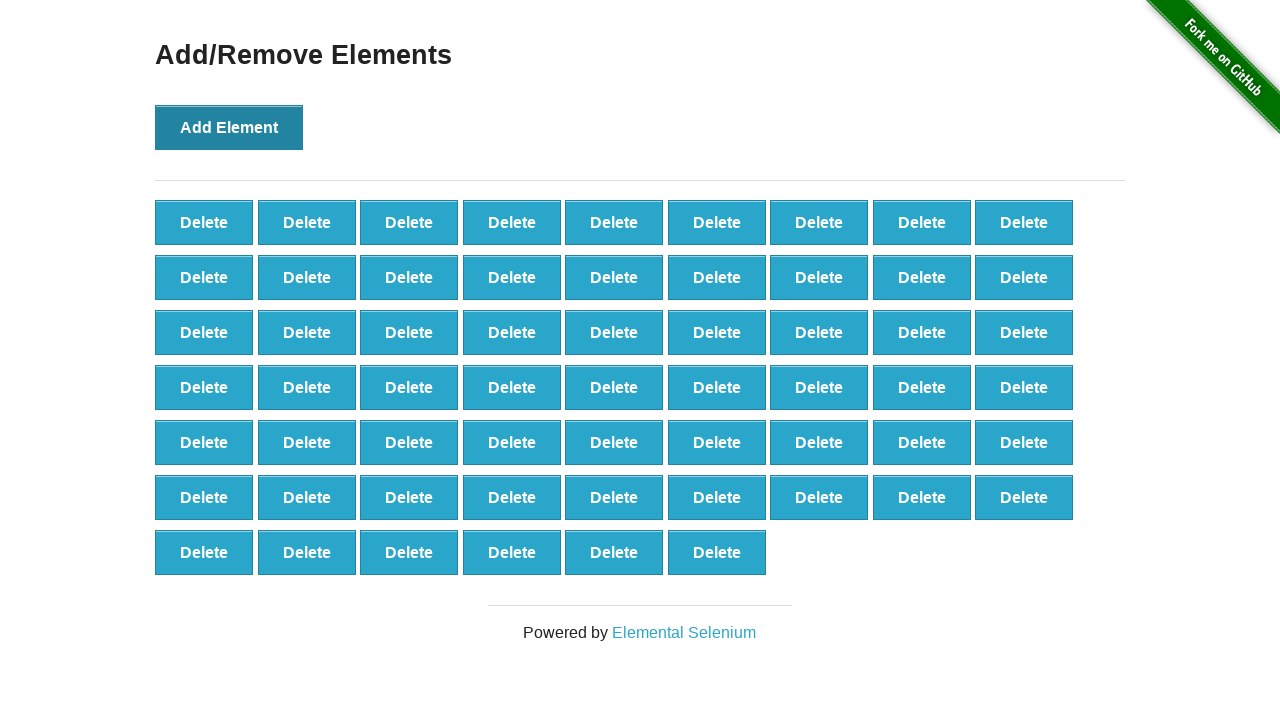

Clicked 'Add Element' button (iteration 61/120) at (229, 127) on button[onclick='addElement()']
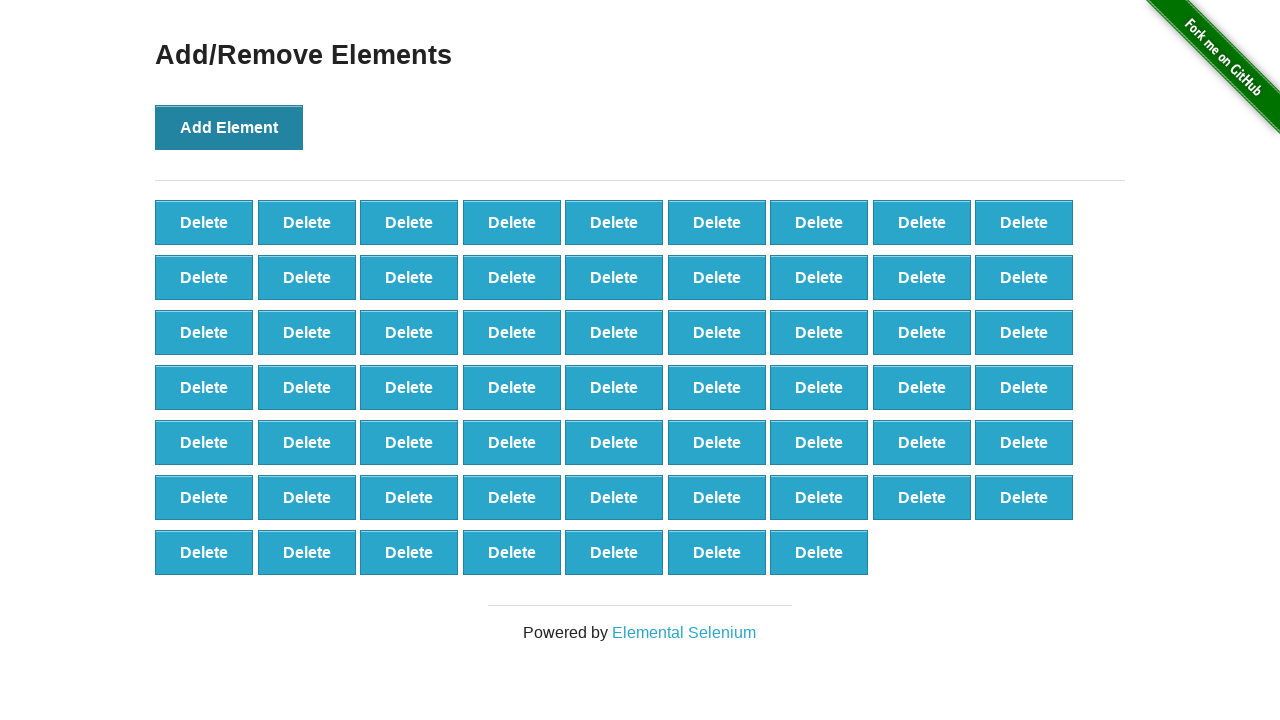

Clicked 'Add Element' button (iteration 62/120) at (229, 127) on button[onclick='addElement()']
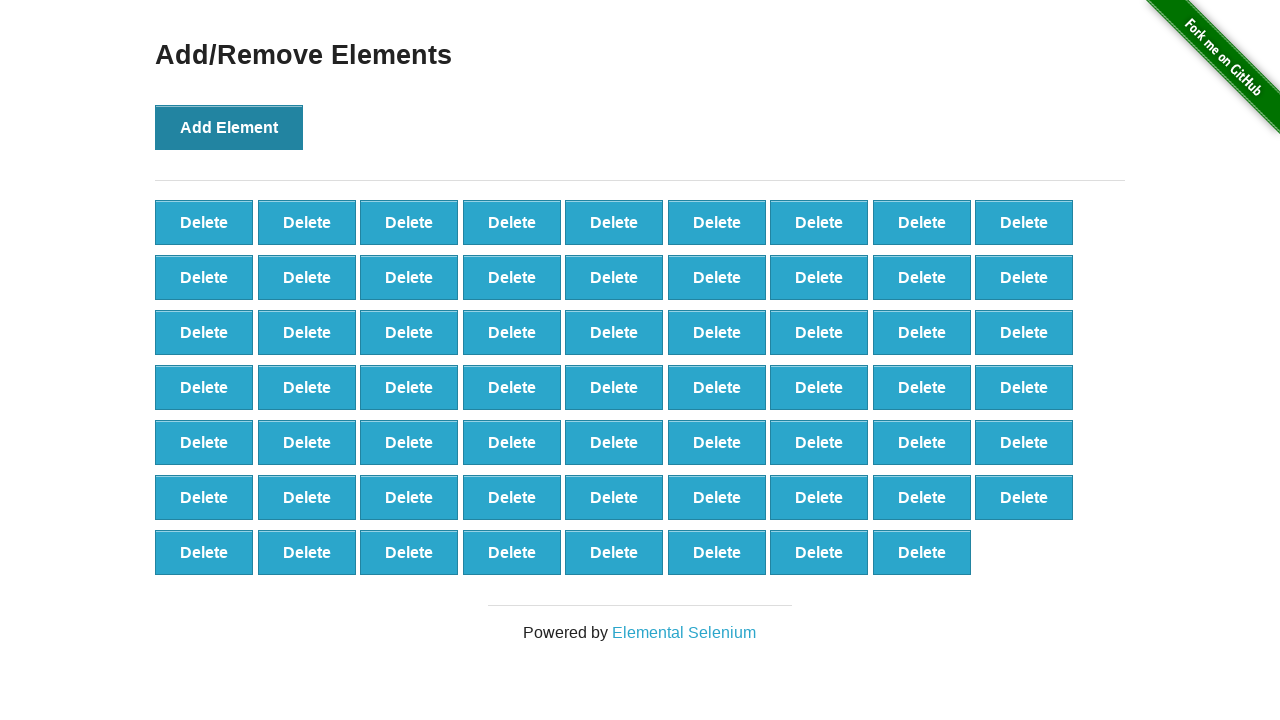

Clicked 'Add Element' button (iteration 63/120) at (229, 127) on button[onclick='addElement()']
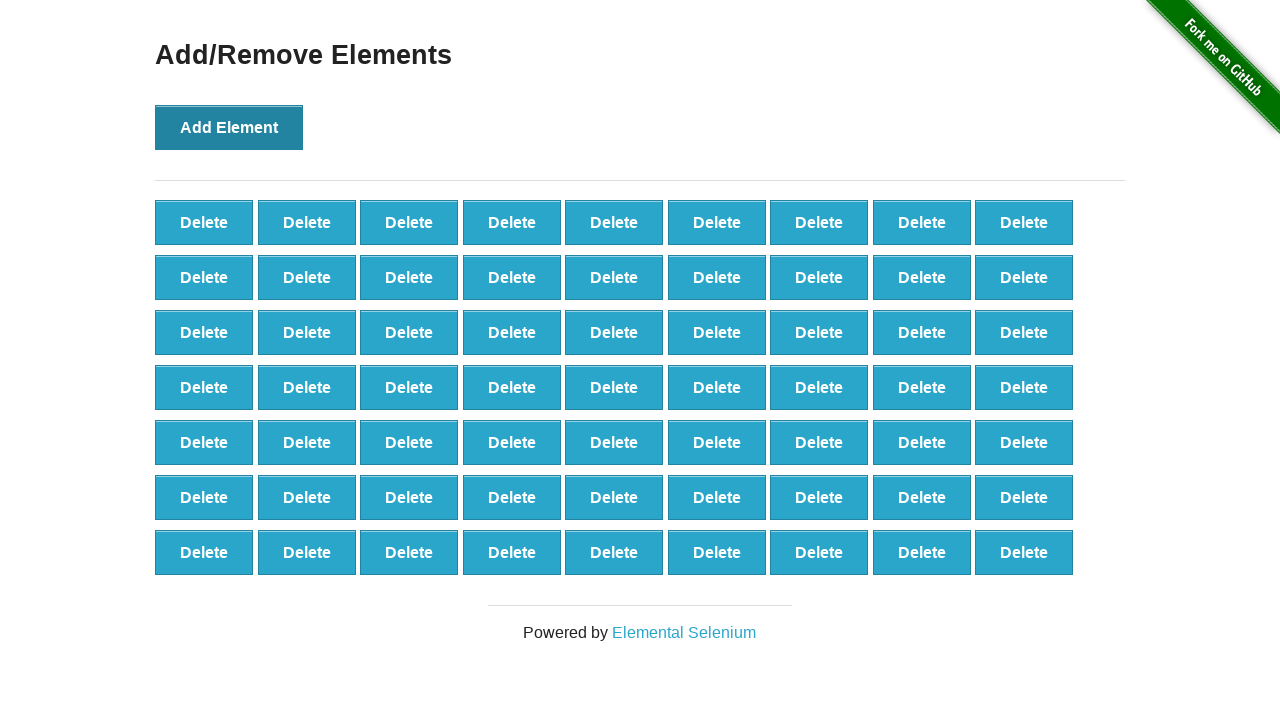

Clicked 'Add Element' button (iteration 64/120) at (229, 127) on button[onclick='addElement()']
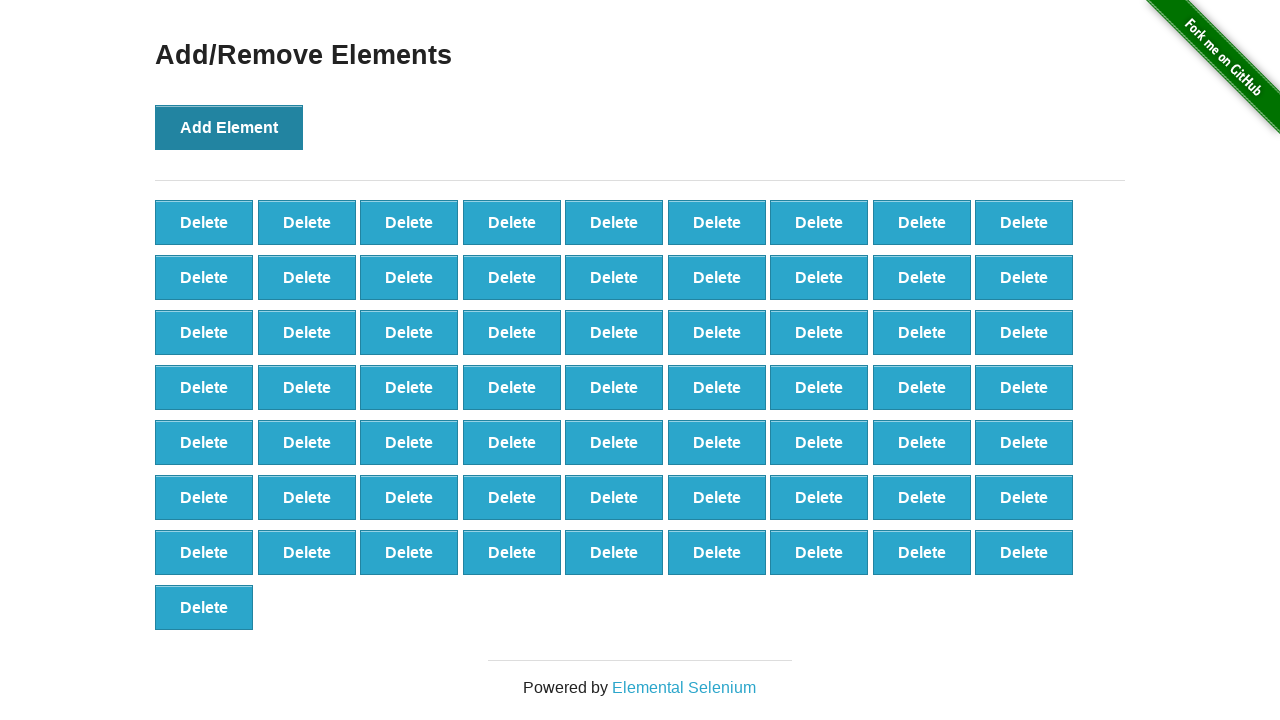

Clicked 'Add Element' button (iteration 65/120) at (229, 127) on button[onclick='addElement()']
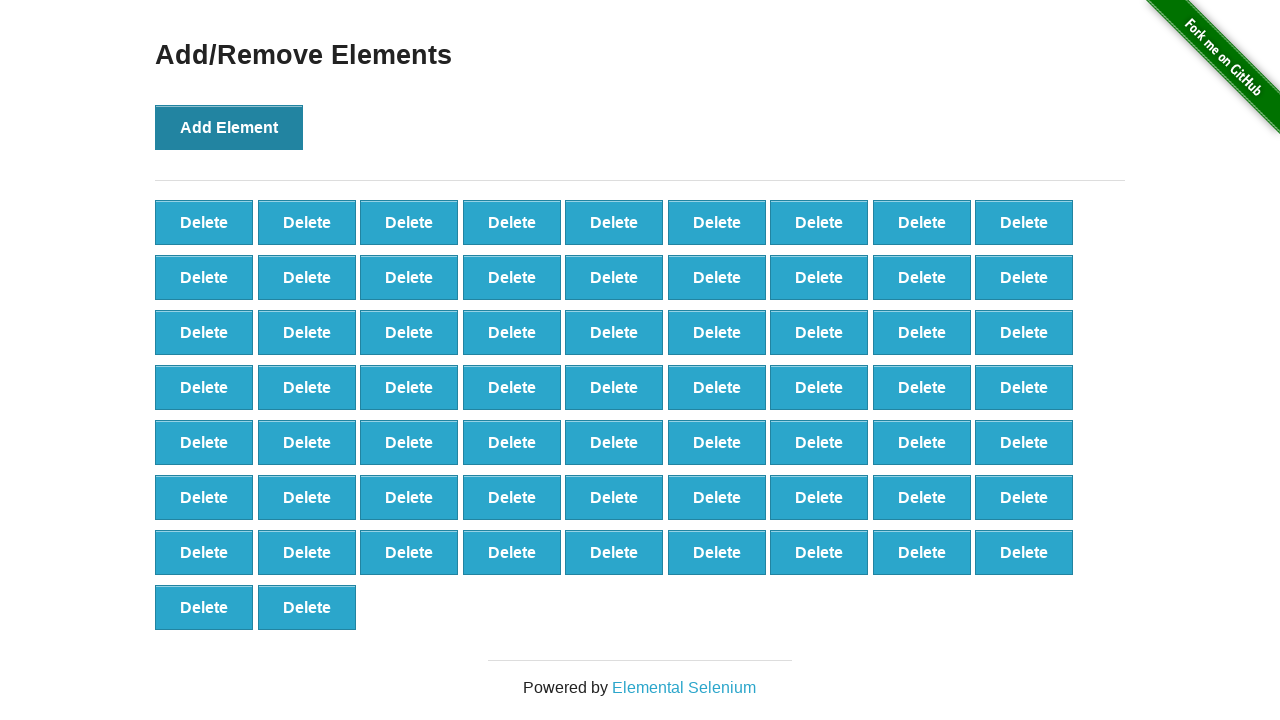

Clicked 'Add Element' button (iteration 66/120) at (229, 127) on button[onclick='addElement()']
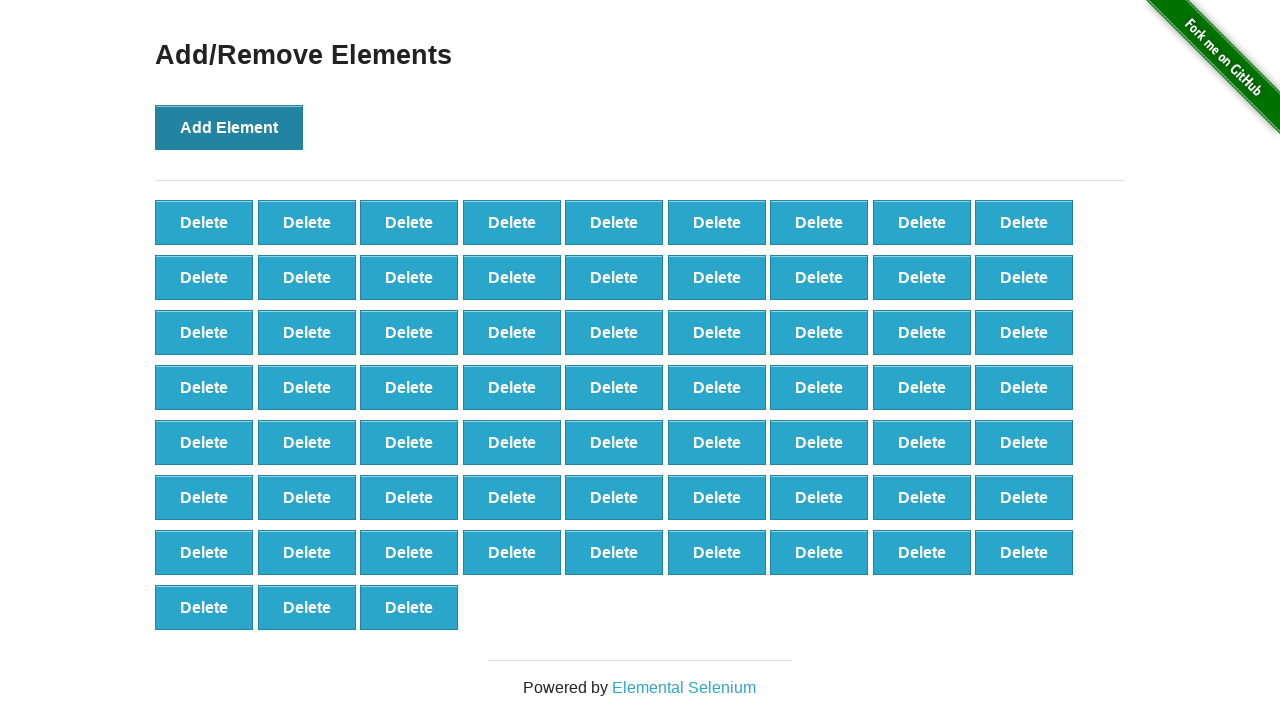

Clicked 'Add Element' button (iteration 67/120) at (229, 127) on button[onclick='addElement()']
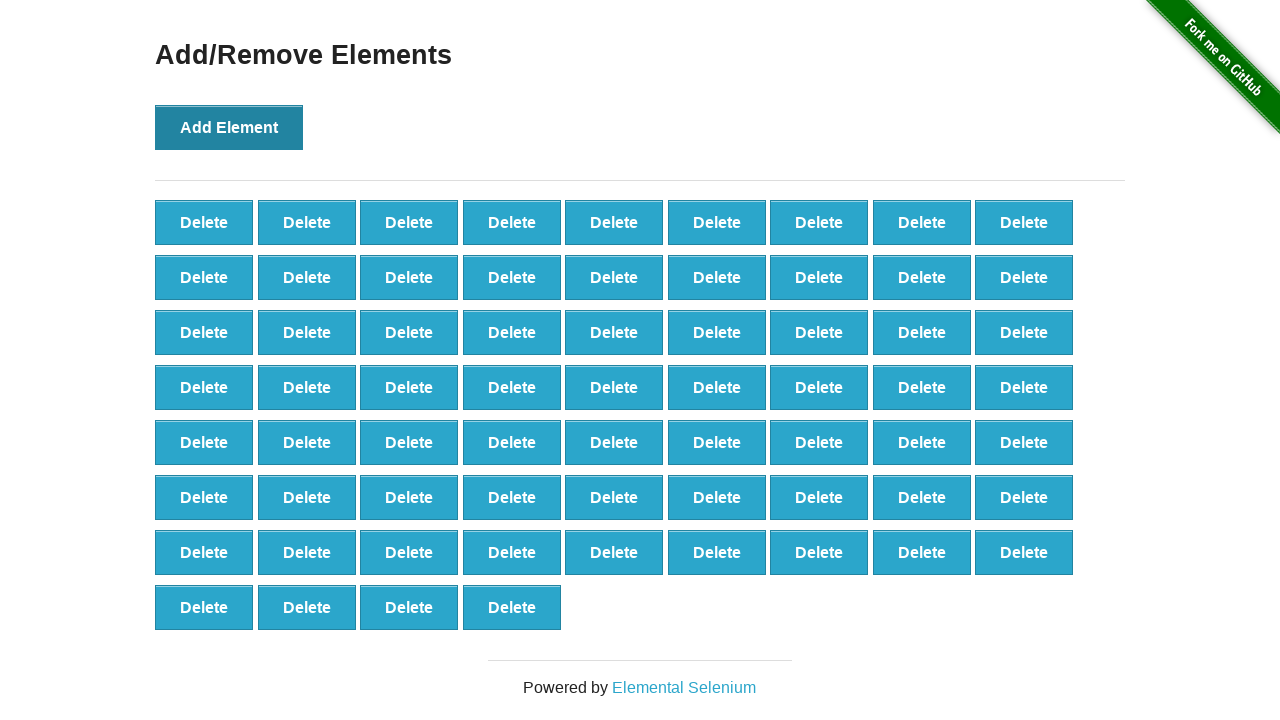

Clicked 'Add Element' button (iteration 68/120) at (229, 127) on button[onclick='addElement()']
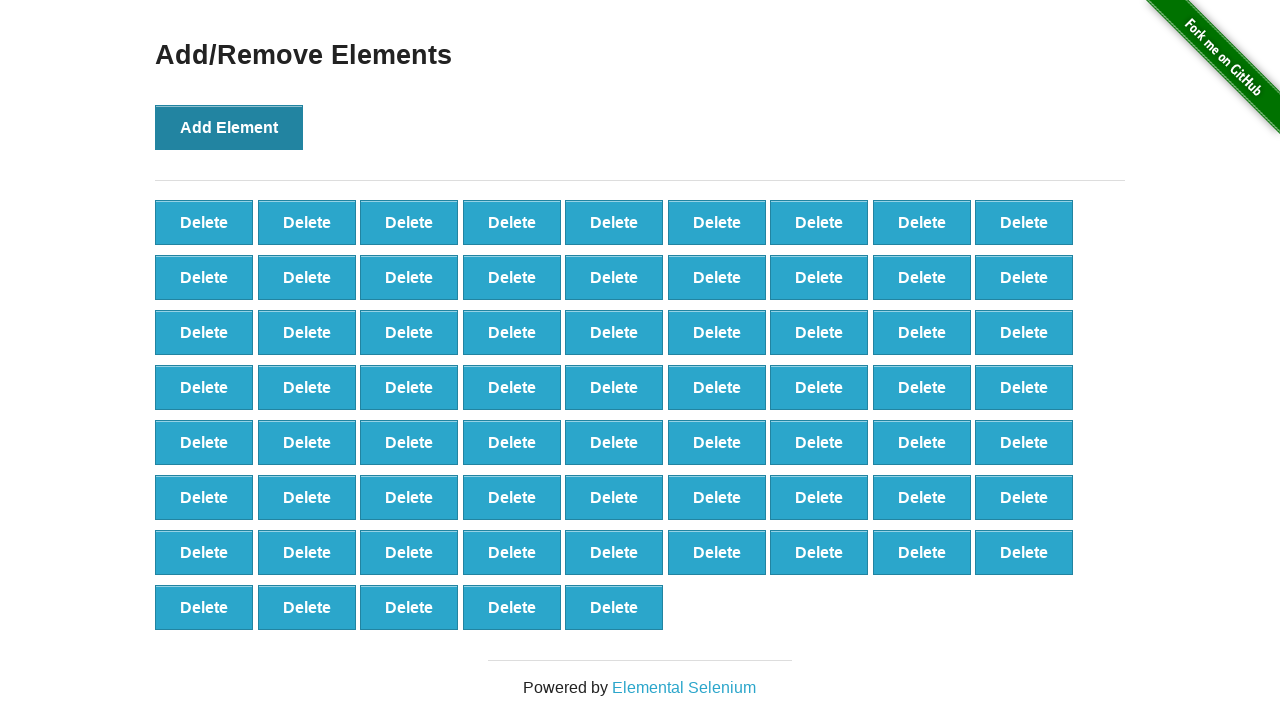

Clicked 'Add Element' button (iteration 69/120) at (229, 127) on button[onclick='addElement()']
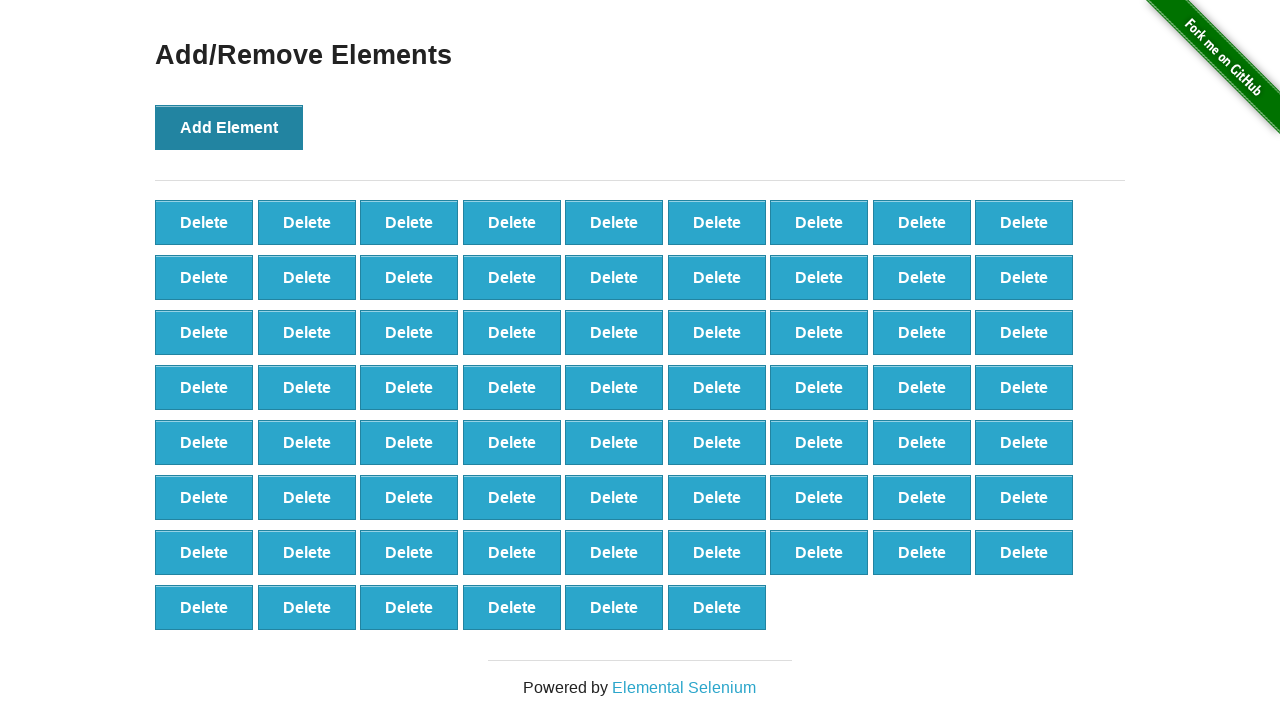

Clicked 'Add Element' button (iteration 70/120) at (229, 127) on button[onclick='addElement()']
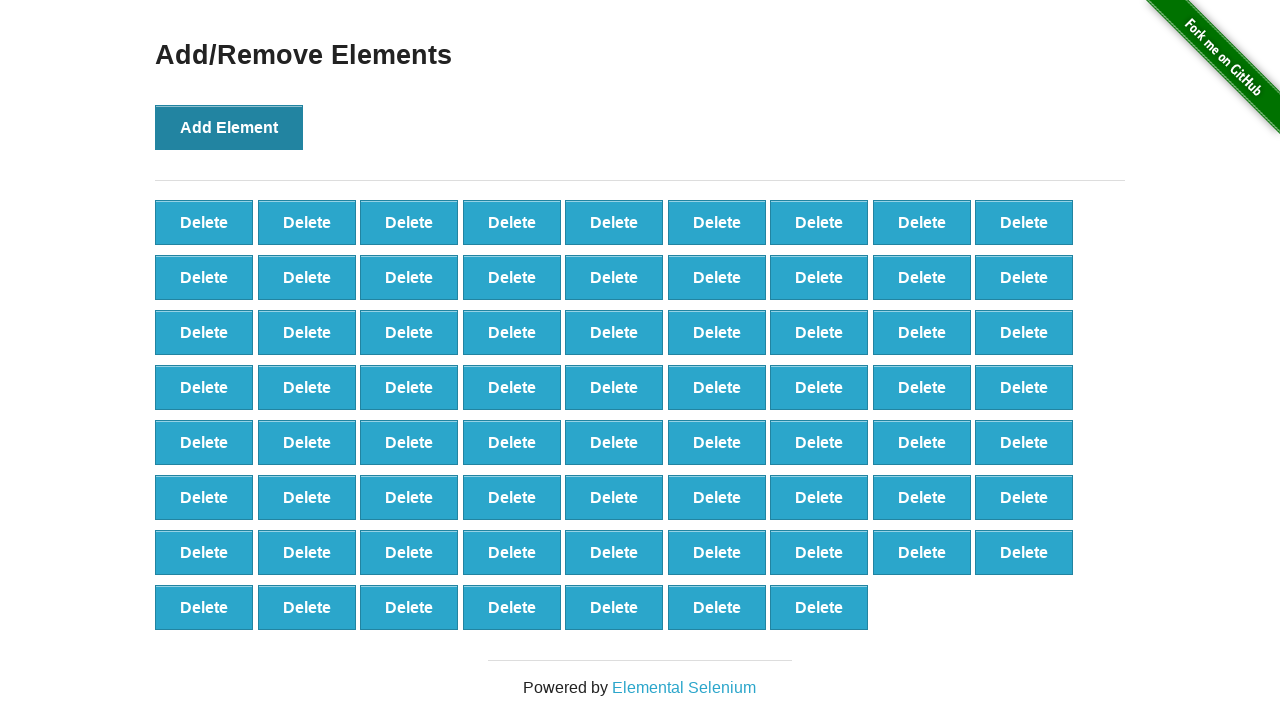

Clicked 'Add Element' button (iteration 71/120) at (229, 127) on button[onclick='addElement()']
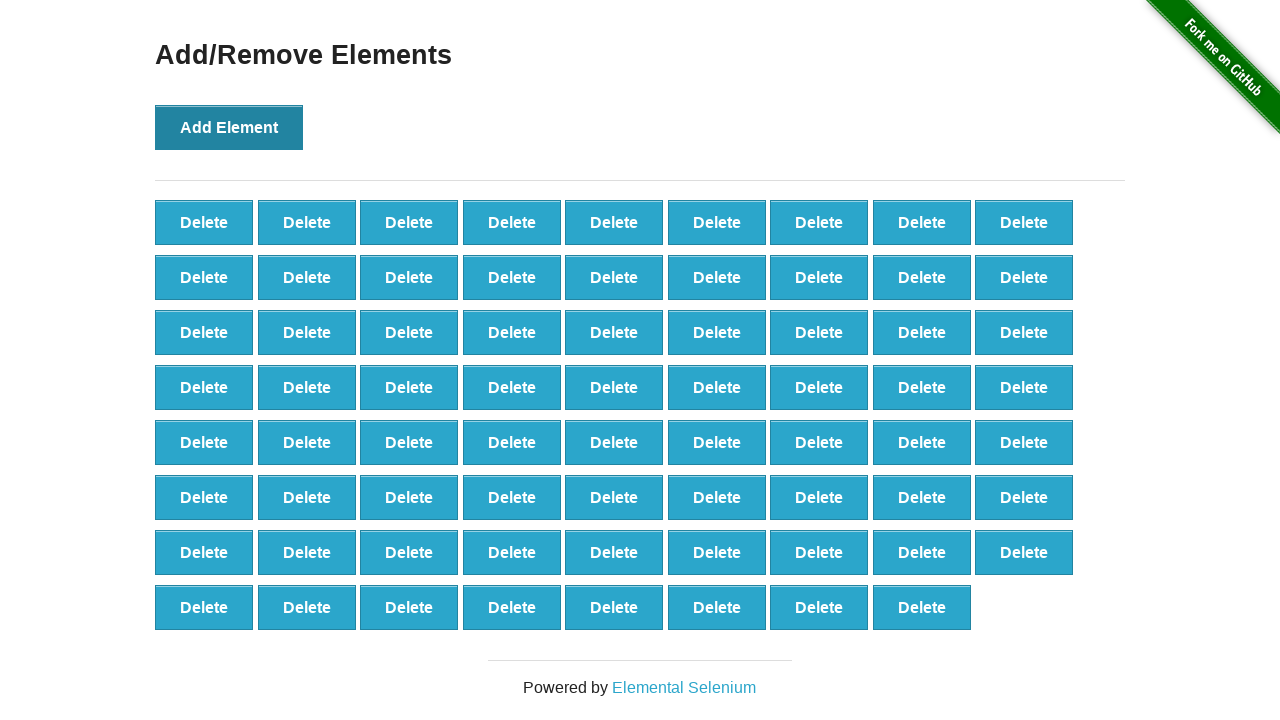

Clicked 'Add Element' button (iteration 72/120) at (229, 127) on button[onclick='addElement()']
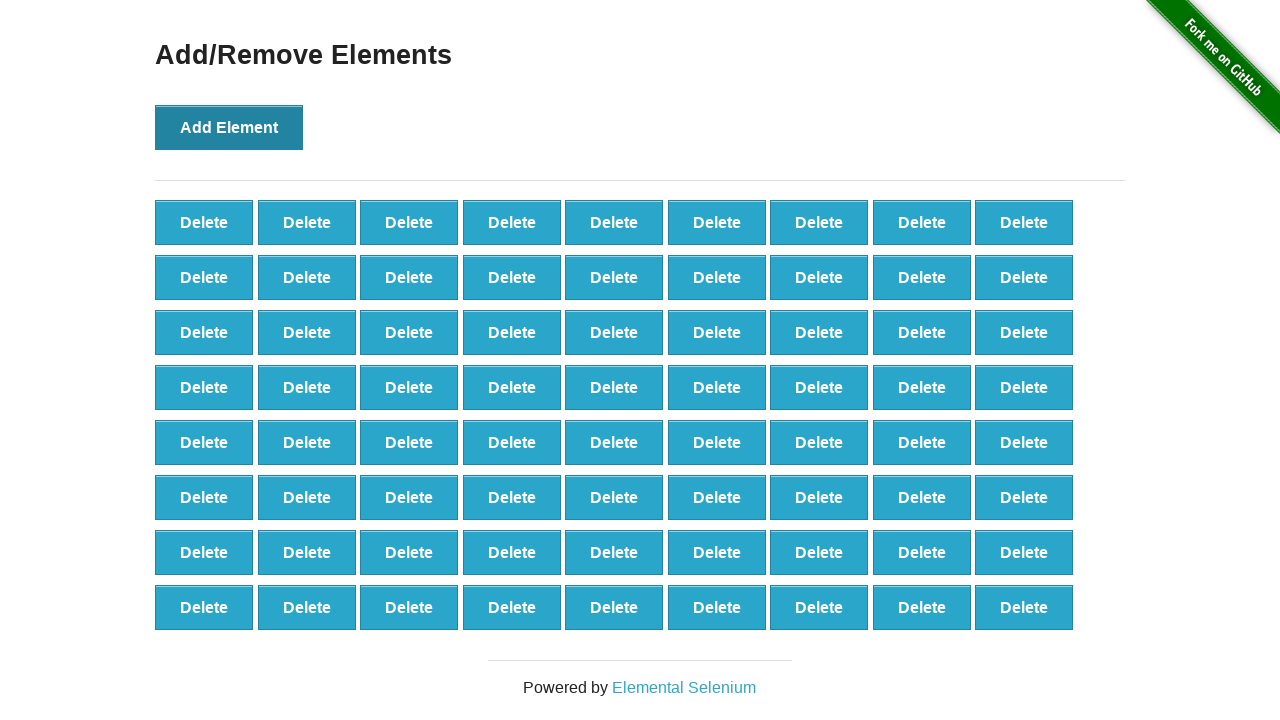

Clicked 'Add Element' button (iteration 73/120) at (229, 127) on button[onclick='addElement()']
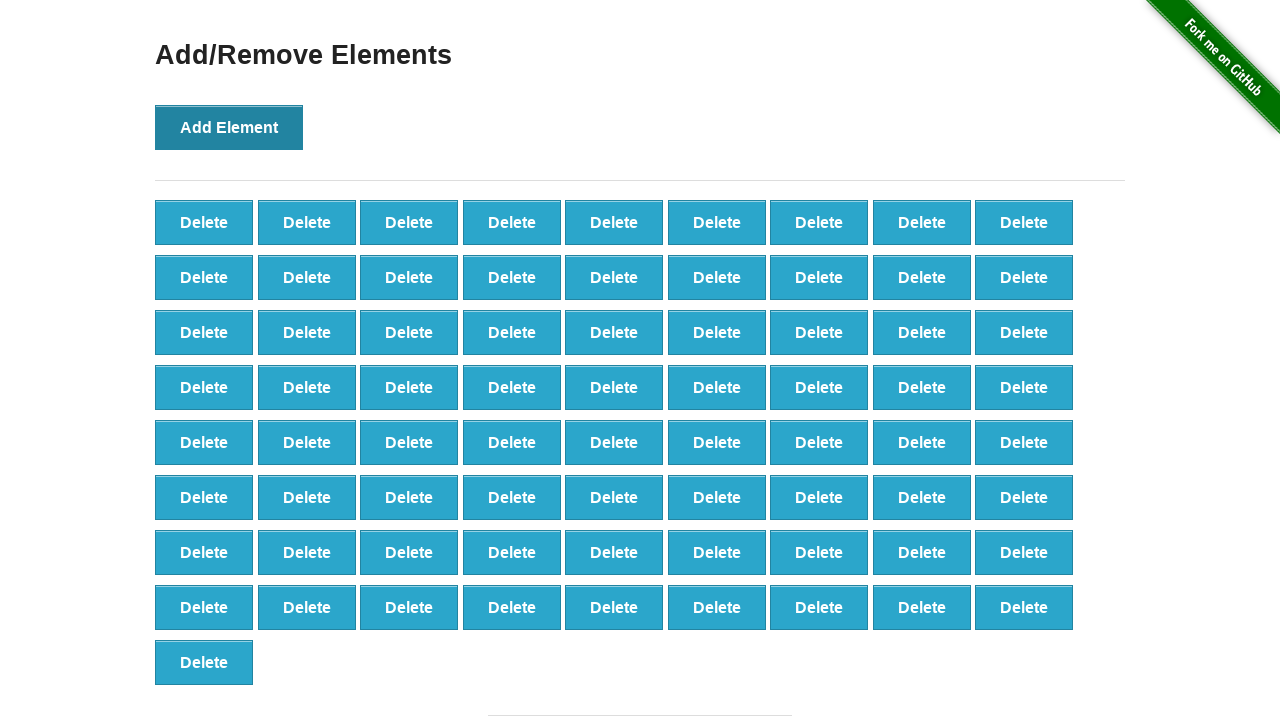

Clicked 'Add Element' button (iteration 74/120) at (229, 127) on button[onclick='addElement()']
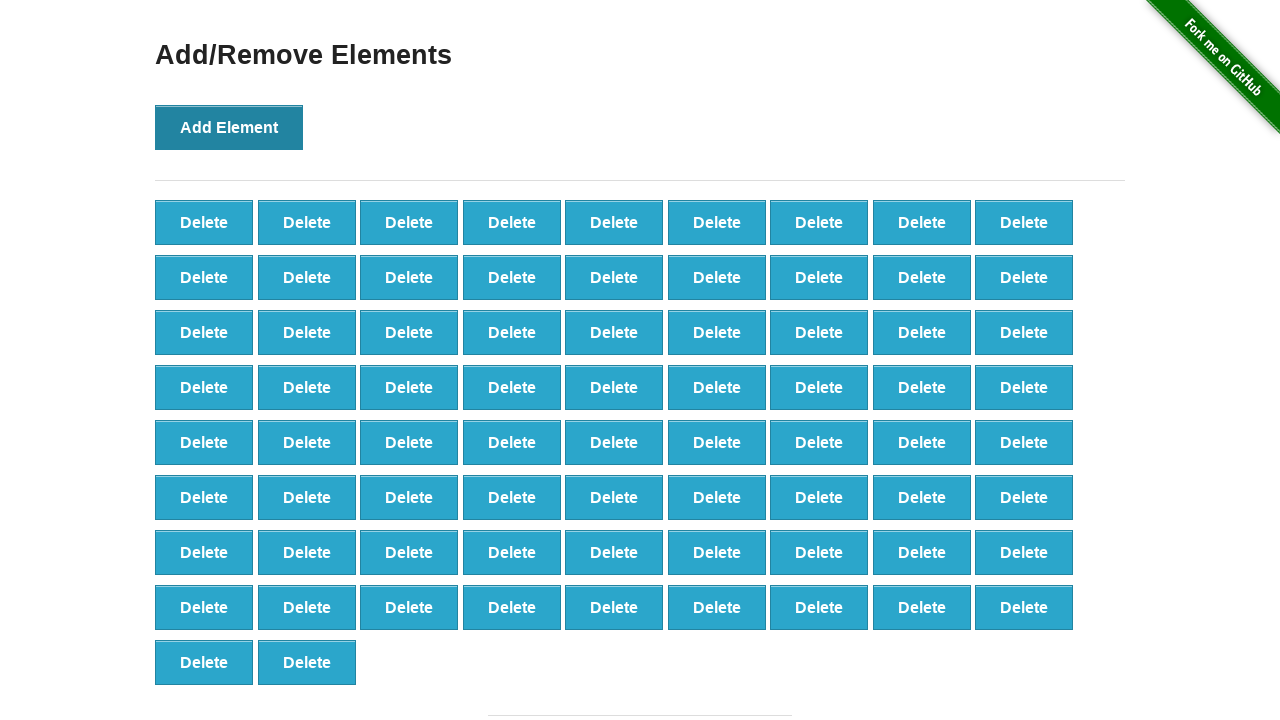

Clicked 'Add Element' button (iteration 75/120) at (229, 127) on button[onclick='addElement()']
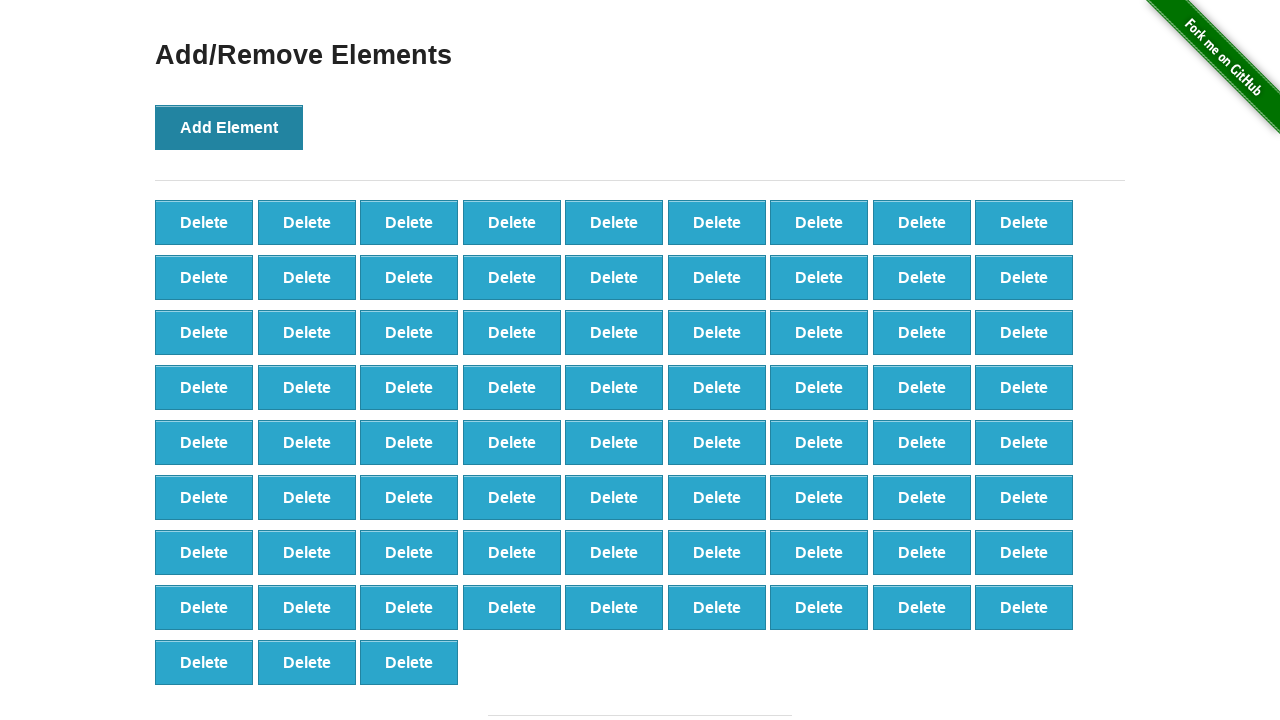

Clicked 'Add Element' button (iteration 76/120) at (229, 127) on button[onclick='addElement()']
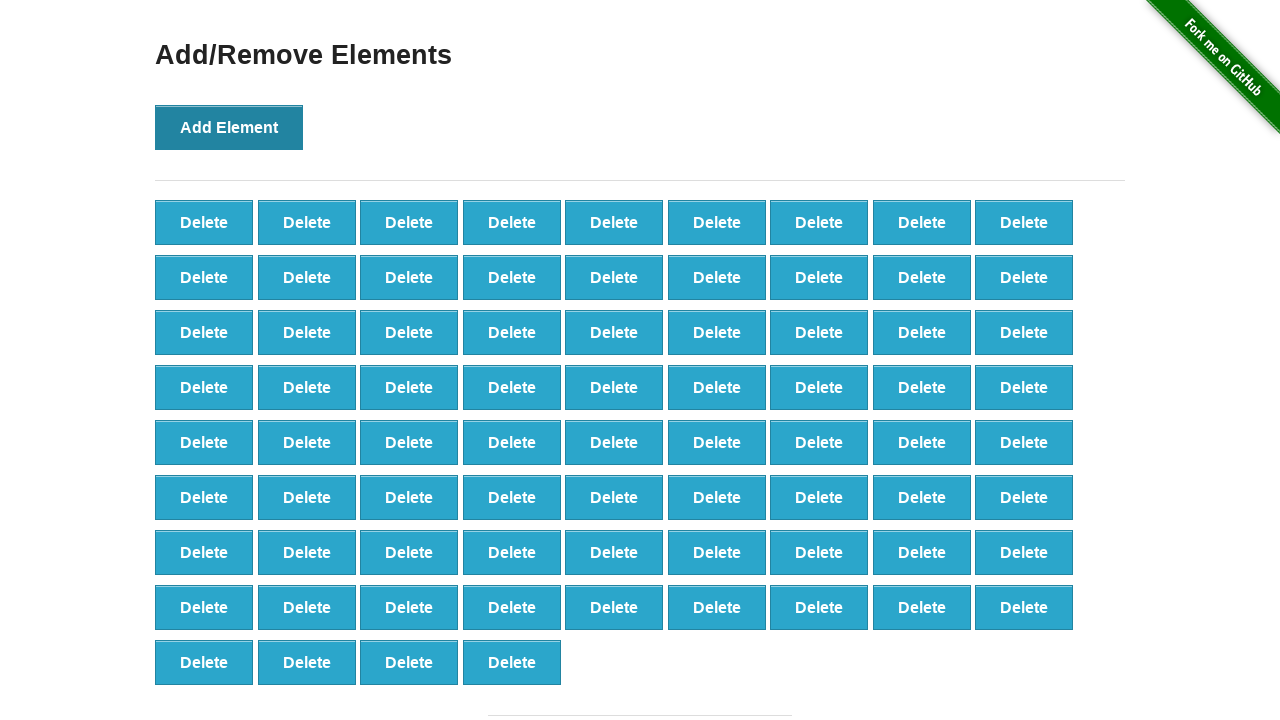

Clicked 'Add Element' button (iteration 77/120) at (229, 127) on button[onclick='addElement()']
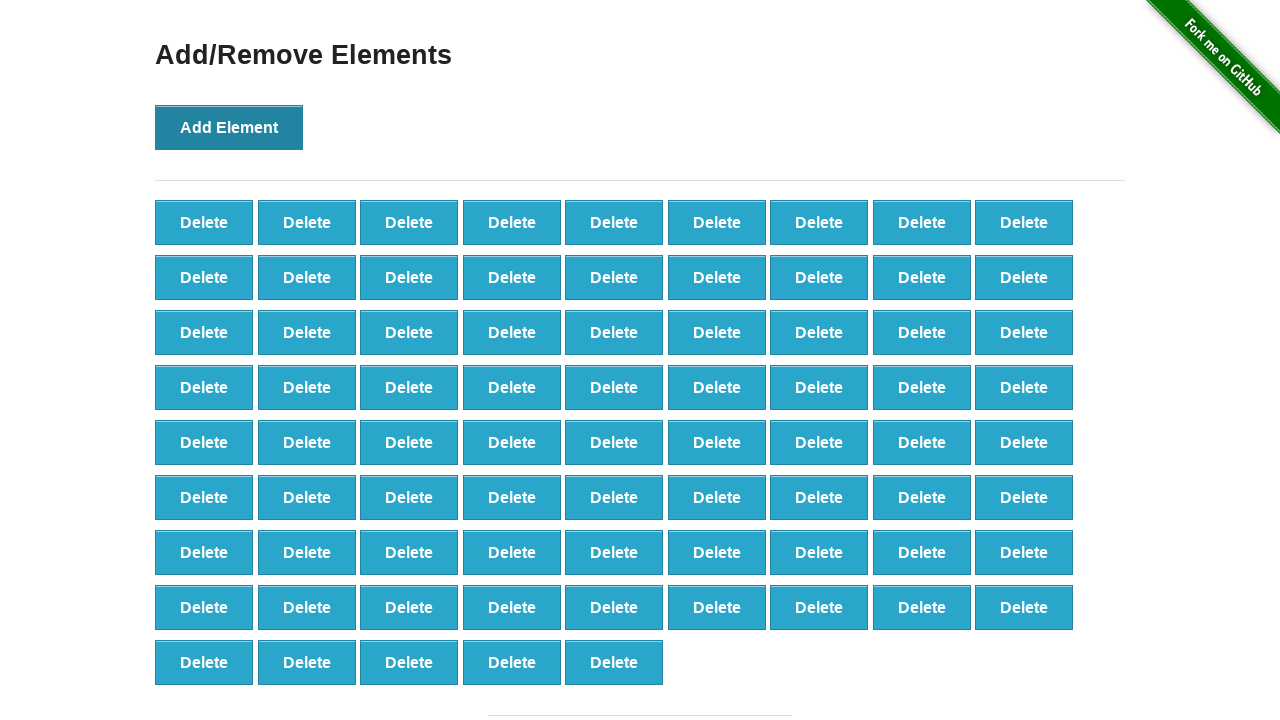

Clicked 'Add Element' button (iteration 78/120) at (229, 127) on button[onclick='addElement()']
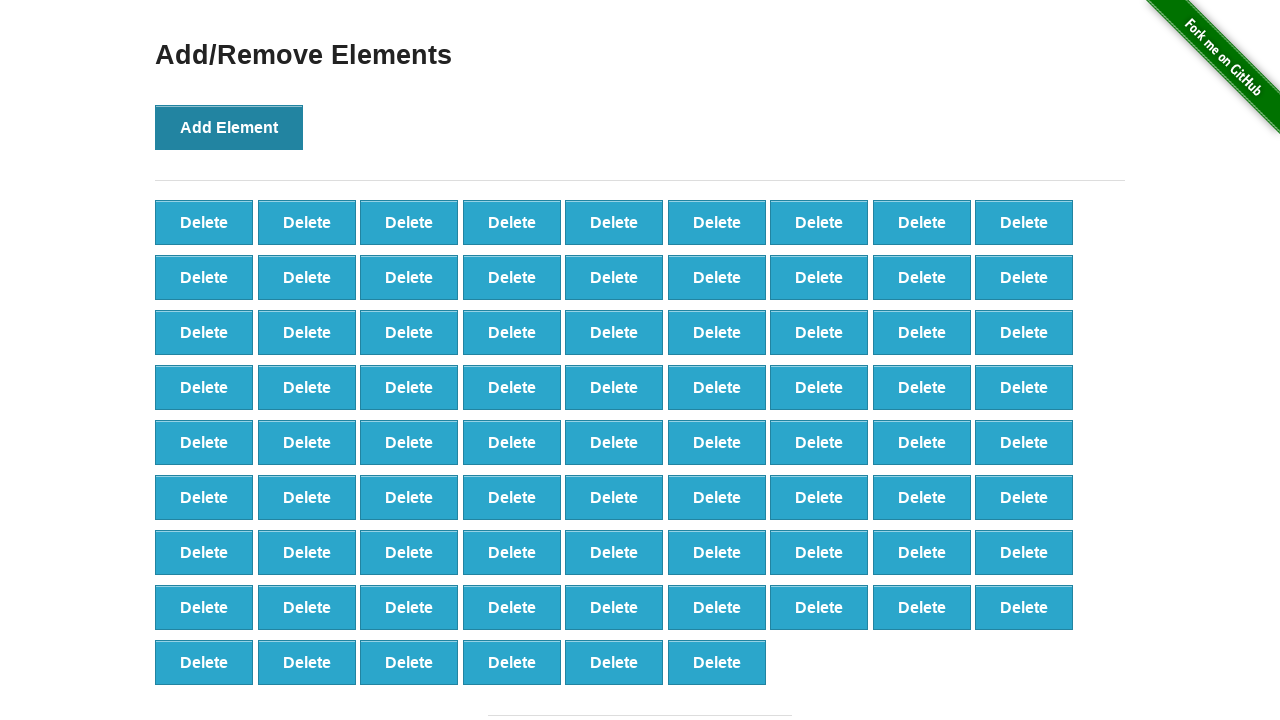

Clicked 'Add Element' button (iteration 79/120) at (229, 127) on button[onclick='addElement()']
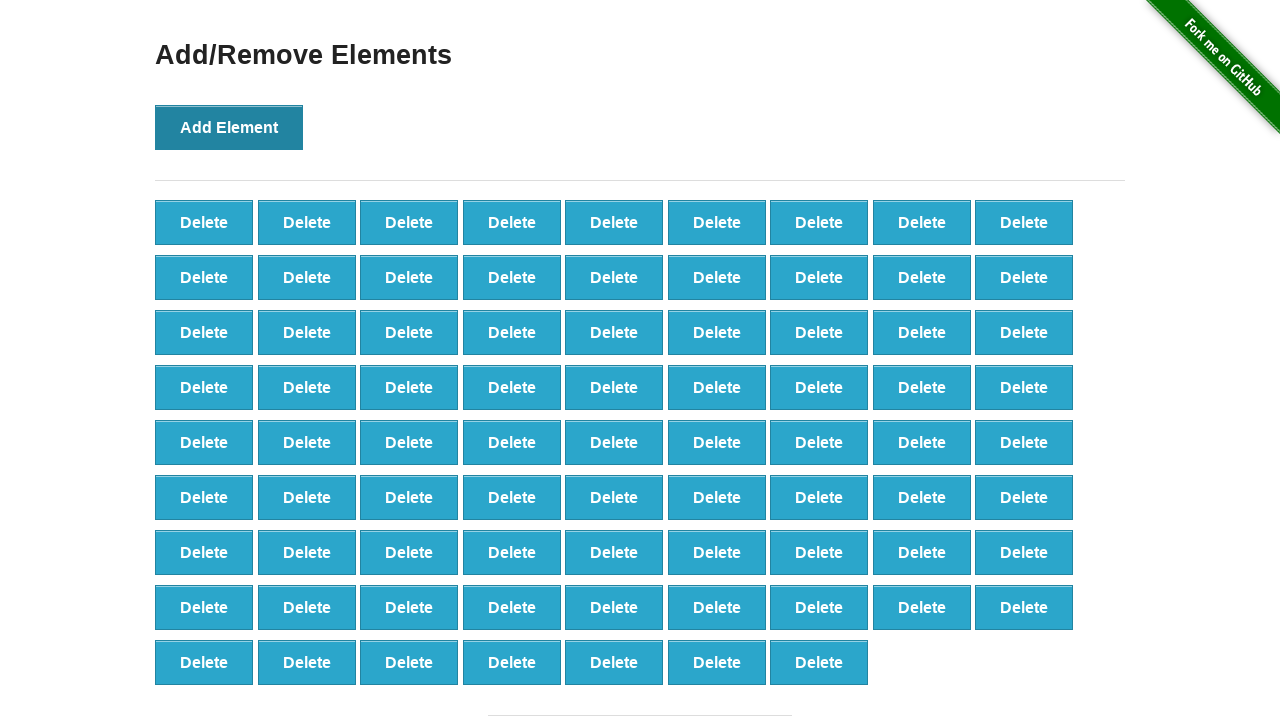

Clicked 'Add Element' button (iteration 80/120) at (229, 127) on button[onclick='addElement()']
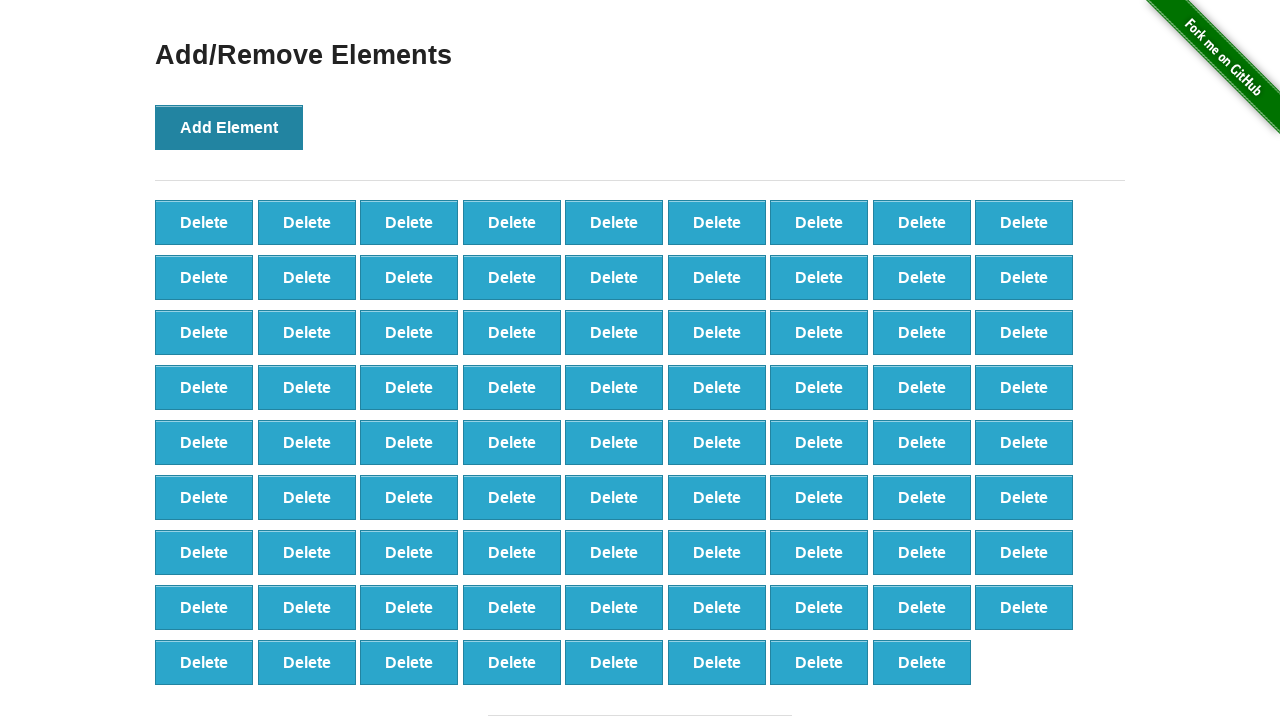

Clicked 'Add Element' button (iteration 81/120) at (229, 127) on button[onclick='addElement()']
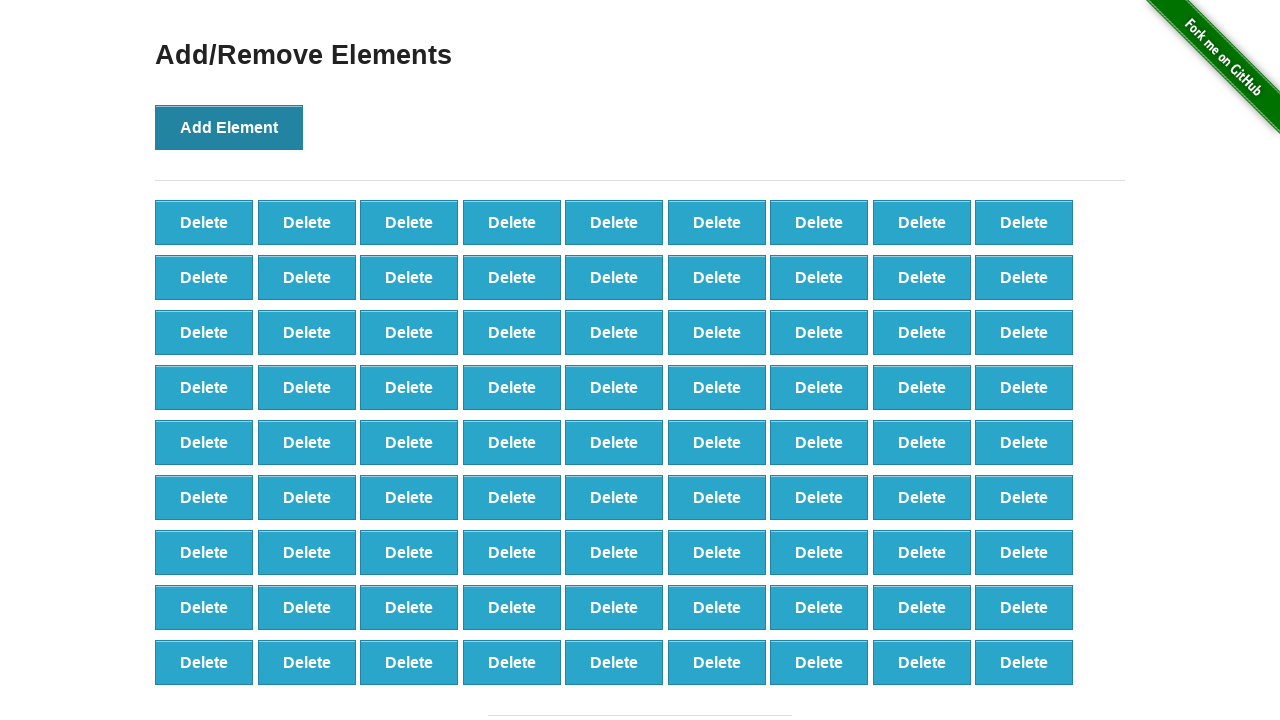

Clicked 'Add Element' button (iteration 82/120) at (229, 127) on button[onclick='addElement()']
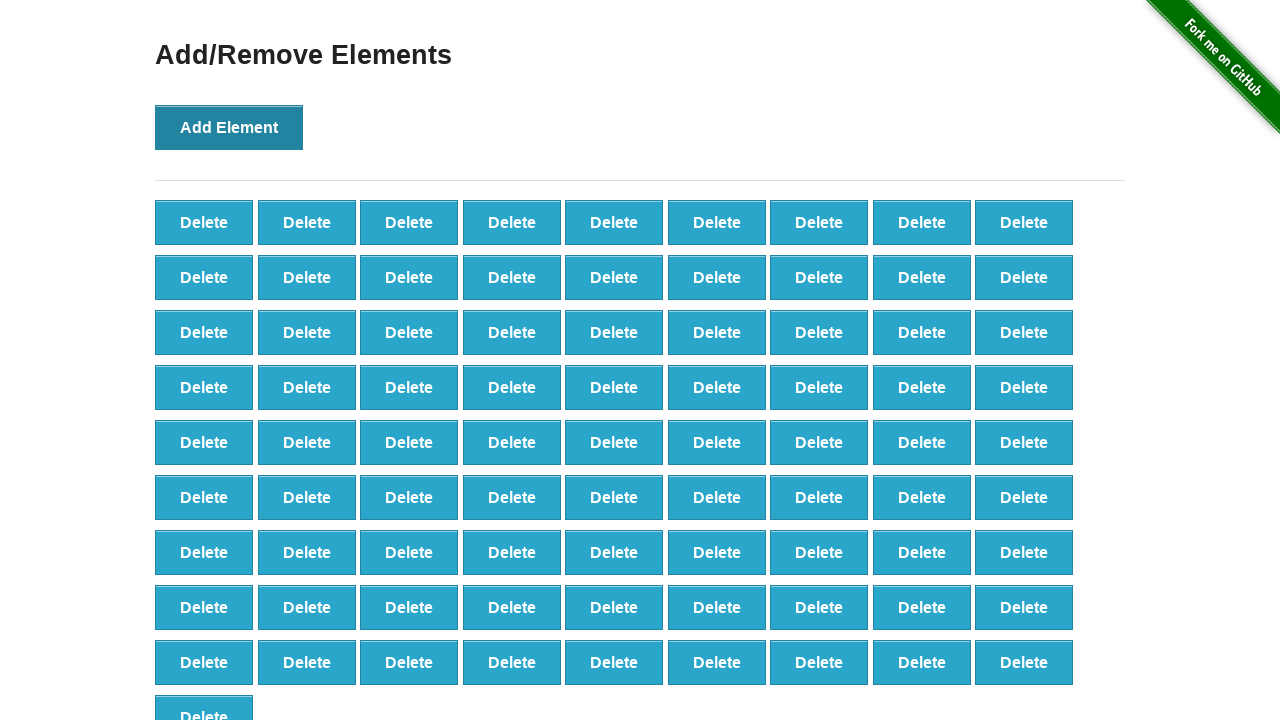

Clicked 'Add Element' button (iteration 83/120) at (229, 127) on button[onclick='addElement()']
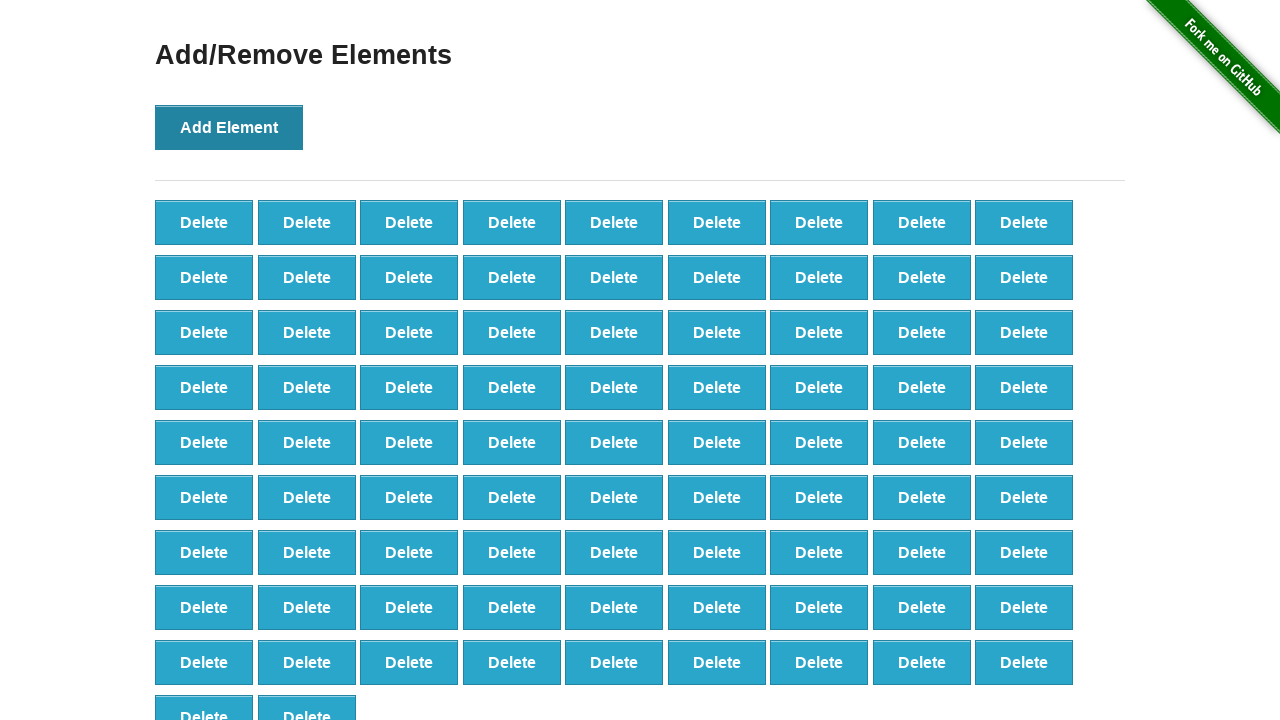

Clicked 'Add Element' button (iteration 84/120) at (229, 127) on button[onclick='addElement()']
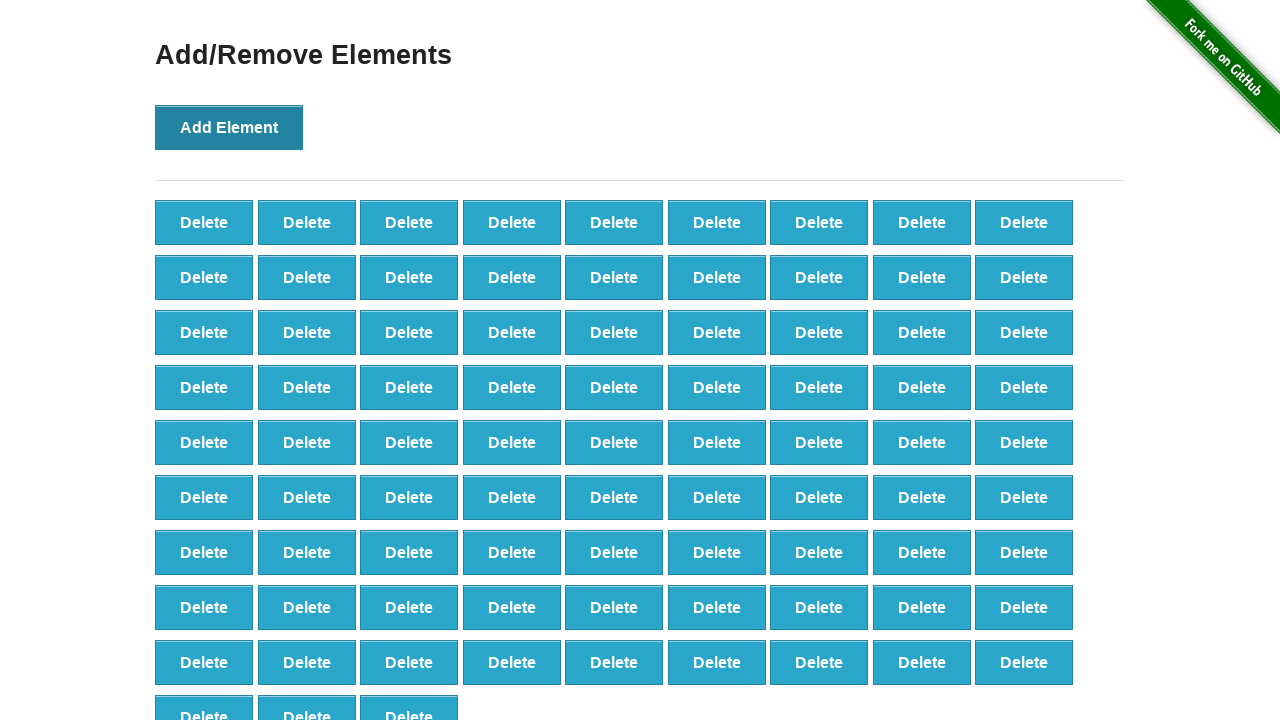

Clicked 'Add Element' button (iteration 85/120) at (229, 127) on button[onclick='addElement()']
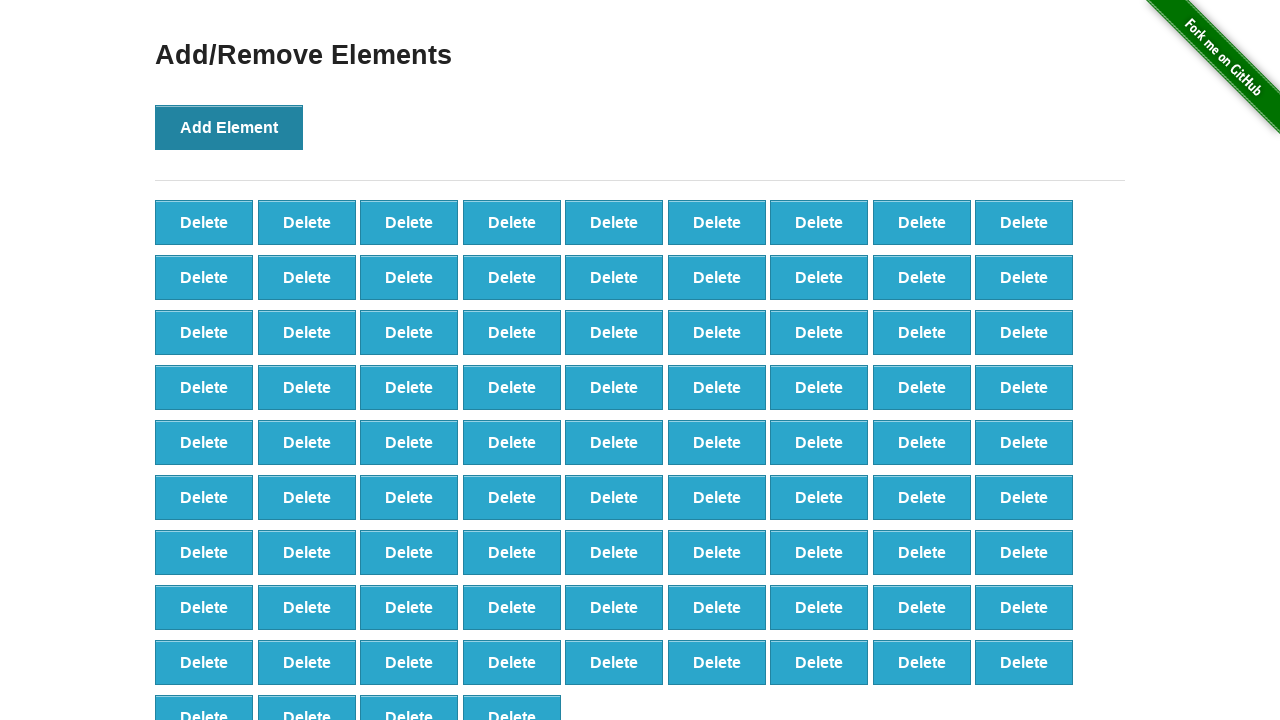

Clicked 'Add Element' button (iteration 86/120) at (229, 127) on button[onclick='addElement()']
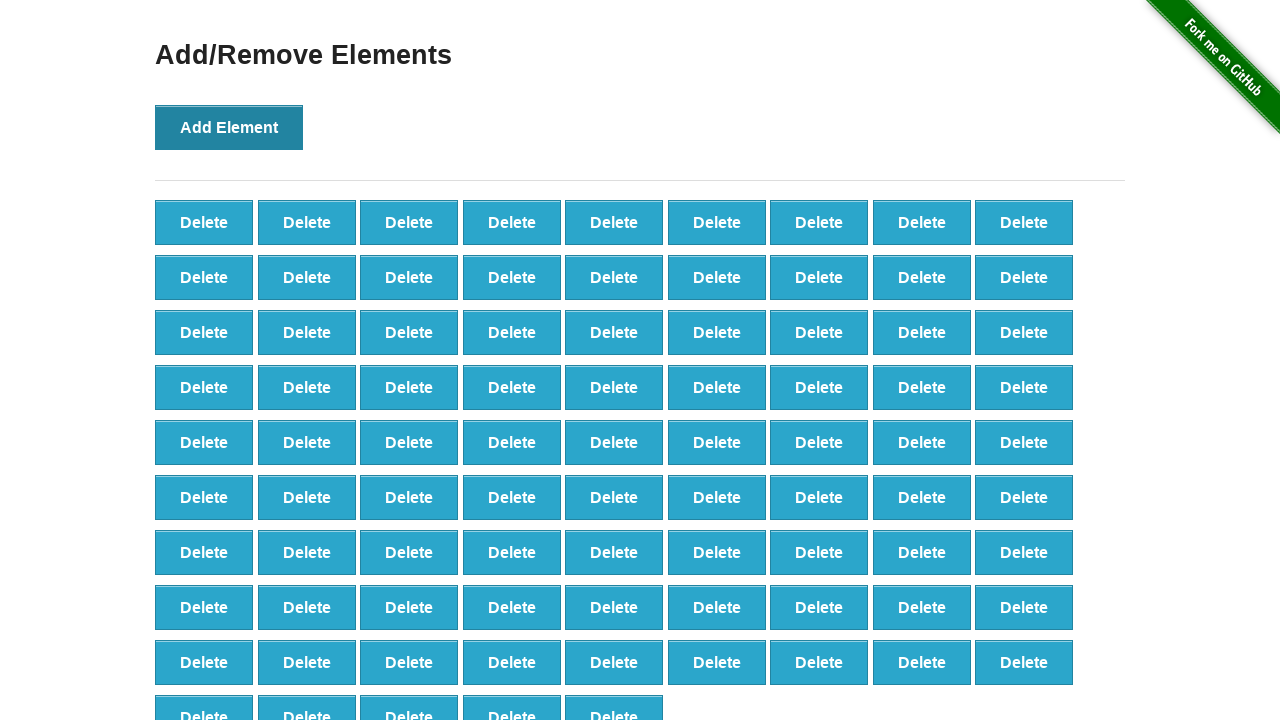

Clicked 'Add Element' button (iteration 87/120) at (229, 127) on button[onclick='addElement()']
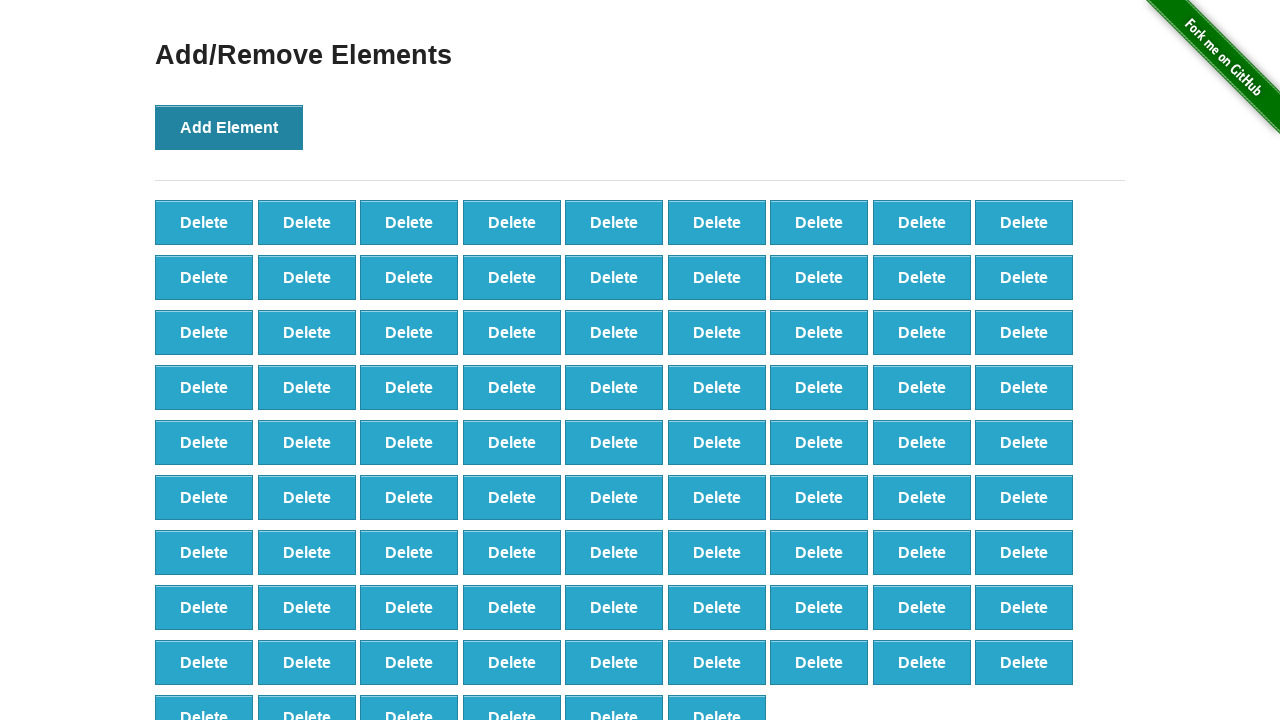

Clicked 'Add Element' button (iteration 88/120) at (229, 127) on button[onclick='addElement()']
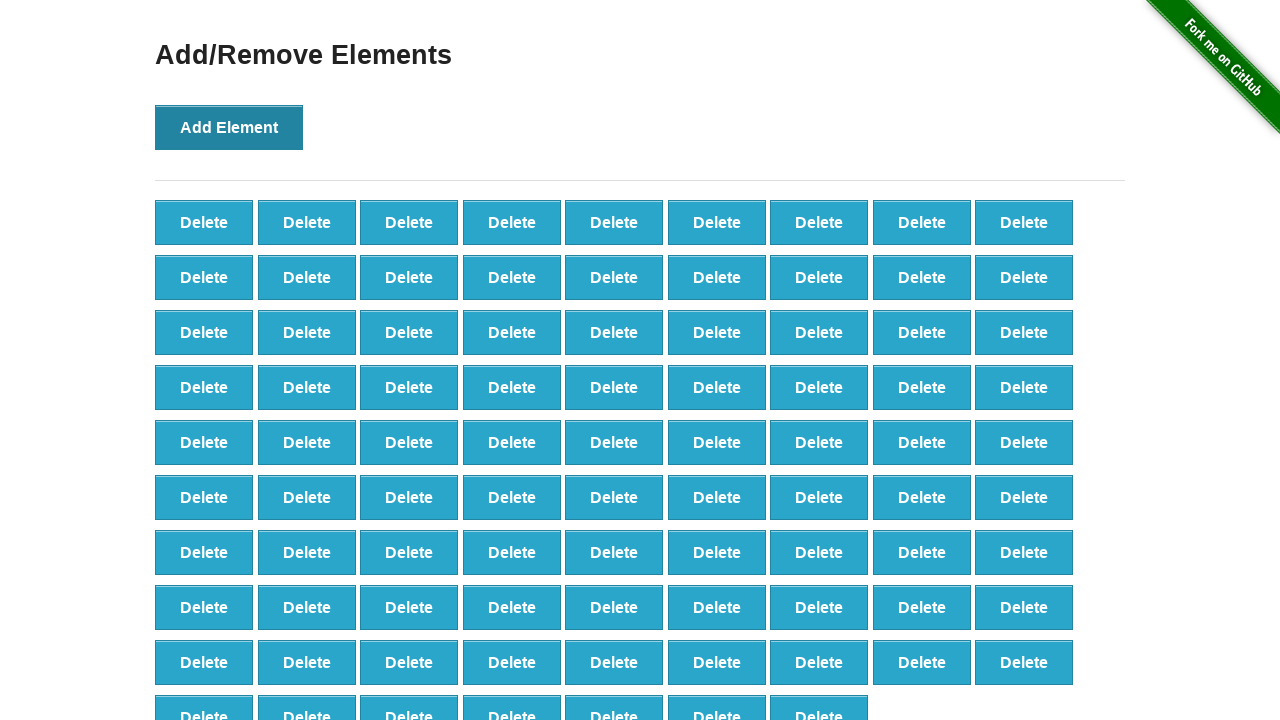

Clicked 'Add Element' button (iteration 89/120) at (229, 127) on button[onclick='addElement()']
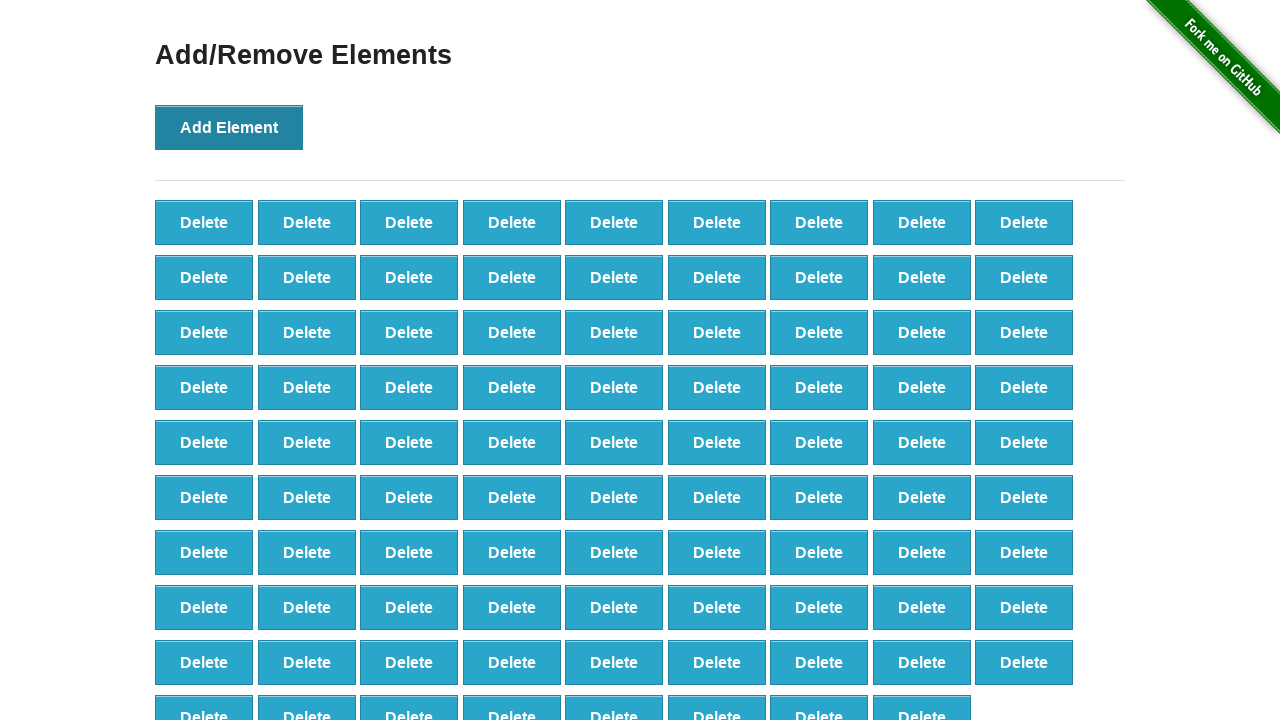

Clicked 'Add Element' button (iteration 90/120) at (229, 127) on button[onclick='addElement()']
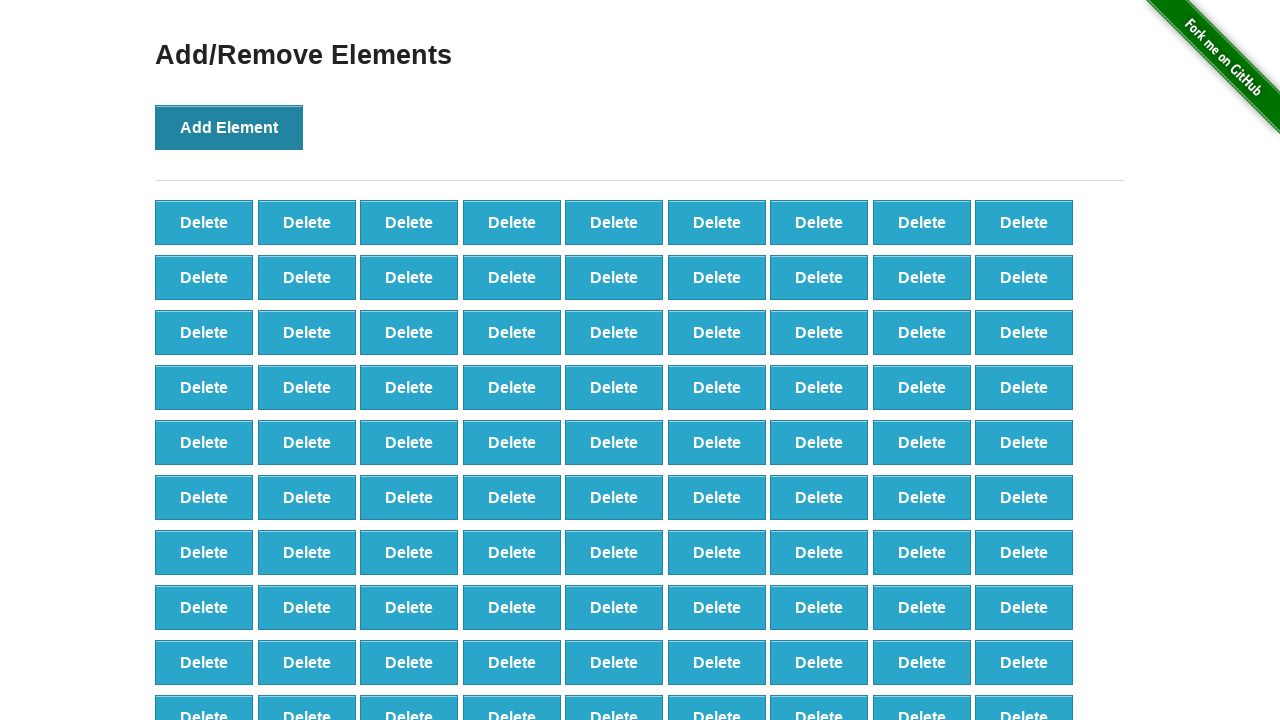

Clicked 'Add Element' button (iteration 91/120) at (229, 127) on button[onclick='addElement()']
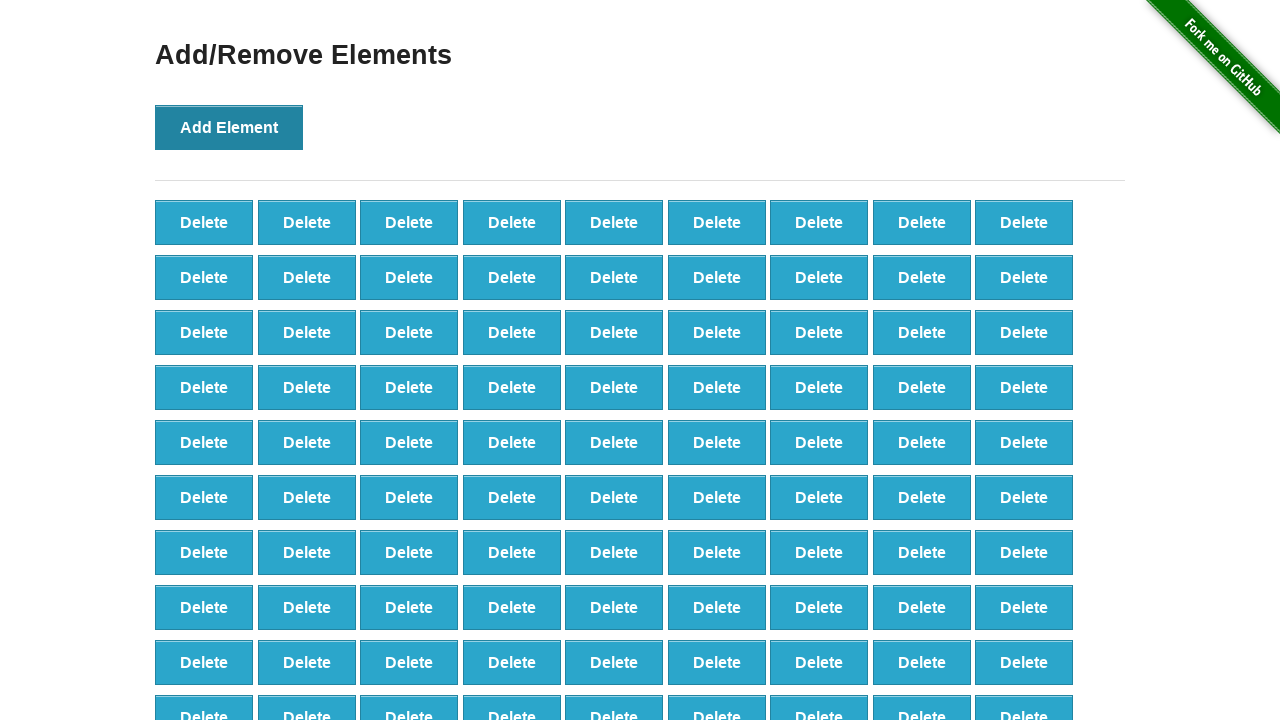

Clicked 'Add Element' button (iteration 92/120) at (229, 127) on button[onclick='addElement()']
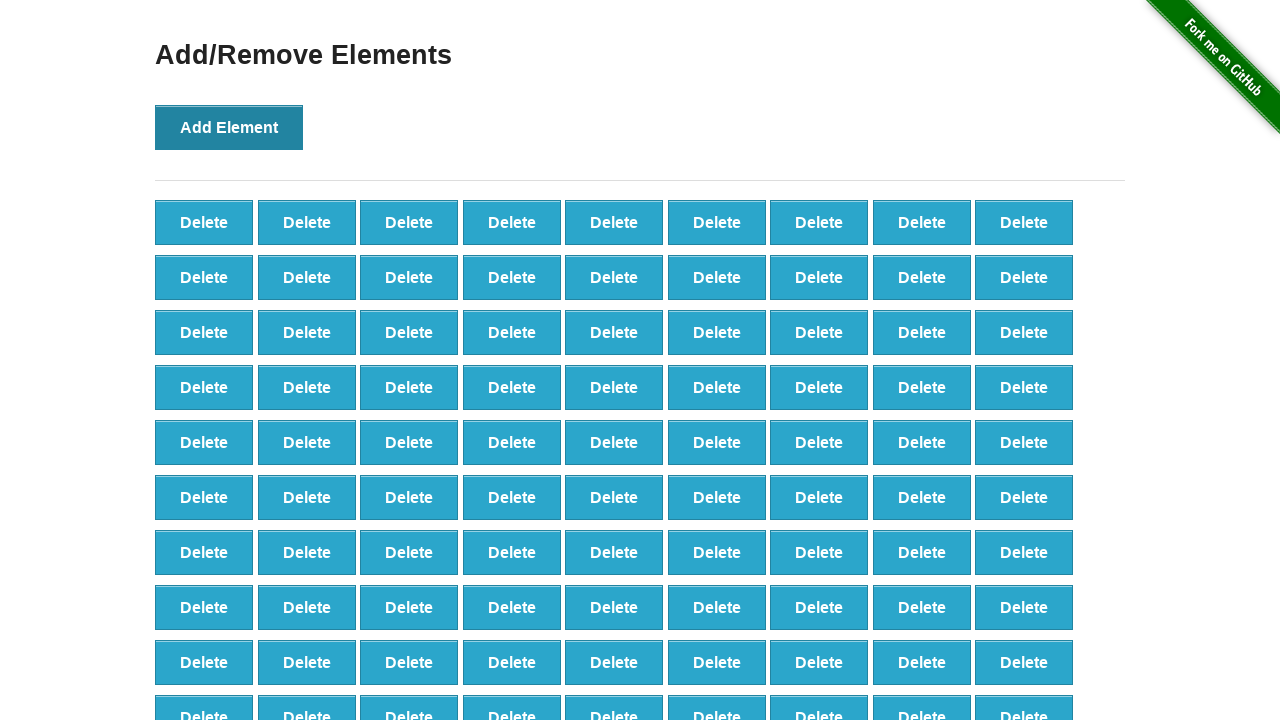

Clicked 'Add Element' button (iteration 93/120) at (229, 127) on button[onclick='addElement()']
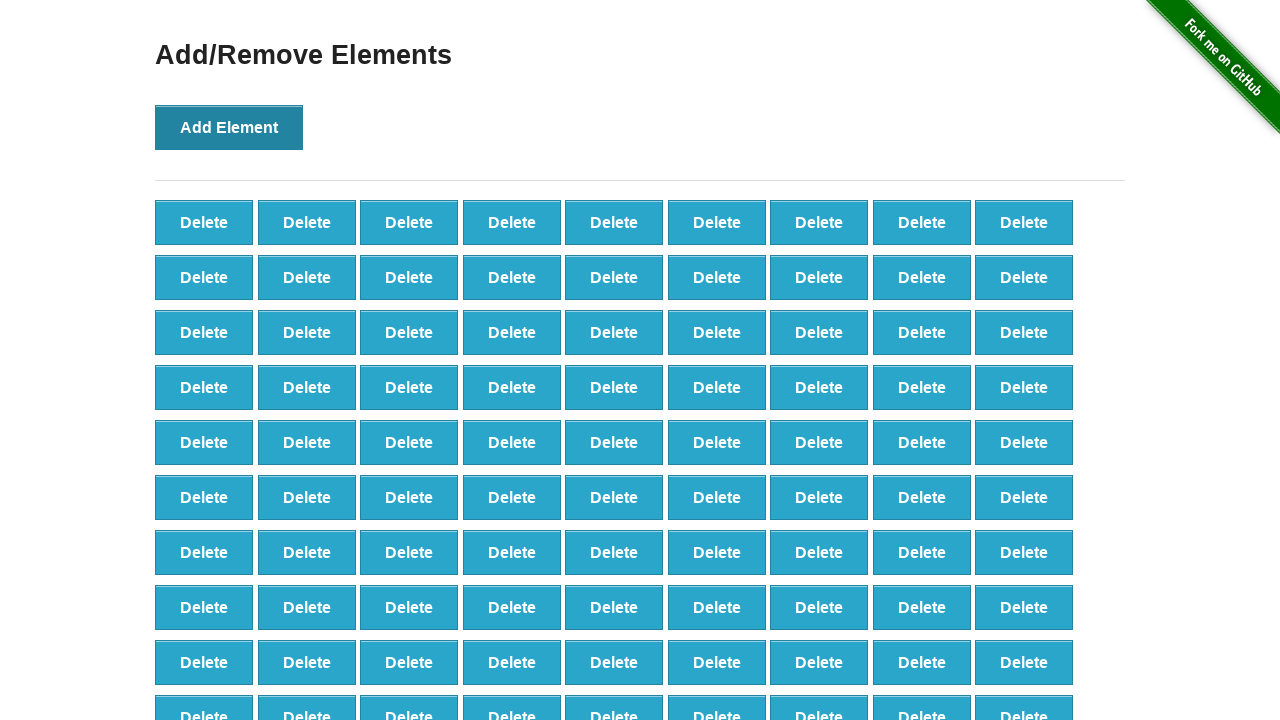

Clicked 'Add Element' button (iteration 94/120) at (229, 127) on button[onclick='addElement()']
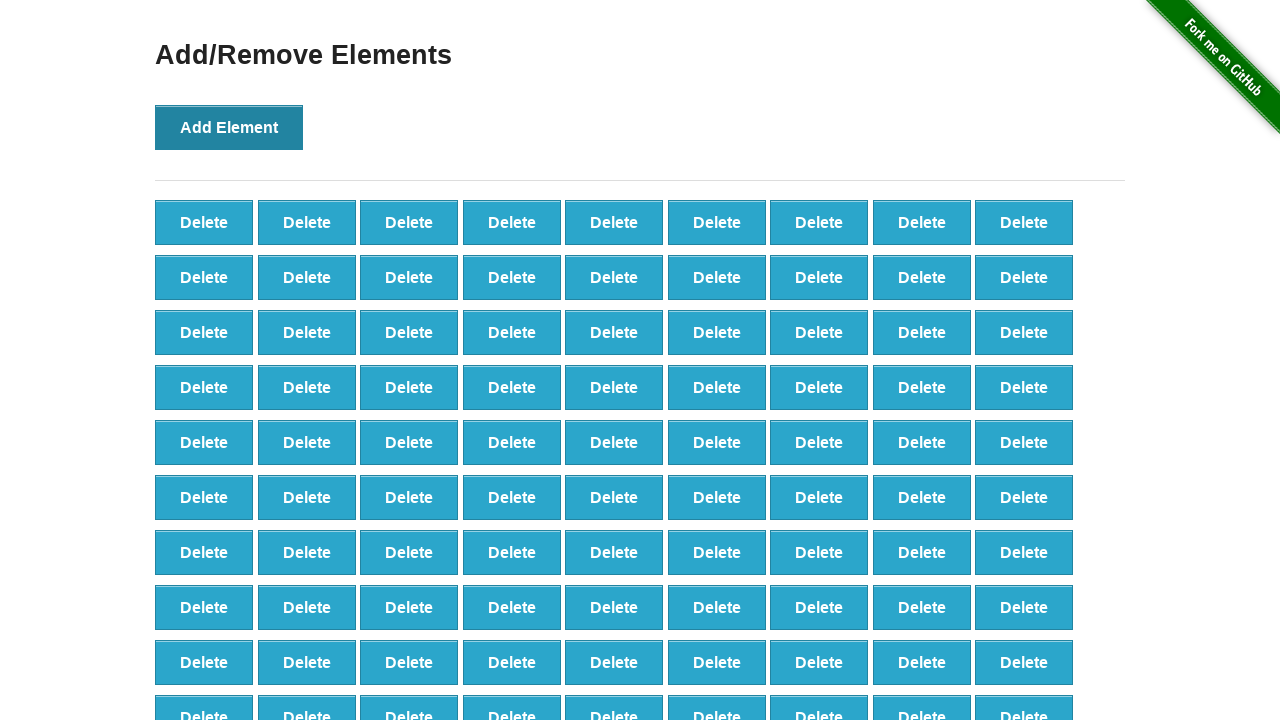

Clicked 'Add Element' button (iteration 95/120) at (229, 127) on button[onclick='addElement()']
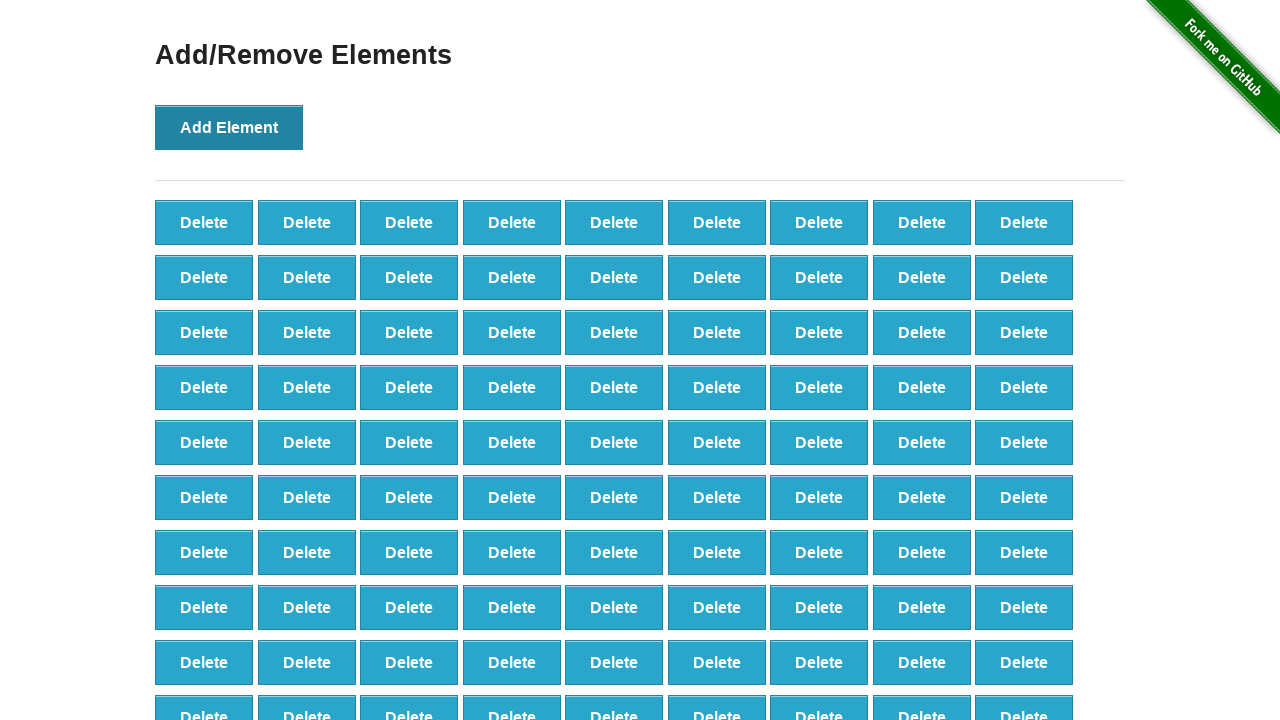

Clicked 'Add Element' button (iteration 96/120) at (229, 127) on button[onclick='addElement()']
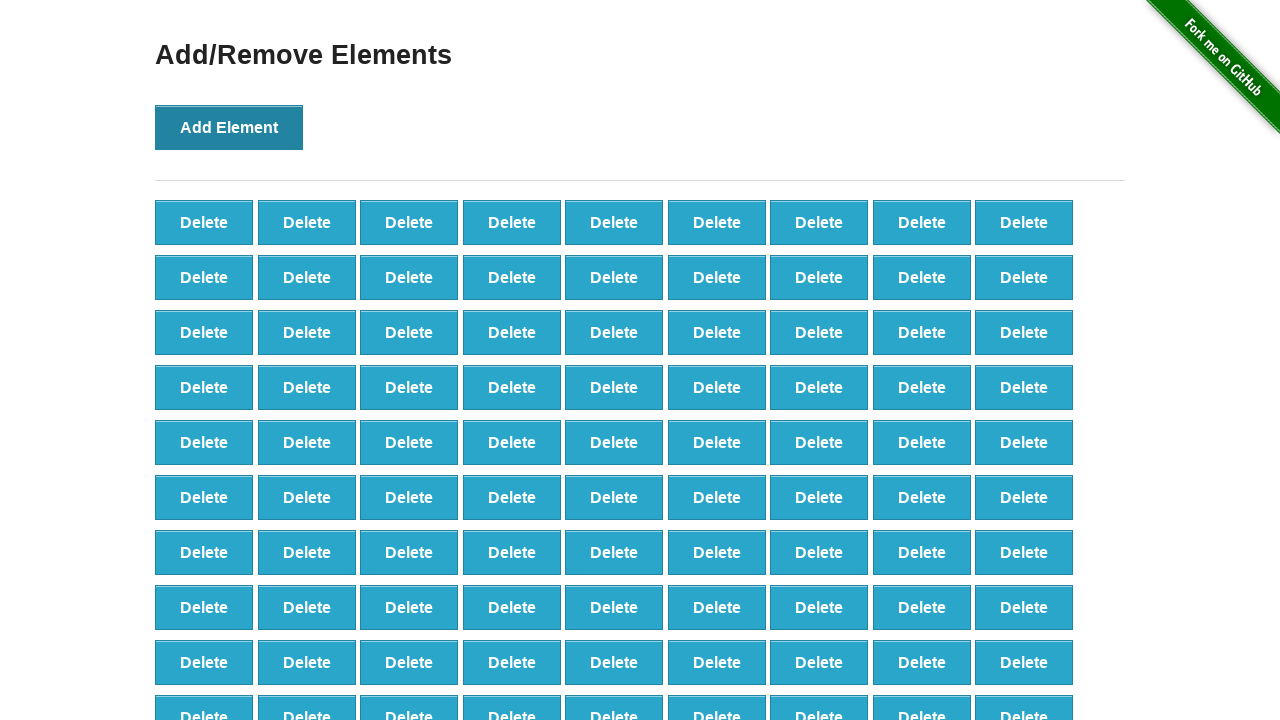

Clicked 'Add Element' button (iteration 97/120) at (229, 127) on button[onclick='addElement()']
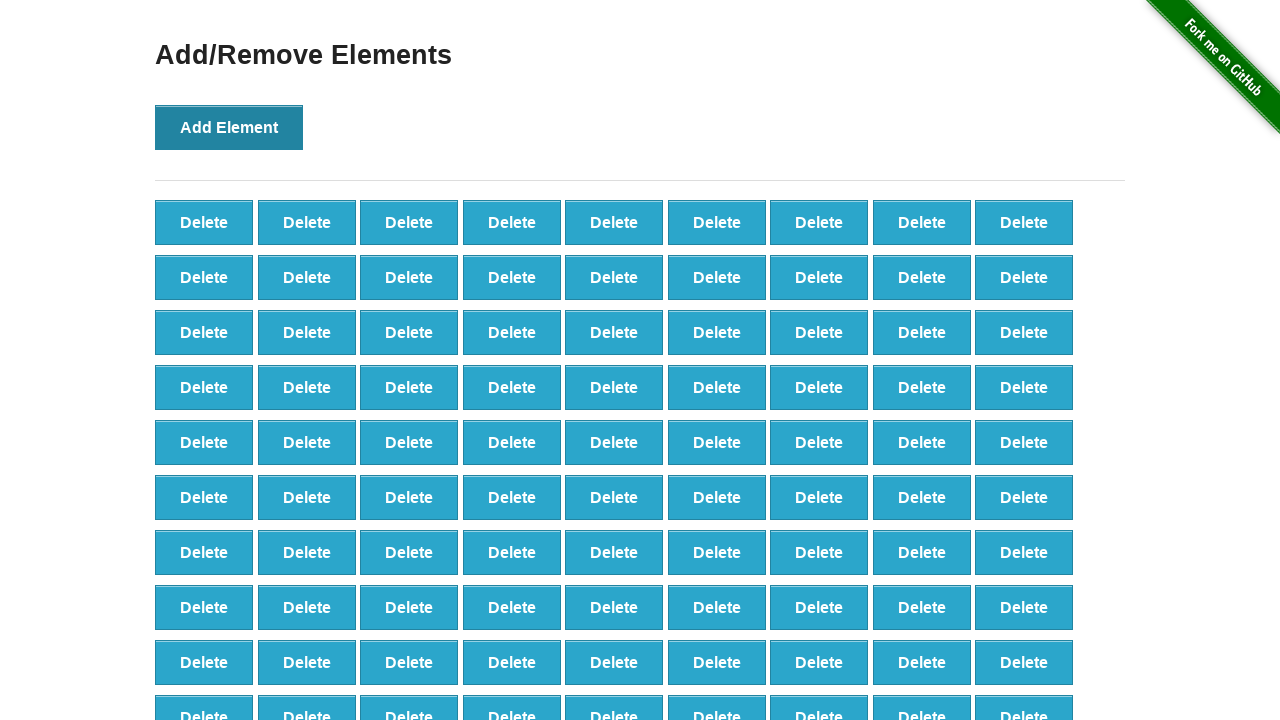

Clicked 'Add Element' button (iteration 98/120) at (229, 127) on button[onclick='addElement()']
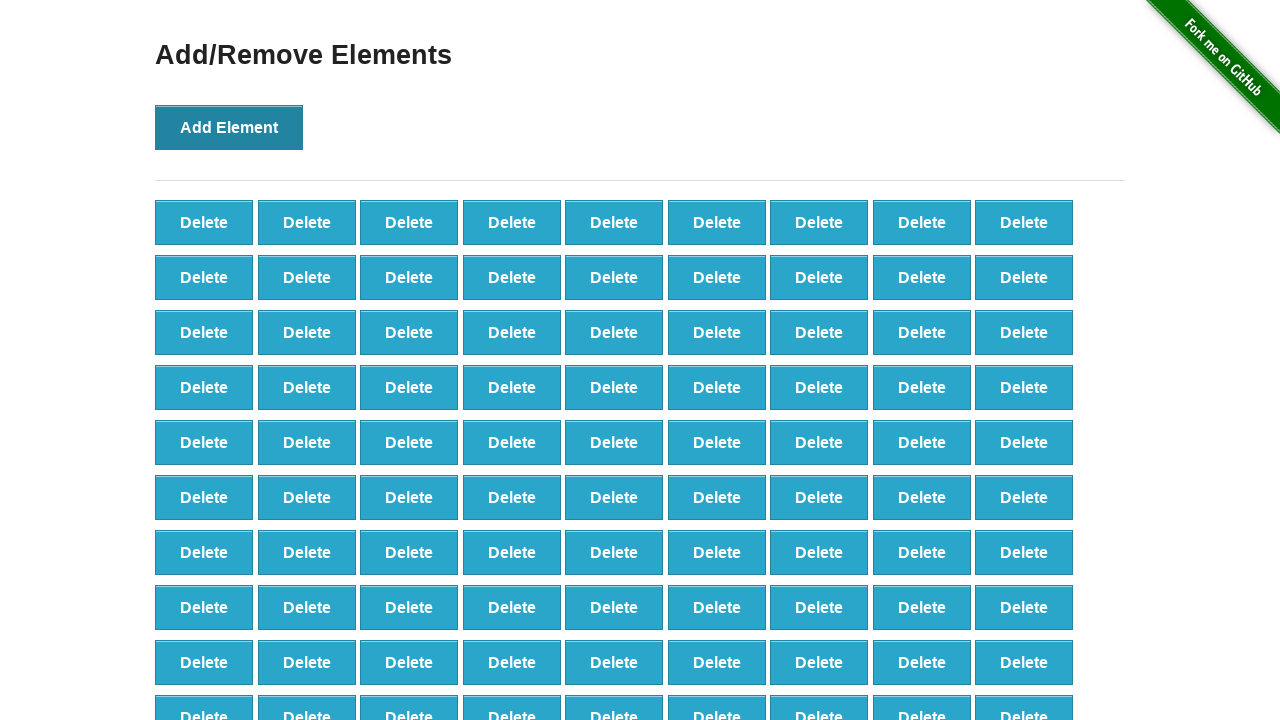

Clicked 'Add Element' button (iteration 99/120) at (229, 127) on button[onclick='addElement()']
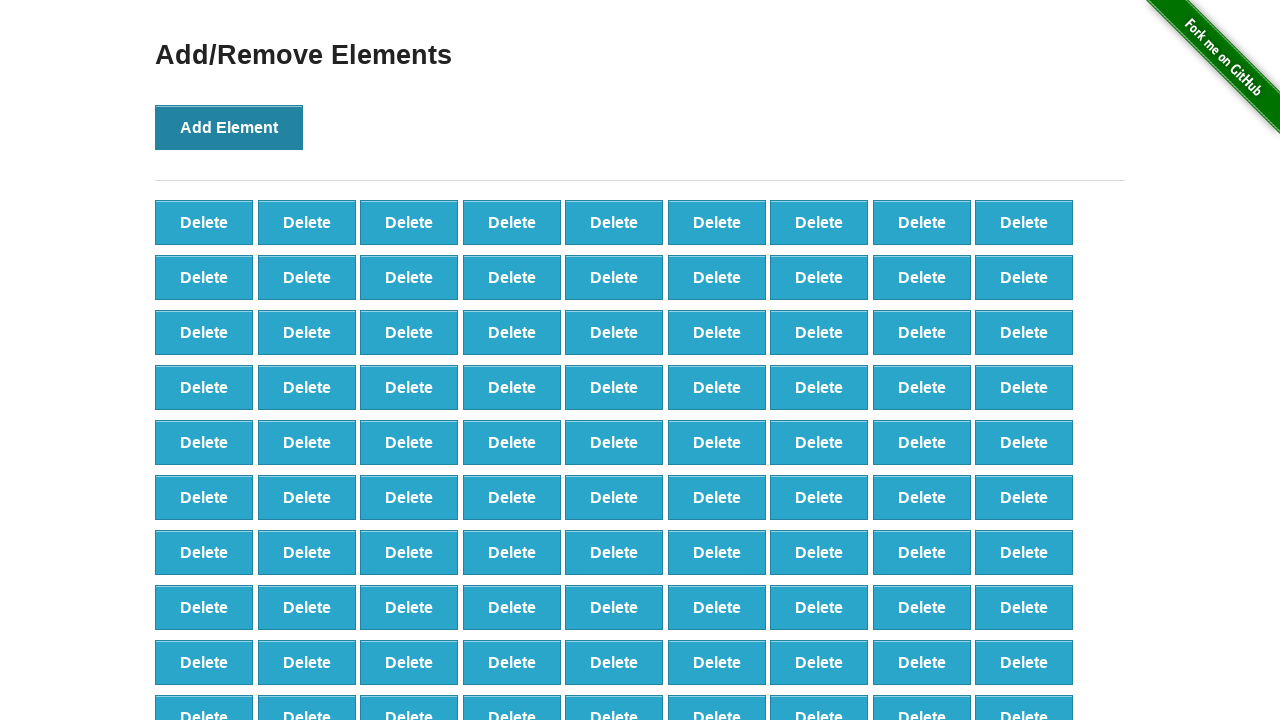

Clicked 'Add Element' button (iteration 100/120) at (229, 127) on button[onclick='addElement()']
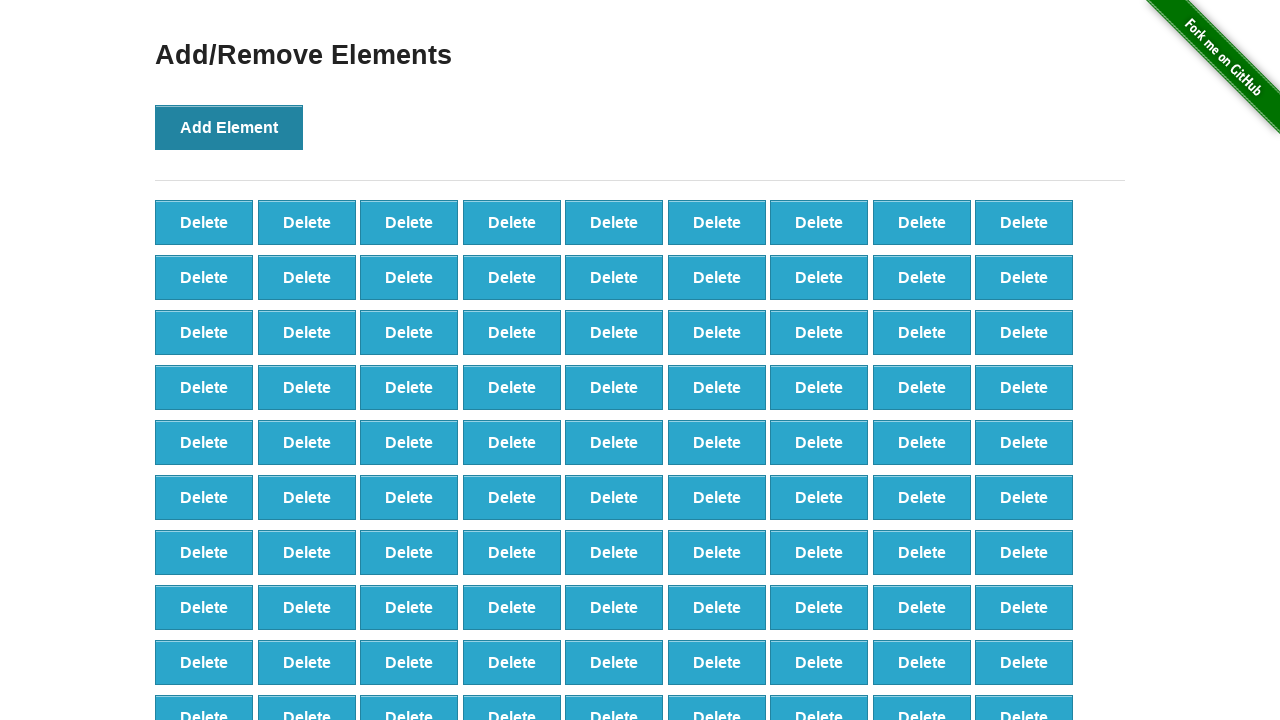

Clicked 'Add Element' button (iteration 101/120) at (229, 127) on button[onclick='addElement()']
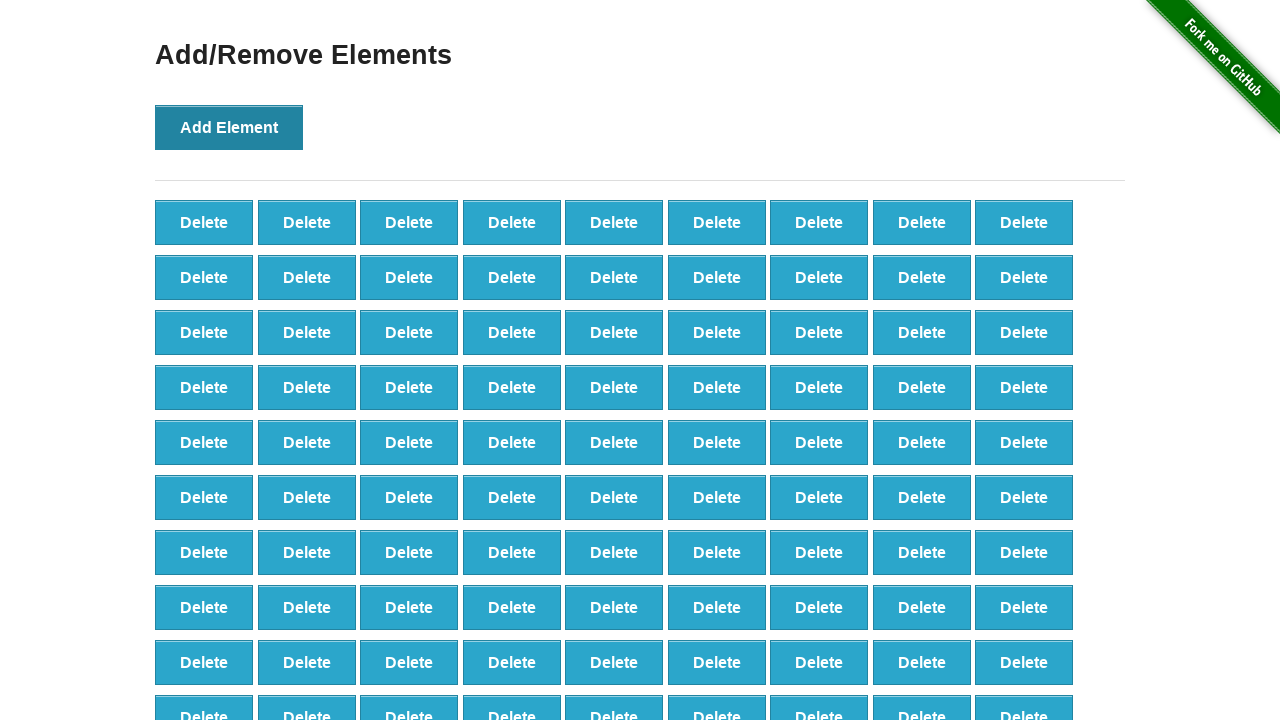

Clicked 'Add Element' button (iteration 102/120) at (229, 127) on button[onclick='addElement()']
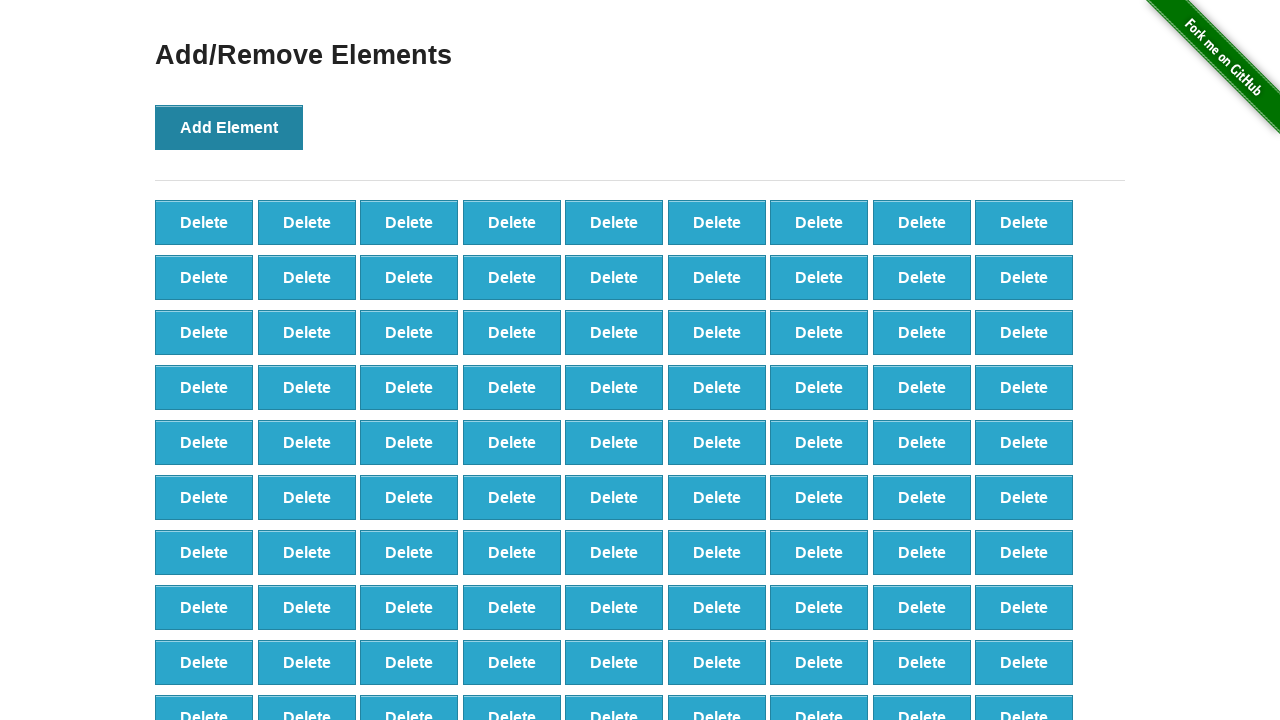

Clicked 'Add Element' button (iteration 103/120) at (229, 127) on button[onclick='addElement()']
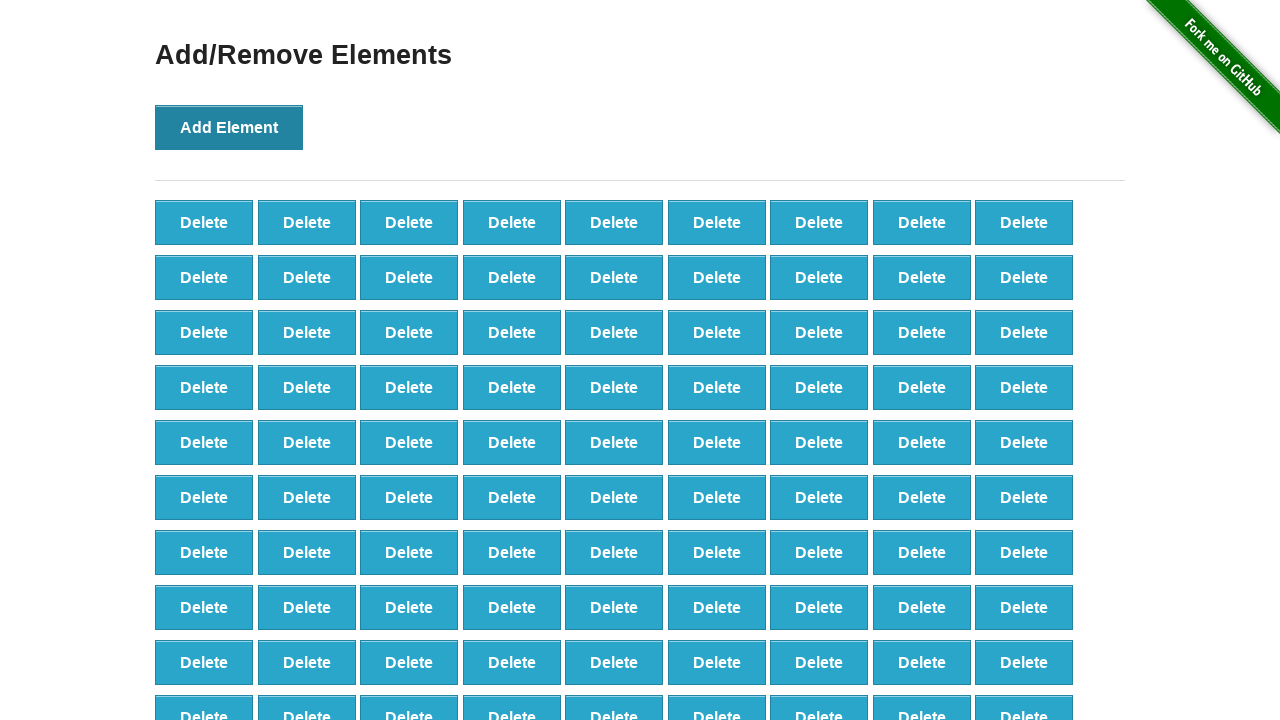

Clicked 'Add Element' button (iteration 104/120) at (229, 127) on button[onclick='addElement()']
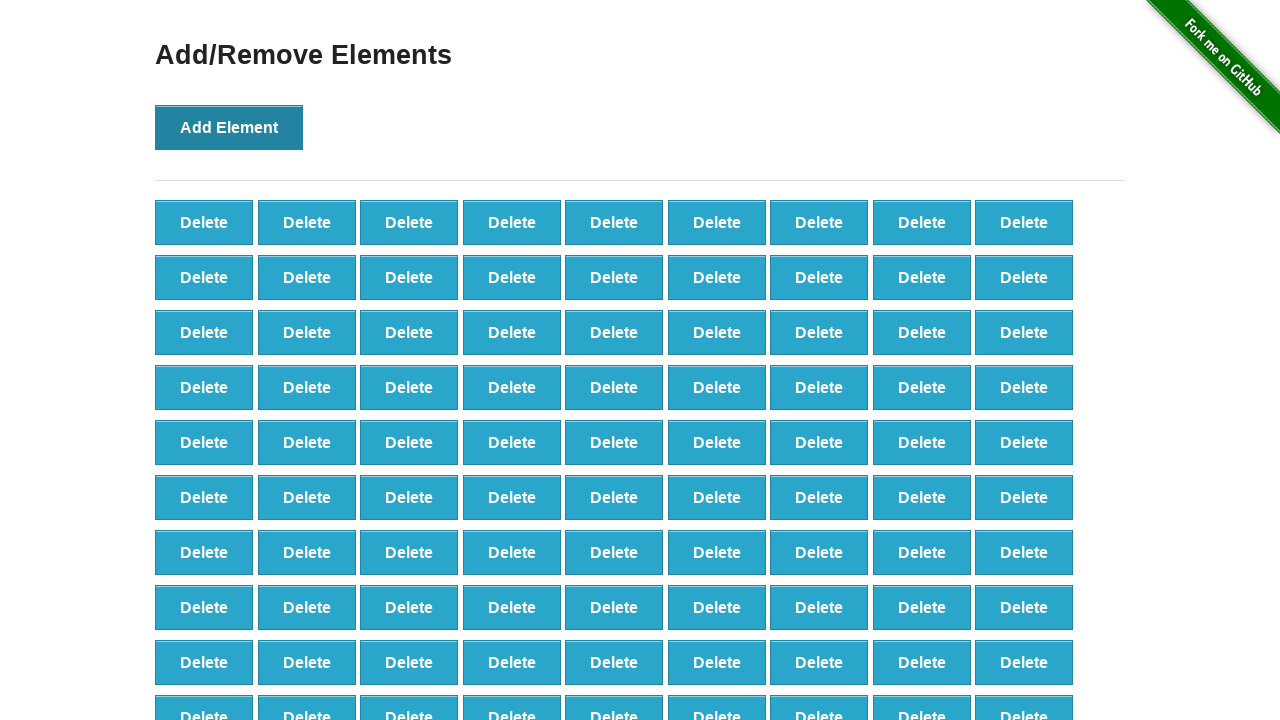

Clicked 'Add Element' button (iteration 105/120) at (229, 127) on button[onclick='addElement()']
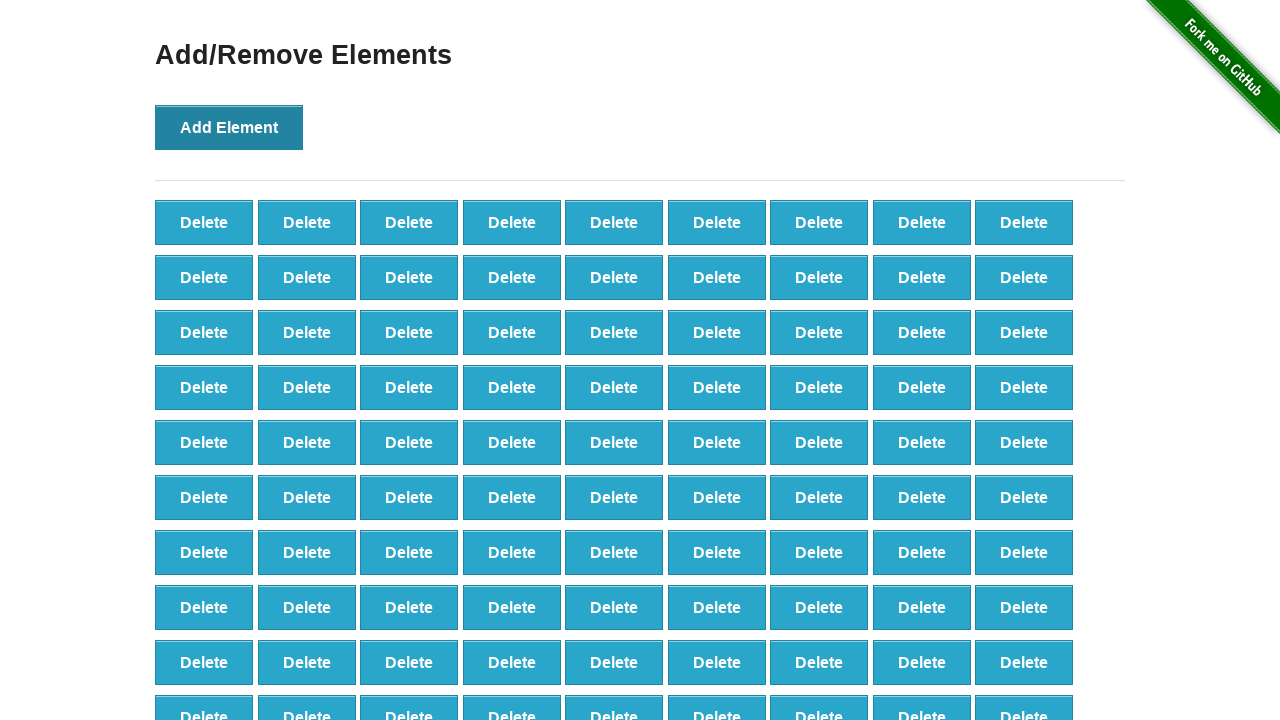

Clicked 'Add Element' button (iteration 106/120) at (229, 127) on button[onclick='addElement()']
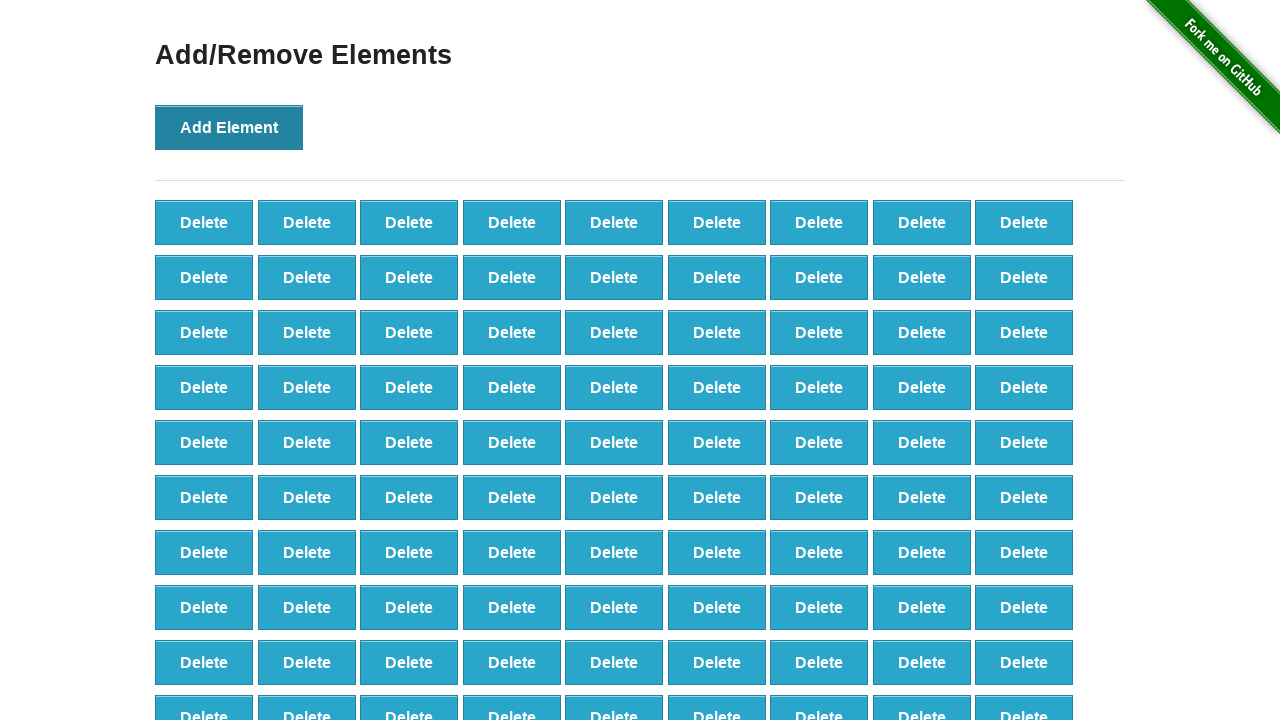

Clicked 'Add Element' button (iteration 107/120) at (229, 127) on button[onclick='addElement()']
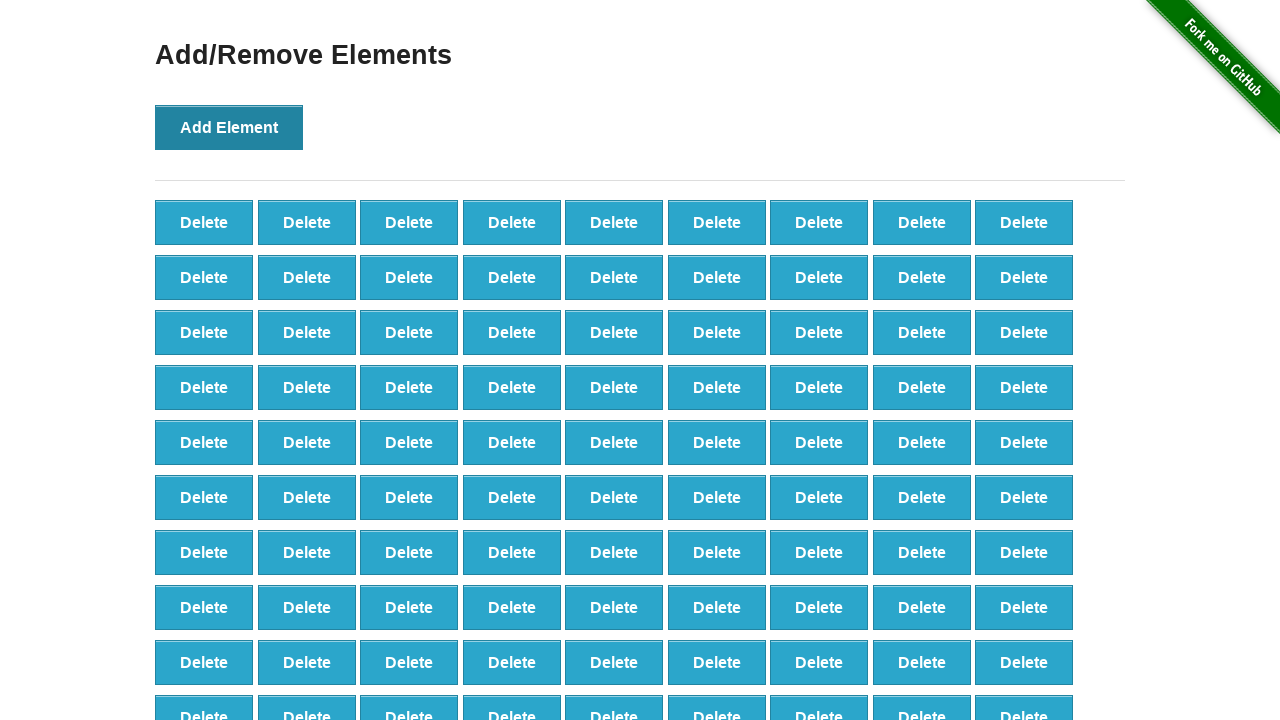

Clicked 'Add Element' button (iteration 108/120) at (229, 127) on button[onclick='addElement()']
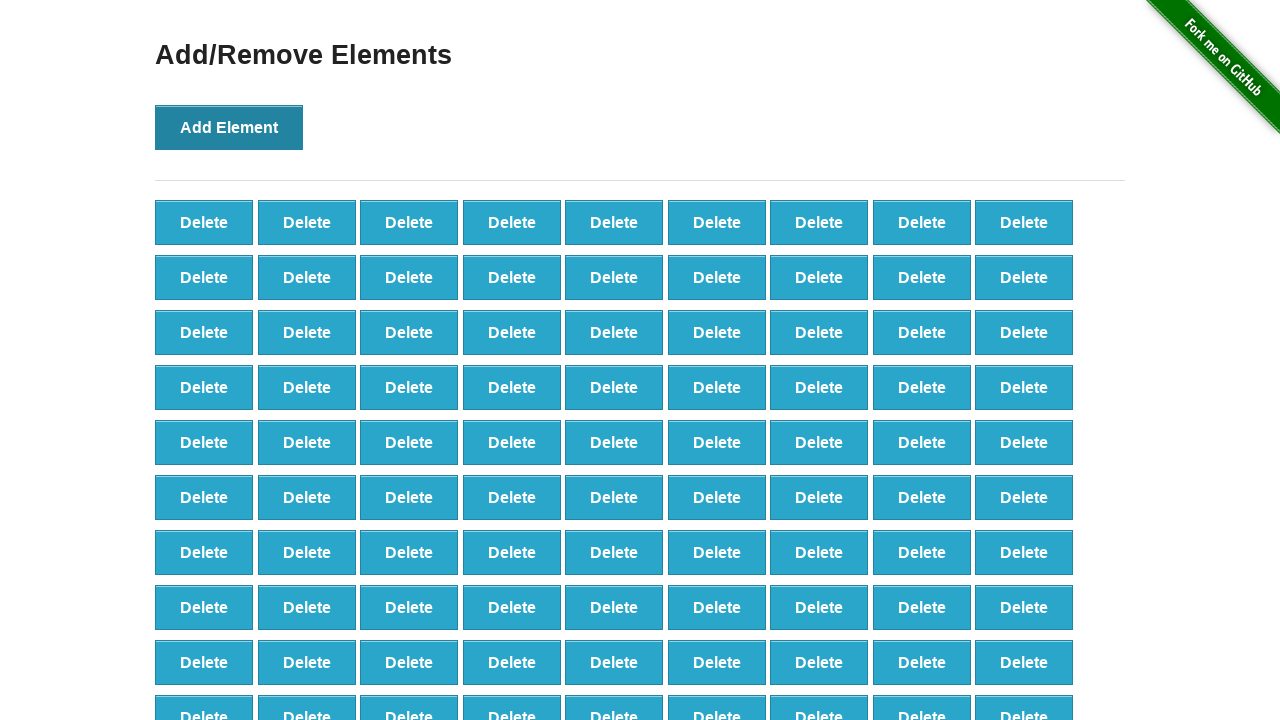

Clicked 'Add Element' button (iteration 109/120) at (229, 127) on button[onclick='addElement()']
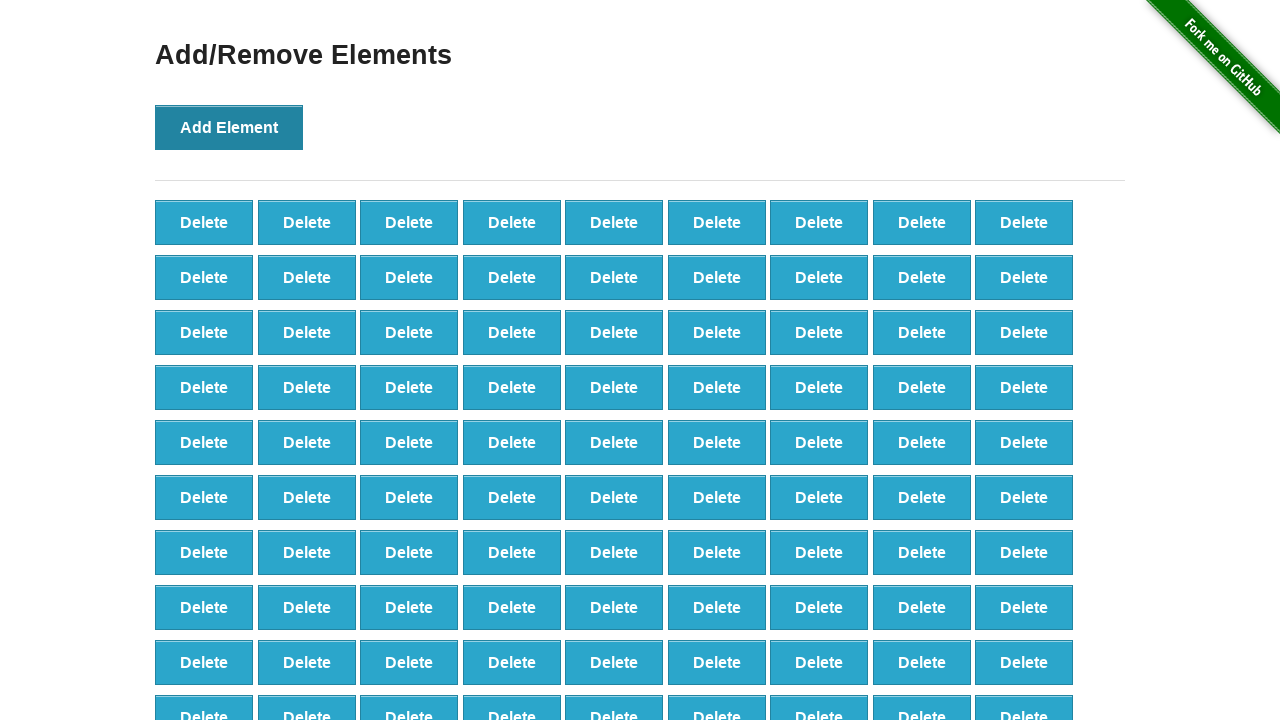

Clicked 'Add Element' button (iteration 110/120) at (229, 127) on button[onclick='addElement()']
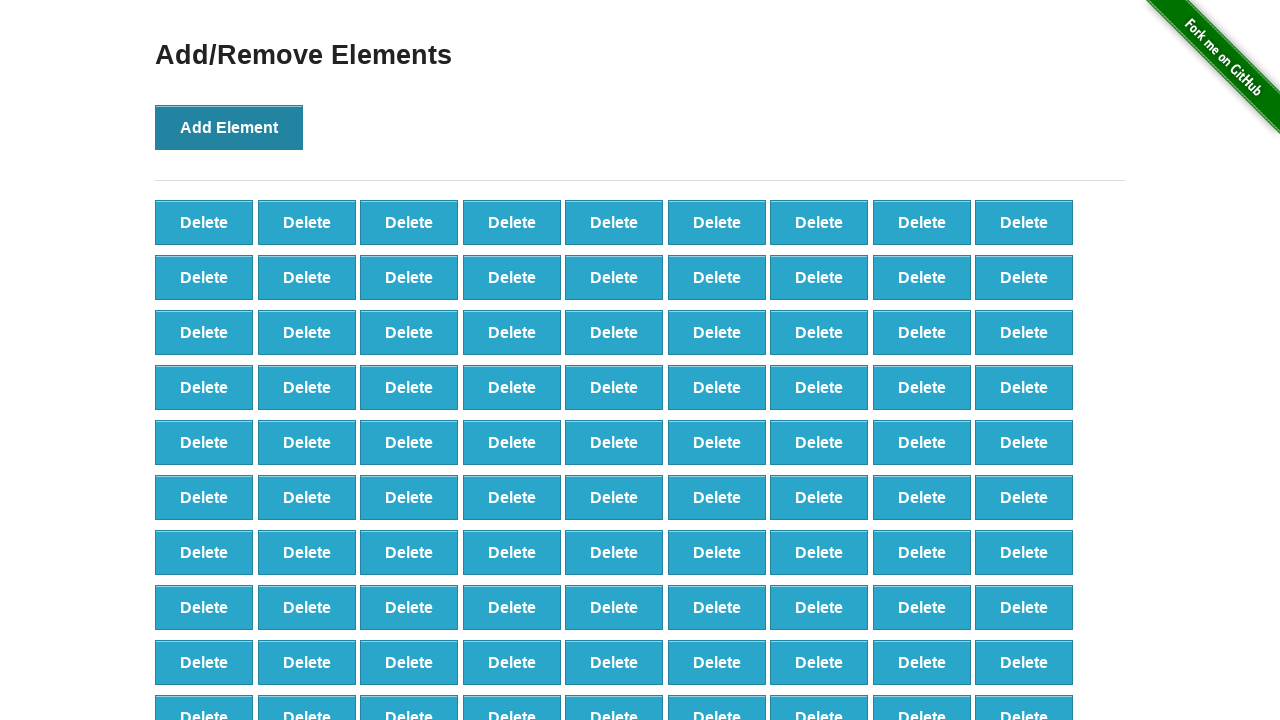

Clicked 'Add Element' button (iteration 111/120) at (229, 127) on button[onclick='addElement()']
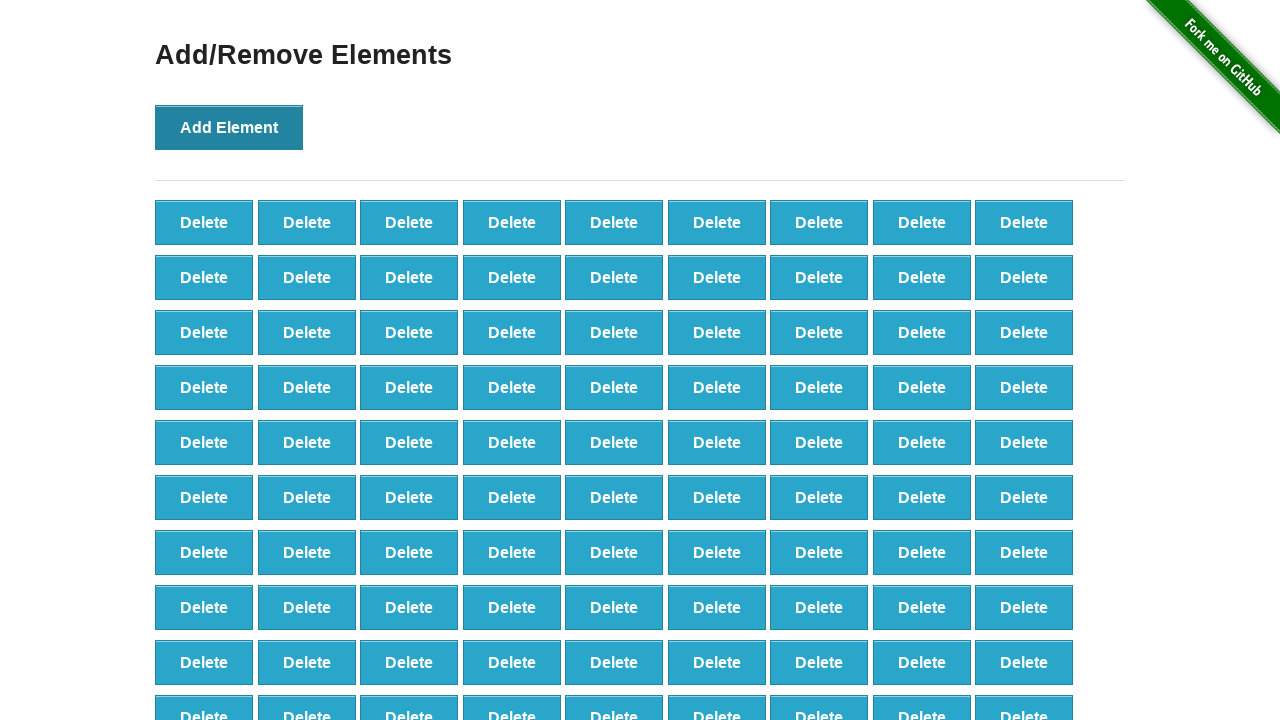

Clicked 'Add Element' button (iteration 112/120) at (229, 127) on button[onclick='addElement()']
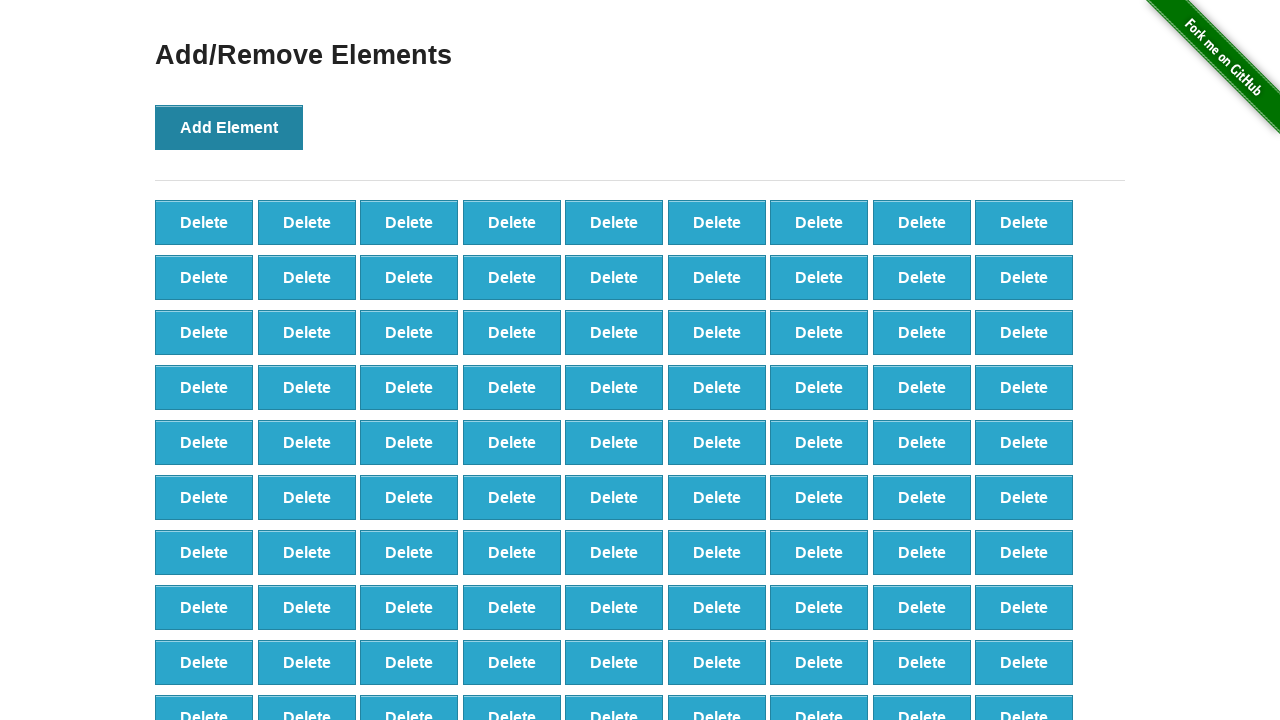

Clicked 'Add Element' button (iteration 113/120) at (229, 127) on button[onclick='addElement()']
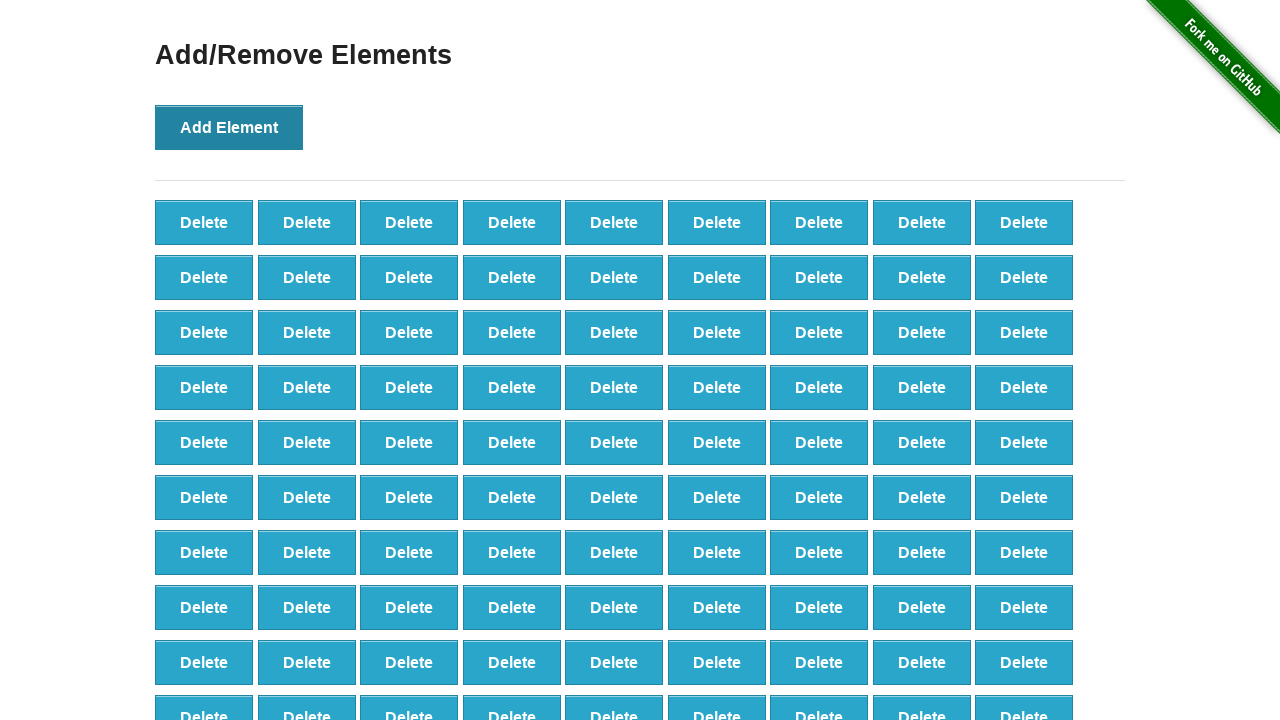

Clicked 'Add Element' button (iteration 114/120) at (229, 127) on button[onclick='addElement()']
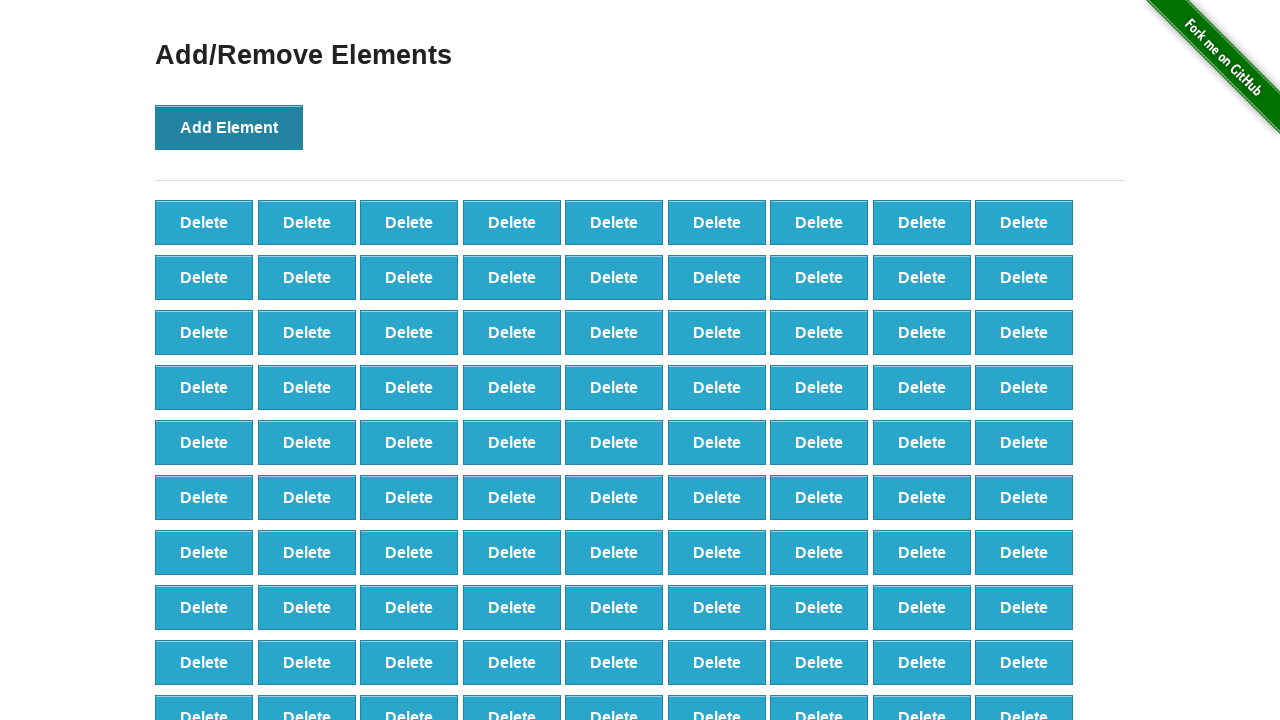

Clicked 'Add Element' button (iteration 115/120) at (229, 127) on button[onclick='addElement()']
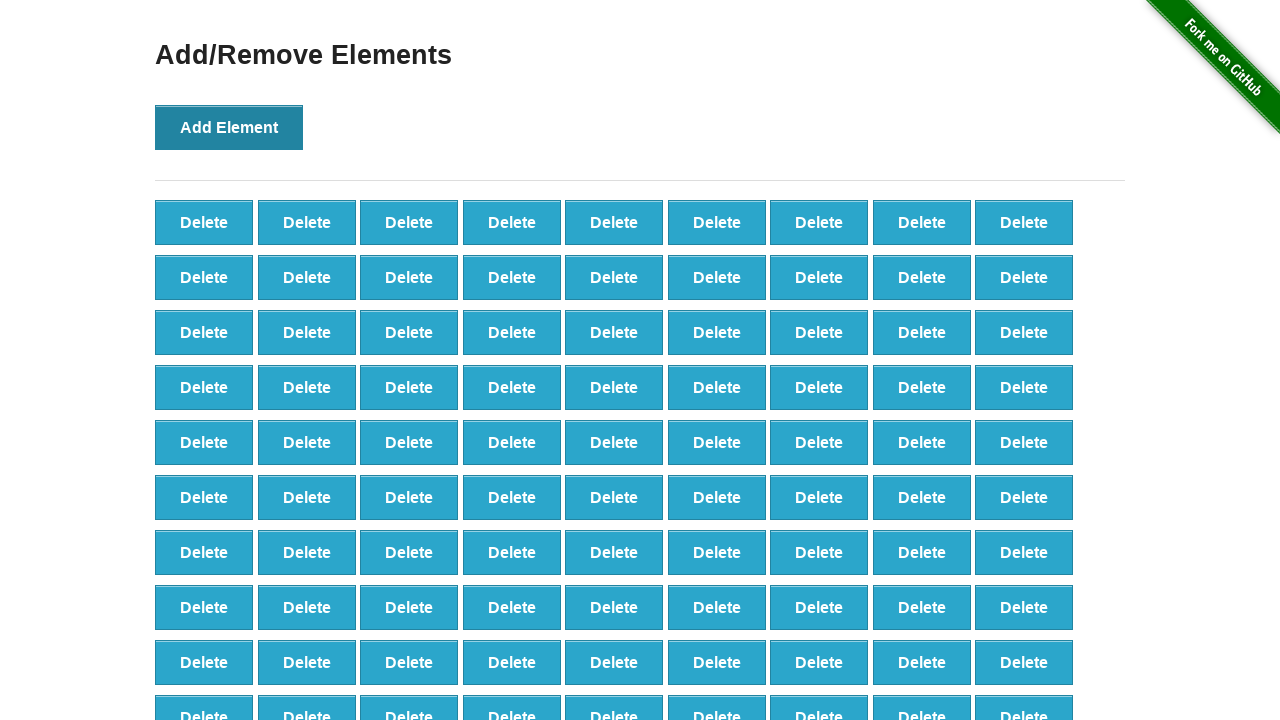

Clicked 'Add Element' button (iteration 116/120) at (229, 127) on button[onclick='addElement()']
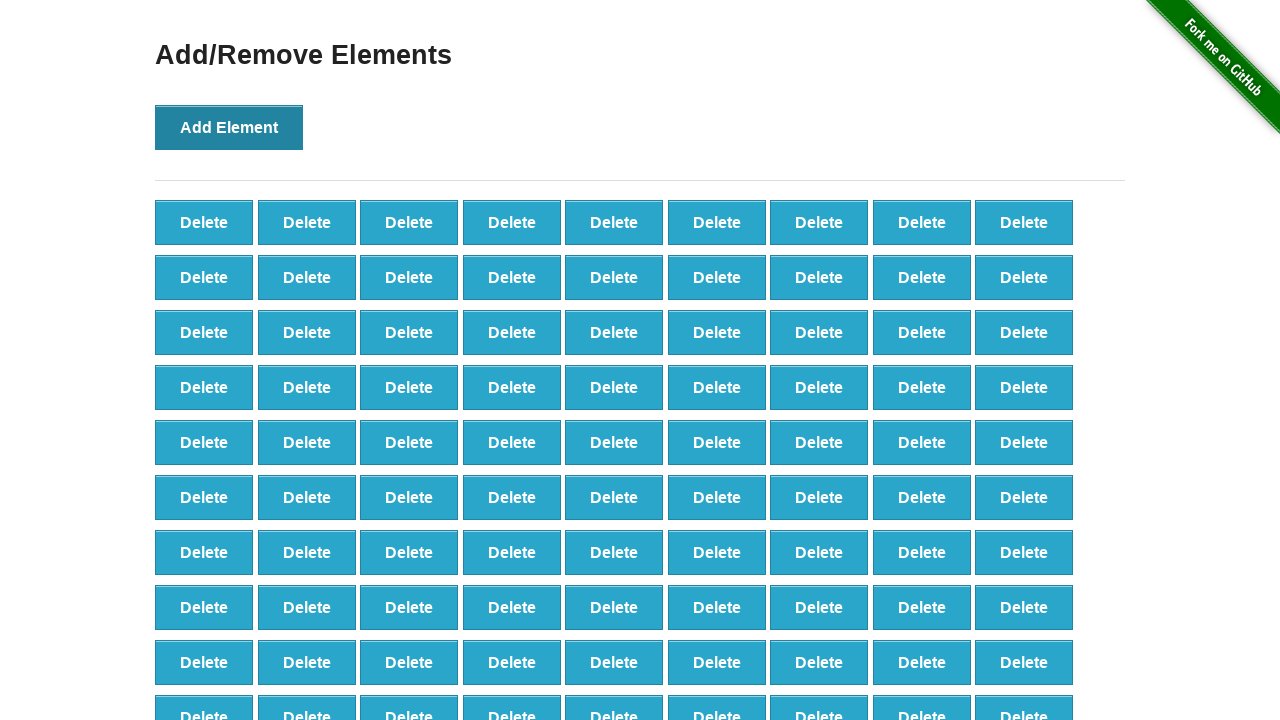

Clicked 'Add Element' button (iteration 117/120) at (229, 127) on button[onclick='addElement()']
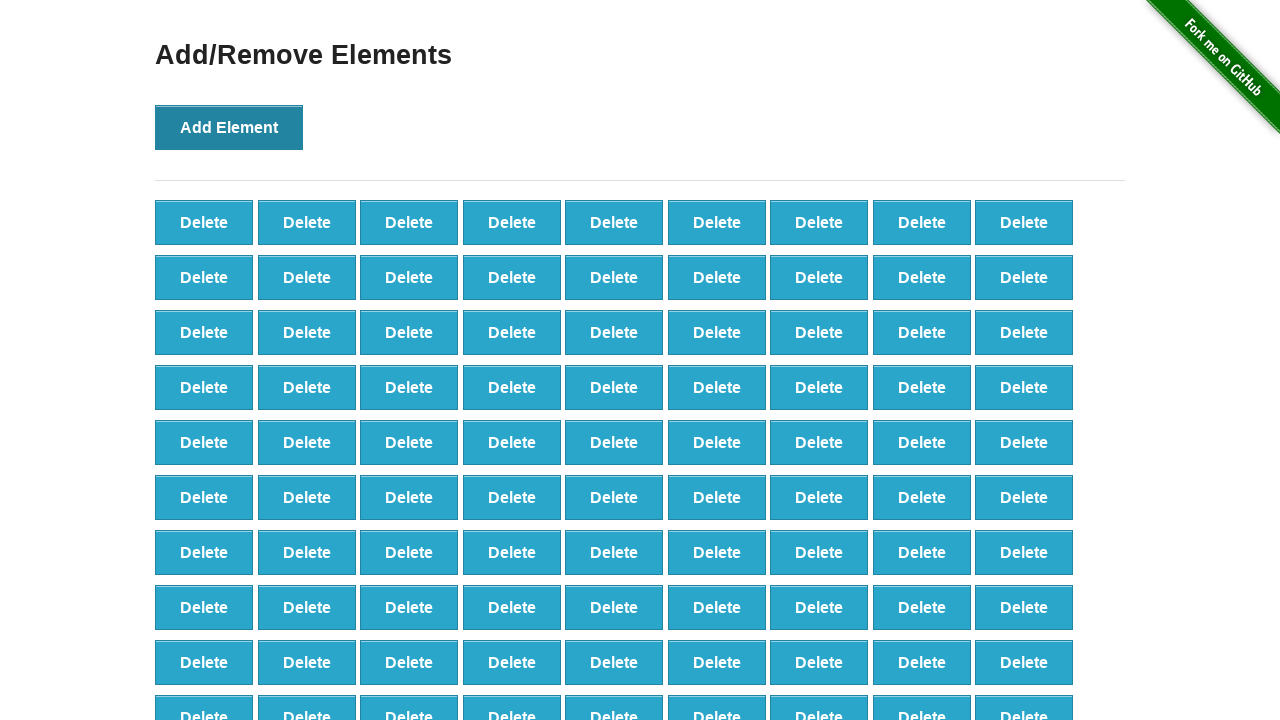

Clicked 'Add Element' button (iteration 118/120) at (229, 127) on button[onclick='addElement()']
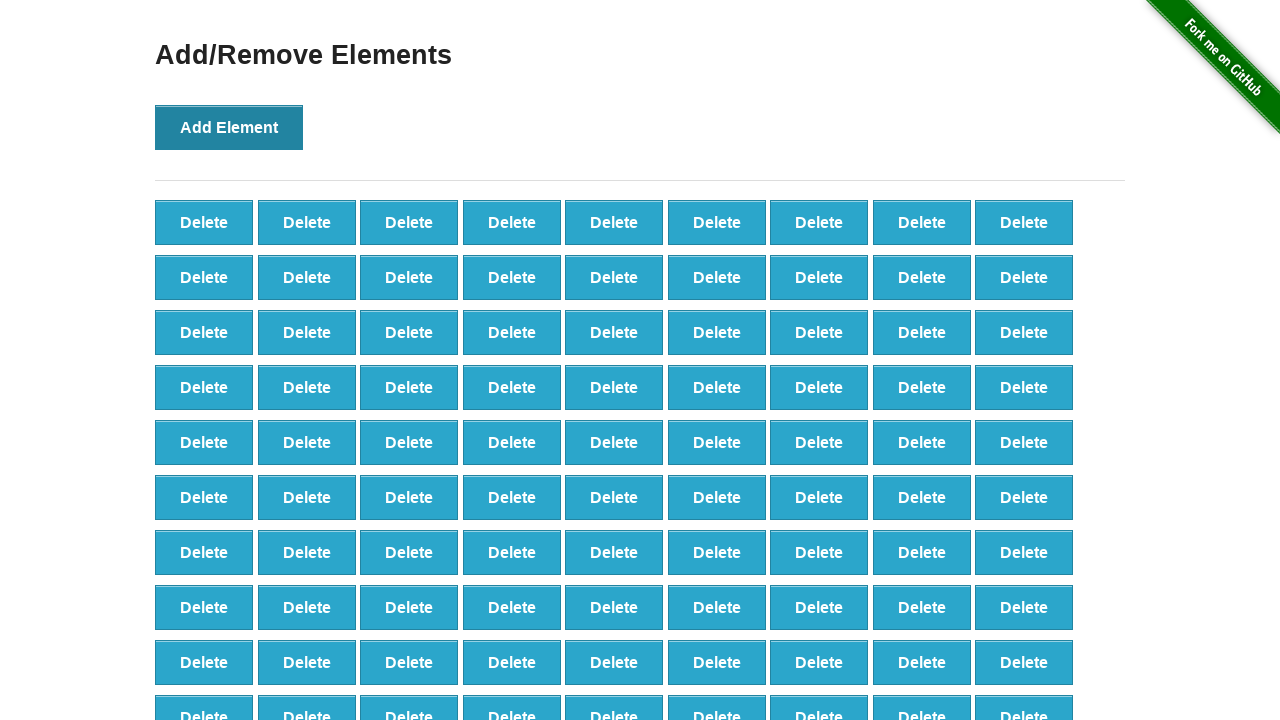

Clicked 'Add Element' button (iteration 119/120) at (229, 127) on button[onclick='addElement()']
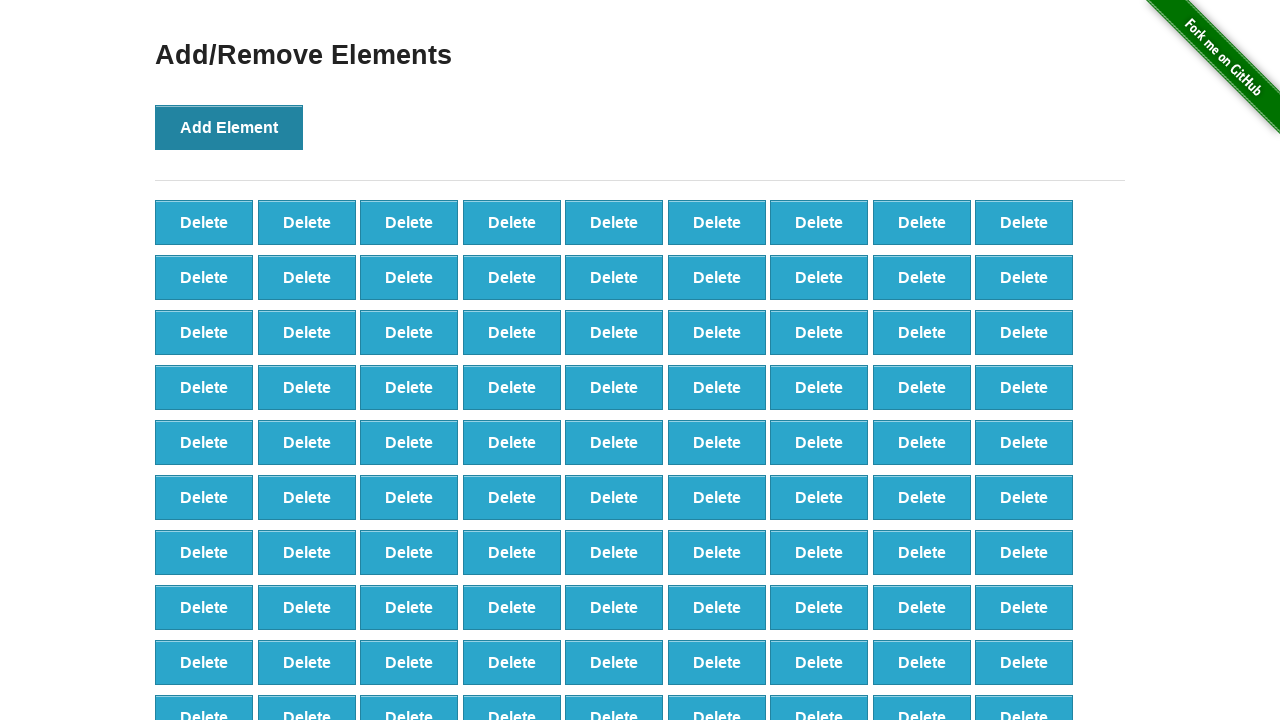

Clicked 'Add Element' button (iteration 120/120) at (229, 127) on button[onclick='addElement()']
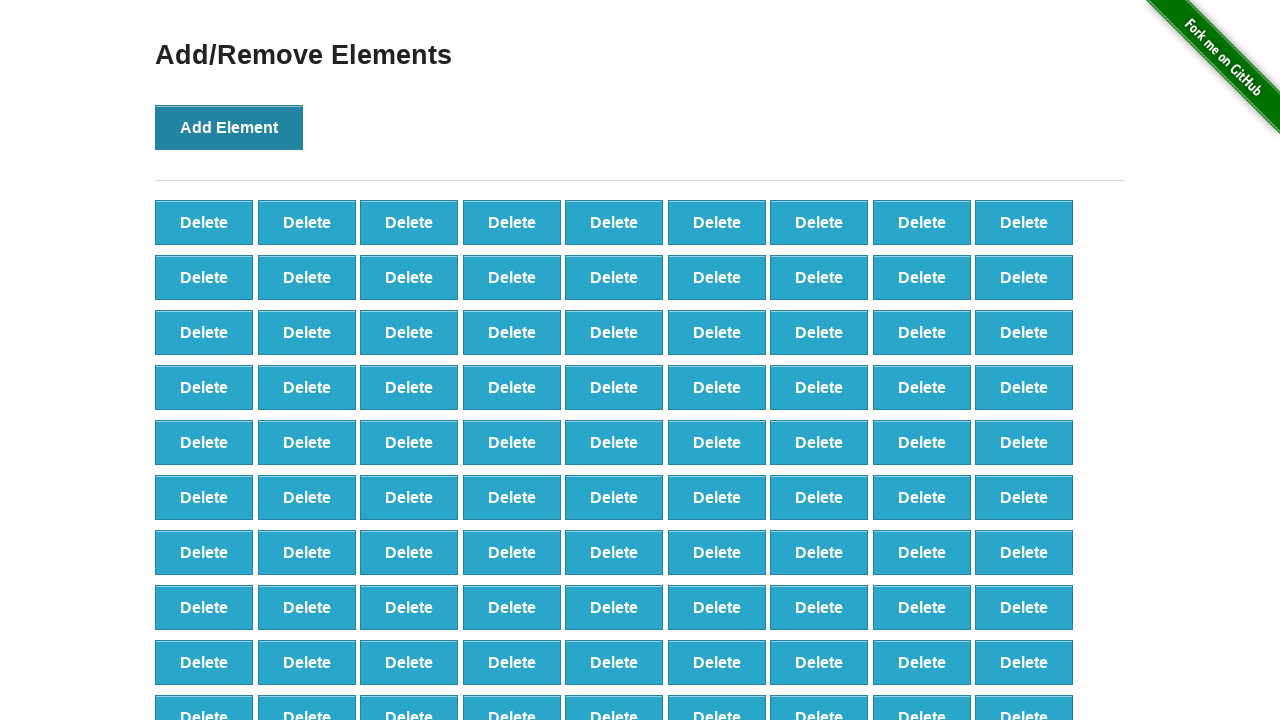

Counted initial delete buttons: 120 buttons present
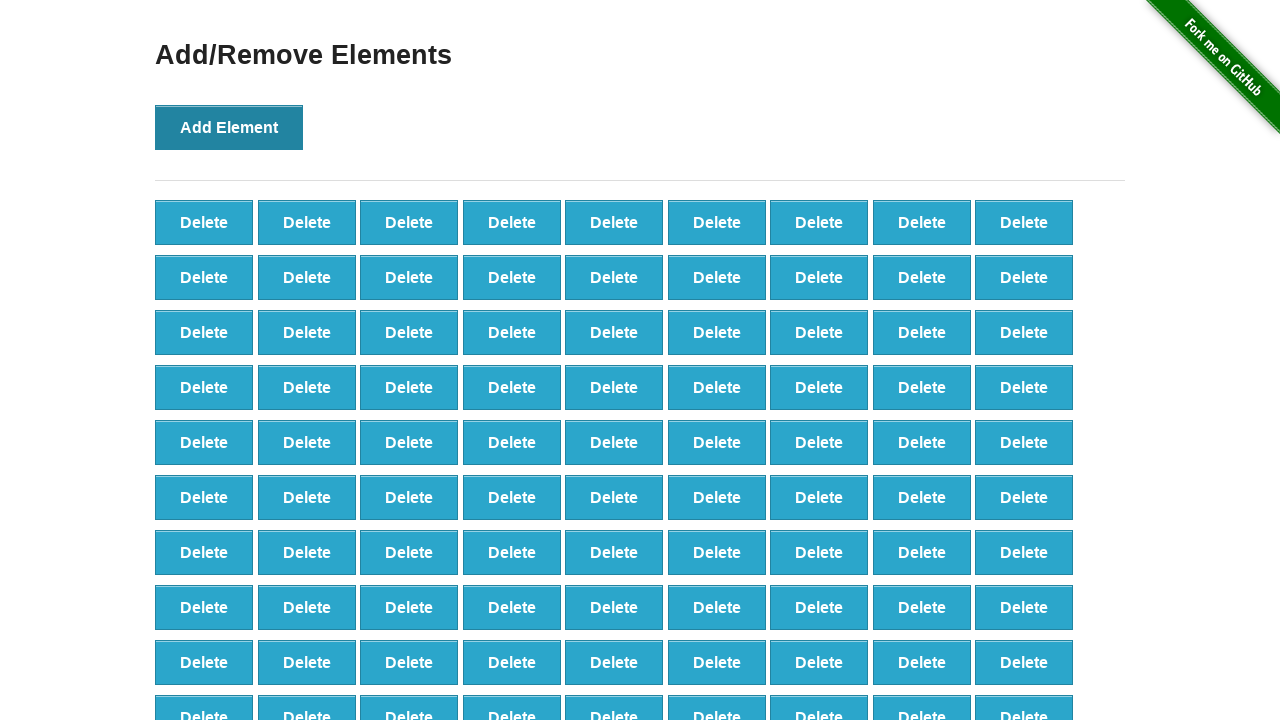

Deleted element button (iteration 1/40) at (204, 222) on button[onclick='deleteElement()'] >> nth=0
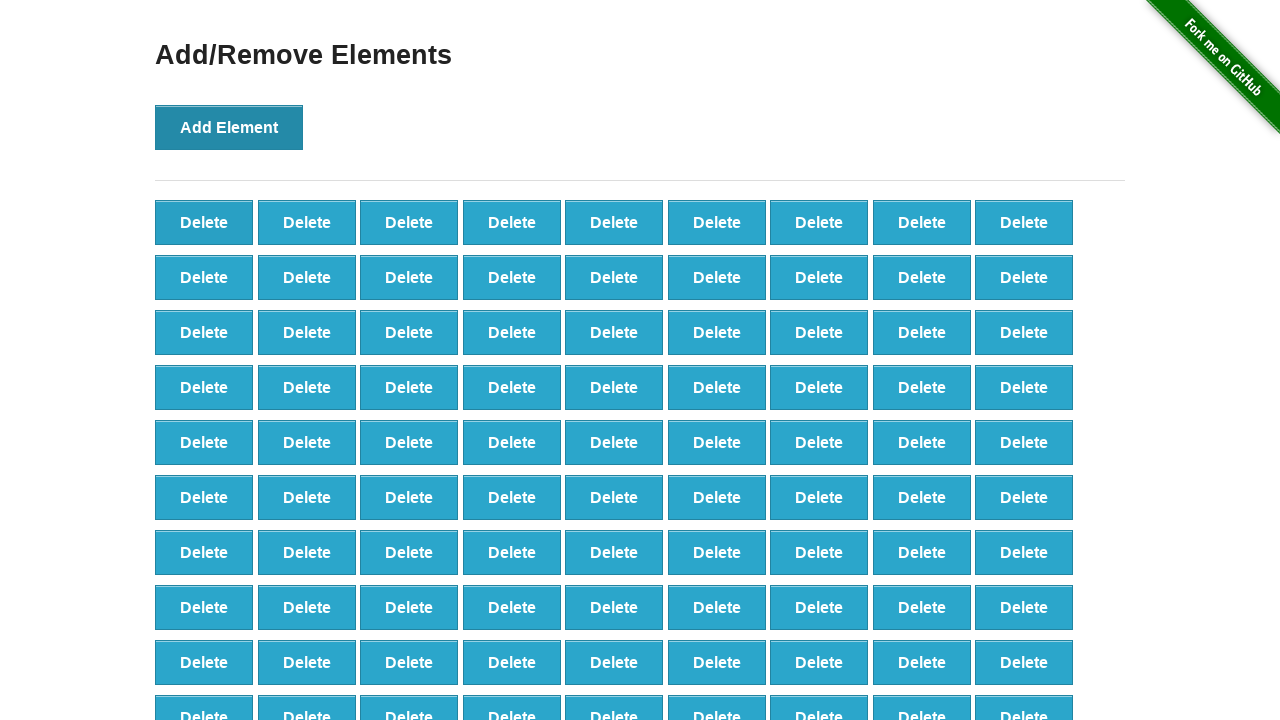

Deleted element button (iteration 2/40) at (307, 222) on button[onclick='deleteElement()'] >> nth=1
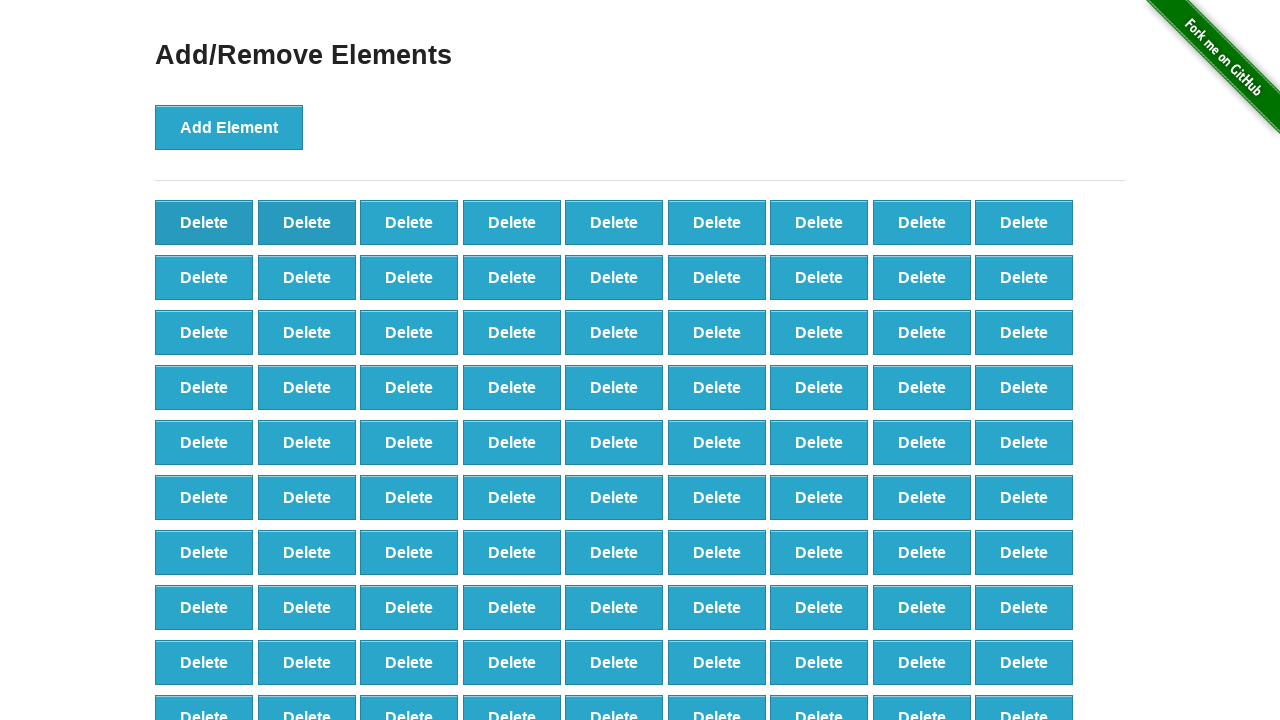

Deleted element button (iteration 3/40) at (409, 222) on button[onclick='deleteElement()'] >> nth=2
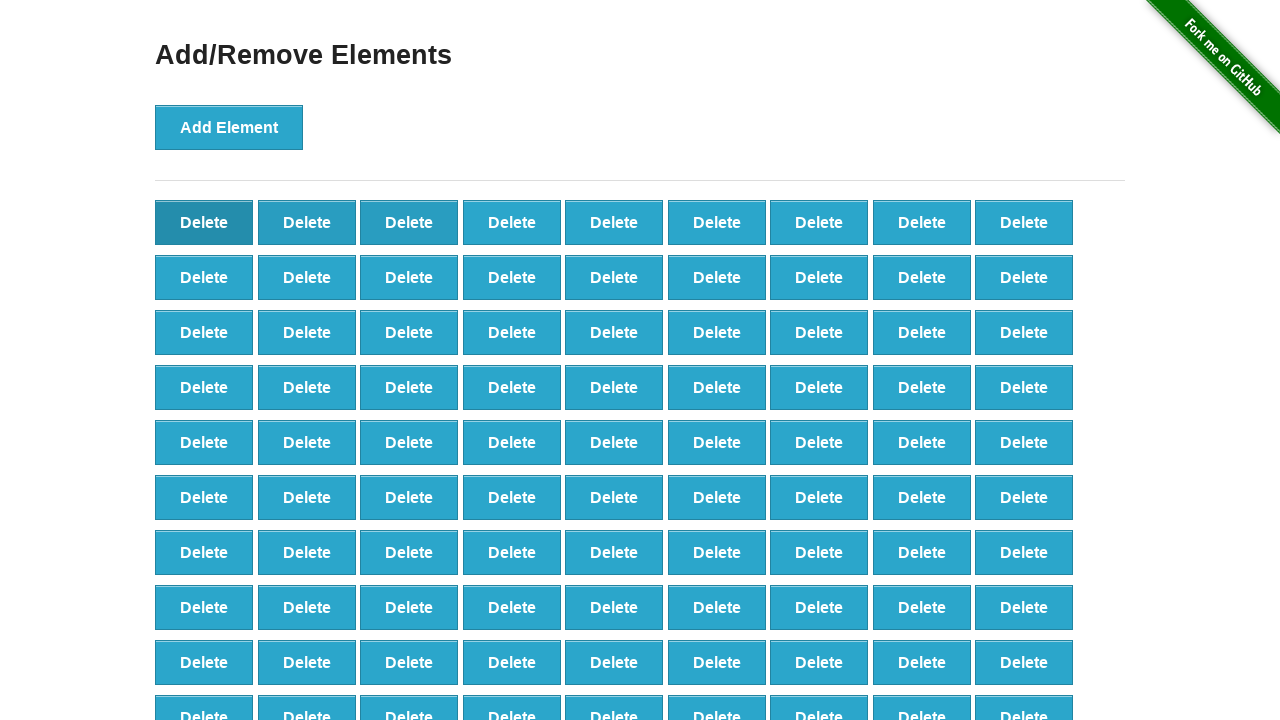

Deleted element button (iteration 4/40) at (512, 222) on button[onclick='deleteElement()'] >> nth=3
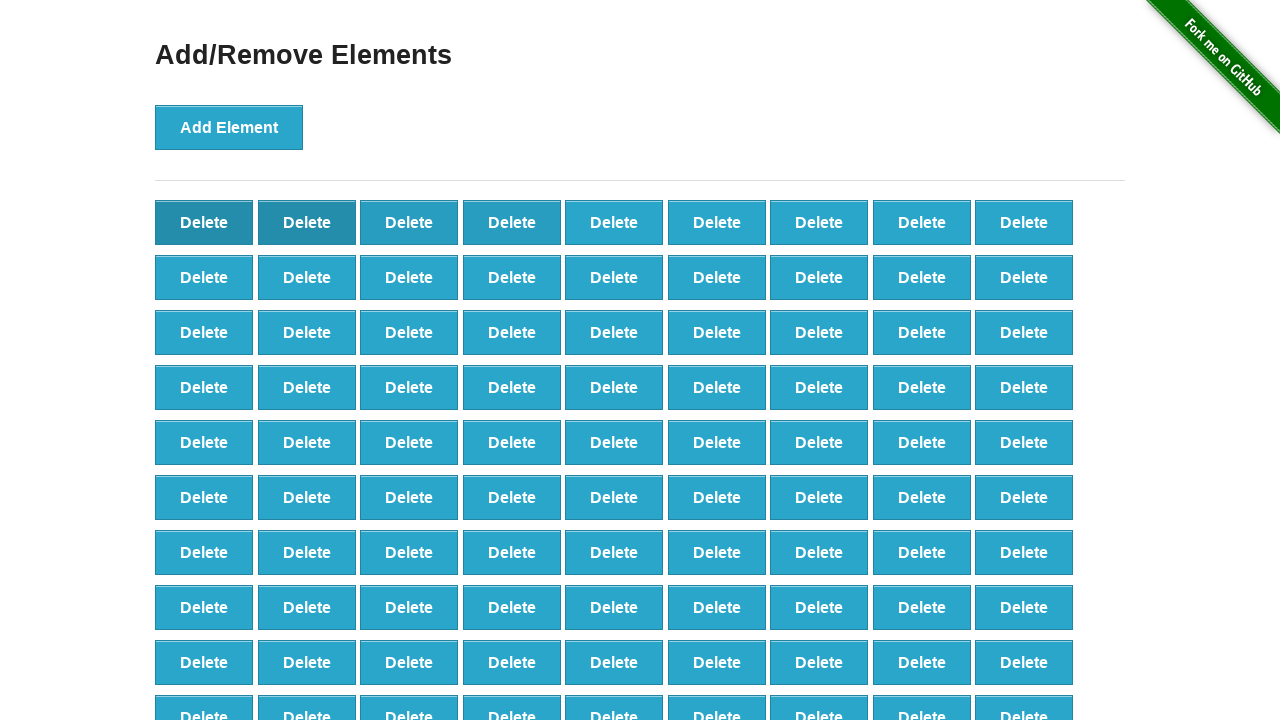

Deleted element button (iteration 5/40) at (614, 222) on button[onclick='deleteElement()'] >> nth=4
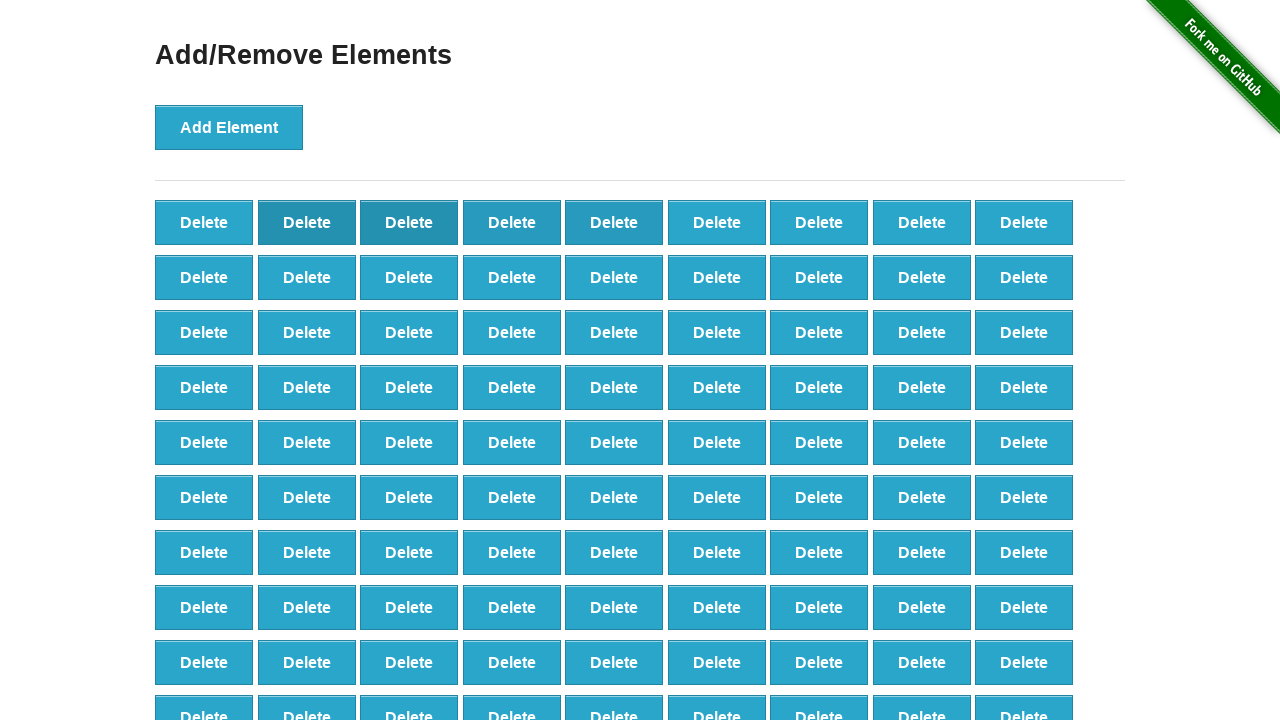

Deleted element button (iteration 6/40) at (717, 222) on button[onclick='deleteElement()'] >> nth=5
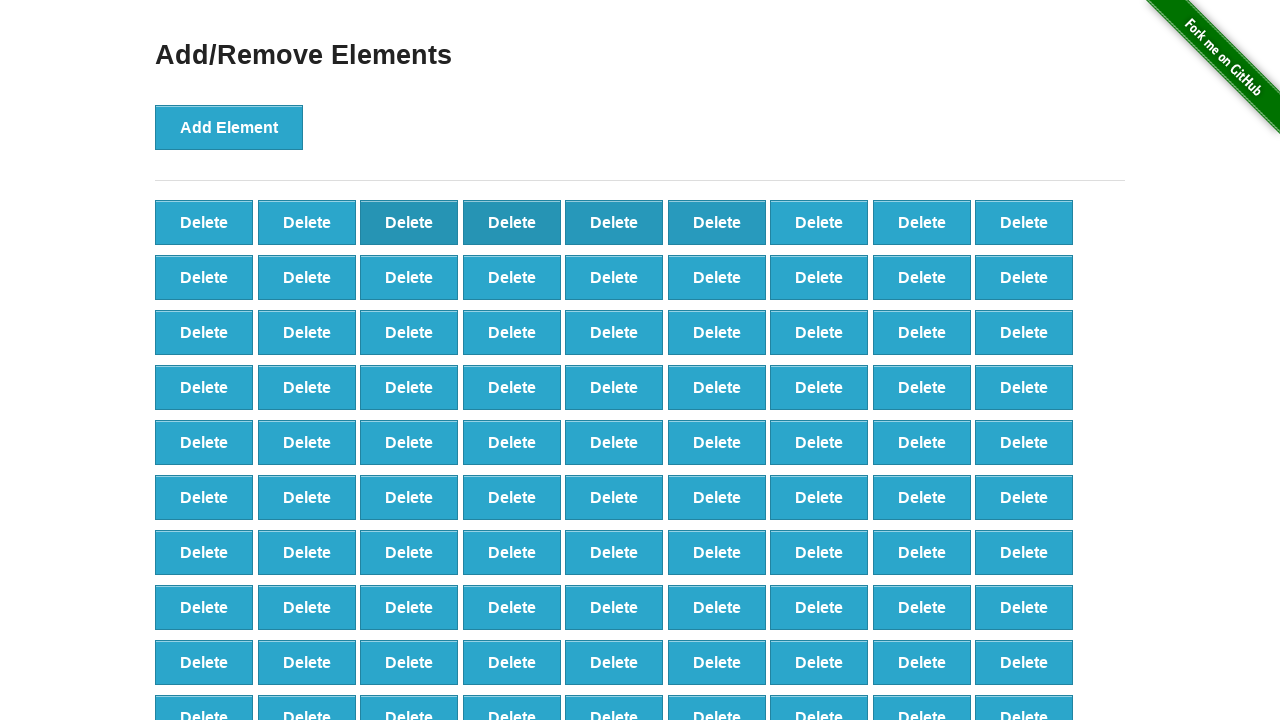

Deleted element button (iteration 7/40) at (819, 222) on button[onclick='deleteElement()'] >> nth=6
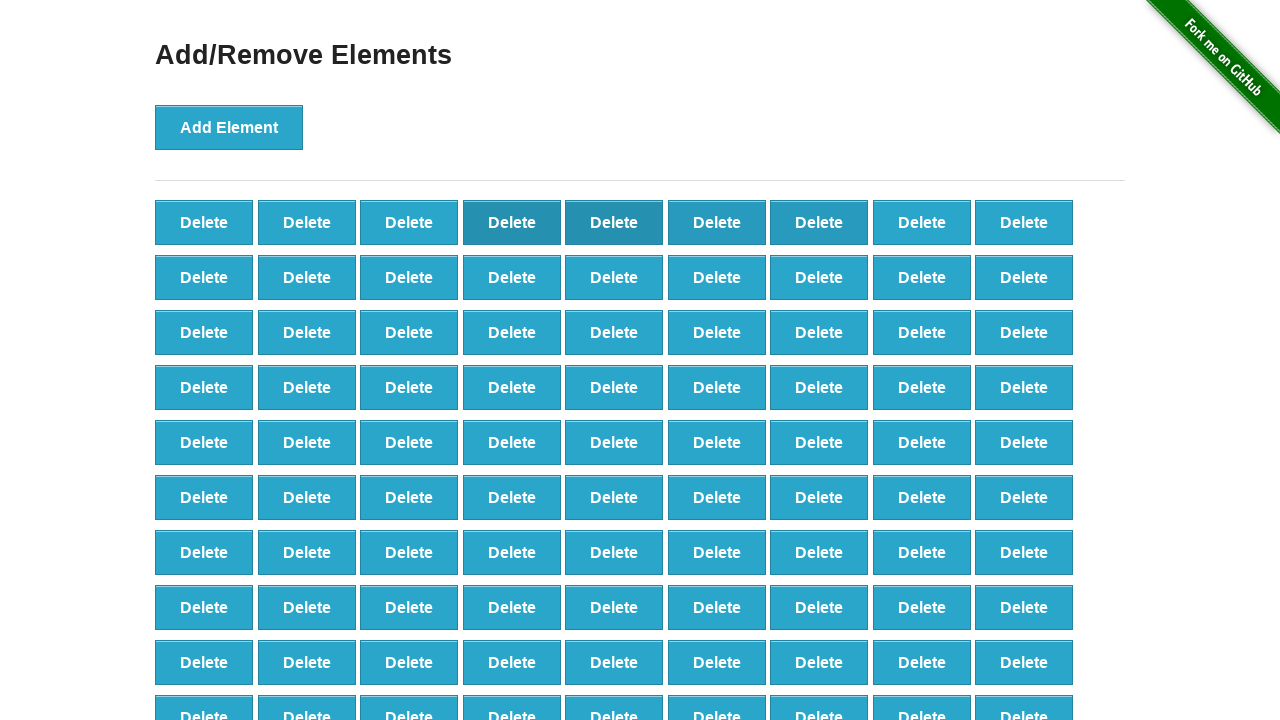

Deleted element button (iteration 8/40) at (922, 222) on button[onclick='deleteElement()'] >> nth=7
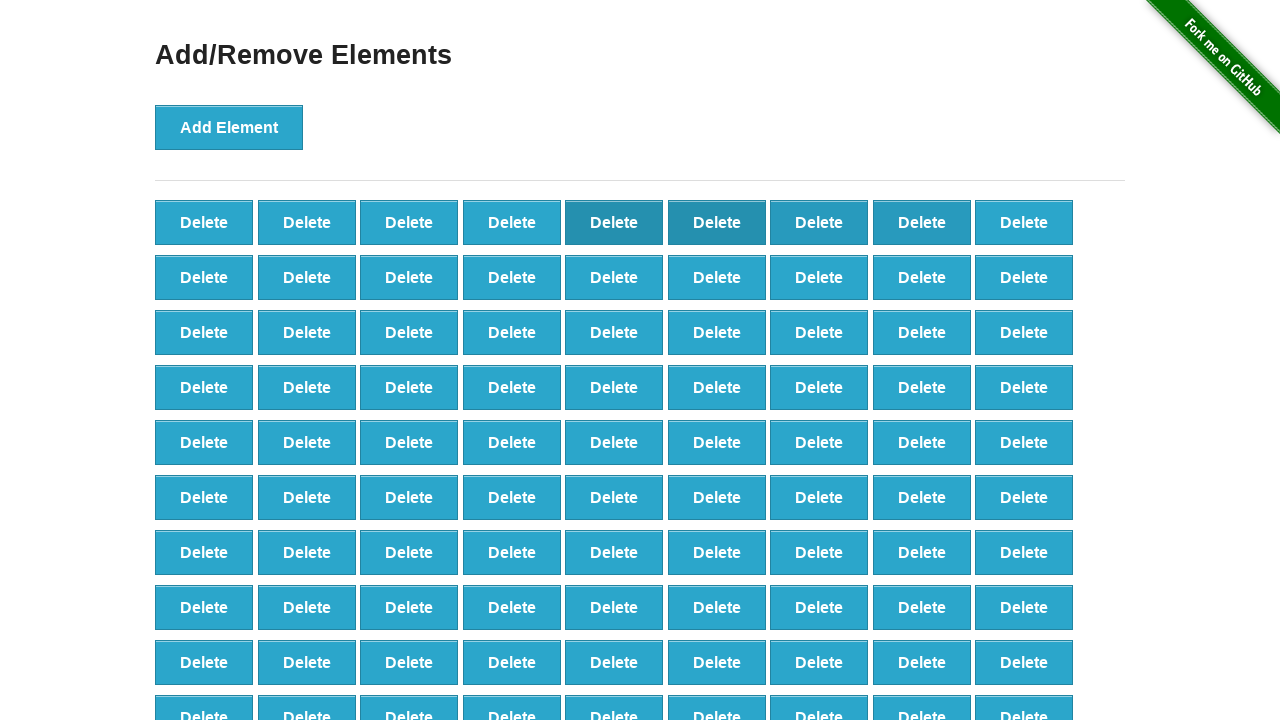

Deleted element button (iteration 9/40) at (1024, 222) on button[onclick='deleteElement()'] >> nth=8
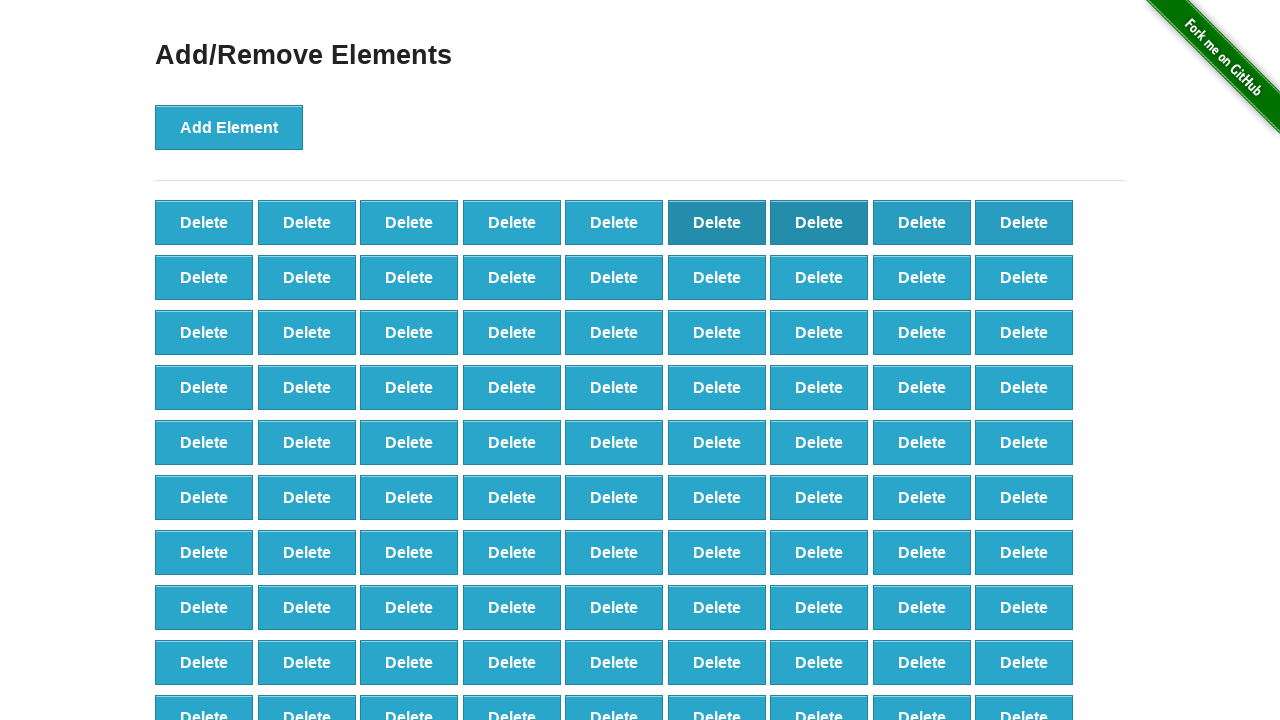

Deleted element button (iteration 10/40) at (204, 277) on button[onclick='deleteElement()'] >> nth=9
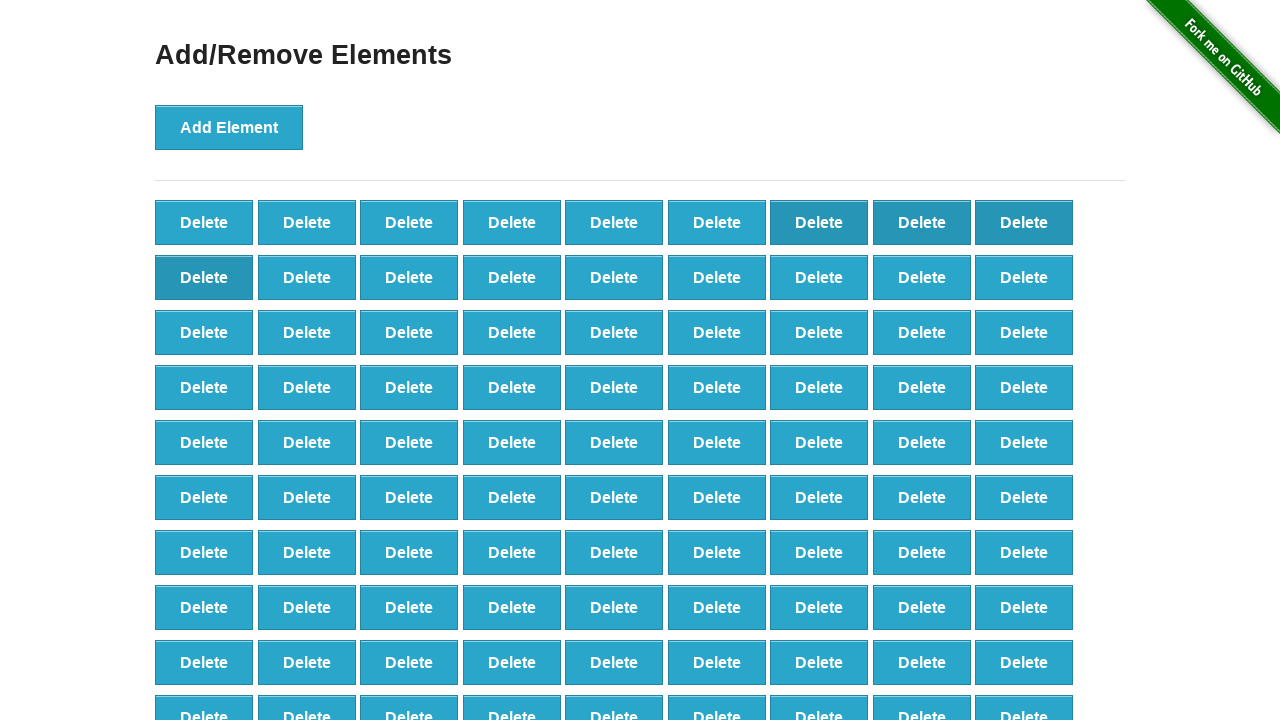

Deleted element button (iteration 11/40) at (307, 277) on button[onclick='deleteElement()'] >> nth=10
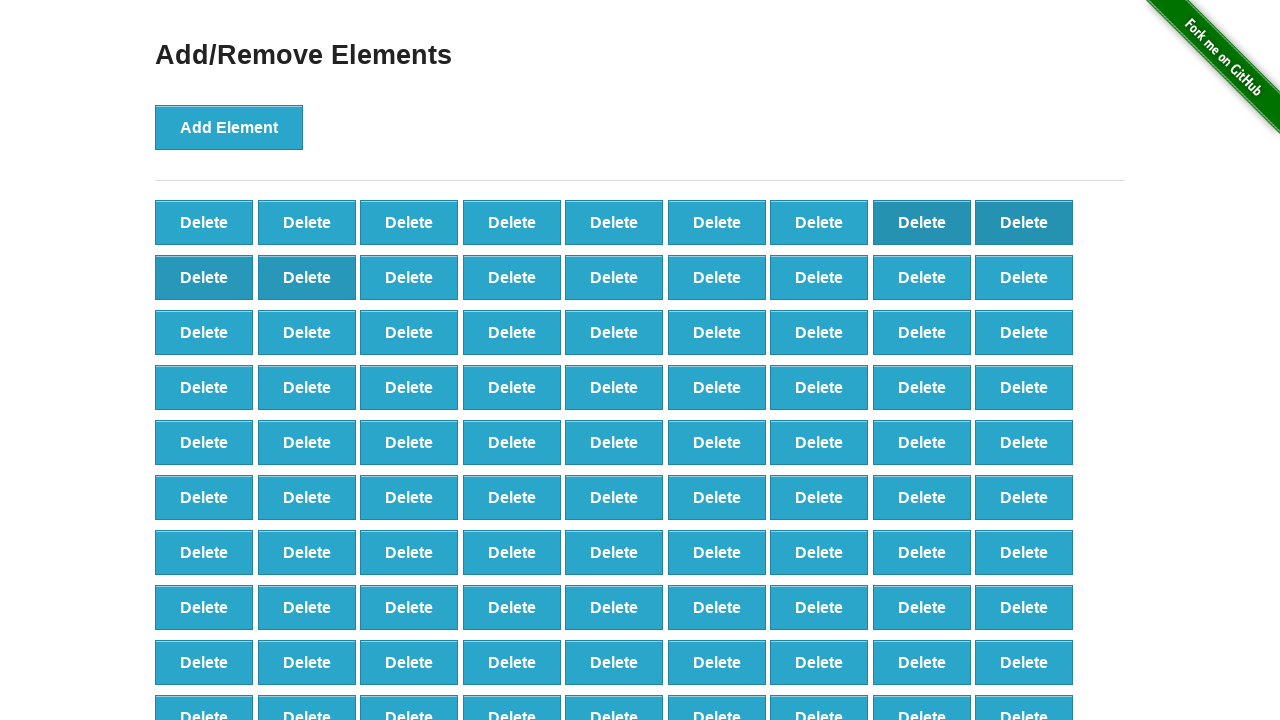

Deleted element button (iteration 12/40) at (409, 277) on button[onclick='deleteElement()'] >> nth=11
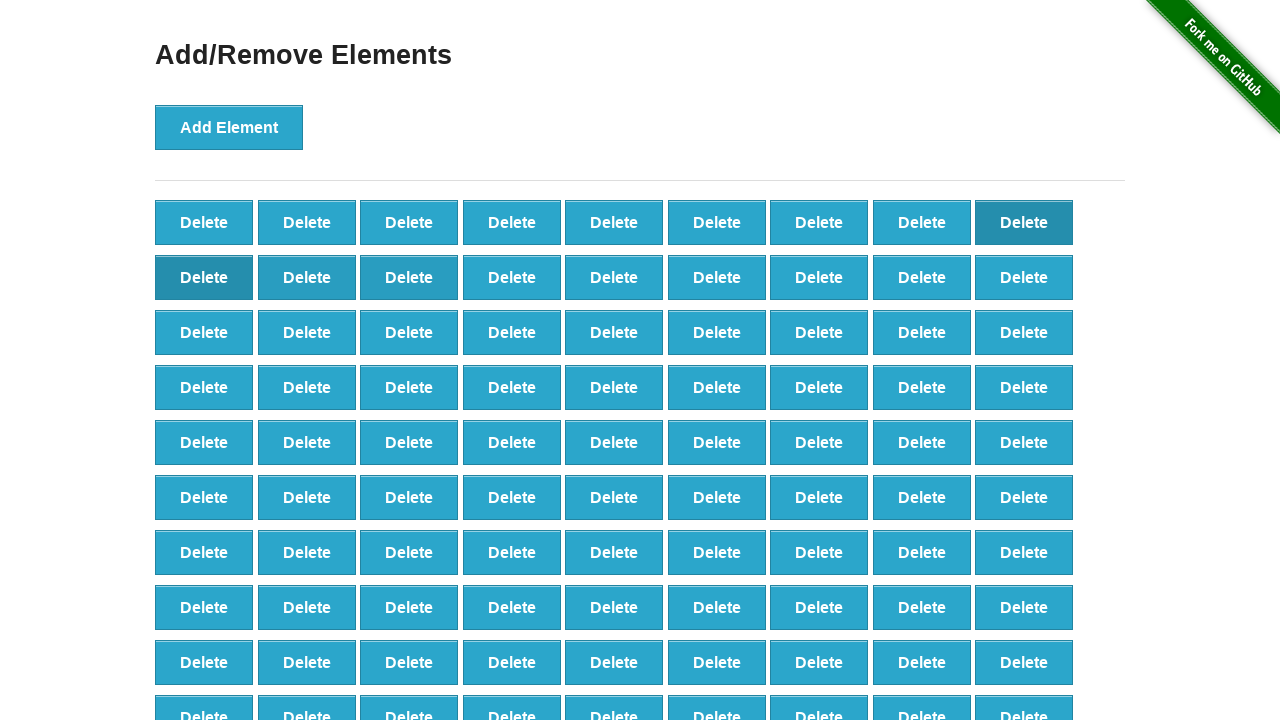

Deleted element button (iteration 13/40) at (512, 277) on button[onclick='deleteElement()'] >> nth=12
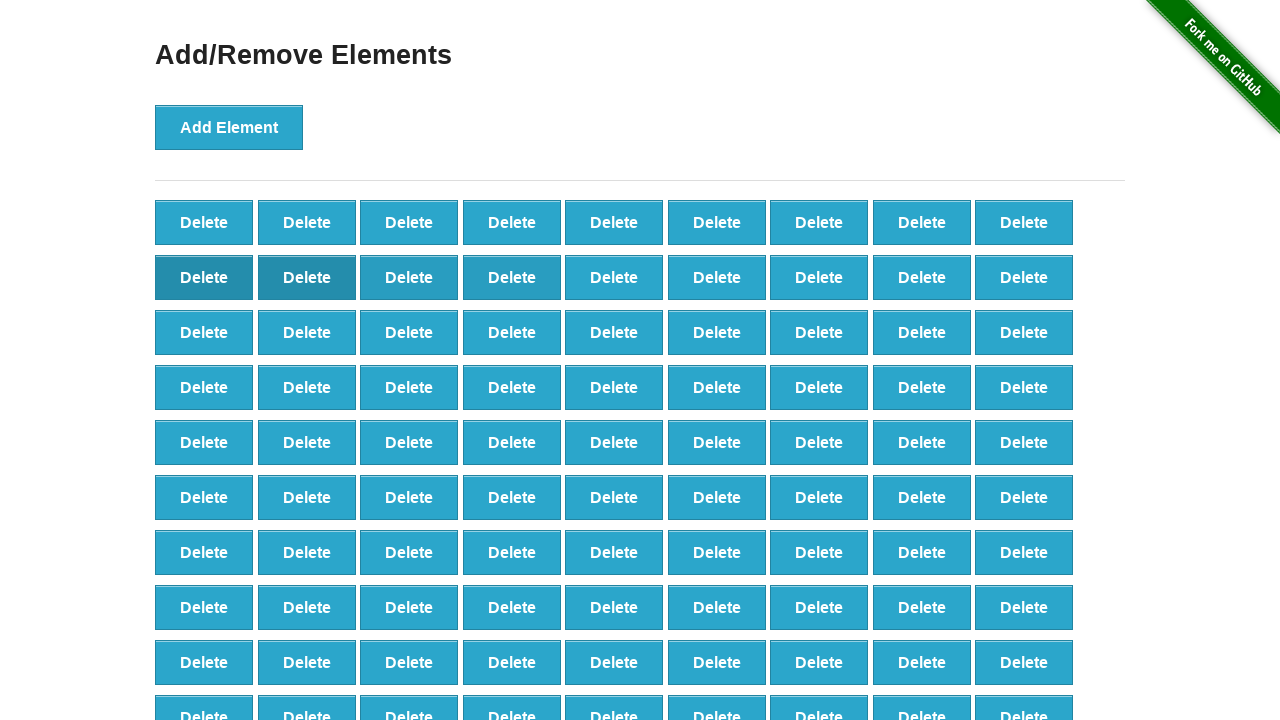

Deleted element button (iteration 14/40) at (614, 277) on button[onclick='deleteElement()'] >> nth=13
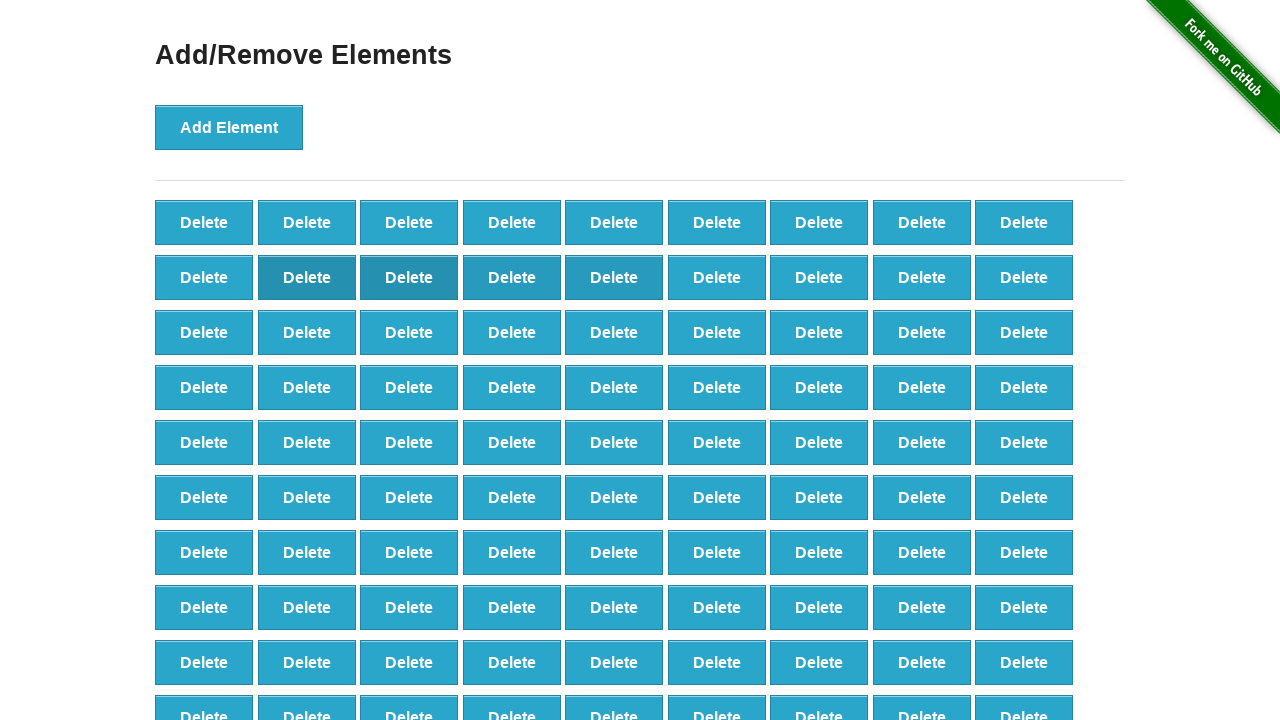

Deleted element button (iteration 15/40) at (717, 277) on button[onclick='deleteElement()'] >> nth=14
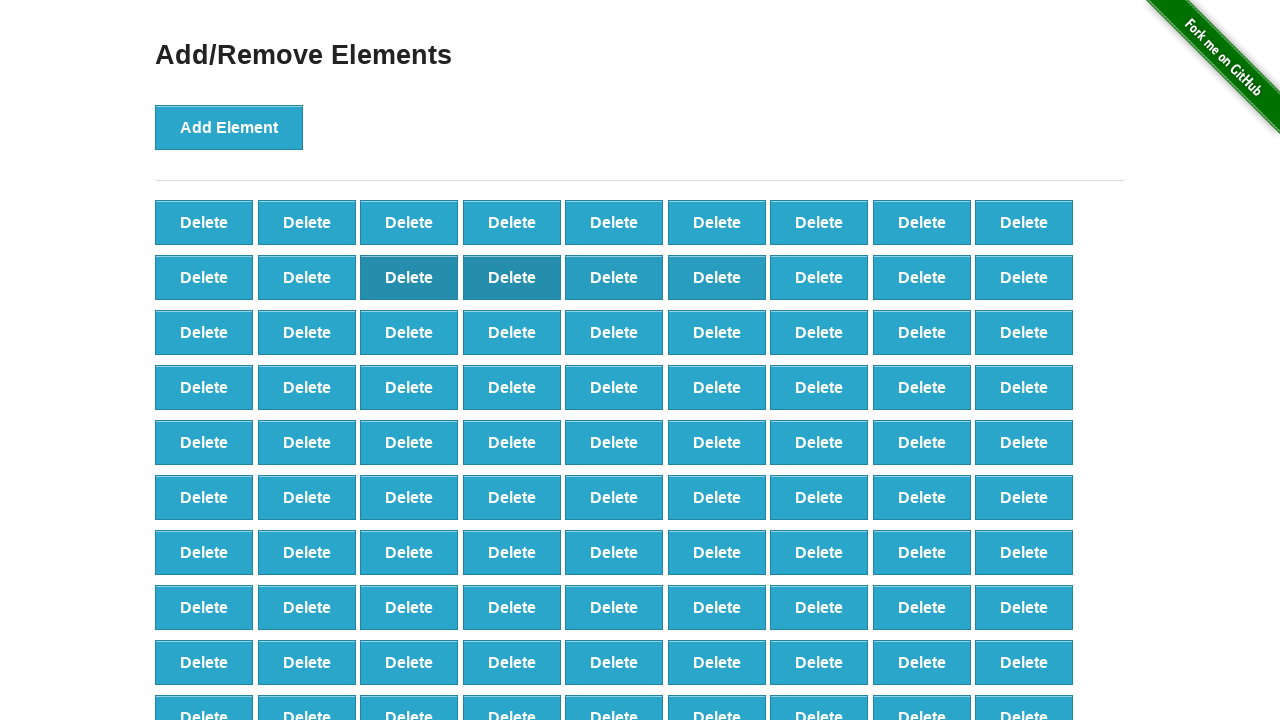

Deleted element button (iteration 16/40) at (819, 277) on button[onclick='deleteElement()'] >> nth=15
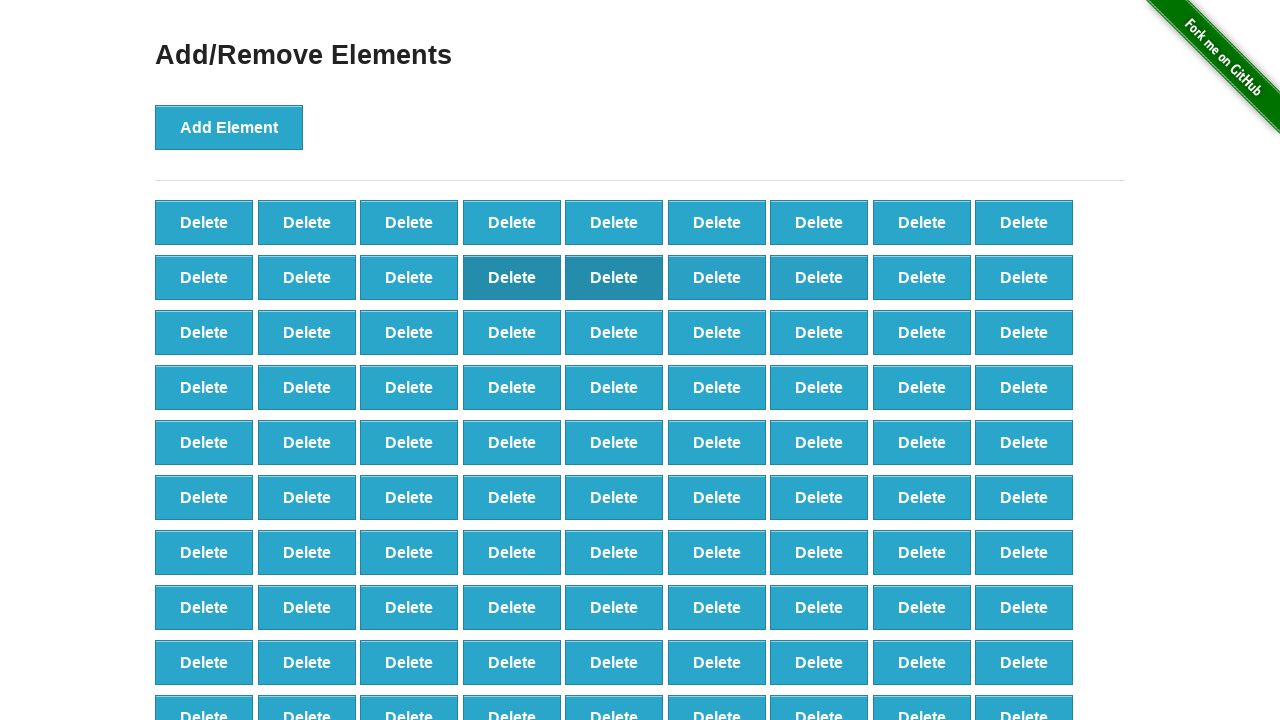

Deleted element button (iteration 17/40) at (922, 277) on button[onclick='deleteElement()'] >> nth=16
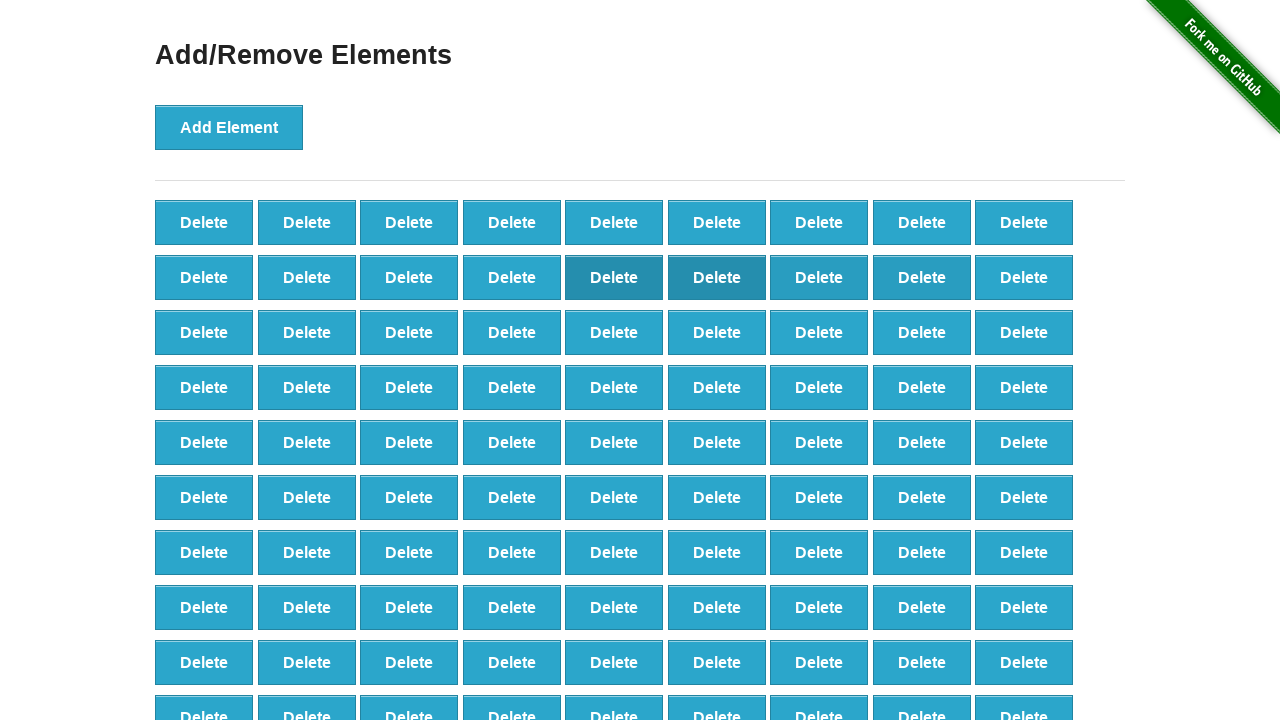

Deleted element button (iteration 18/40) at (1024, 277) on button[onclick='deleteElement()'] >> nth=17
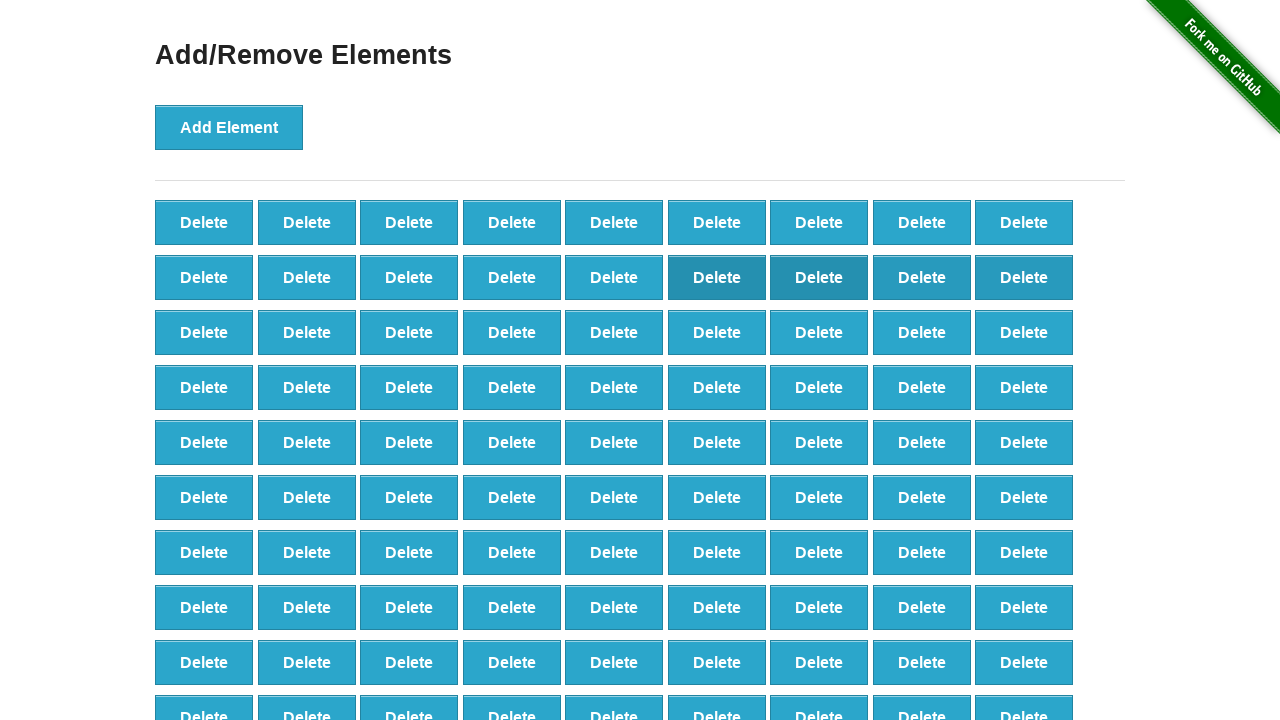

Deleted element button (iteration 19/40) at (204, 332) on button[onclick='deleteElement()'] >> nth=18
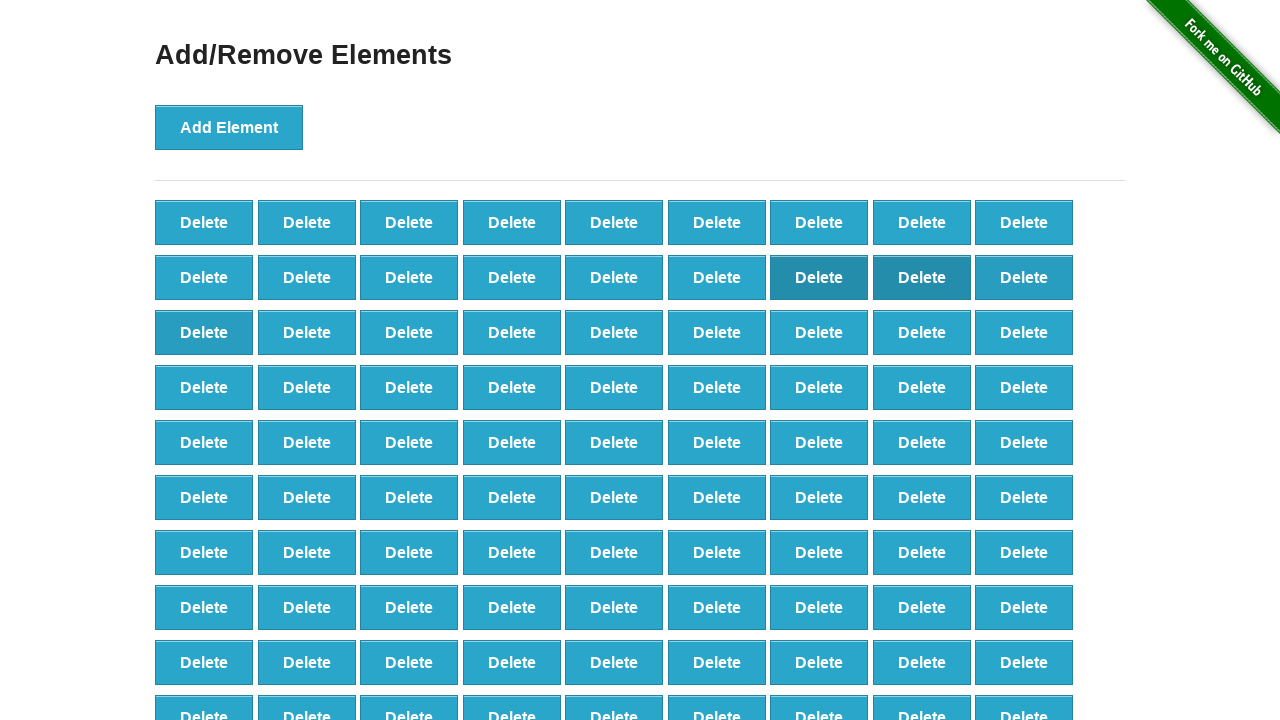

Deleted element button (iteration 20/40) at (307, 332) on button[onclick='deleteElement()'] >> nth=19
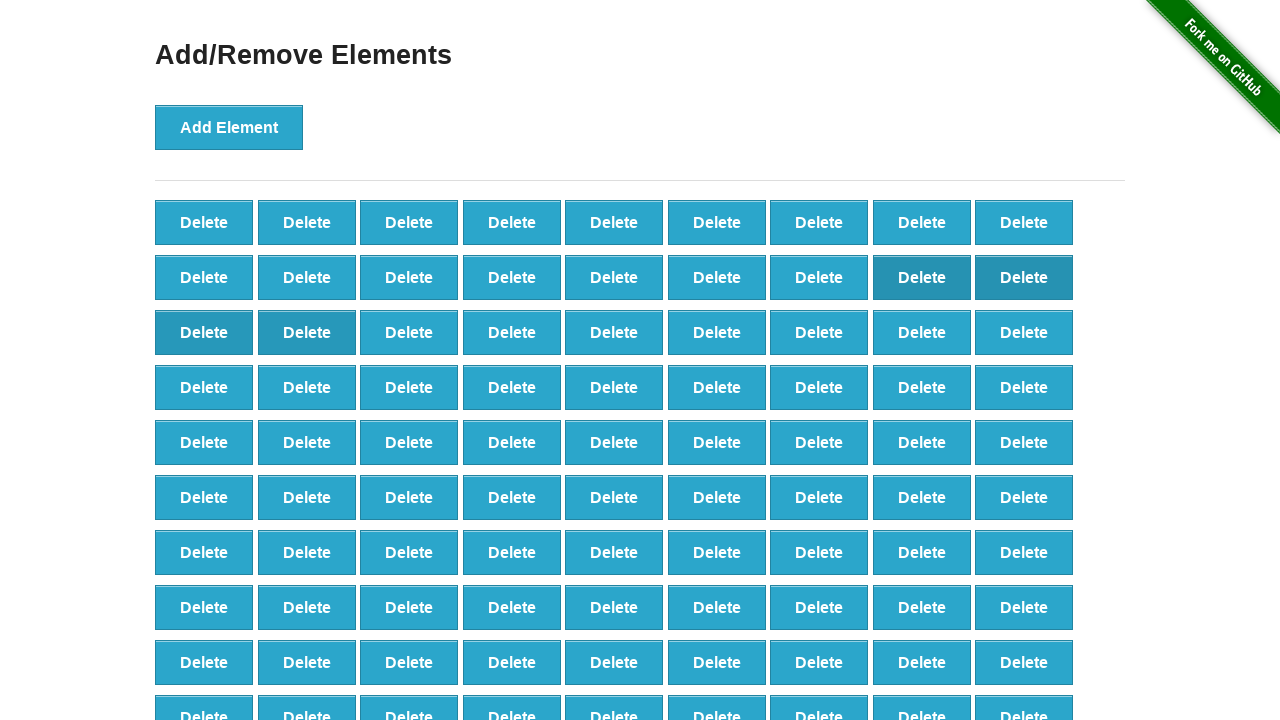

Deleted element button (iteration 21/40) at (409, 332) on button[onclick='deleteElement()'] >> nth=20
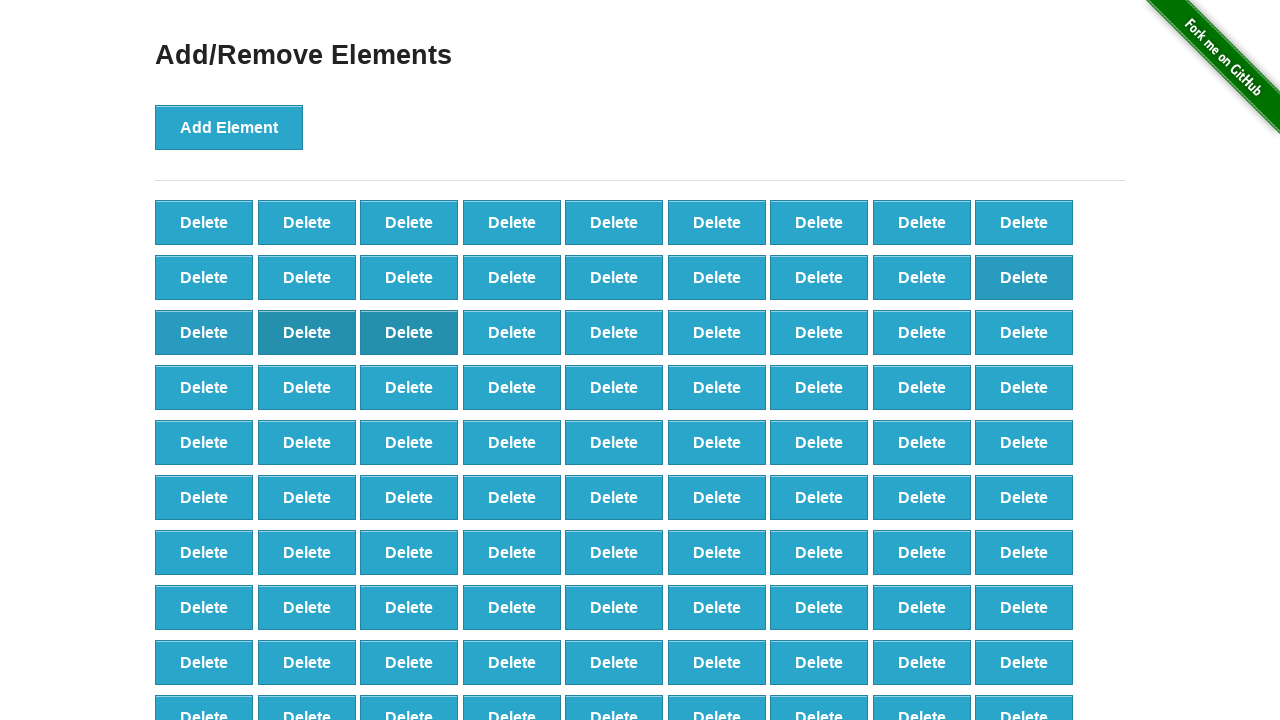

Deleted element button (iteration 22/40) at (512, 332) on button[onclick='deleteElement()'] >> nth=21
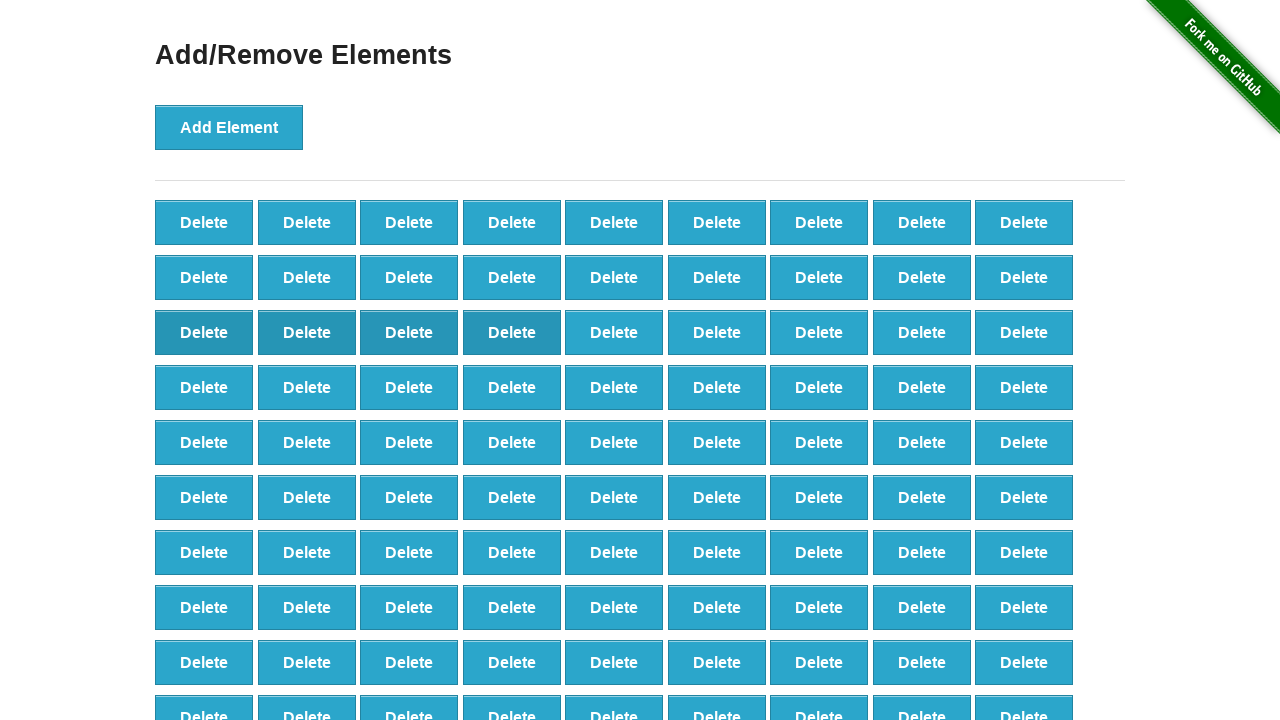

Deleted element button (iteration 23/40) at (614, 332) on button[onclick='deleteElement()'] >> nth=22
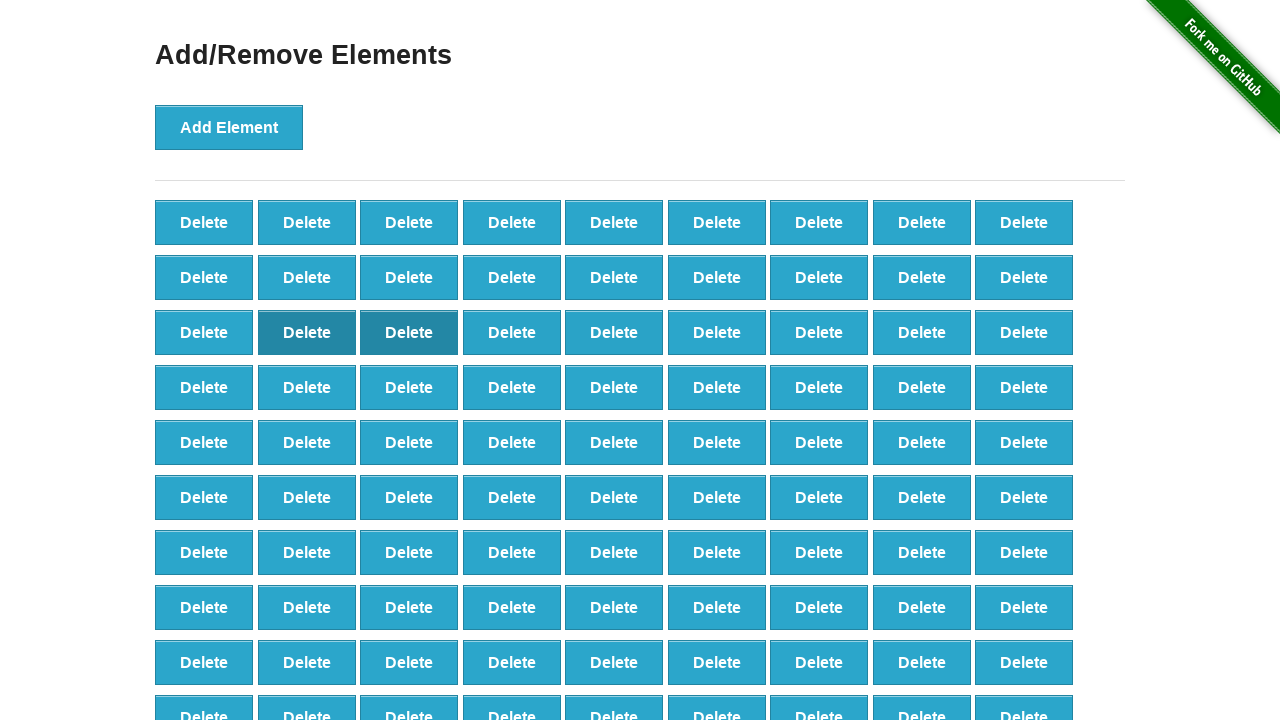

Deleted element button (iteration 24/40) at (717, 332) on button[onclick='deleteElement()'] >> nth=23
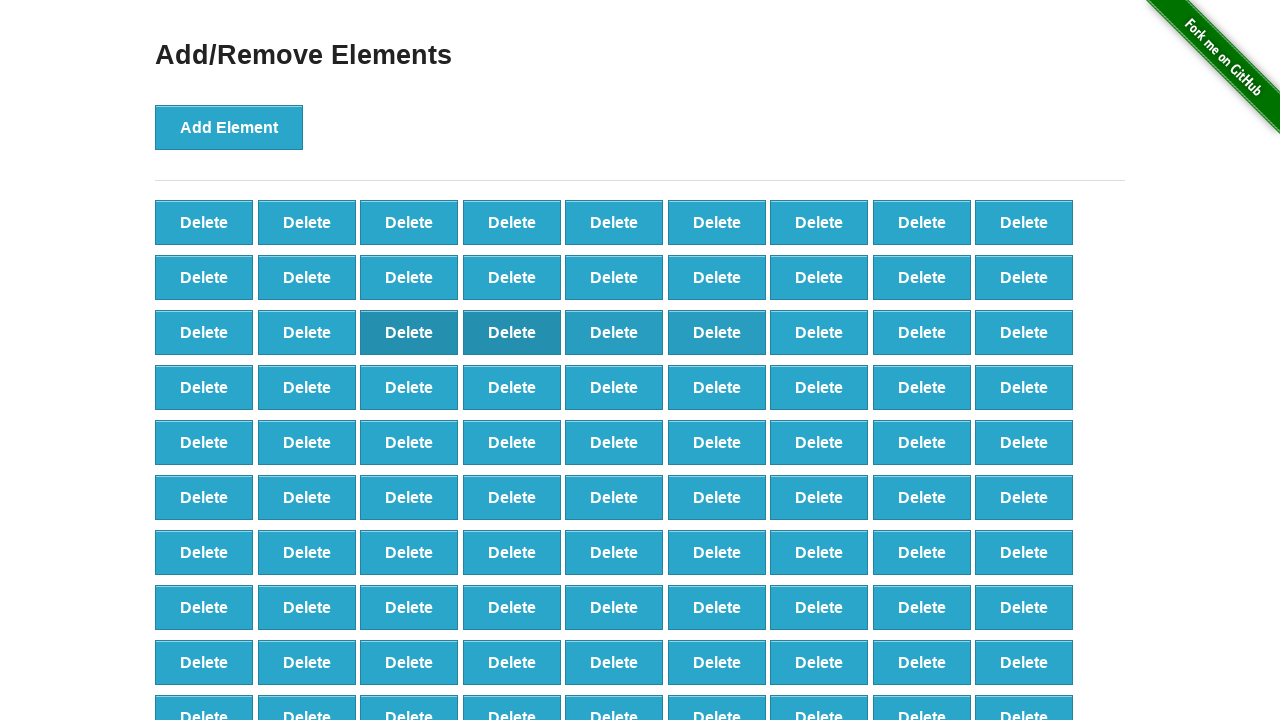

Deleted element button (iteration 25/40) at (819, 332) on button[onclick='deleteElement()'] >> nth=24
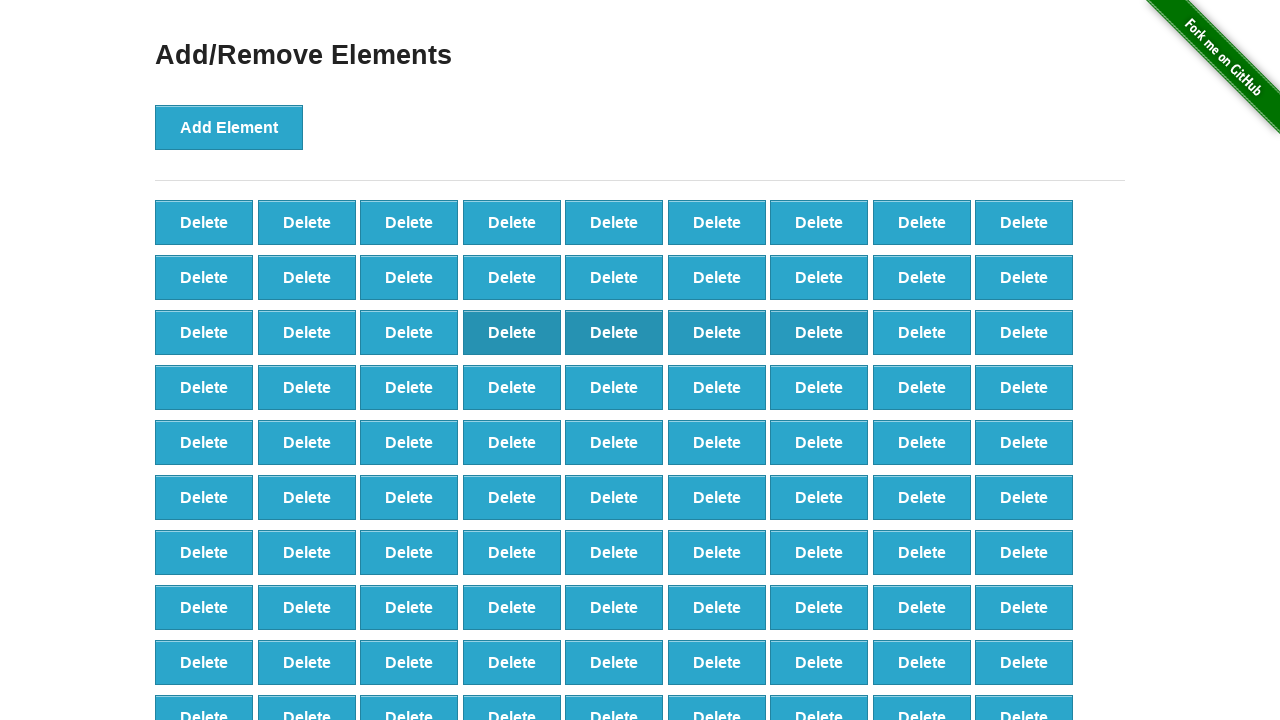

Deleted element button (iteration 26/40) at (922, 332) on button[onclick='deleteElement()'] >> nth=25
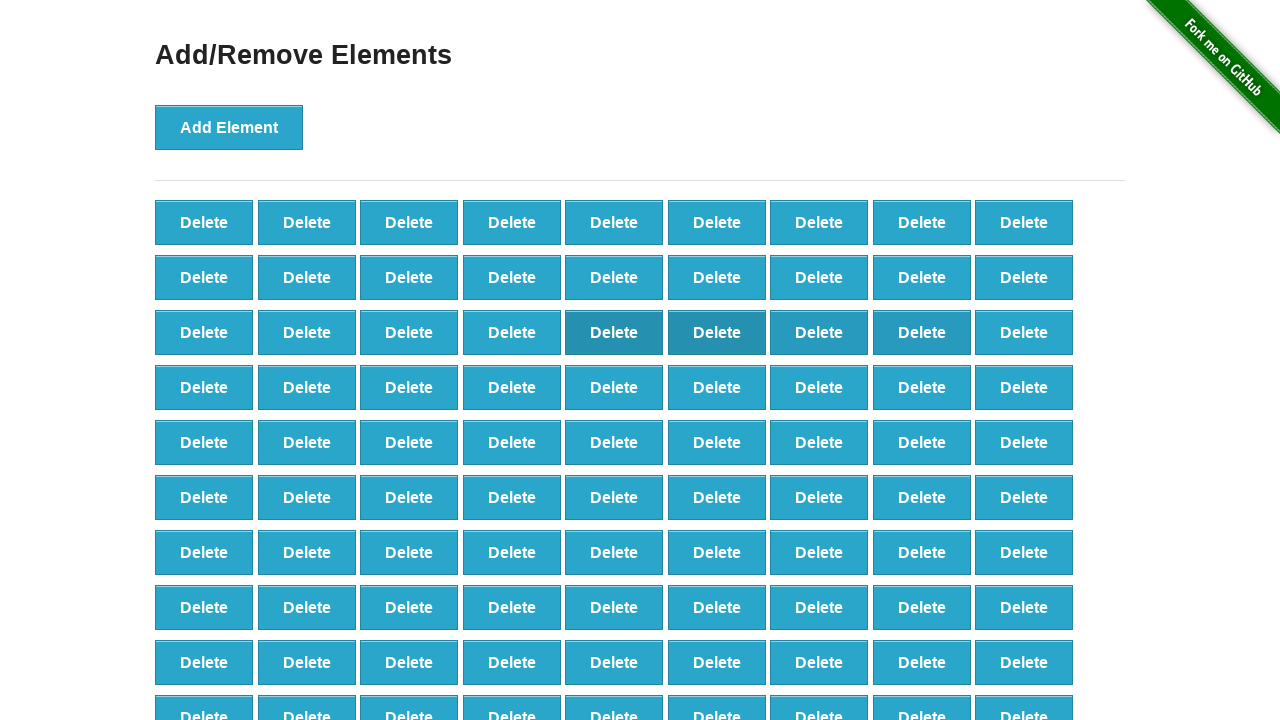

Deleted element button (iteration 27/40) at (1024, 332) on button[onclick='deleteElement()'] >> nth=26
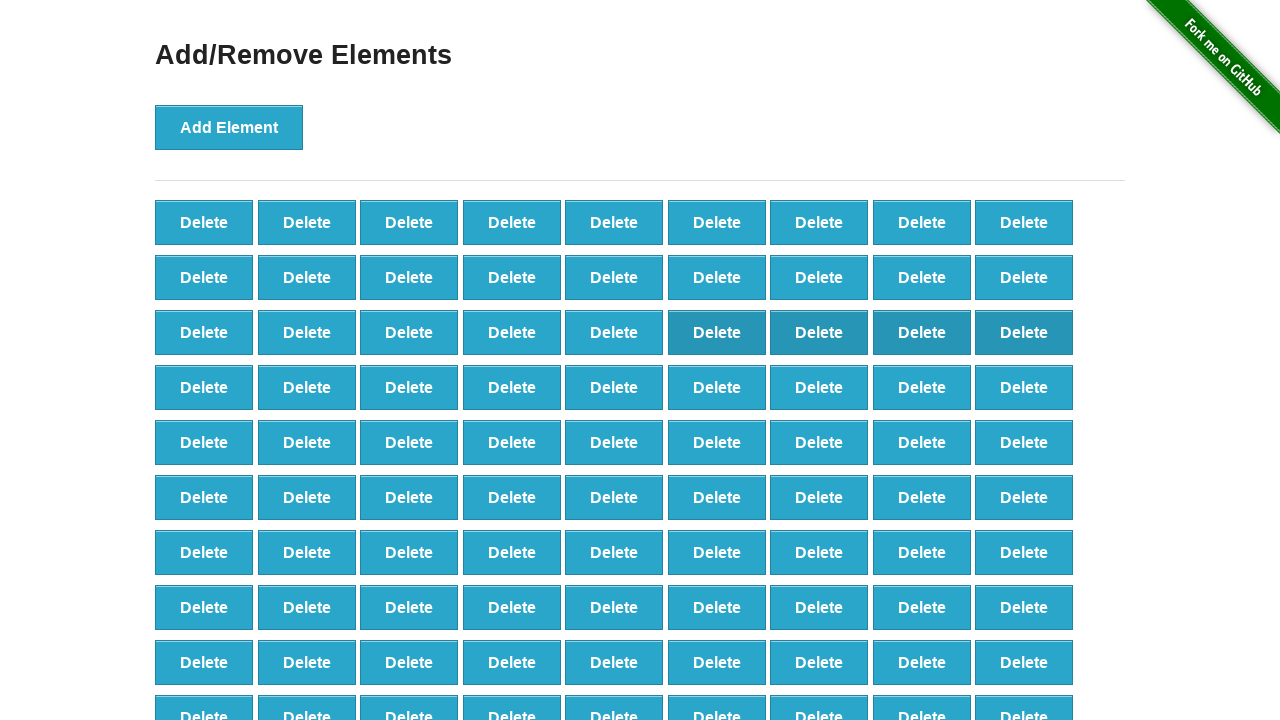

Deleted element button (iteration 28/40) at (204, 387) on button[onclick='deleteElement()'] >> nth=27
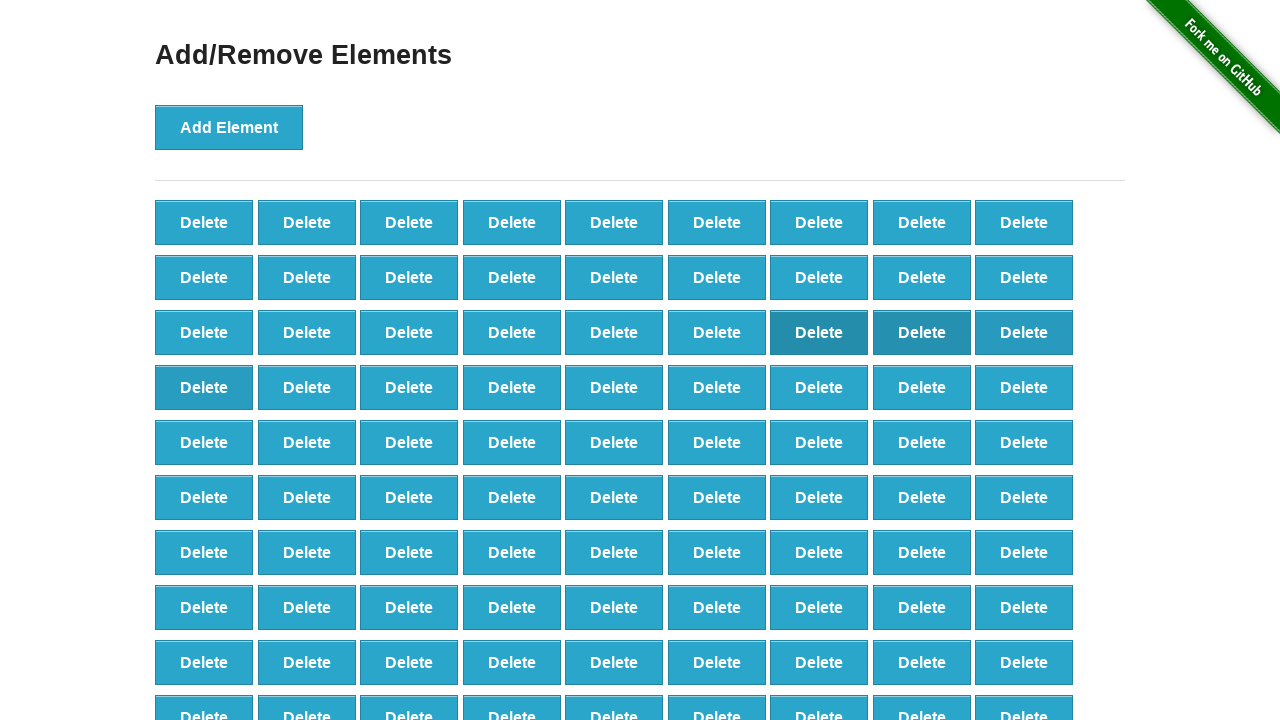

Deleted element button (iteration 29/40) at (307, 387) on button[onclick='deleteElement()'] >> nth=28
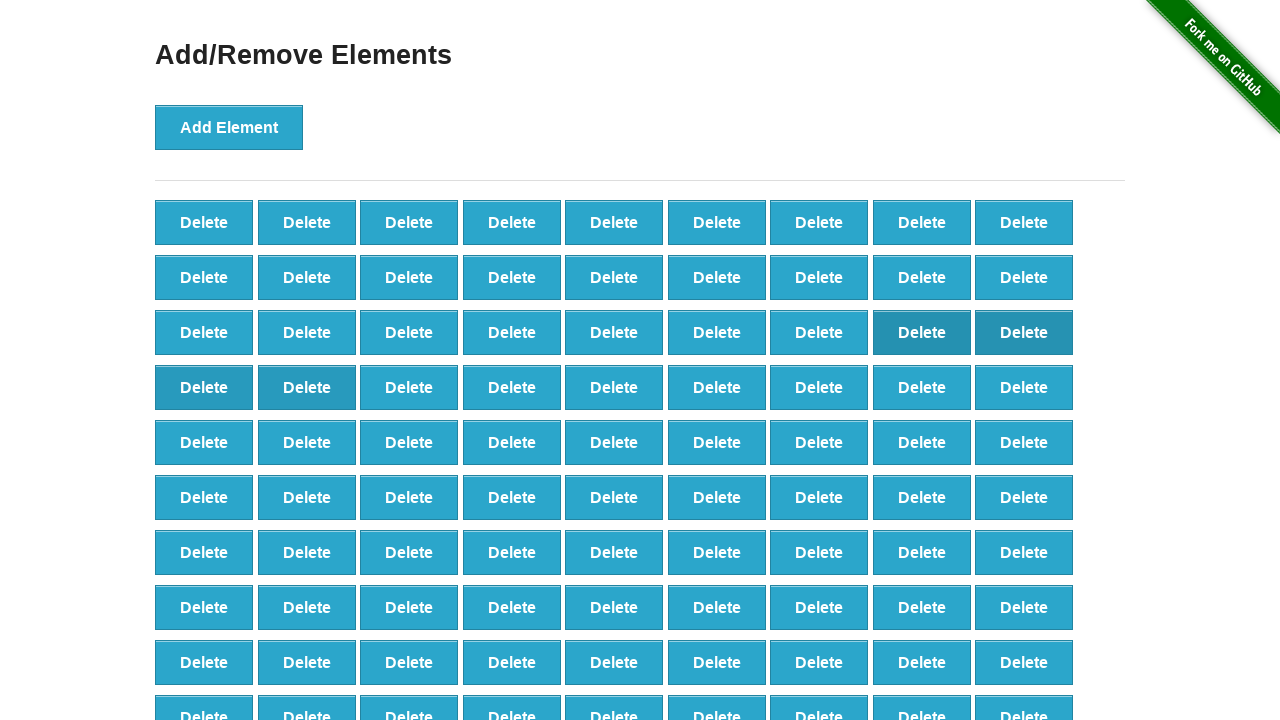

Deleted element button (iteration 30/40) at (409, 387) on button[onclick='deleteElement()'] >> nth=29
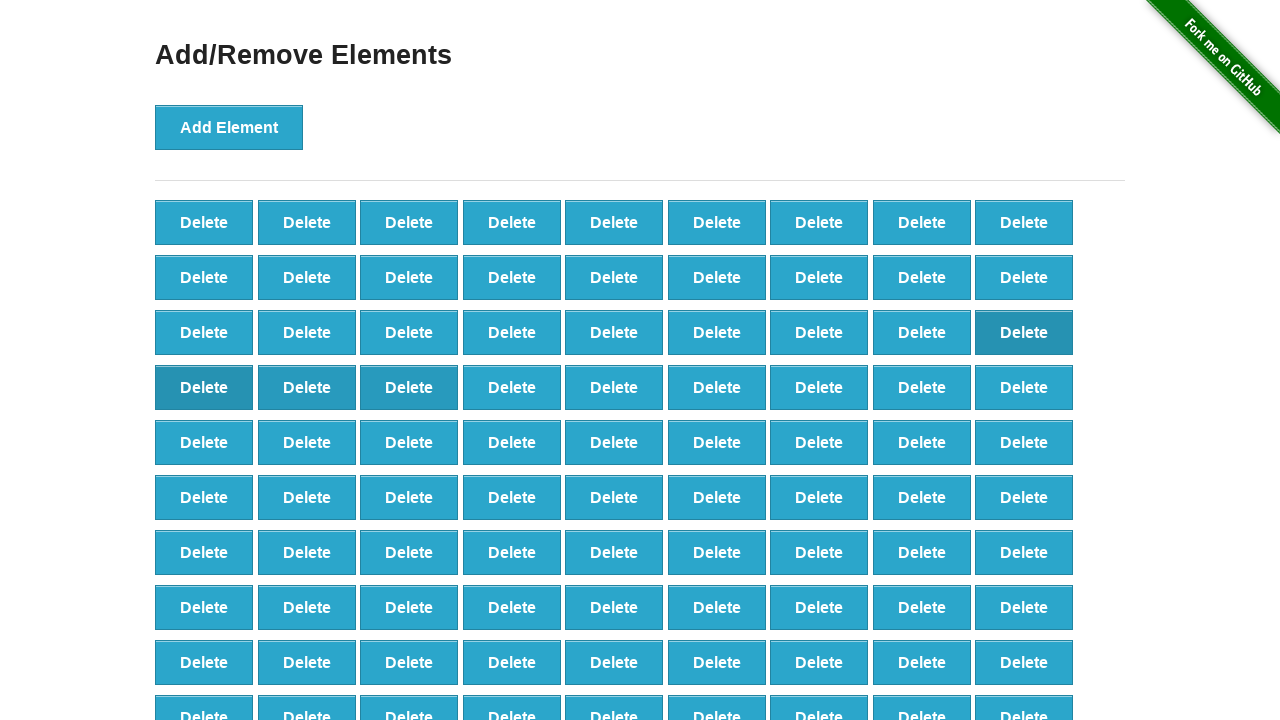

Deleted element button (iteration 31/40) at (512, 387) on button[onclick='deleteElement()'] >> nth=30
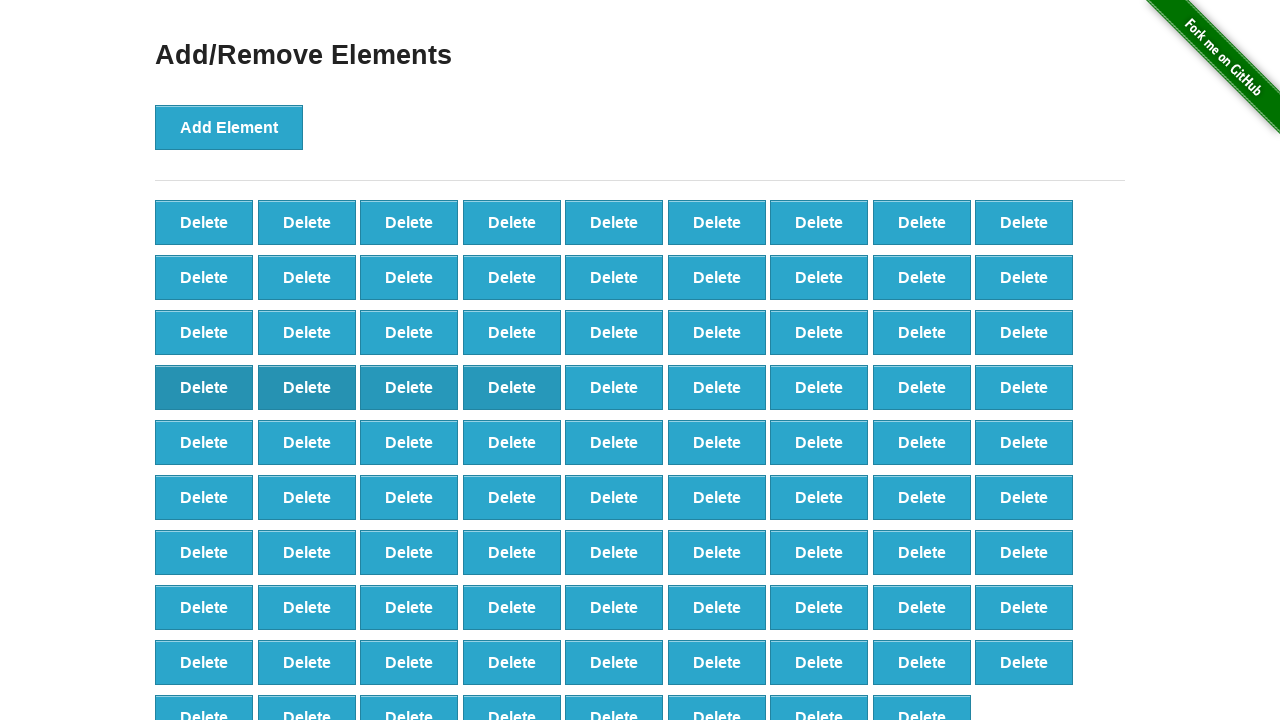

Deleted element button (iteration 32/40) at (614, 387) on button[onclick='deleteElement()'] >> nth=31
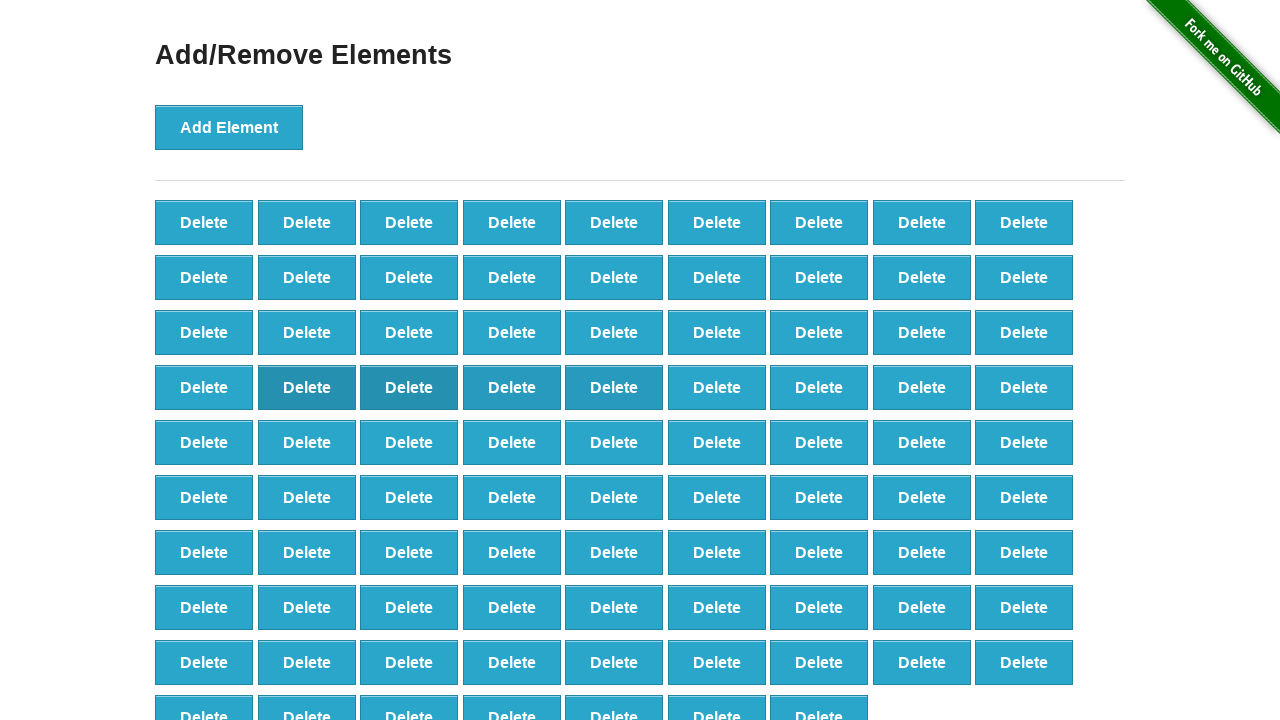

Deleted element button (iteration 33/40) at (717, 387) on button[onclick='deleteElement()'] >> nth=32
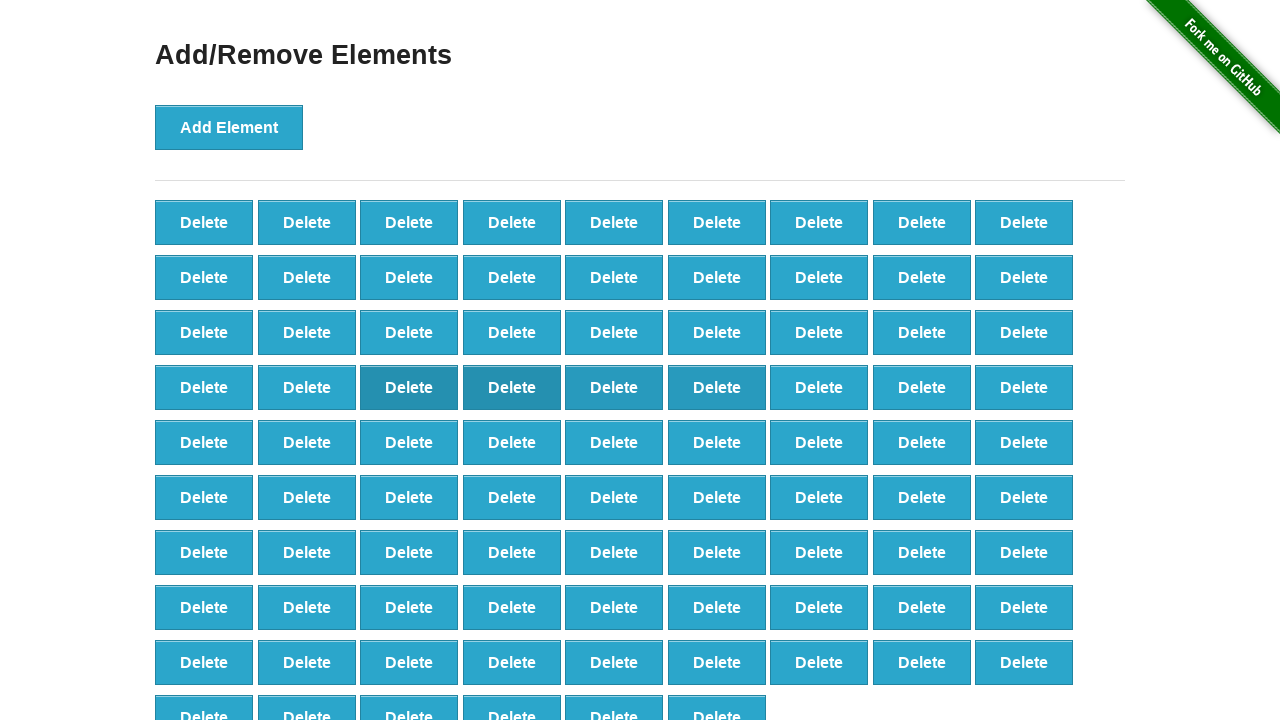

Deleted element button (iteration 34/40) at (819, 387) on button[onclick='deleteElement()'] >> nth=33
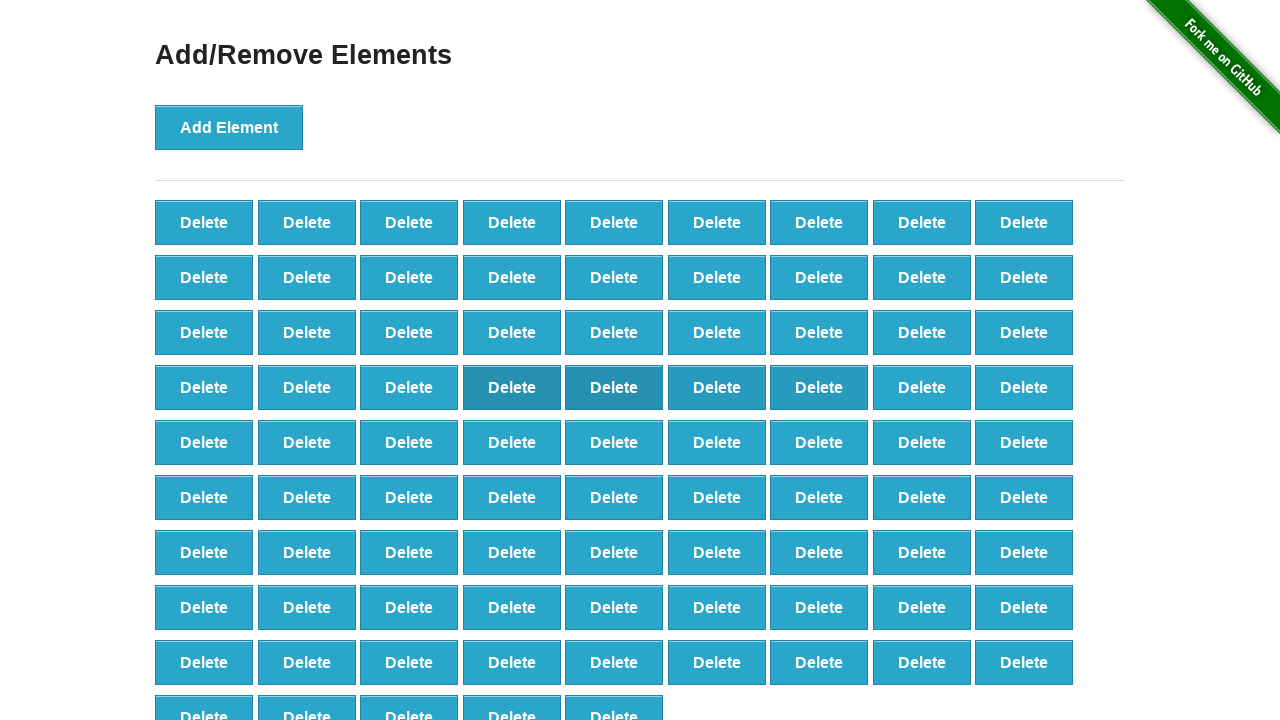

Deleted element button (iteration 35/40) at (922, 387) on button[onclick='deleteElement()'] >> nth=34
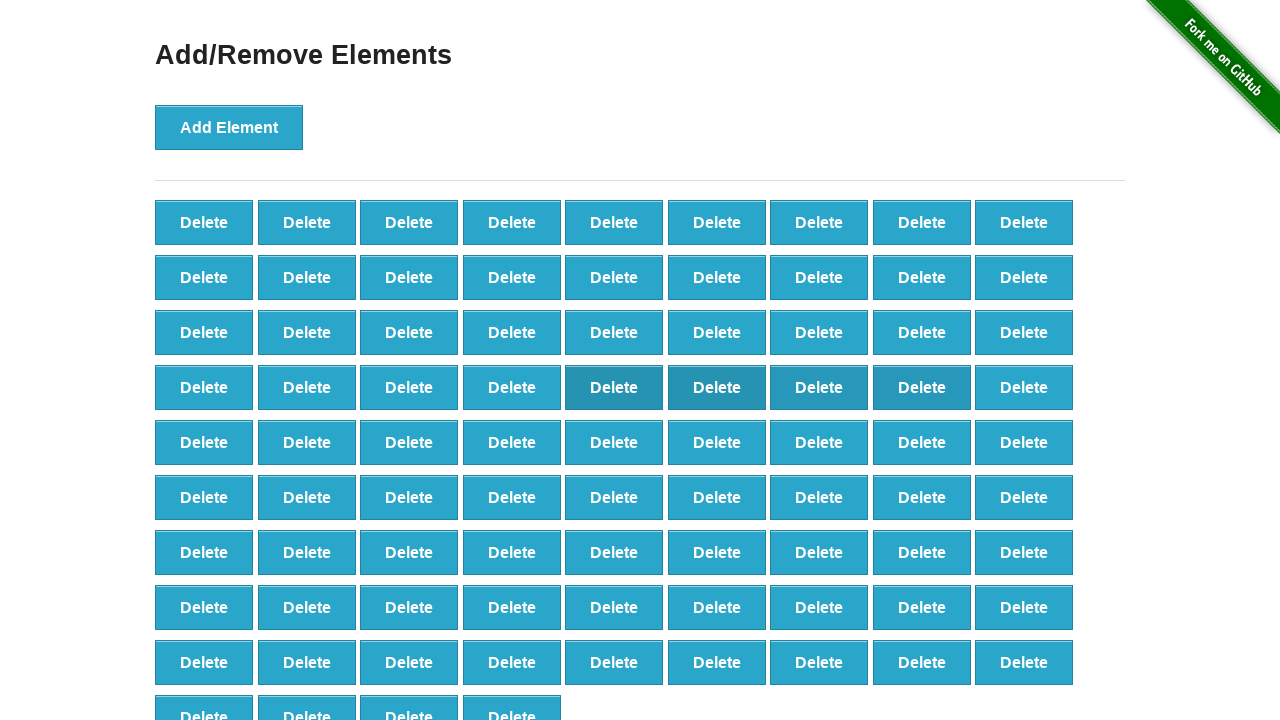

Deleted element button (iteration 36/40) at (1024, 387) on button[onclick='deleteElement()'] >> nth=35
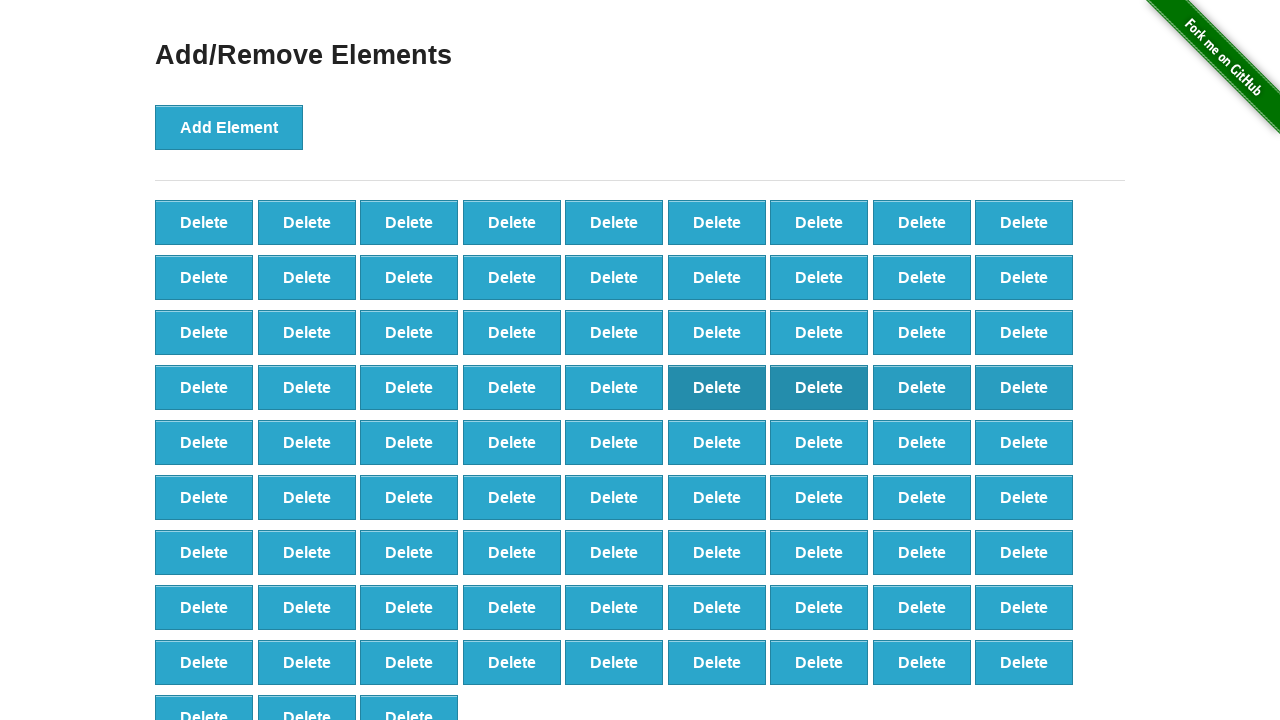

Deleted element button (iteration 37/40) at (204, 442) on button[onclick='deleteElement()'] >> nth=36
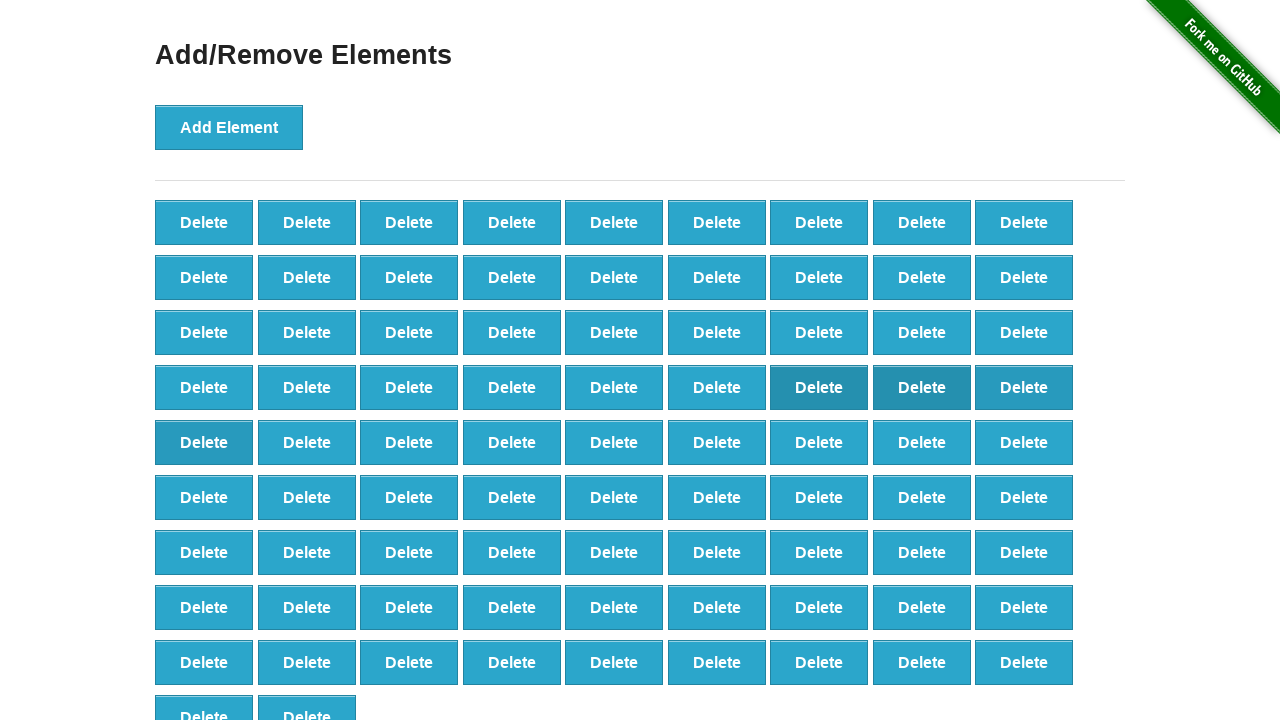

Deleted element button (iteration 38/40) at (307, 442) on button[onclick='deleteElement()'] >> nth=37
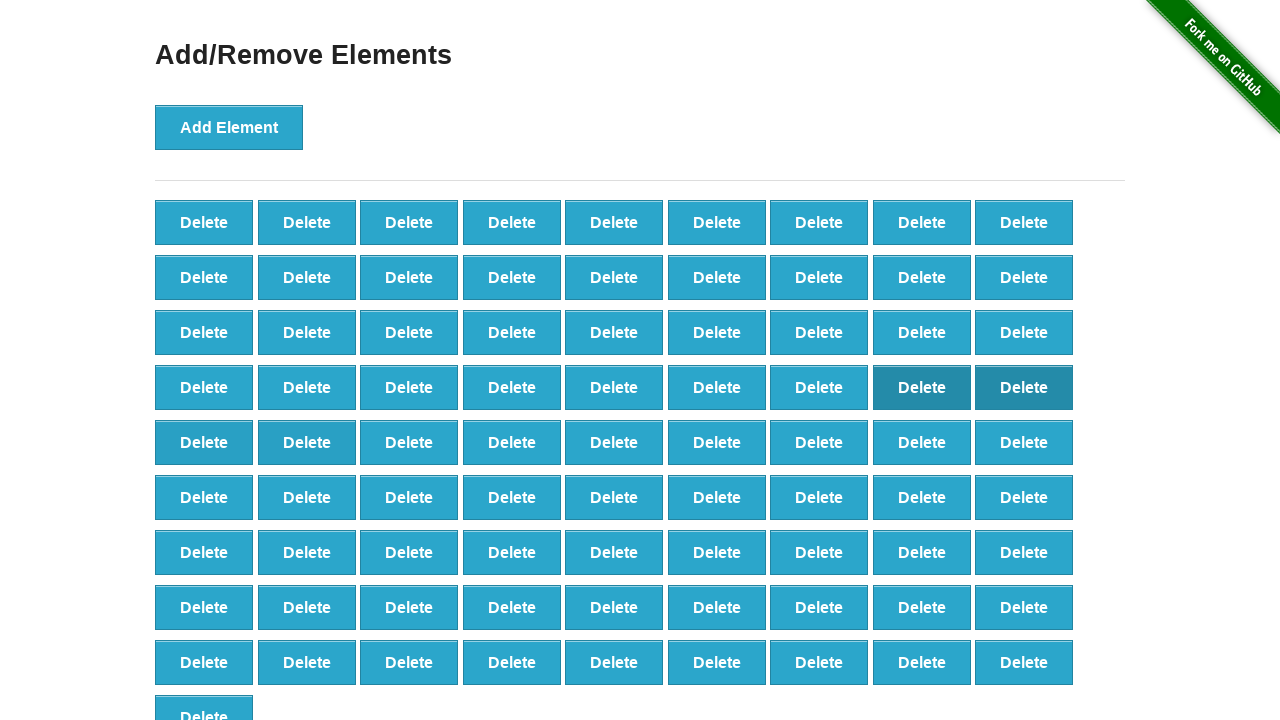

Deleted element button (iteration 39/40) at (409, 442) on button[onclick='deleteElement()'] >> nth=38
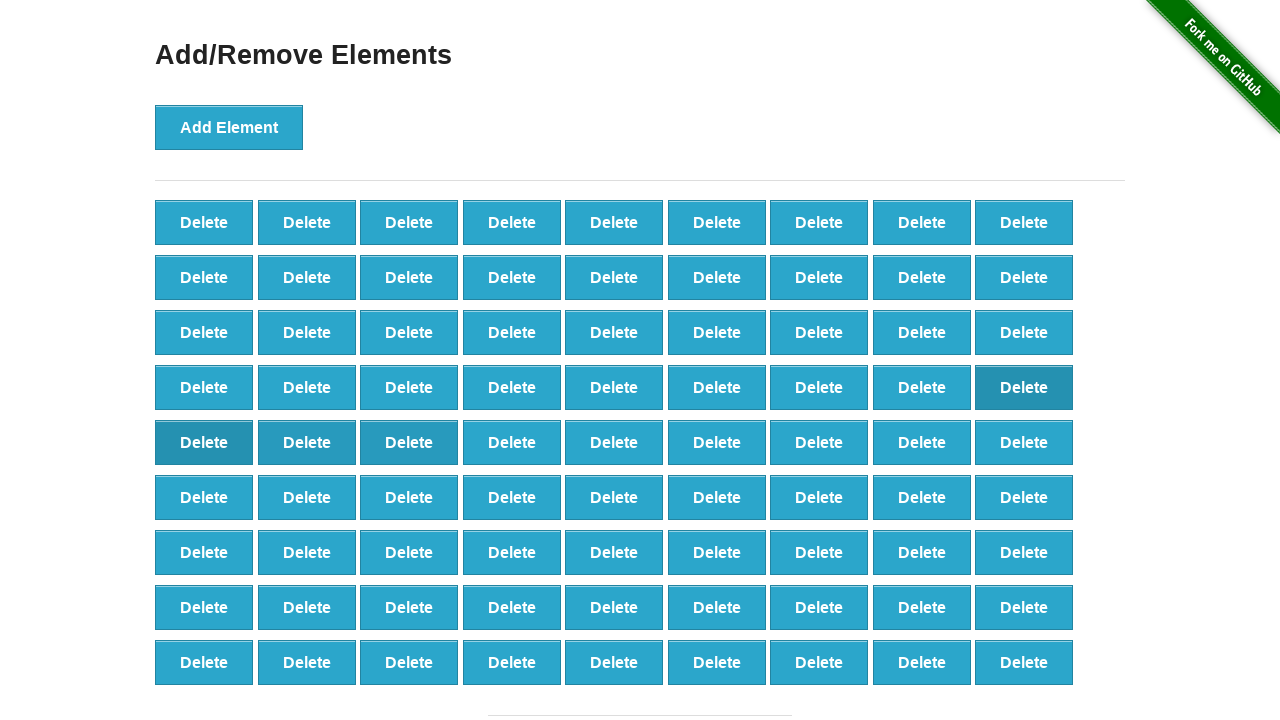

Deleted element button (iteration 40/40) at (512, 442) on button[onclick='deleteElement()'] >> nth=39
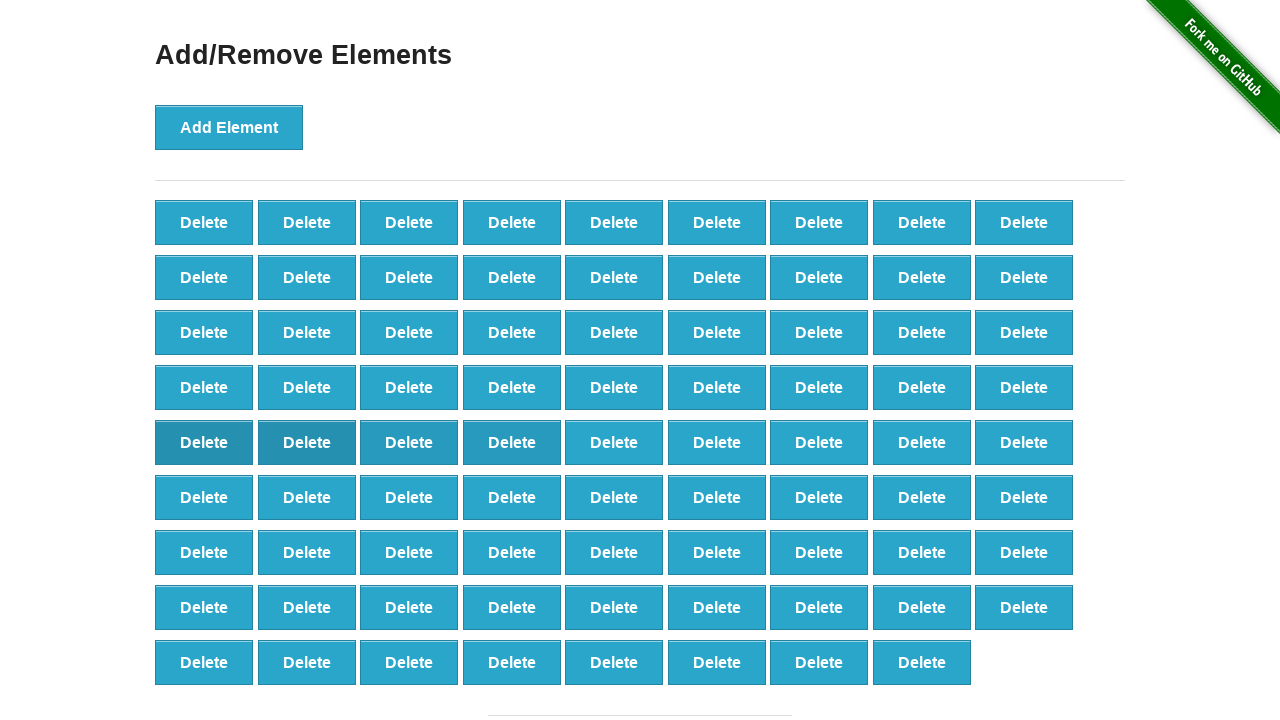

Counted remaining delete buttons: 80 buttons present
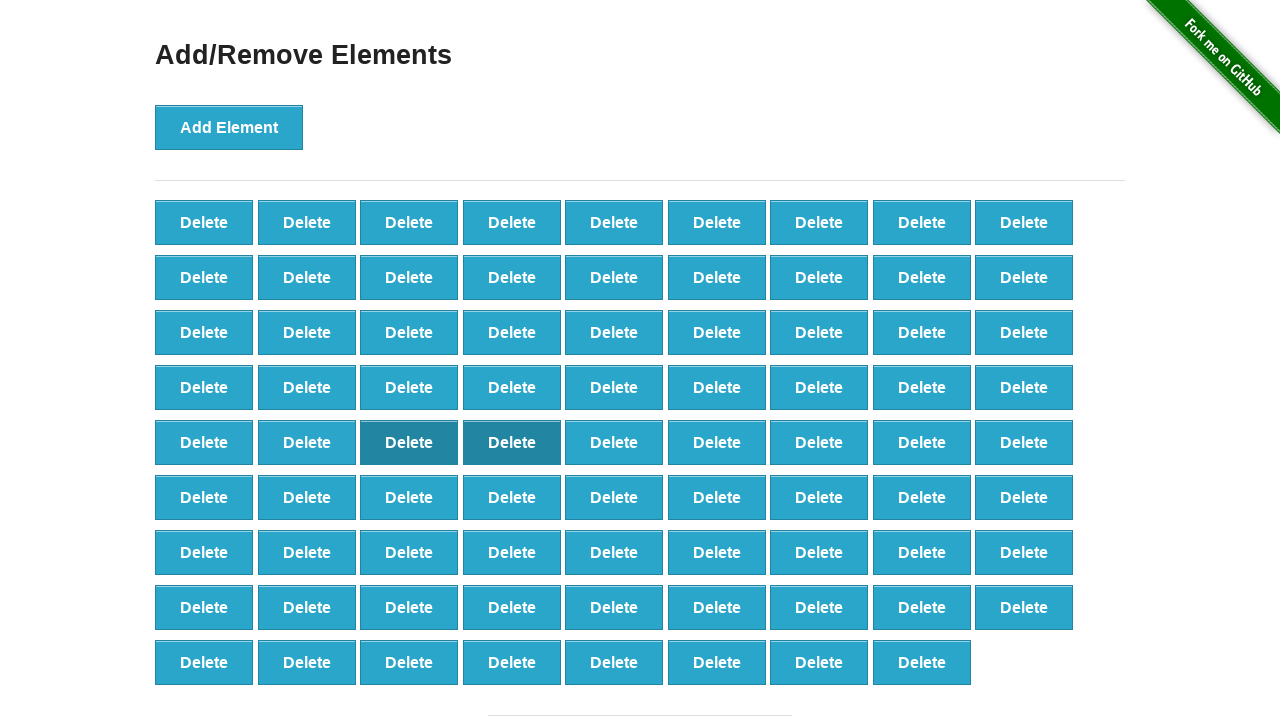

Assertion passed: deleted exactly 40 buttons (120 - 40 = 80)
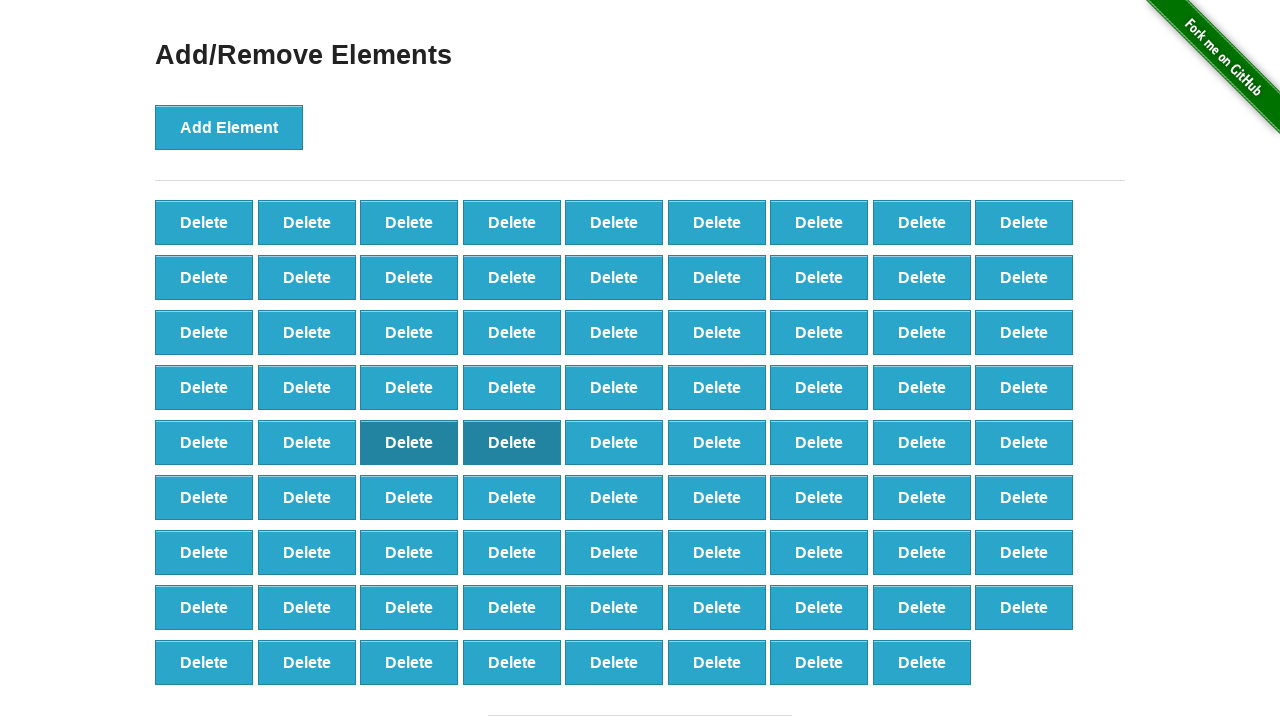

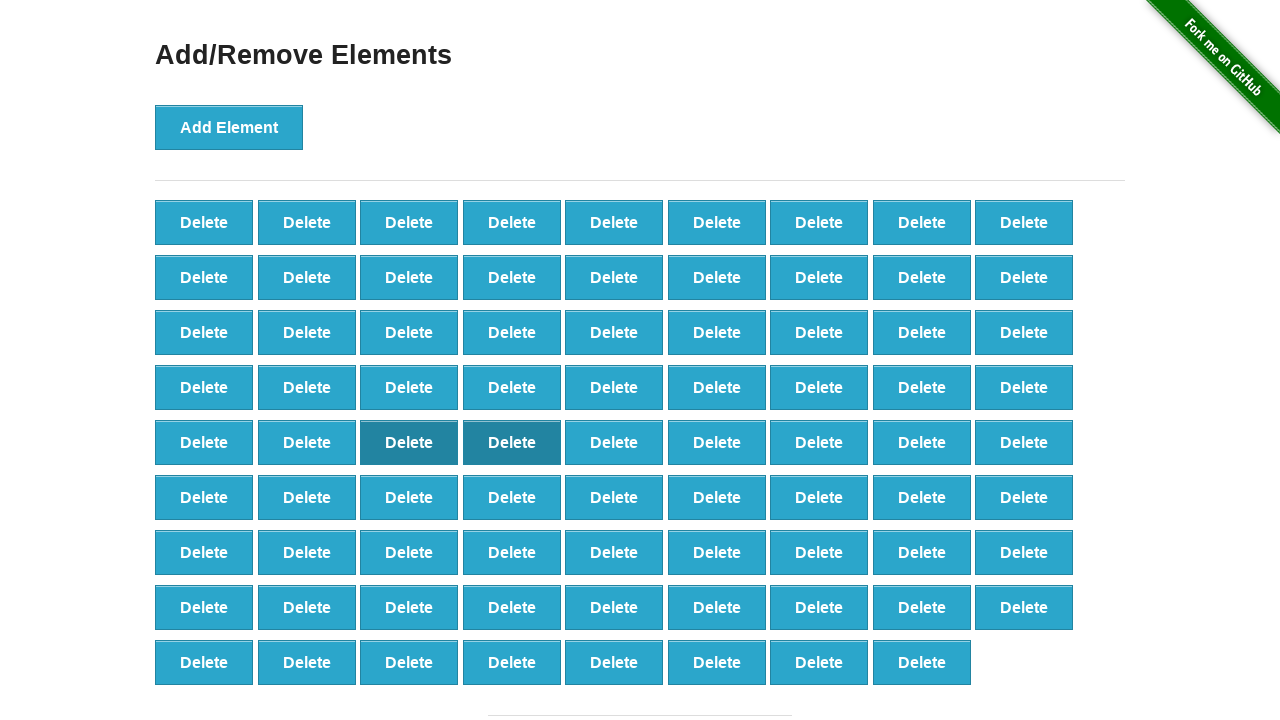